Tests a todo list application by clicking to navigate to the todo list page, adding 100 todo items, and then deleting all odd-numbered items.

Starting URL: https://material.playwrightvn.com/

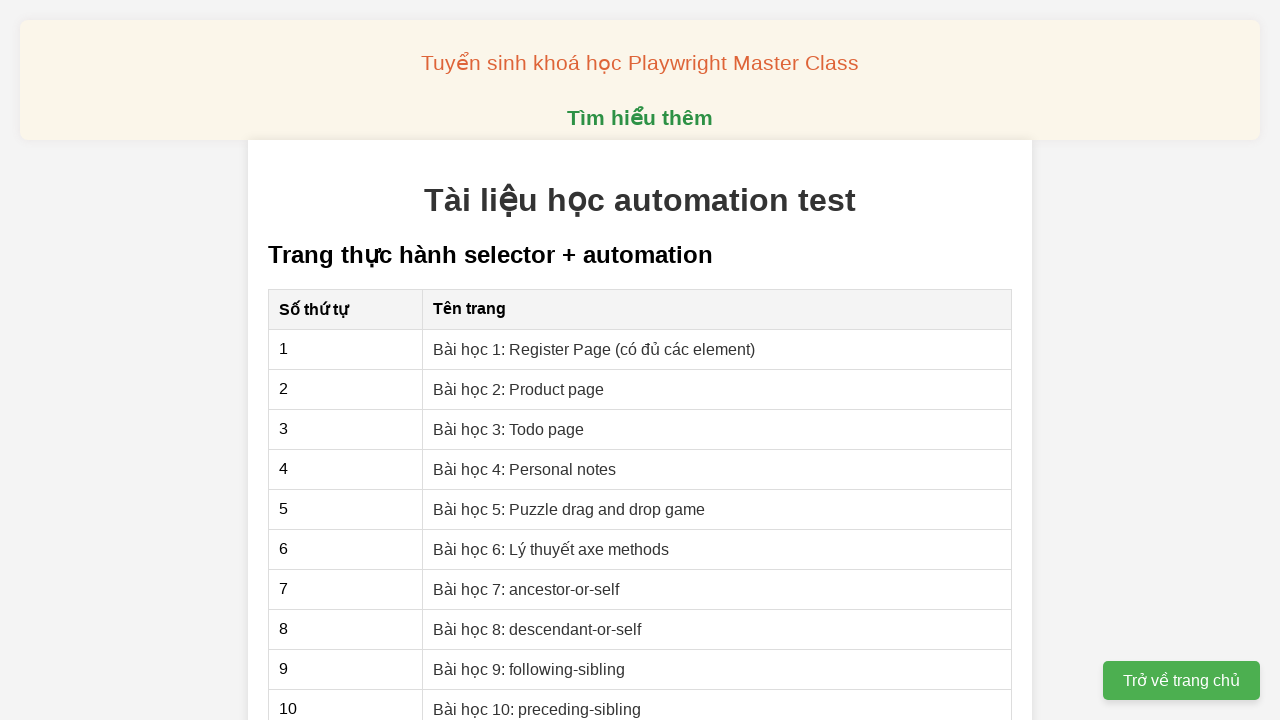

Clicked on 'Bai hoc 3' link to navigate to todo list page at (509, 429) on xpath=//a[@href="03-xpath-todo-list.html"]
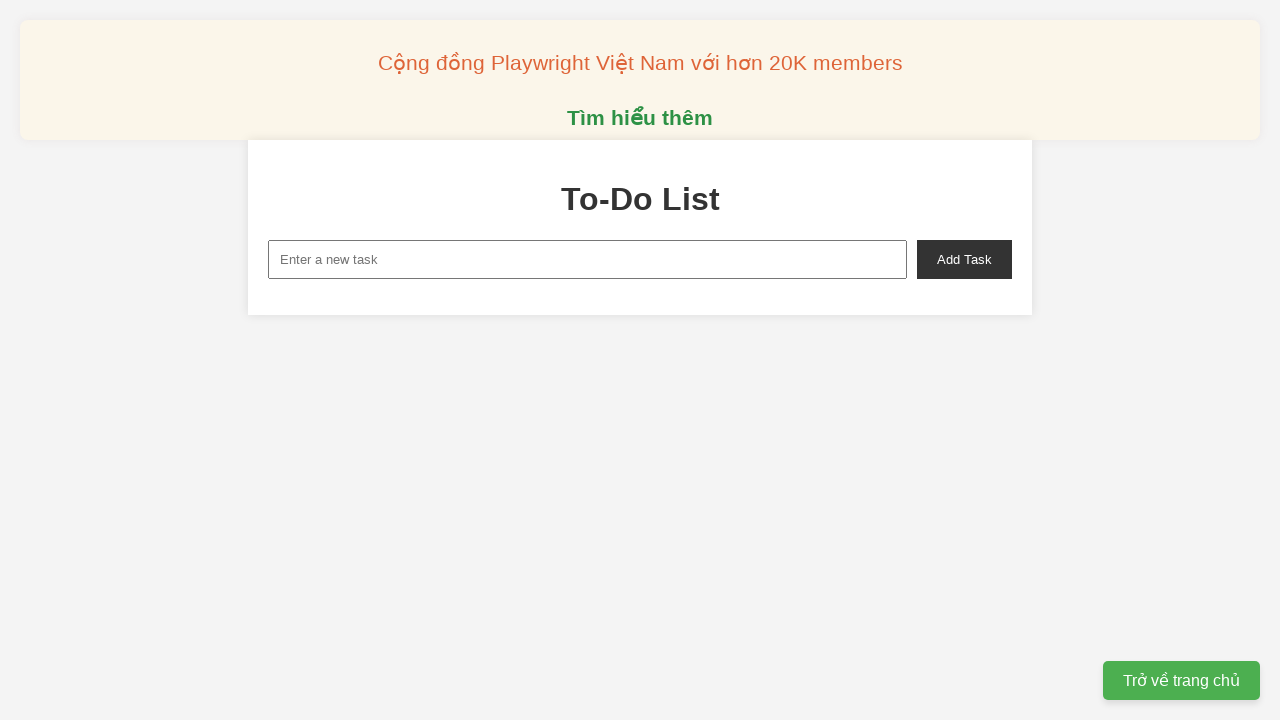

Todo input field is now visible
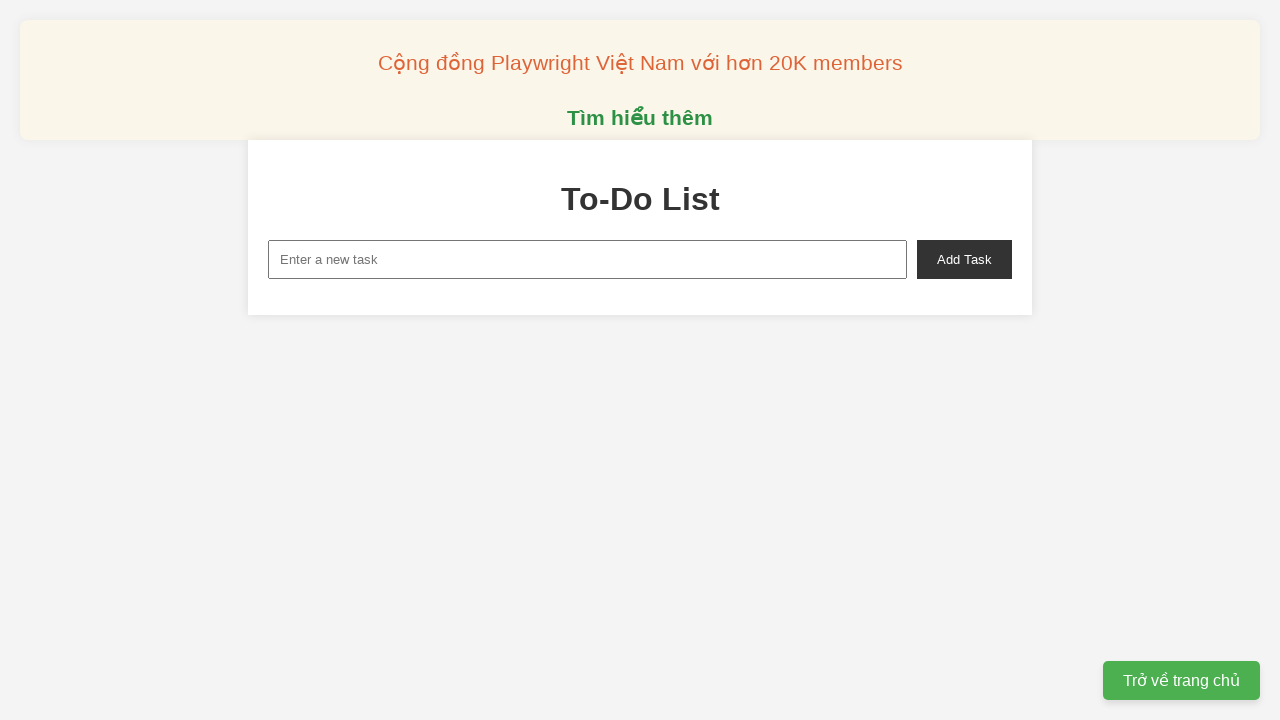

Set up dialog handler to accept delete confirmations
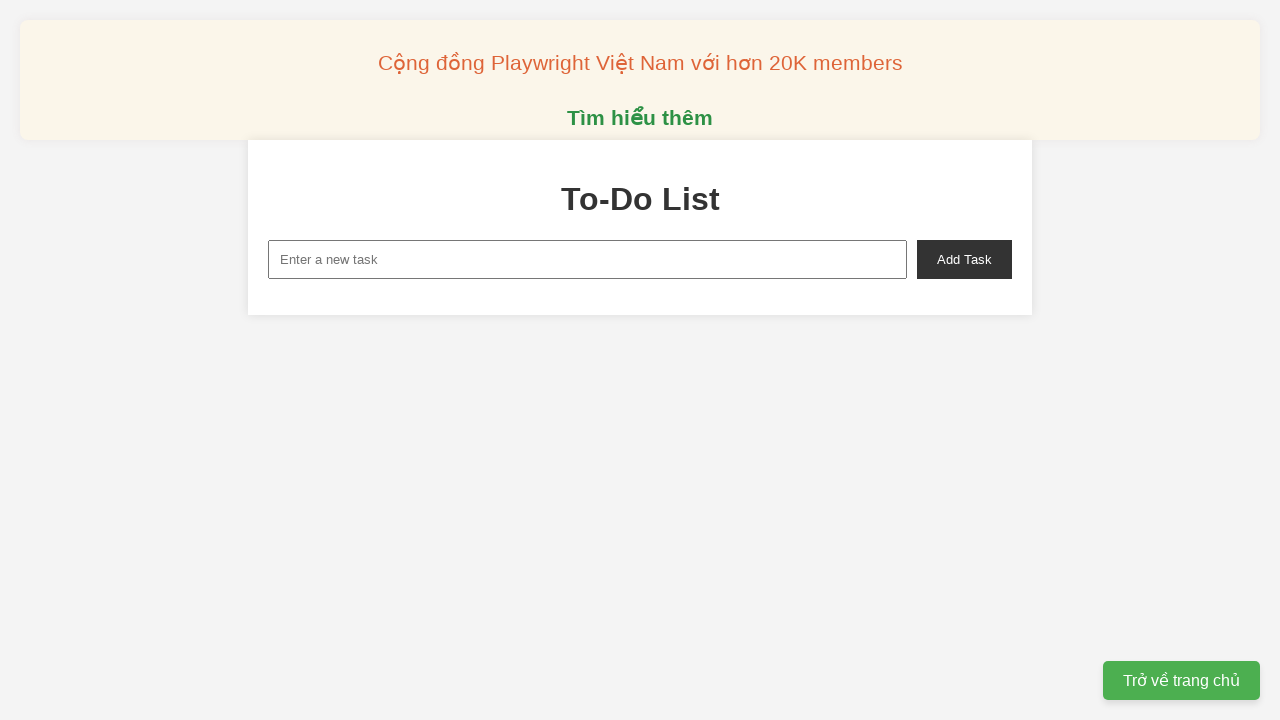

Filled input field with 'Todo 1' on xpath=//input[@id="new-task"]
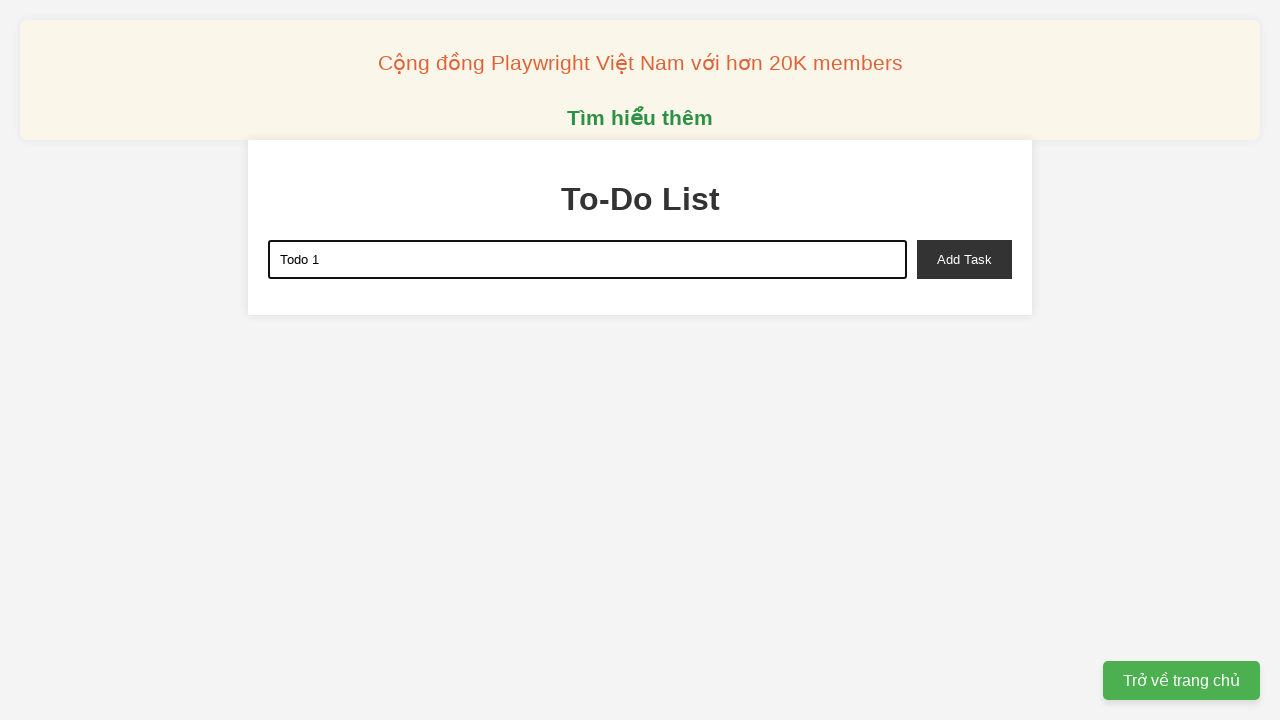

Clicked add task button for 'Todo 1' at (964, 259) on xpath=//button[@id="add-task"]
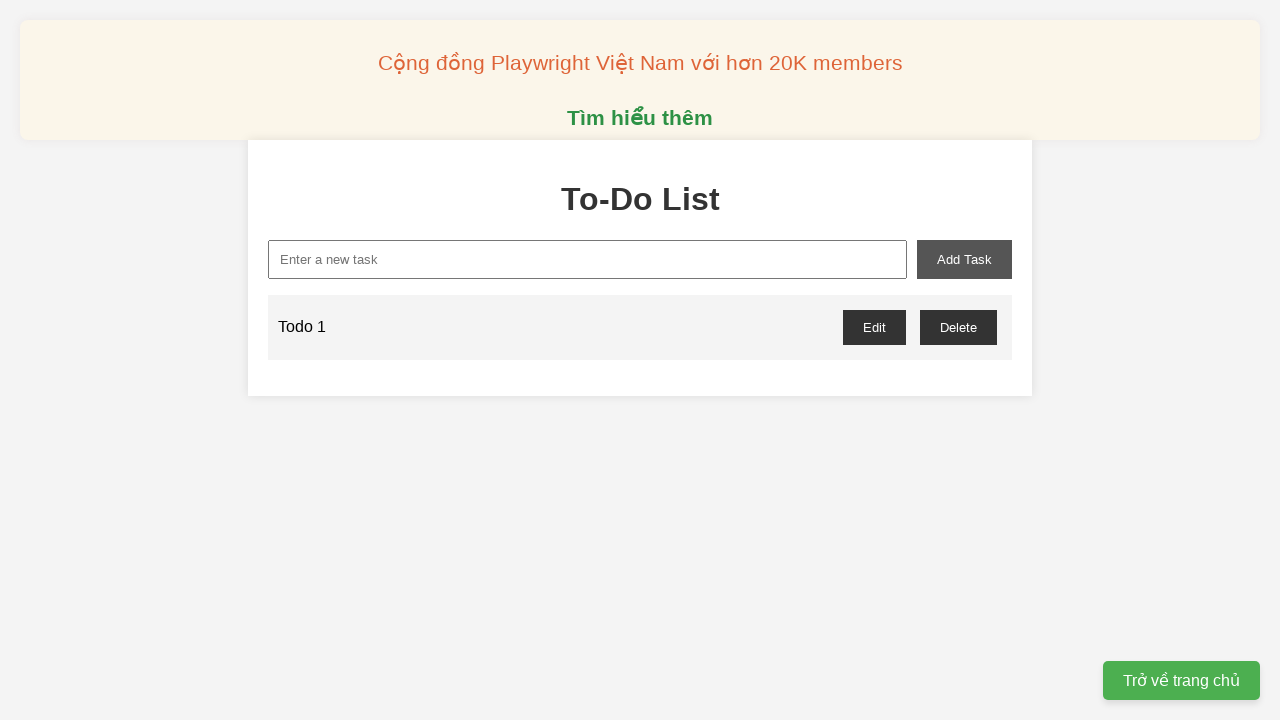

Filled input field with 'Todo 2' on xpath=//input[@id="new-task"]
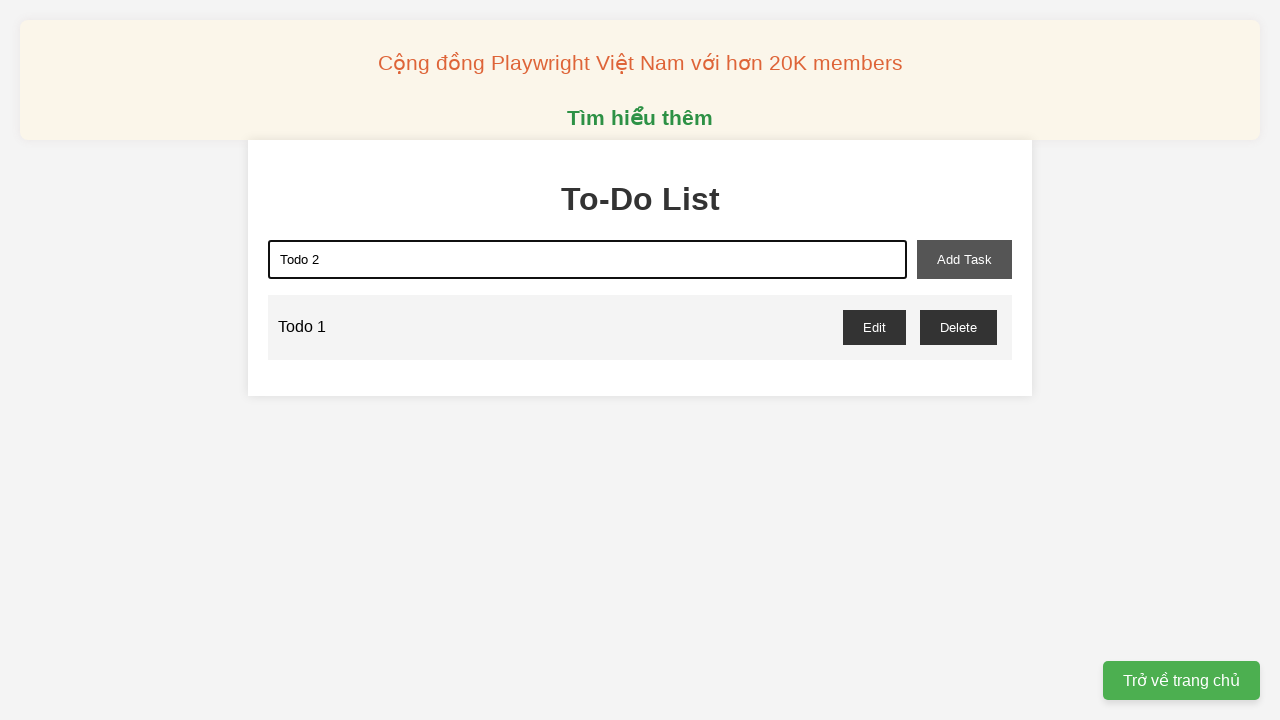

Clicked add task button for 'Todo 2' at (964, 259) on xpath=//button[@id="add-task"]
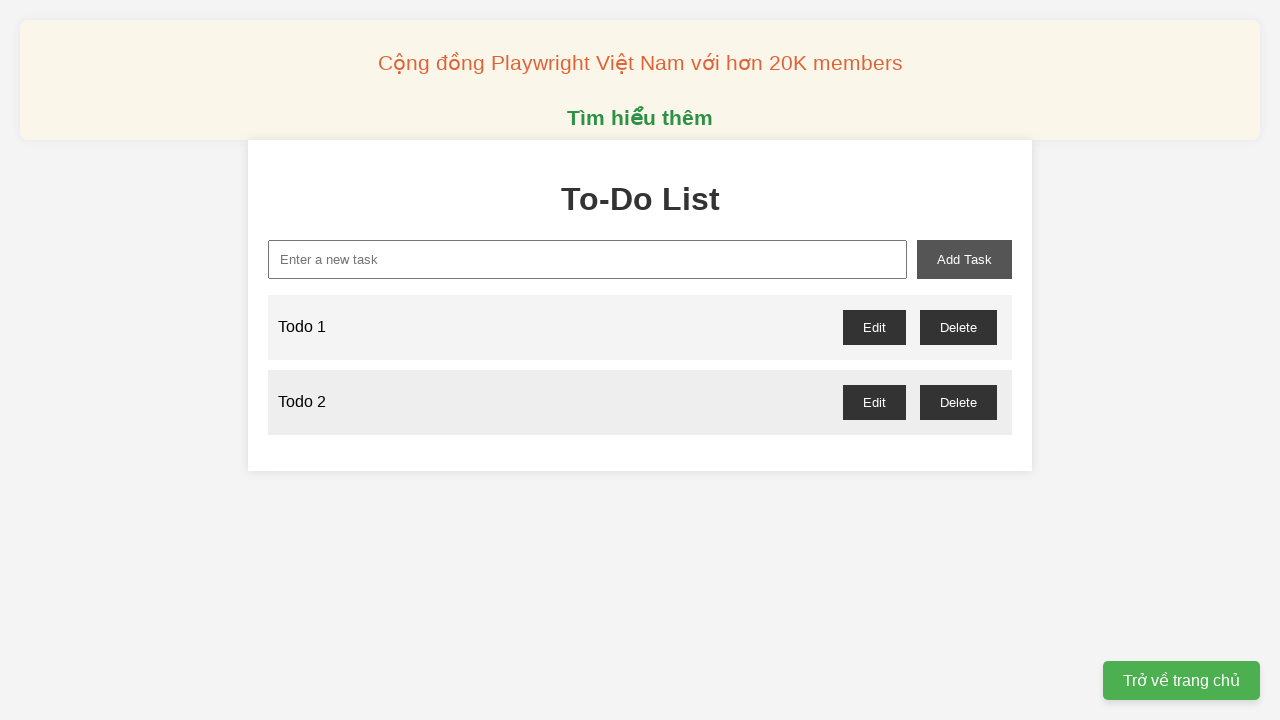

Filled input field with 'Todo 3' on xpath=//input[@id="new-task"]
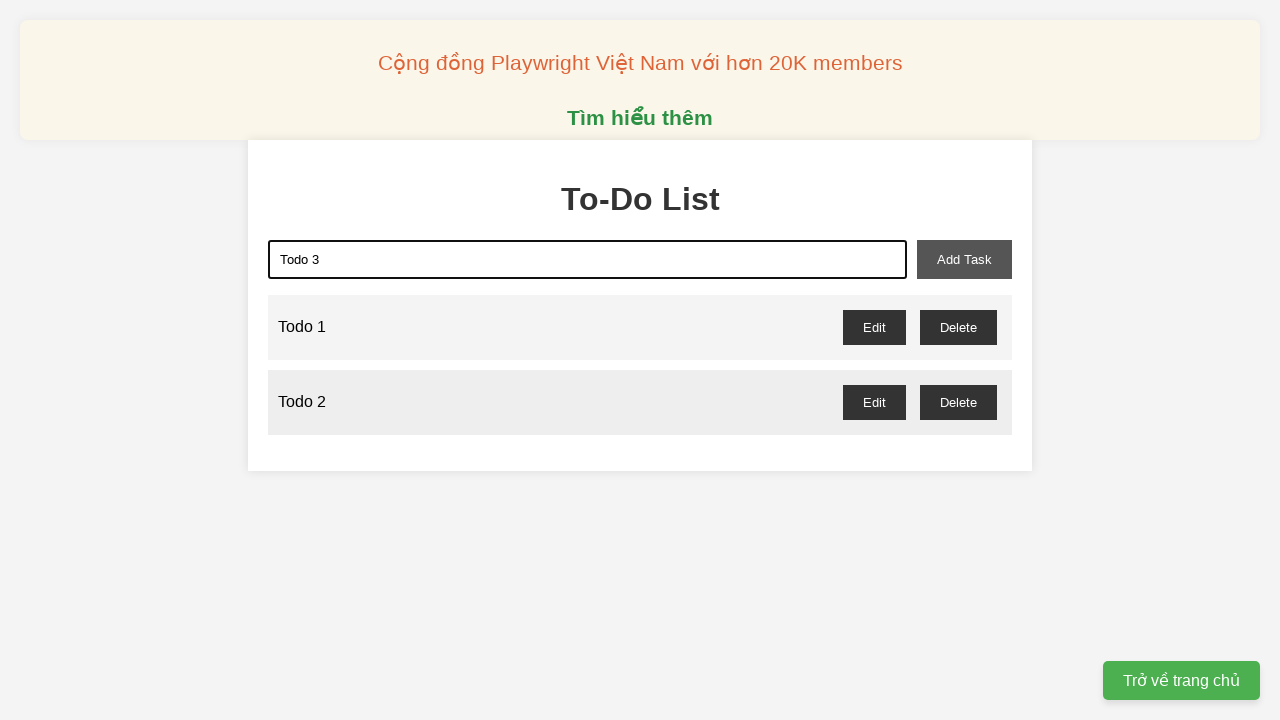

Clicked add task button for 'Todo 3' at (964, 259) on xpath=//button[@id="add-task"]
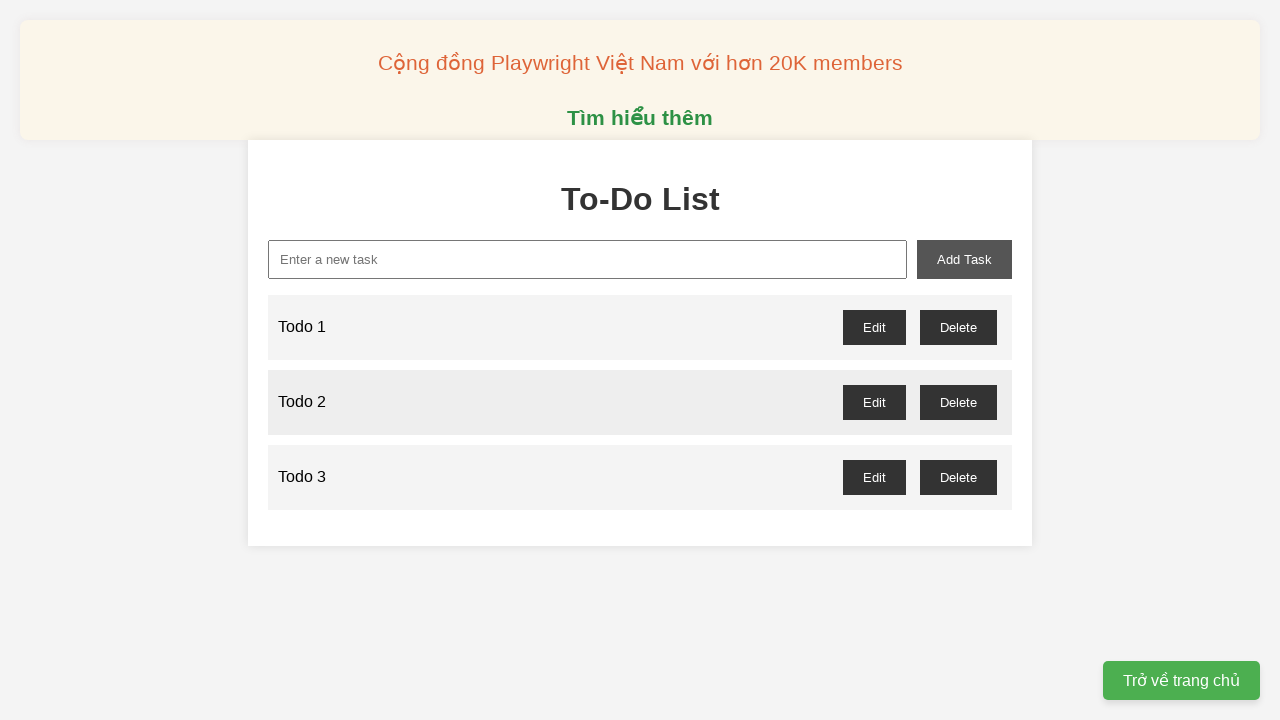

Filled input field with 'Todo 4' on xpath=//input[@id="new-task"]
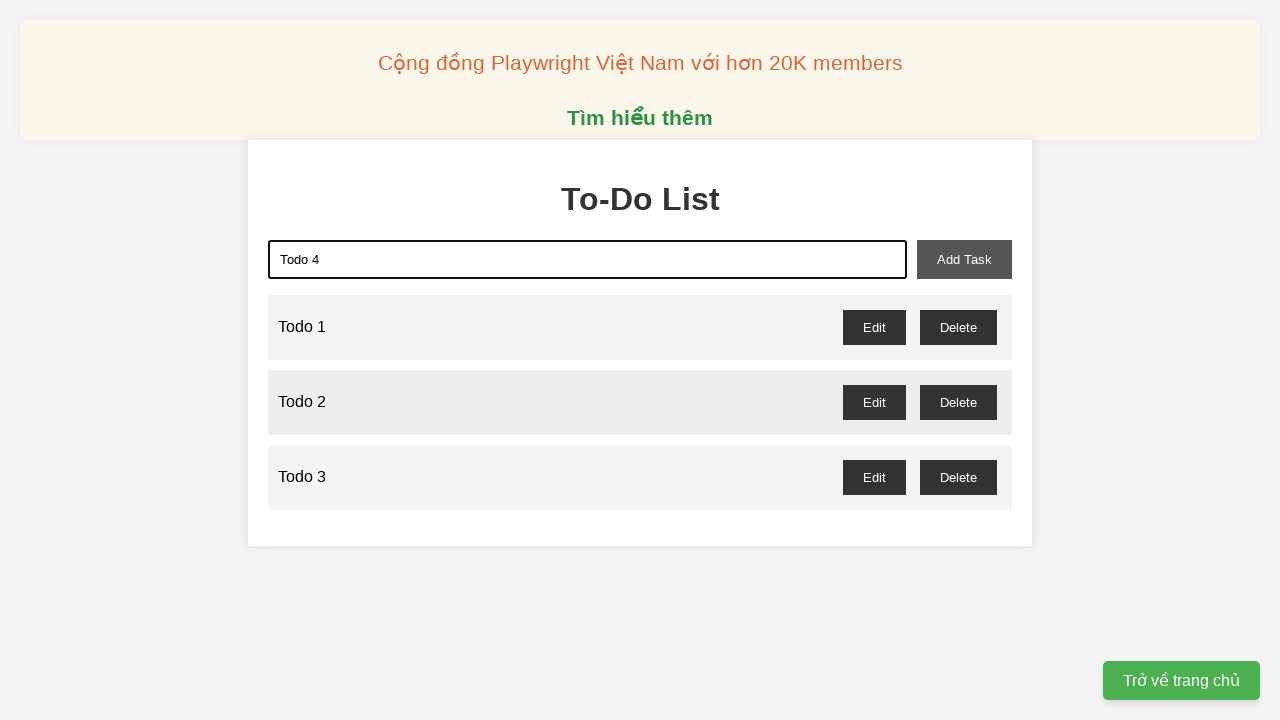

Clicked add task button for 'Todo 4' at (964, 259) on xpath=//button[@id="add-task"]
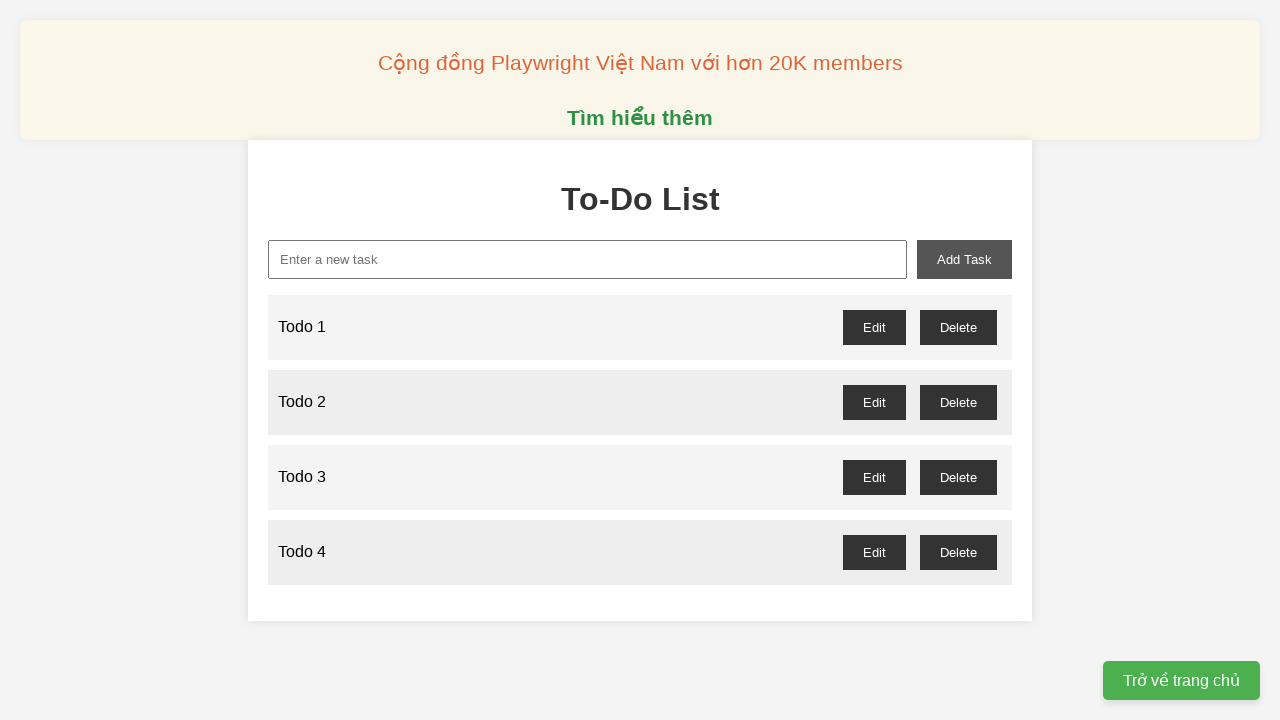

Filled input field with 'Todo 5' on xpath=//input[@id="new-task"]
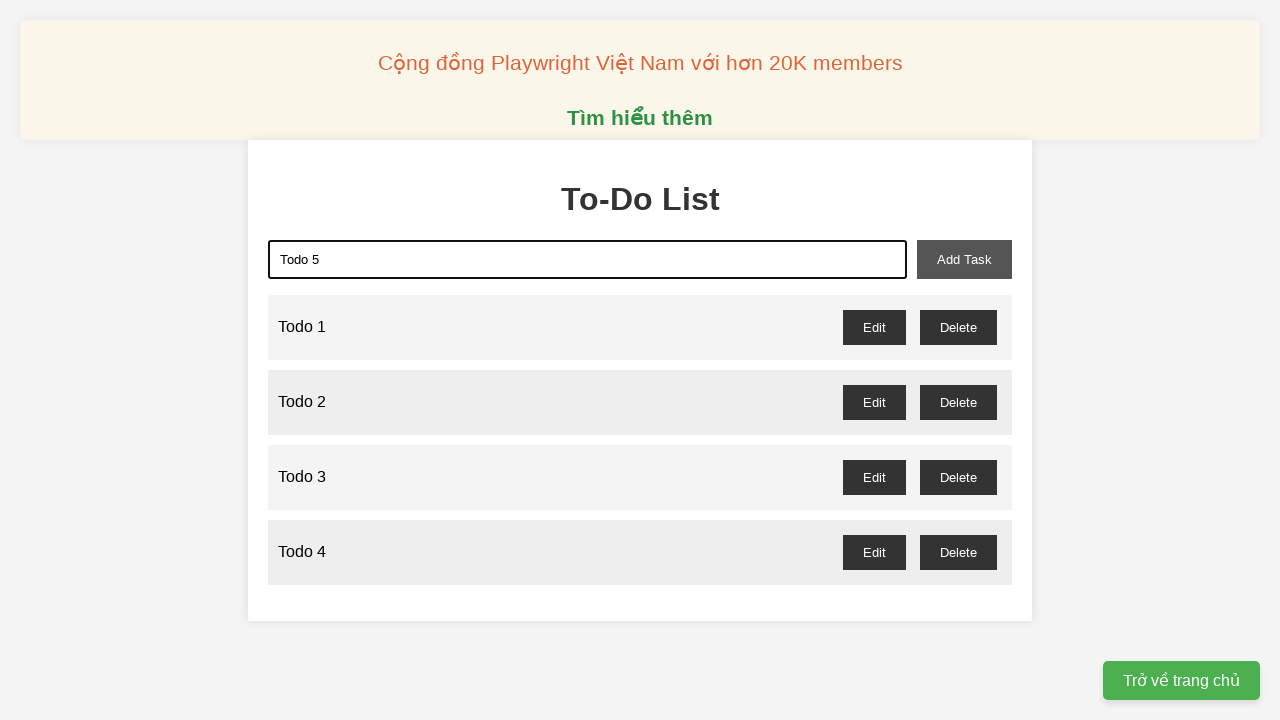

Clicked add task button for 'Todo 5' at (964, 259) on xpath=//button[@id="add-task"]
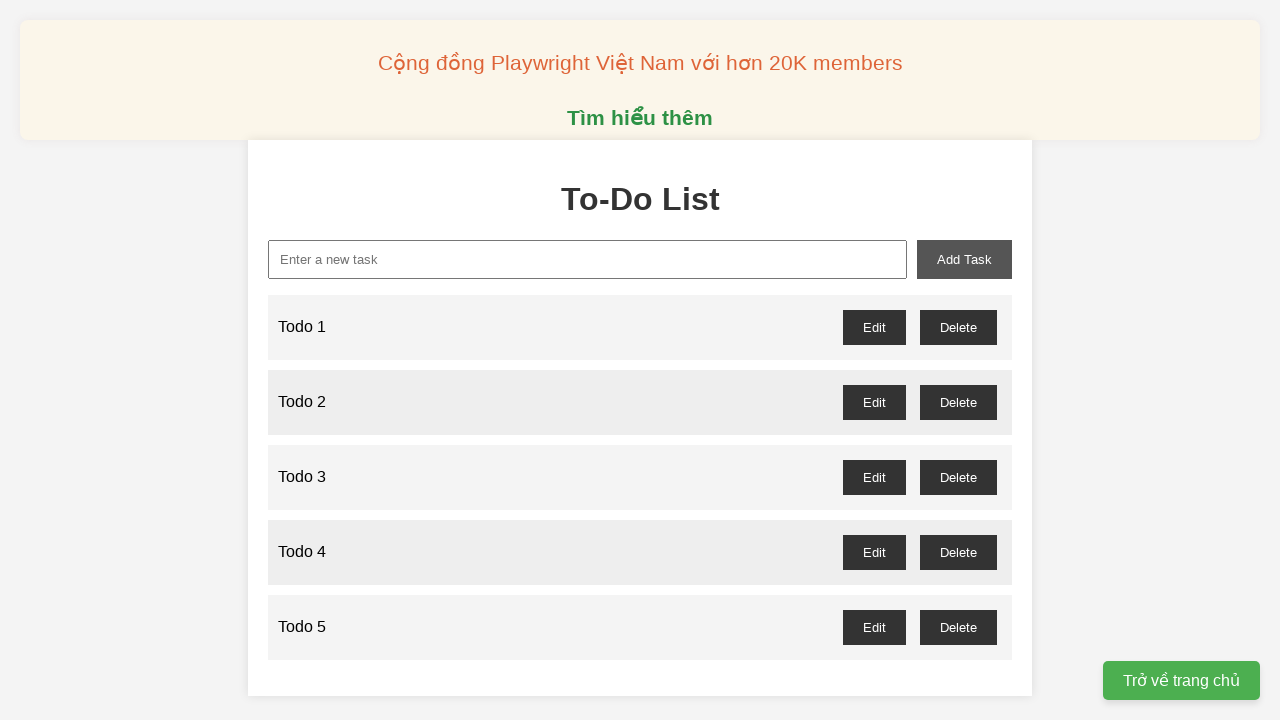

Filled input field with 'Todo 6' on xpath=//input[@id="new-task"]
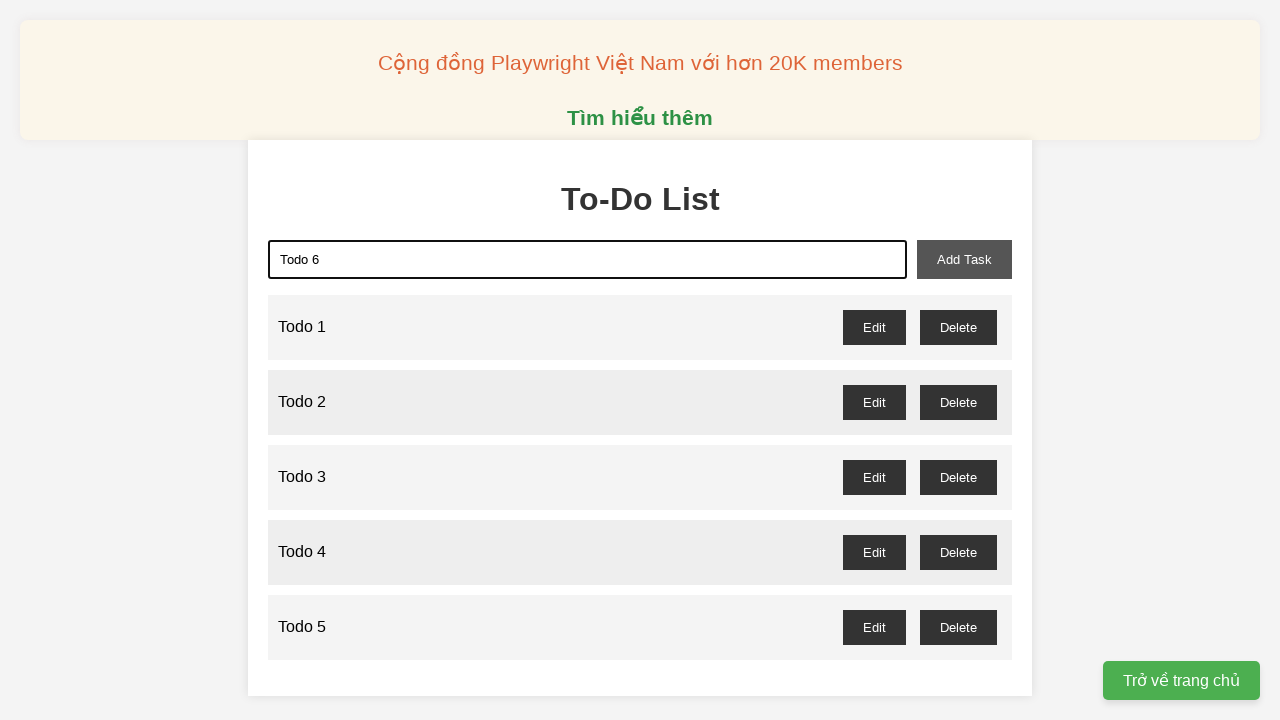

Clicked add task button for 'Todo 6' at (964, 259) on xpath=//button[@id="add-task"]
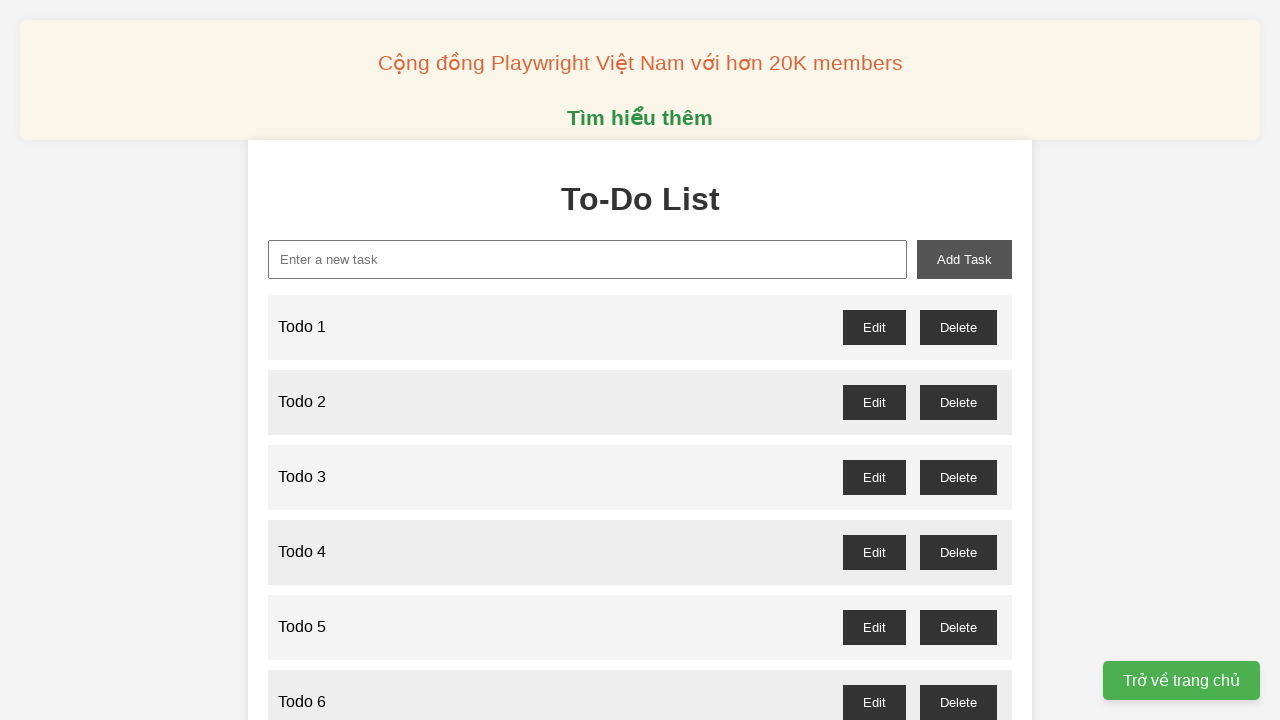

Filled input field with 'Todo 7' on xpath=//input[@id="new-task"]
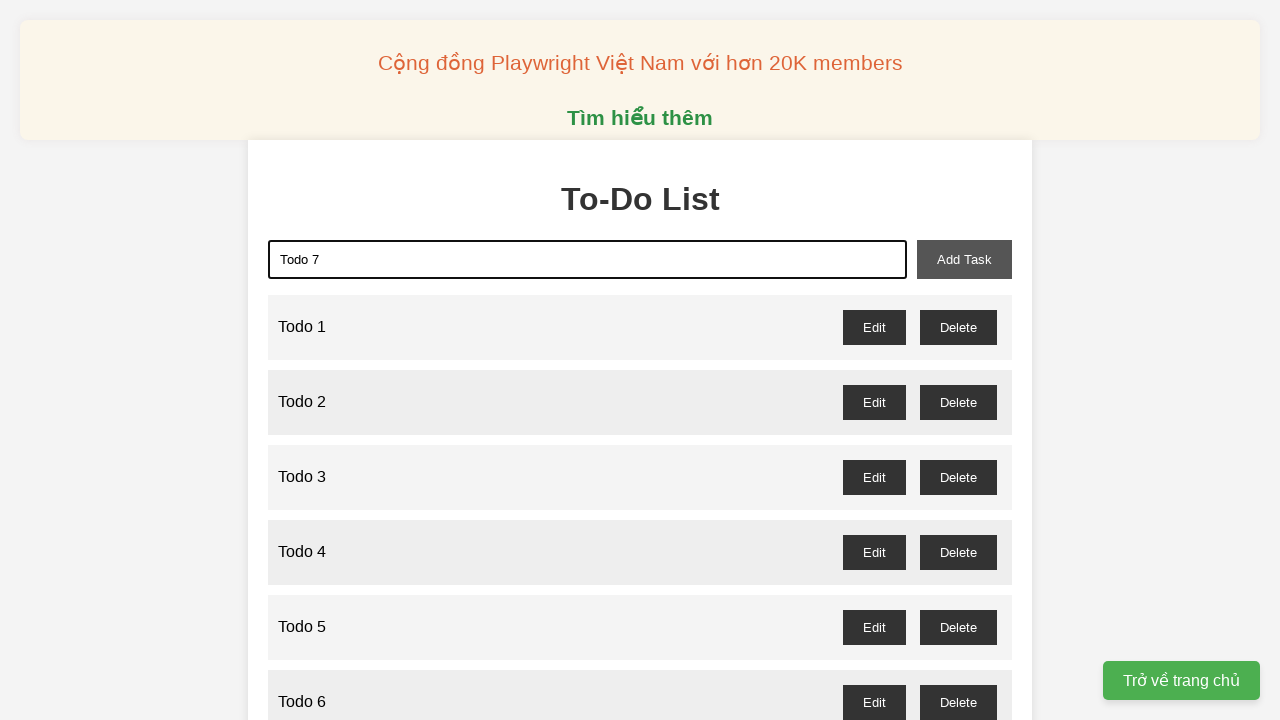

Clicked add task button for 'Todo 7' at (964, 259) on xpath=//button[@id="add-task"]
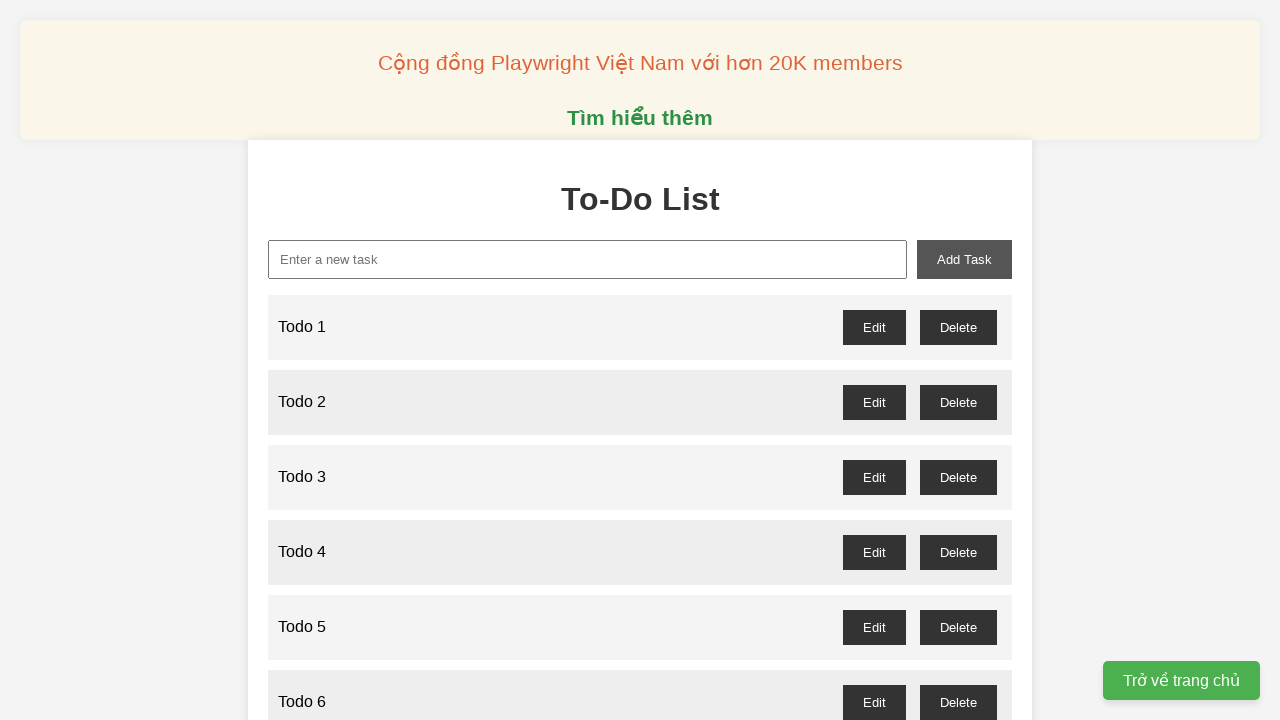

Filled input field with 'Todo 8' on xpath=//input[@id="new-task"]
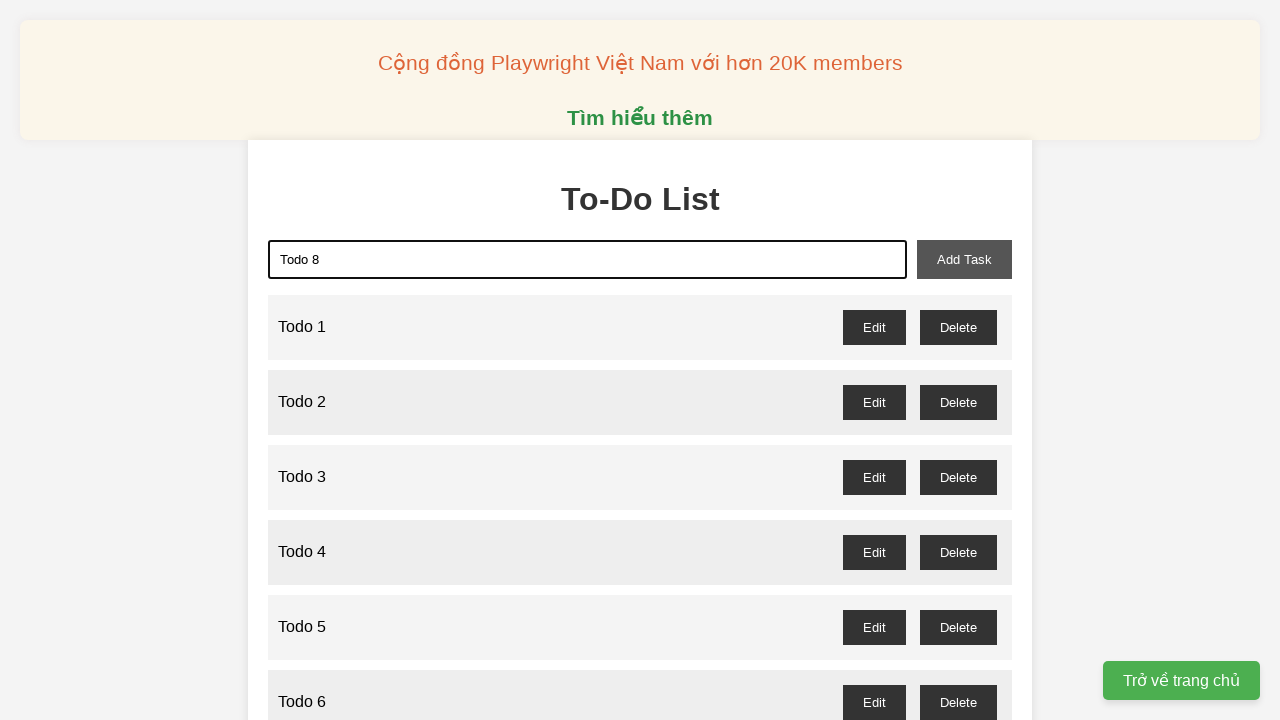

Clicked add task button for 'Todo 8' at (964, 259) on xpath=//button[@id="add-task"]
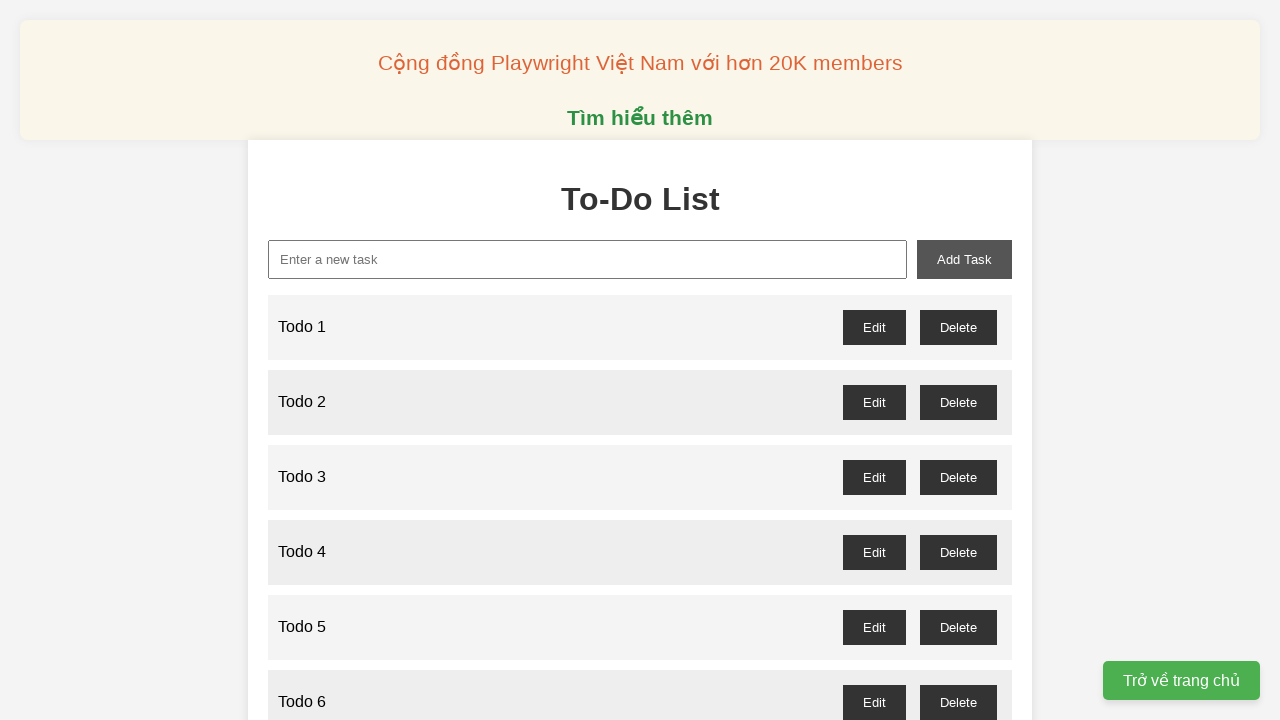

Filled input field with 'Todo 9' on xpath=//input[@id="new-task"]
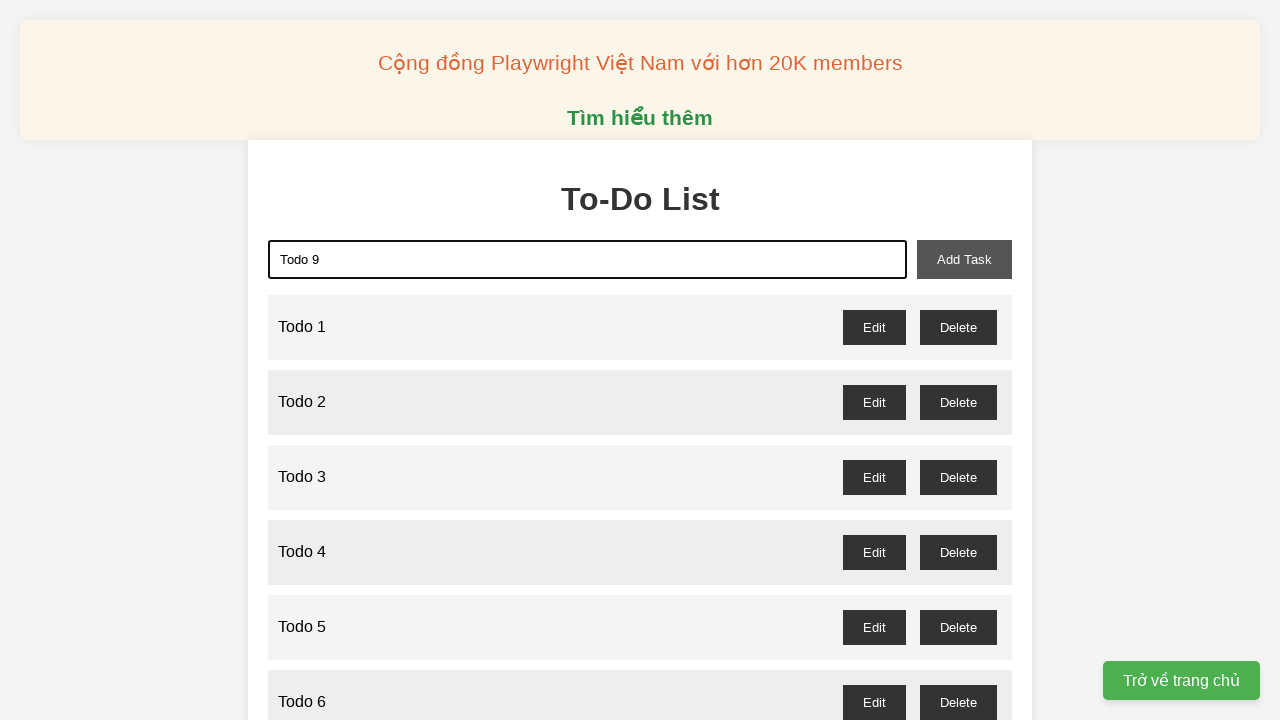

Clicked add task button for 'Todo 9' at (964, 259) on xpath=//button[@id="add-task"]
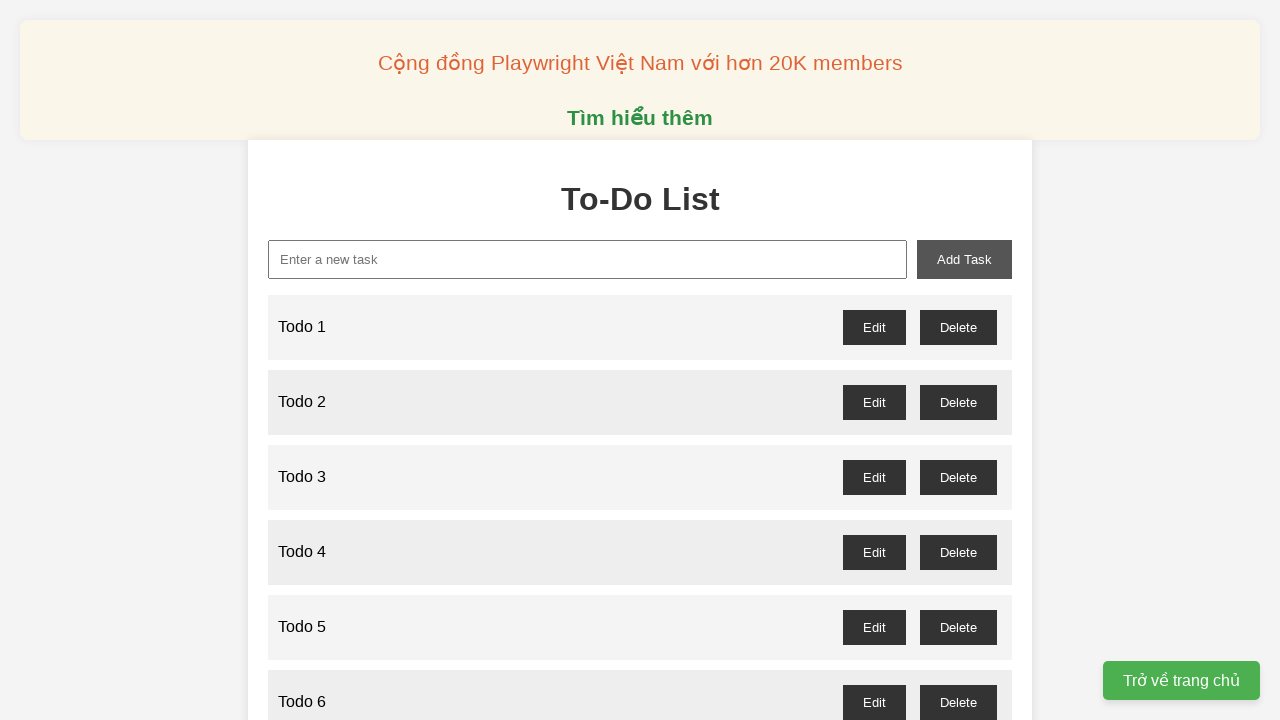

Filled input field with 'Todo 10' on xpath=//input[@id="new-task"]
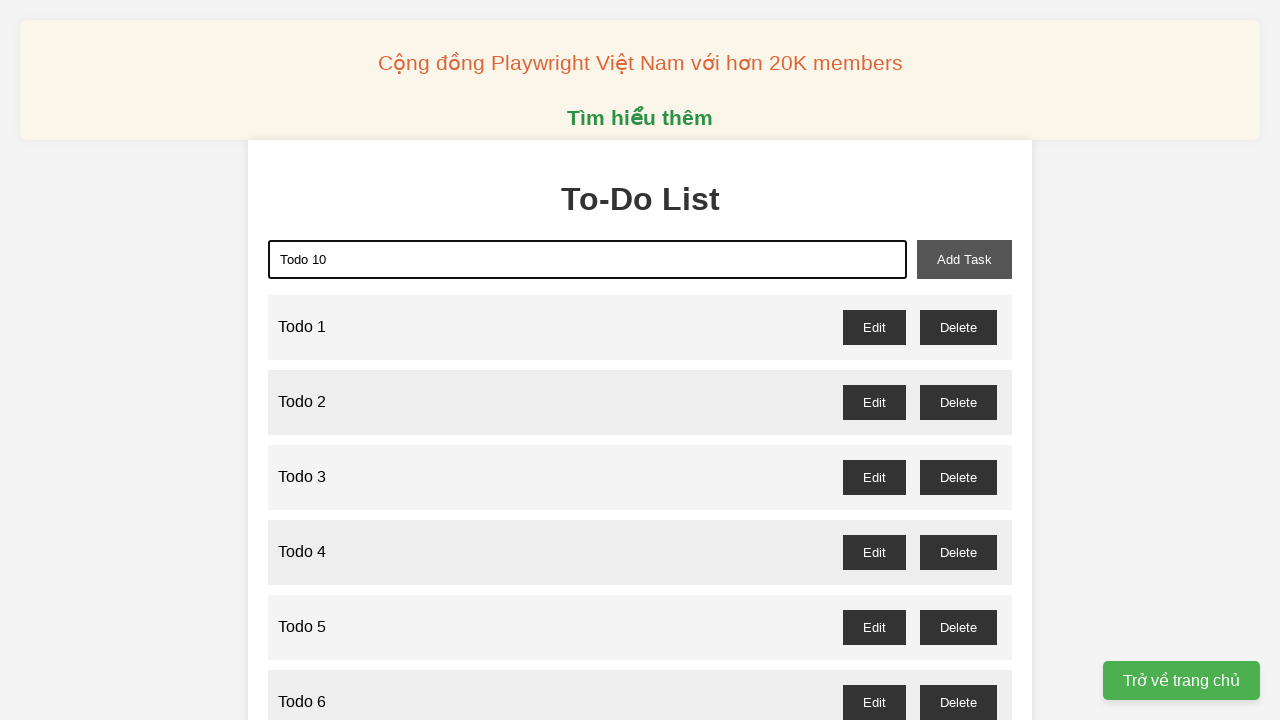

Clicked add task button for 'Todo 10' at (964, 259) on xpath=//button[@id="add-task"]
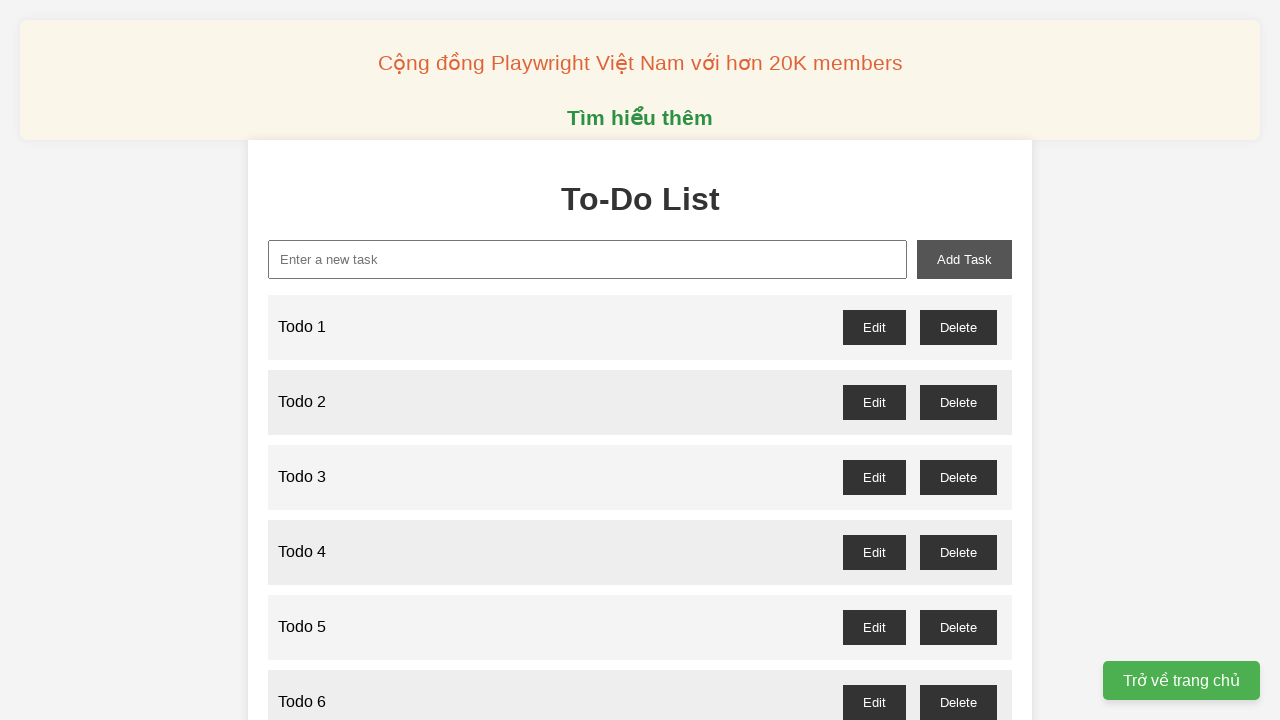

Filled input field with 'Todo 11' on xpath=//input[@id="new-task"]
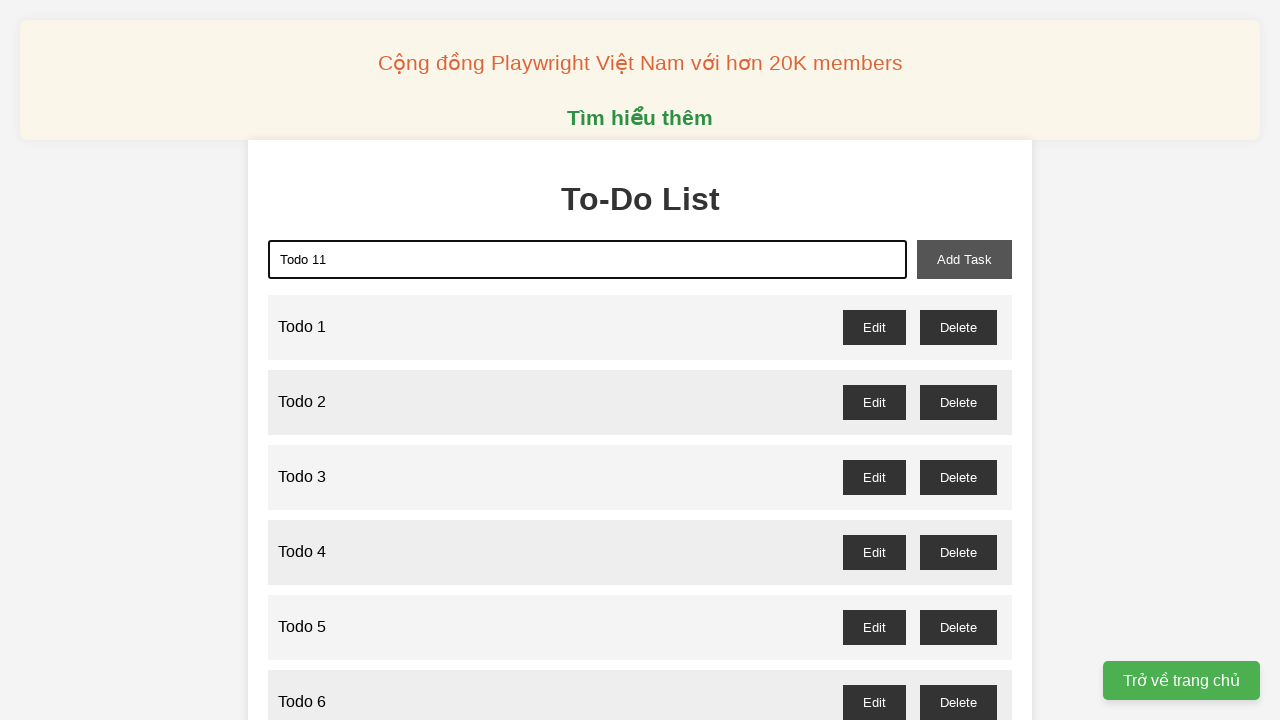

Clicked add task button for 'Todo 11' at (964, 259) on xpath=//button[@id="add-task"]
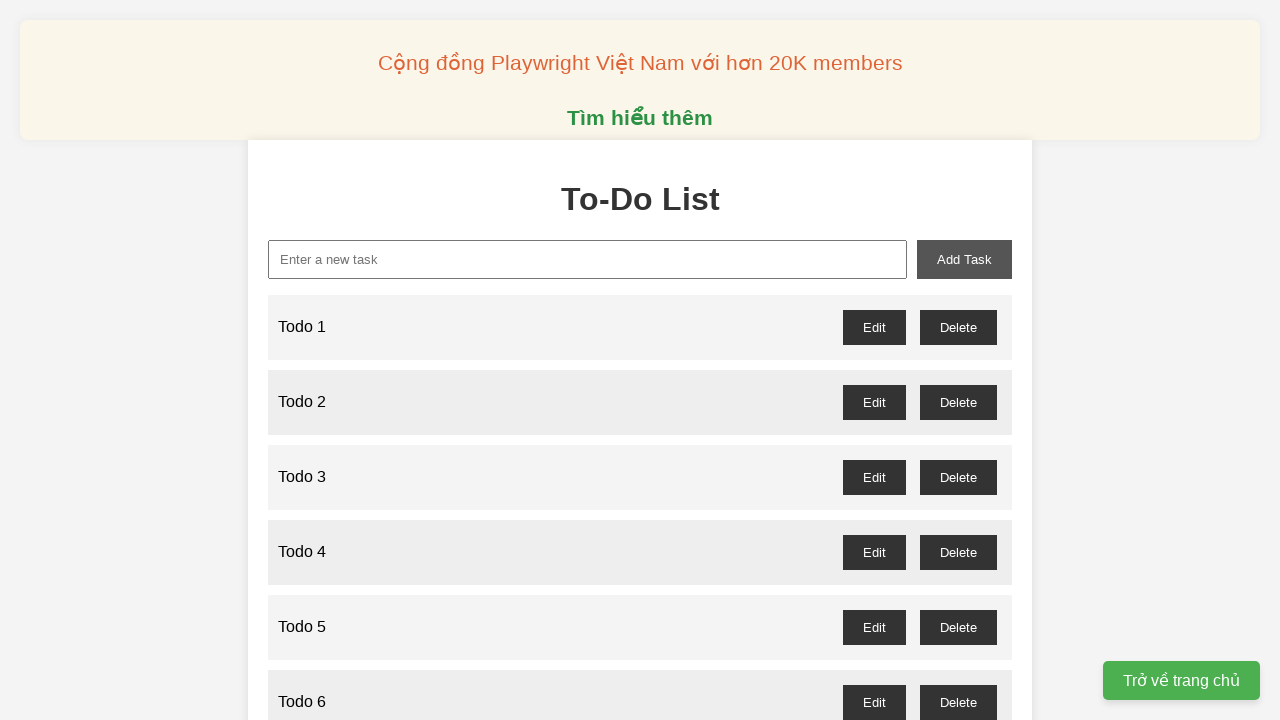

Filled input field with 'Todo 12' on xpath=//input[@id="new-task"]
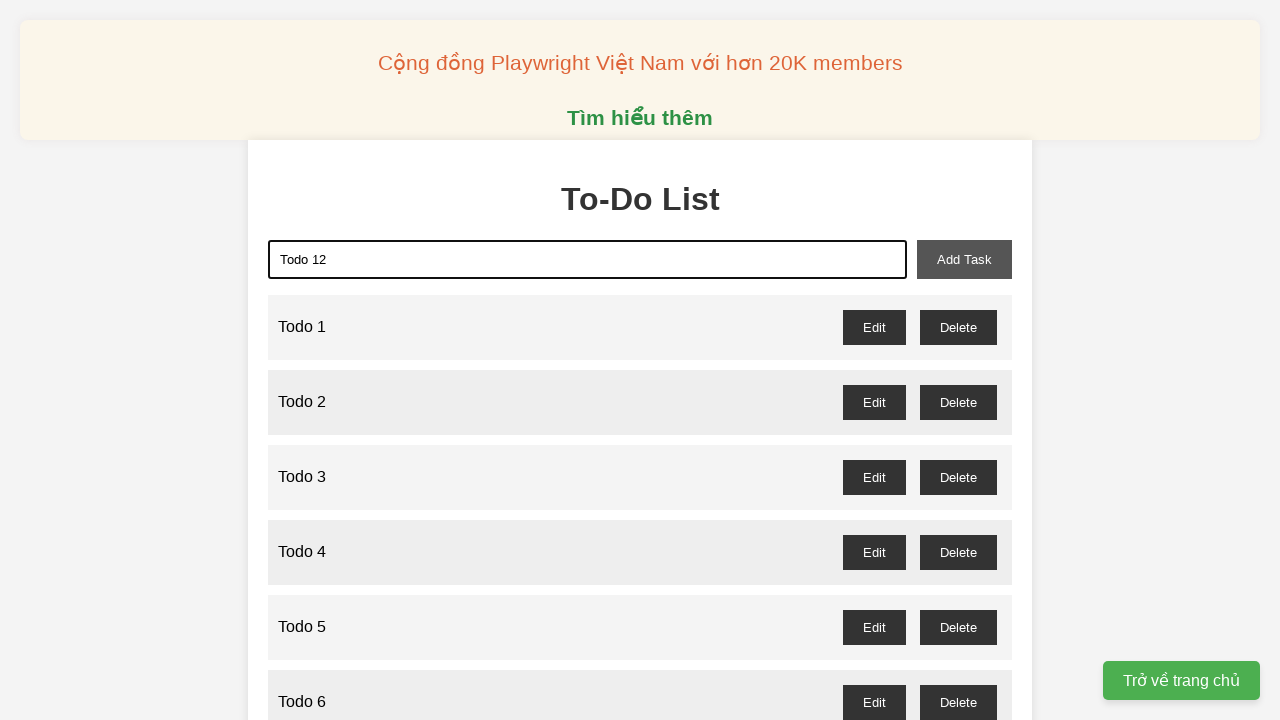

Clicked add task button for 'Todo 12' at (964, 259) on xpath=//button[@id="add-task"]
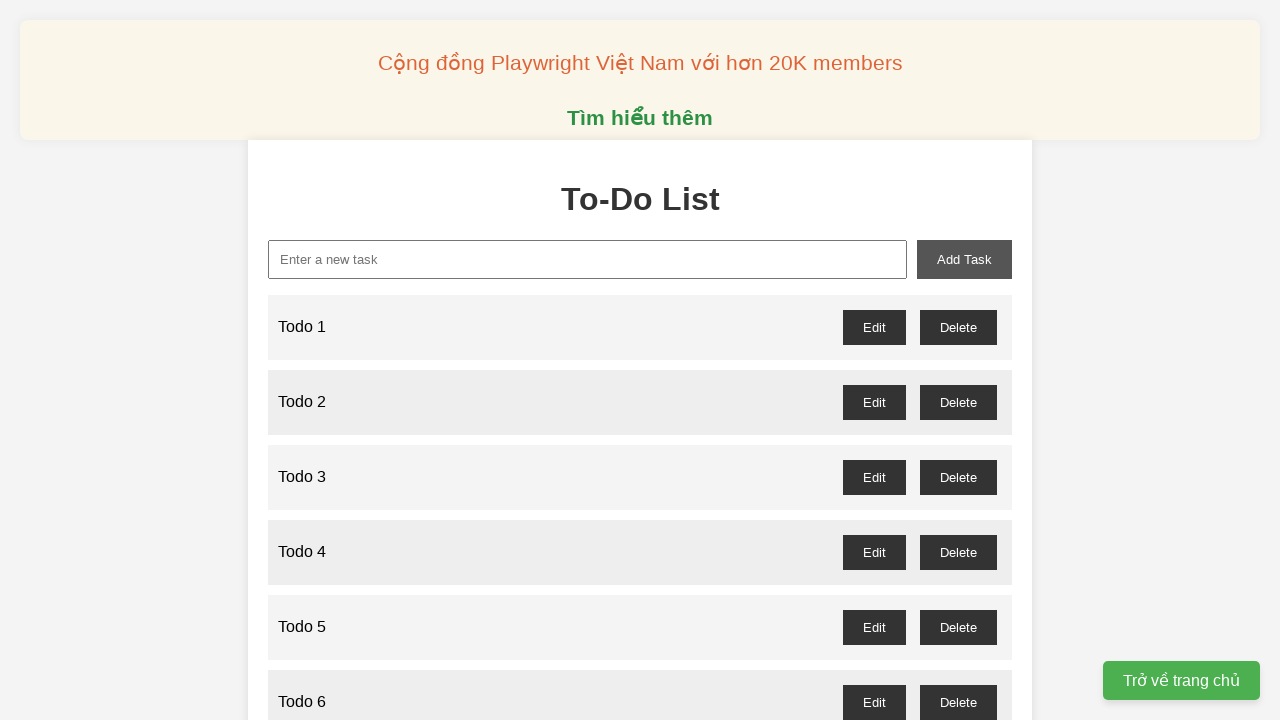

Filled input field with 'Todo 13' on xpath=//input[@id="new-task"]
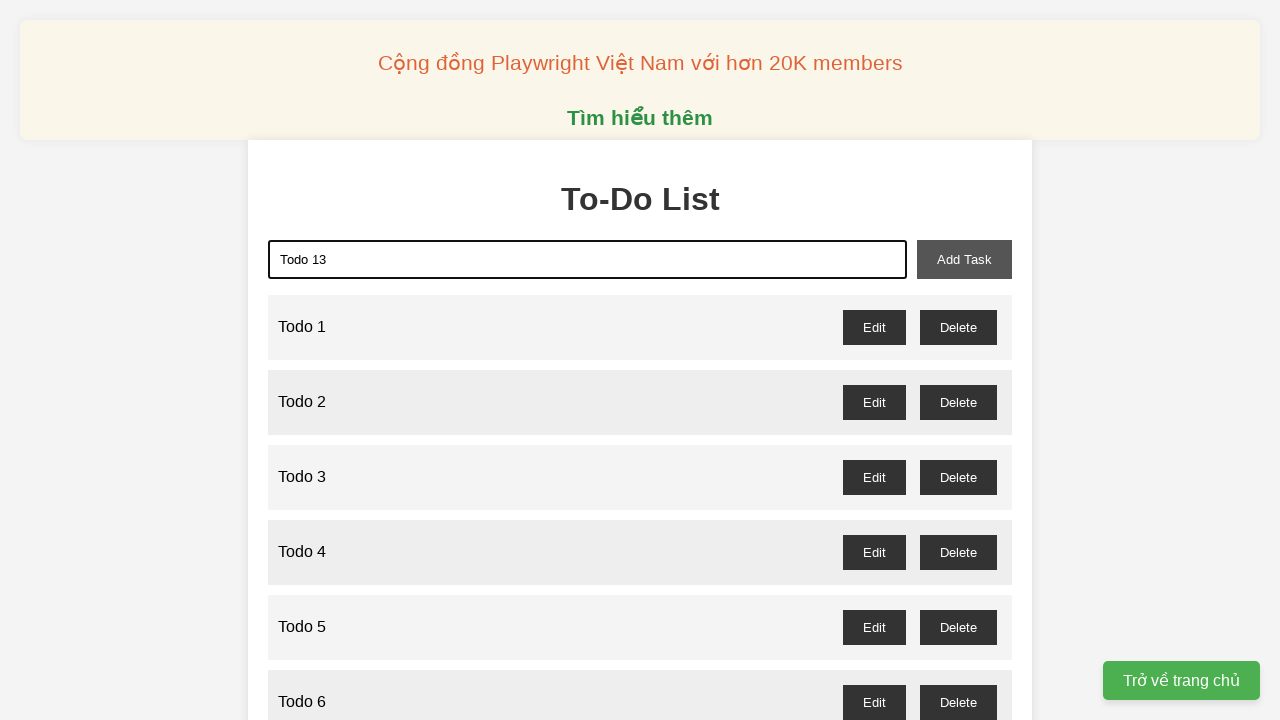

Clicked add task button for 'Todo 13' at (964, 259) on xpath=//button[@id="add-task"]
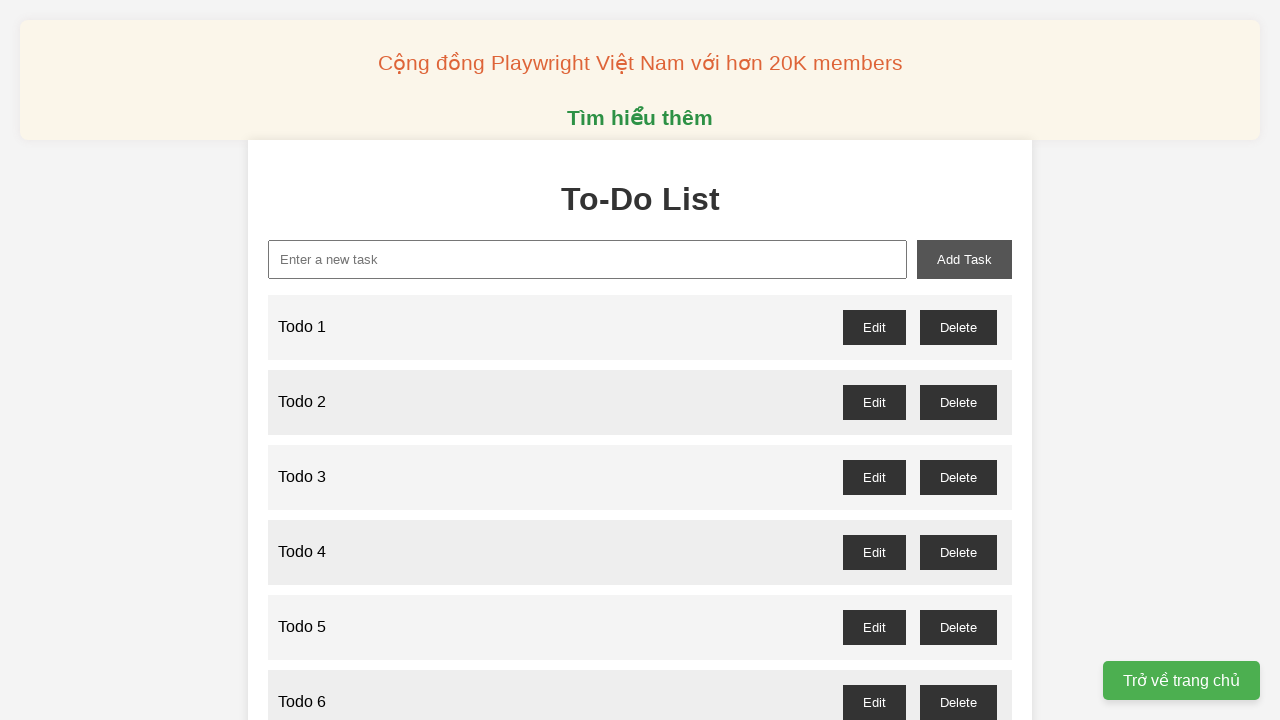

Filled input field with 'Todo 14' on xpath=//input[@id="new-task"]
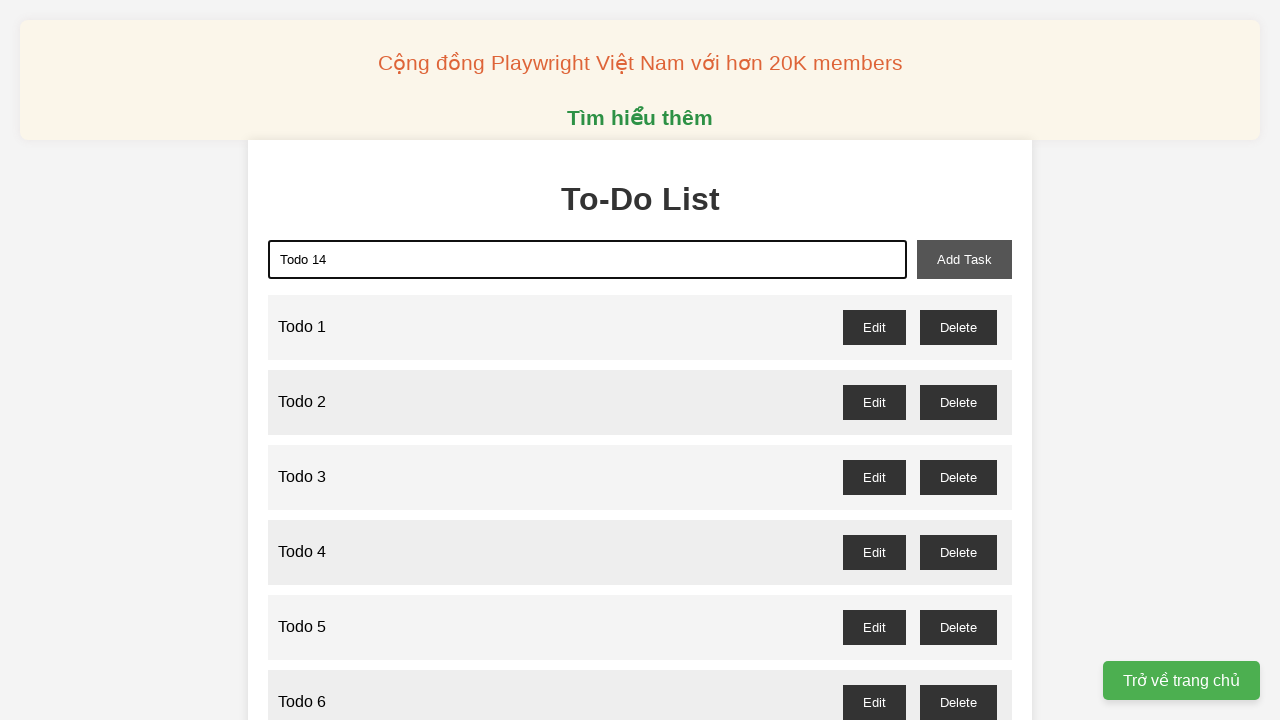

Clicked add task button for 'Todo 14' at (964, 259) on xpath=//button[@id="add-task"]
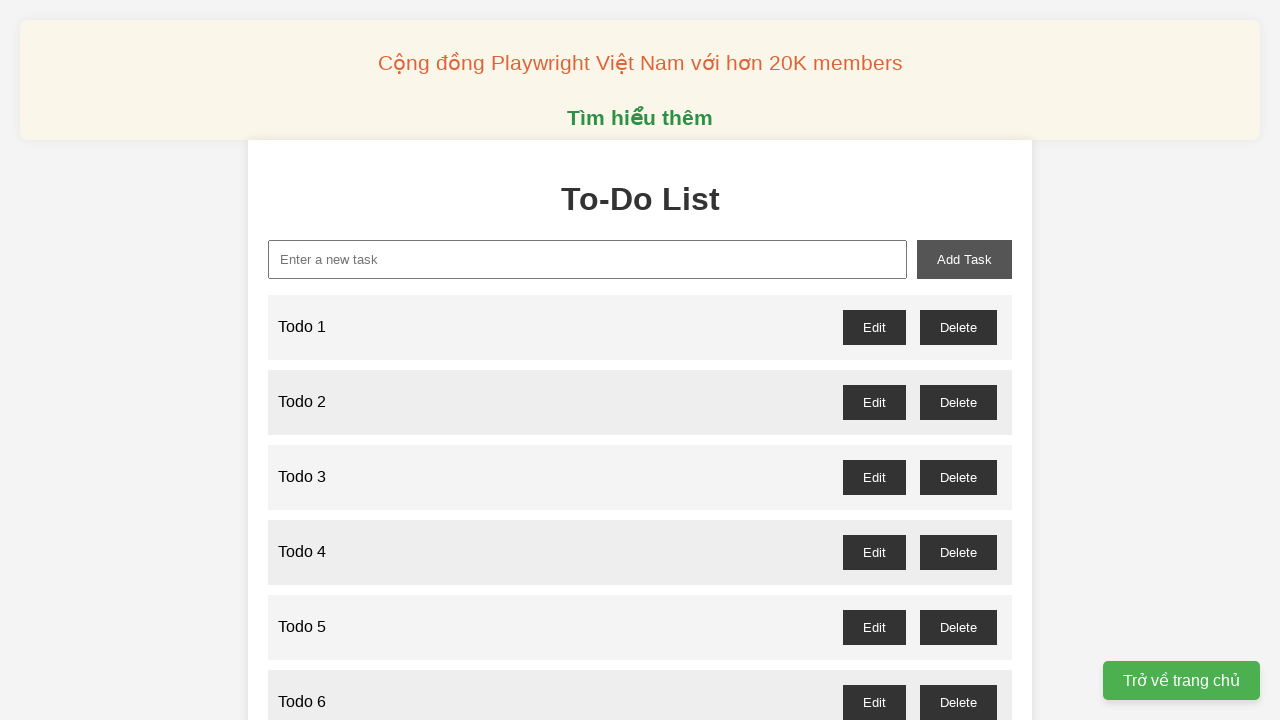

Filled input field with 'Todo 15' on xpath=//input[@id="new-task"]
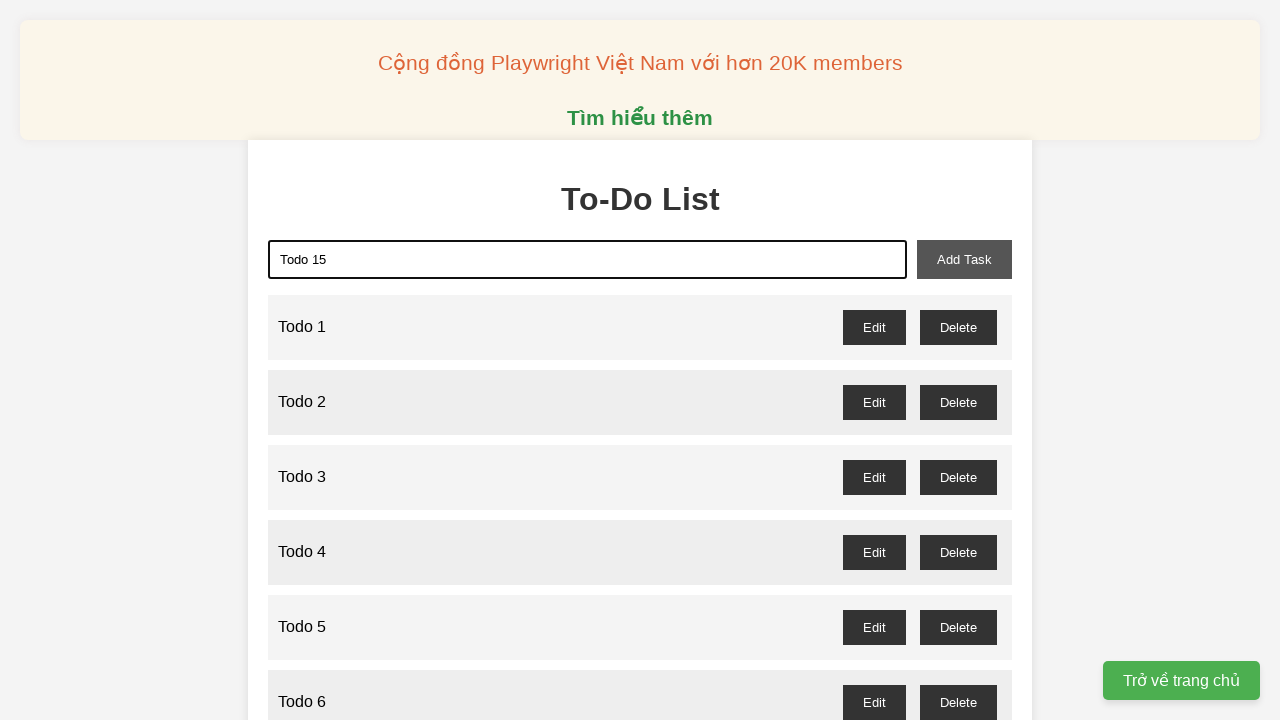

Clicked add task button for 'Todo 15' at (964, 259) on xpath=//button[@id="add-task"]
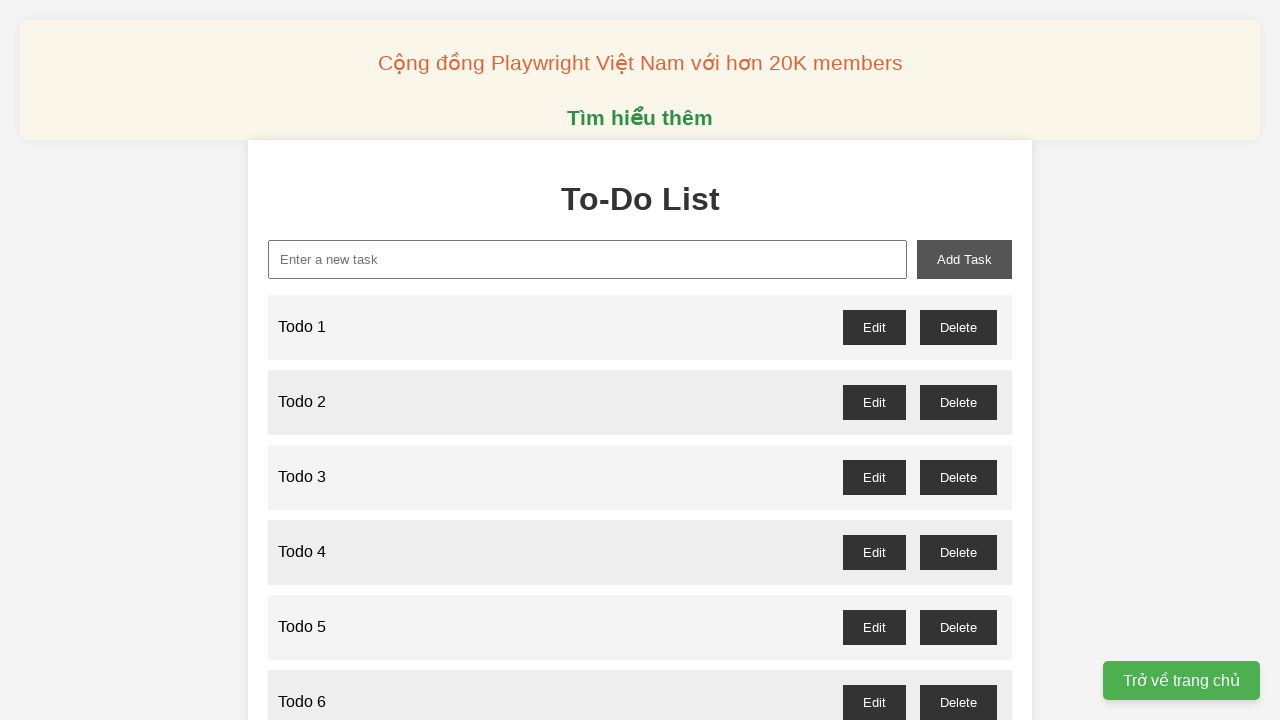

Filled input field with 'Todo 16' on xpath=//input[@id="new-task"]
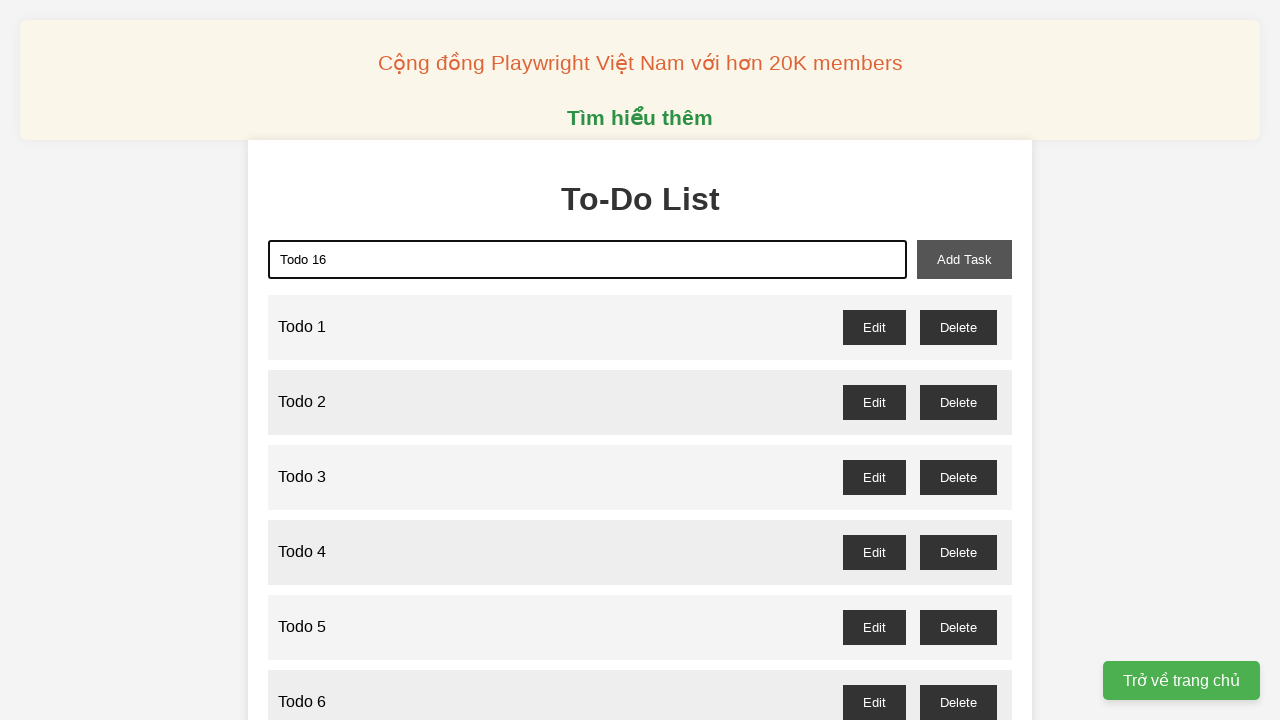

Clicked add task button for 'Todo 16' at (964, 259) on xpath=//button[@id="add-task"]
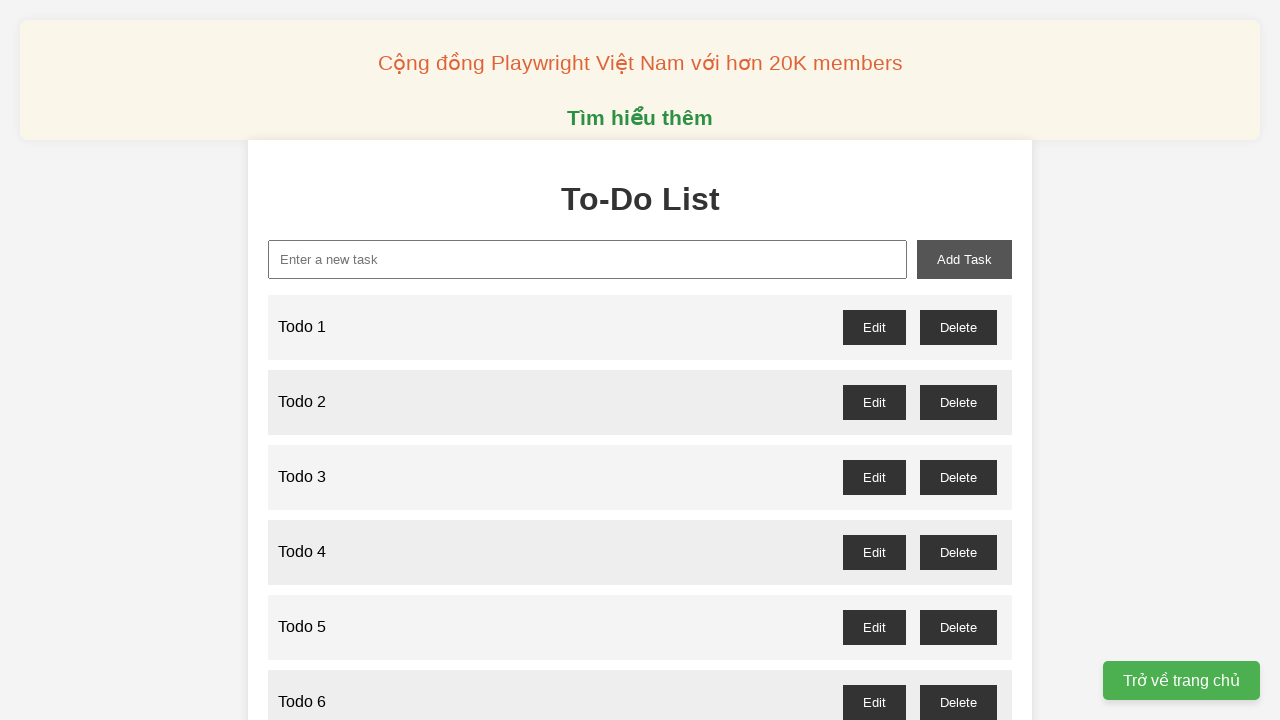

Filled input field with 'Todo 17' on xpath=//input[@id="new-task"]
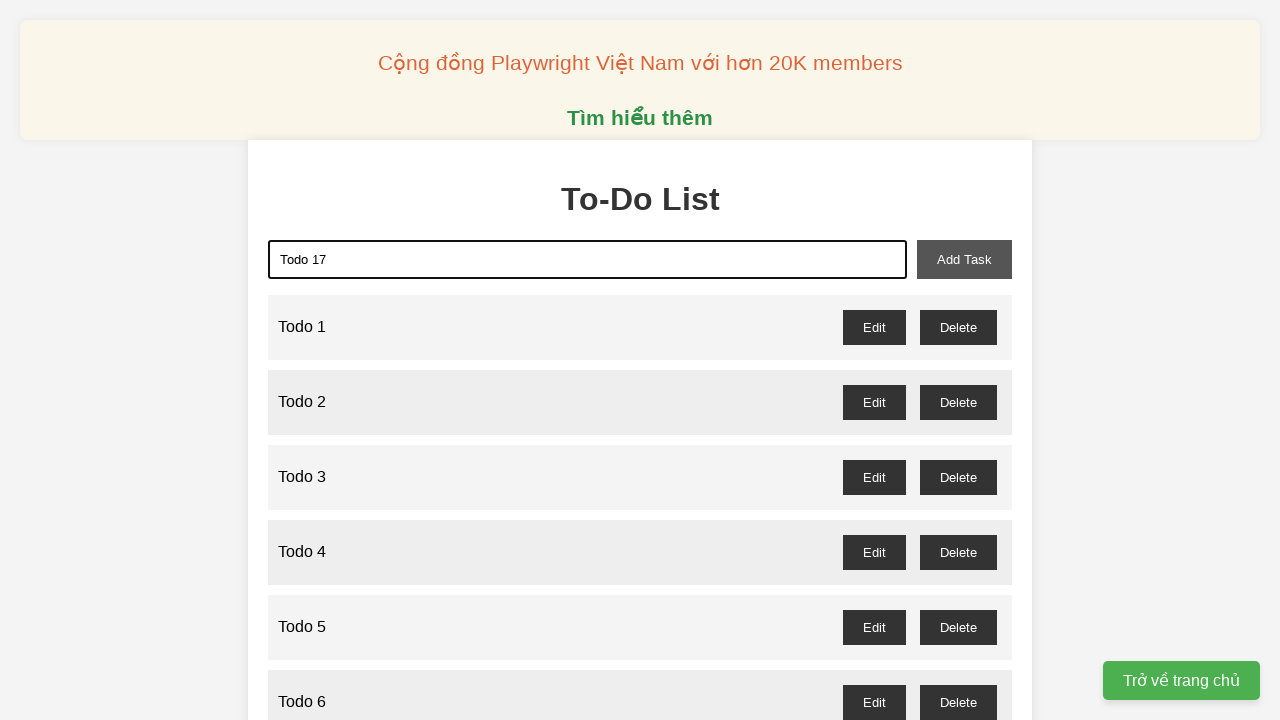

Clicked add task button for 'Todo 17' at (964, 259) on xpath=//button[@id="add-task"]
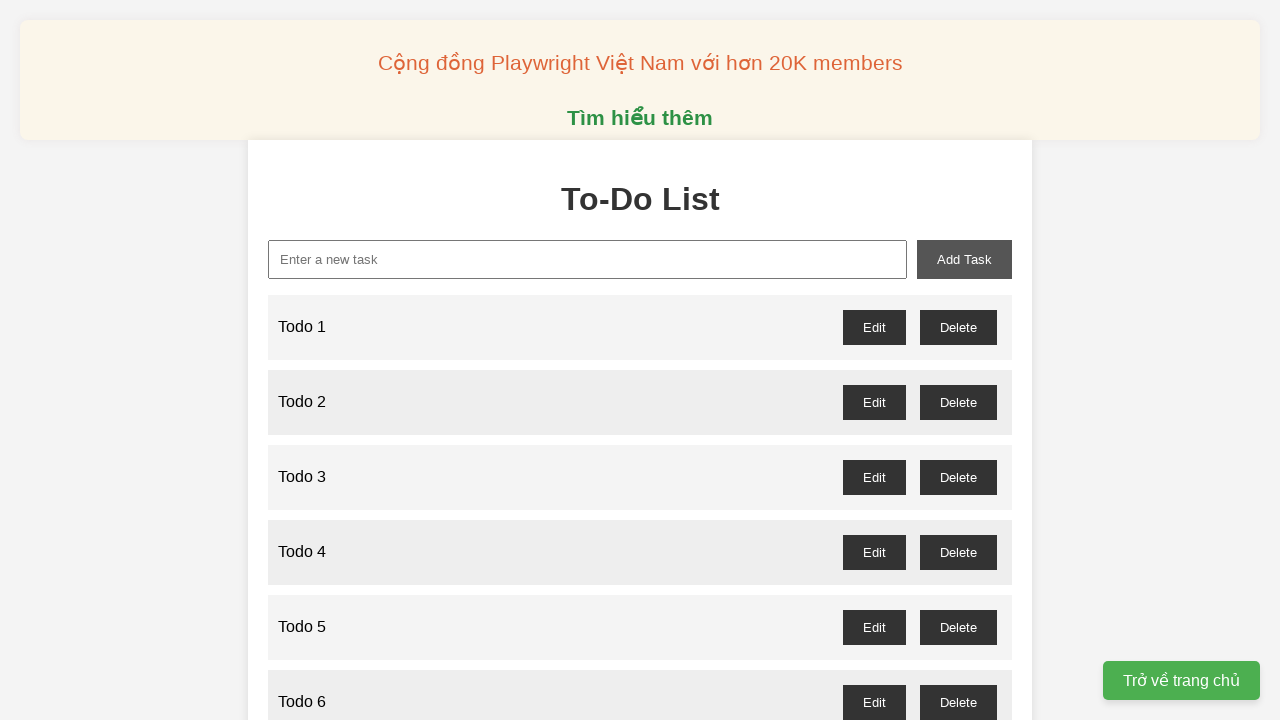

Filled input field with 'Todo 18' on xpath=//input[@id="new-task"]
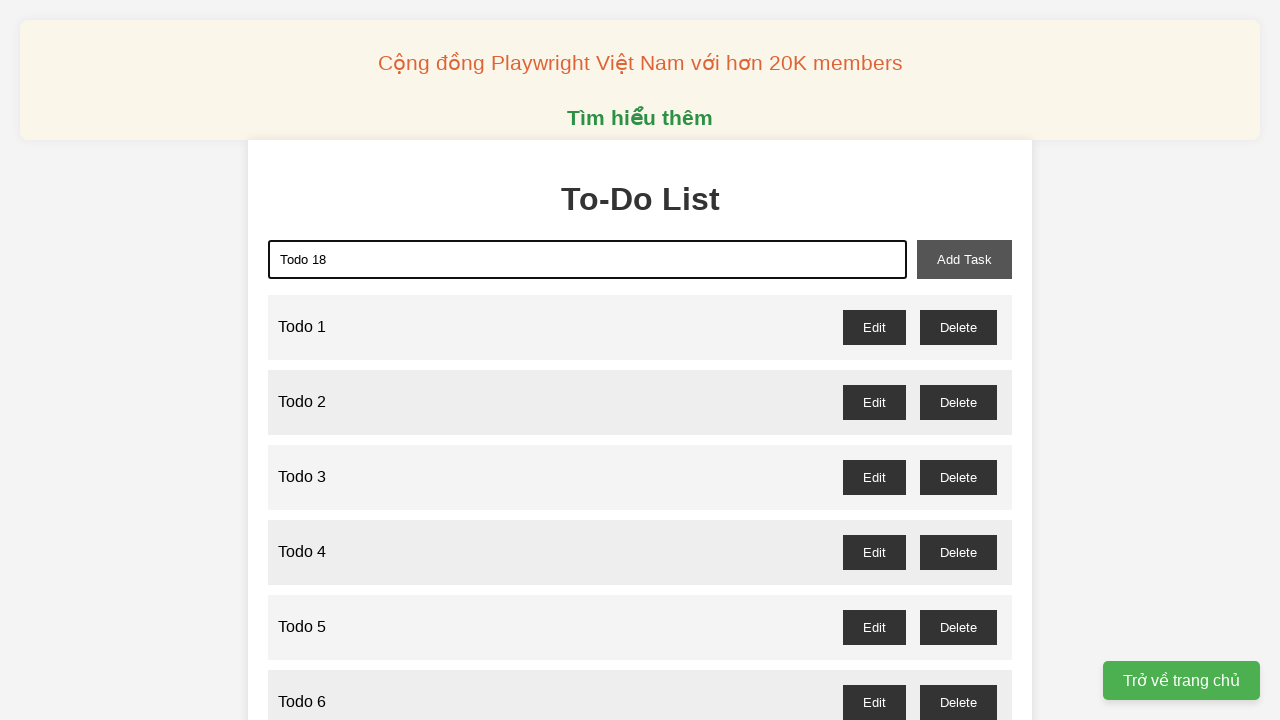

Clicked add task button for 'Todo 18' at (964, 259) on xpath=//button[@id="add-task"]
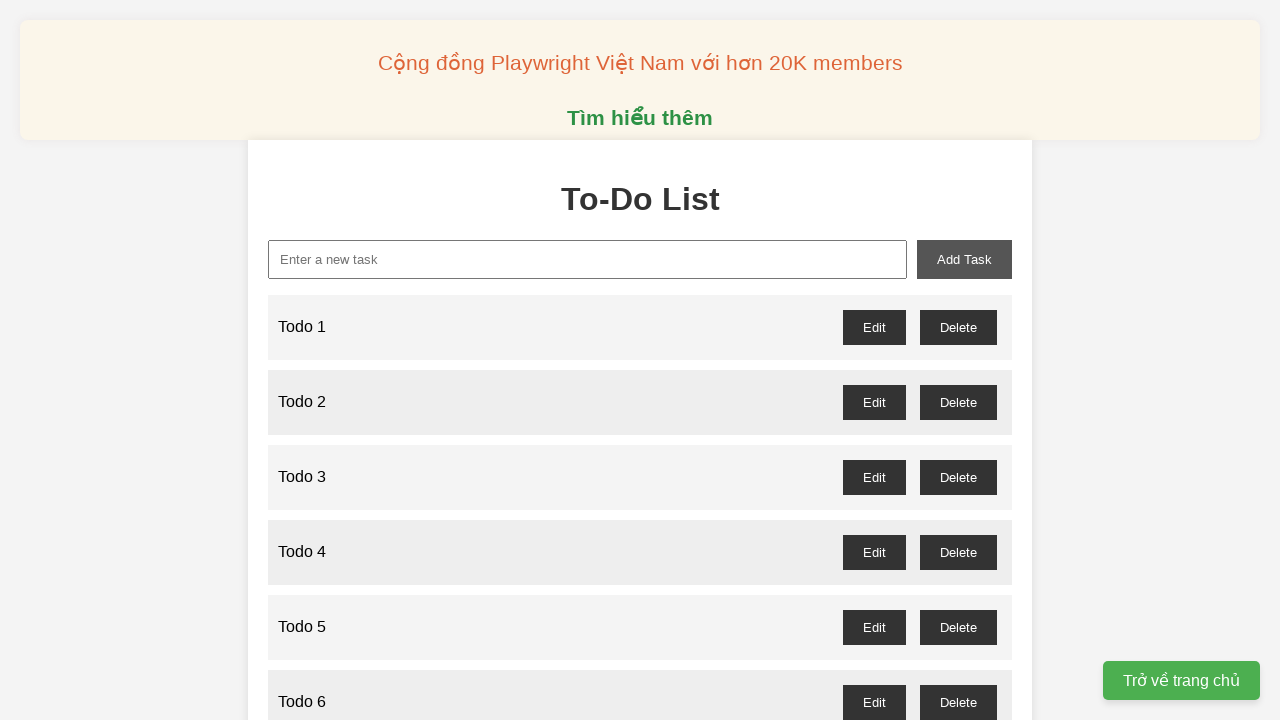

Filled input field with 'Todo 19' on xpath=//input[@id="new-task"]
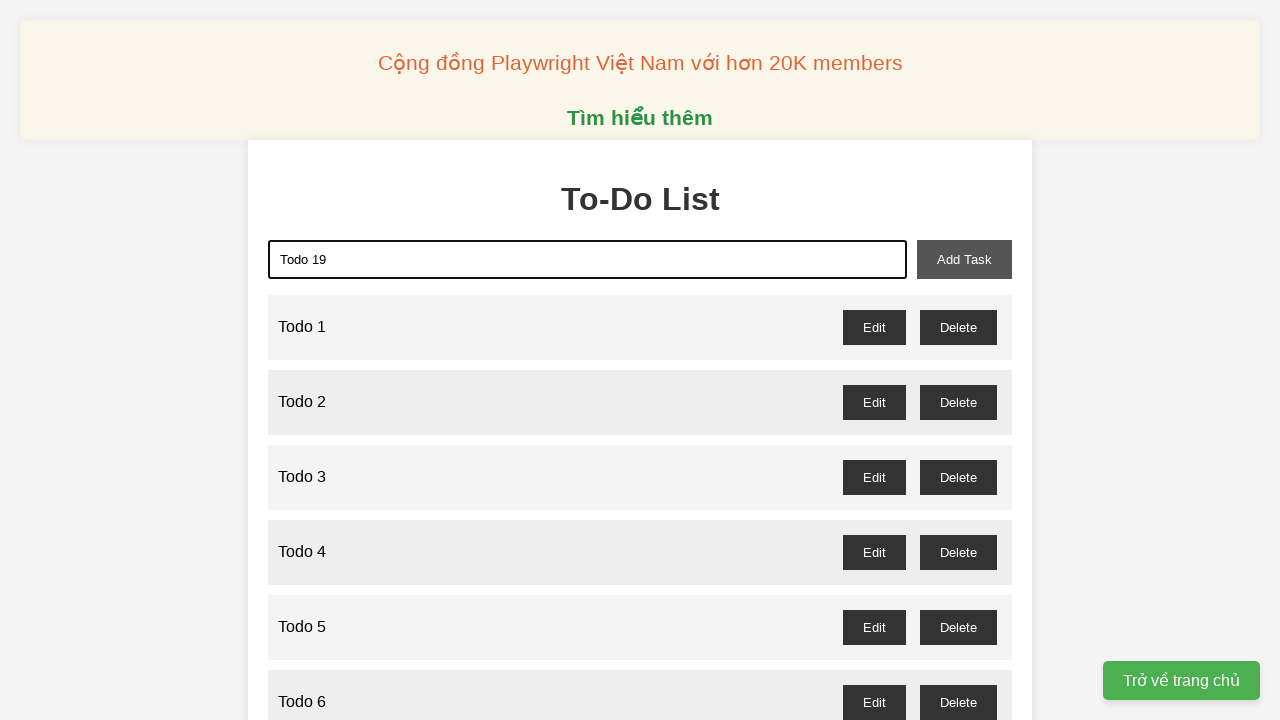

Clicked add task button for 'Todo 19' at (964, 259) on xpath=//button[@id="add-task"]
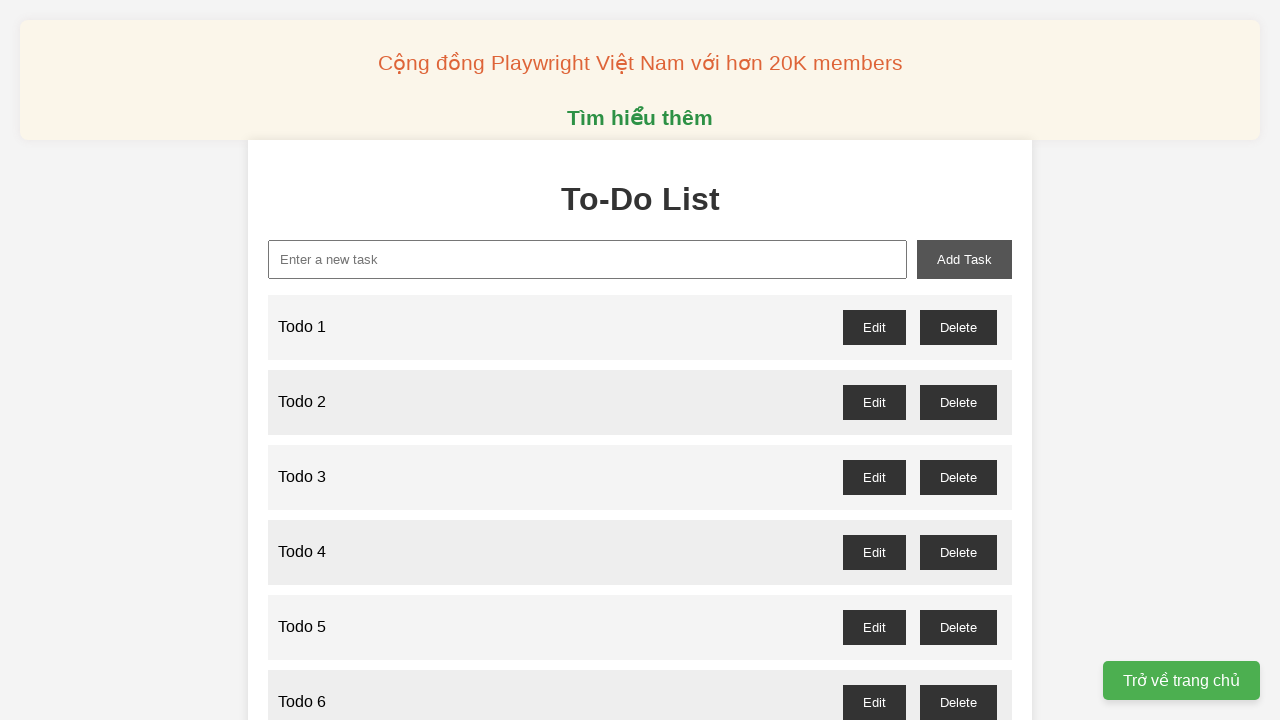

Filled input field with 'Todo 20' on xpath=//input[@id="new-task"]
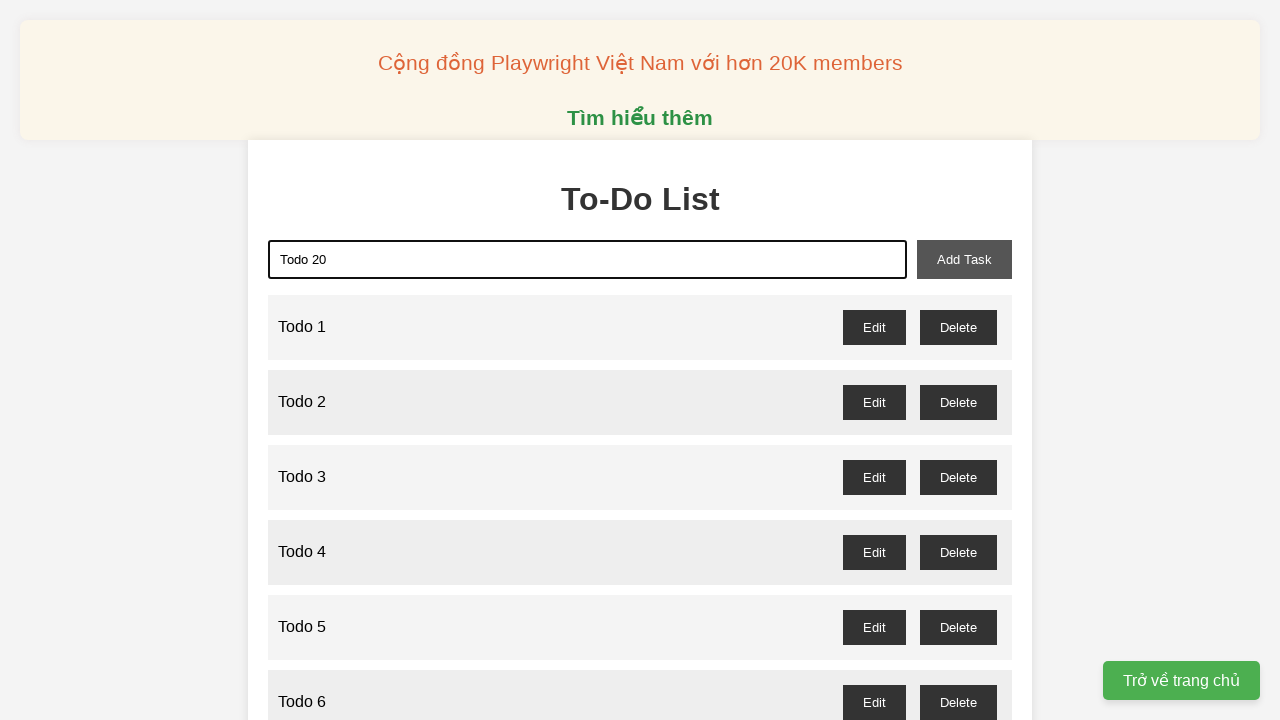

Clicked add task button for 'Todo 20' at (964, 259) on xpath=//button[@id="add-task"]
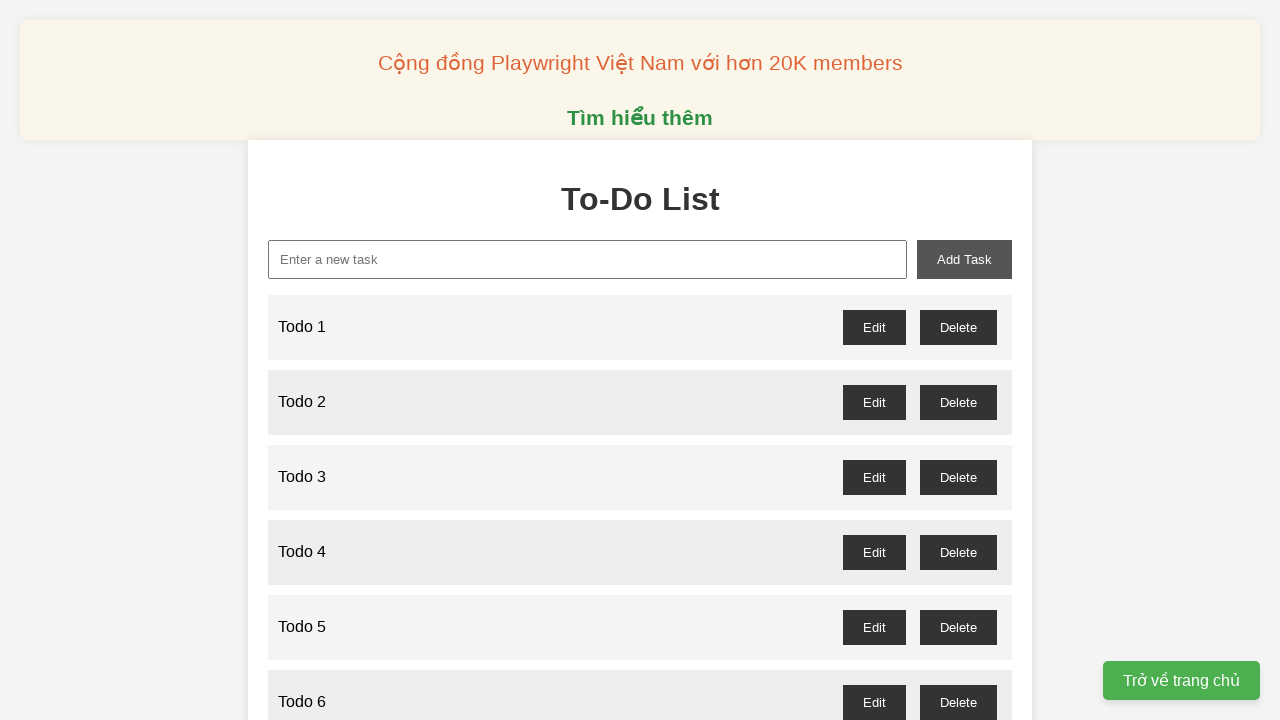

Filled input field with 'Todo 21' on xpath=//input[@id="new-task"]
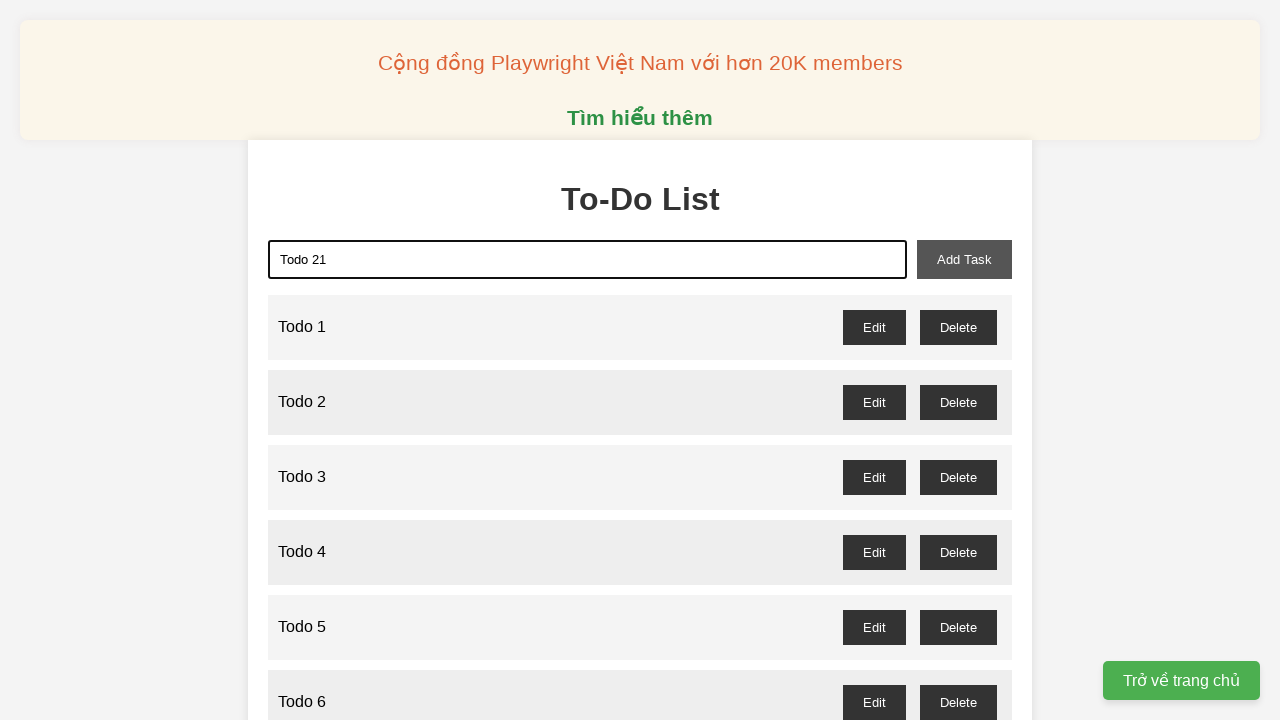

Clicked add task button for 'Todo 21' at (964, 259) on xpath=//button[@id="add-task"]
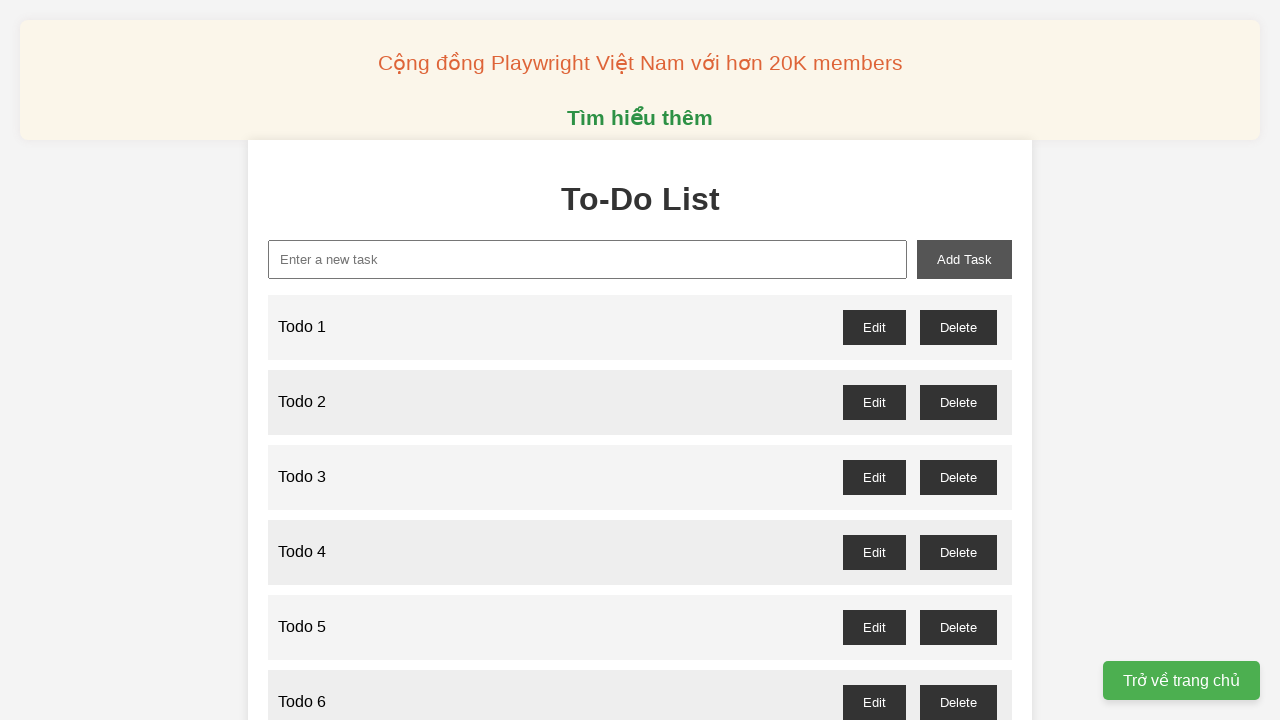

Filled input field with 'Todo 22' on xpath=//input[@id="new-task"]
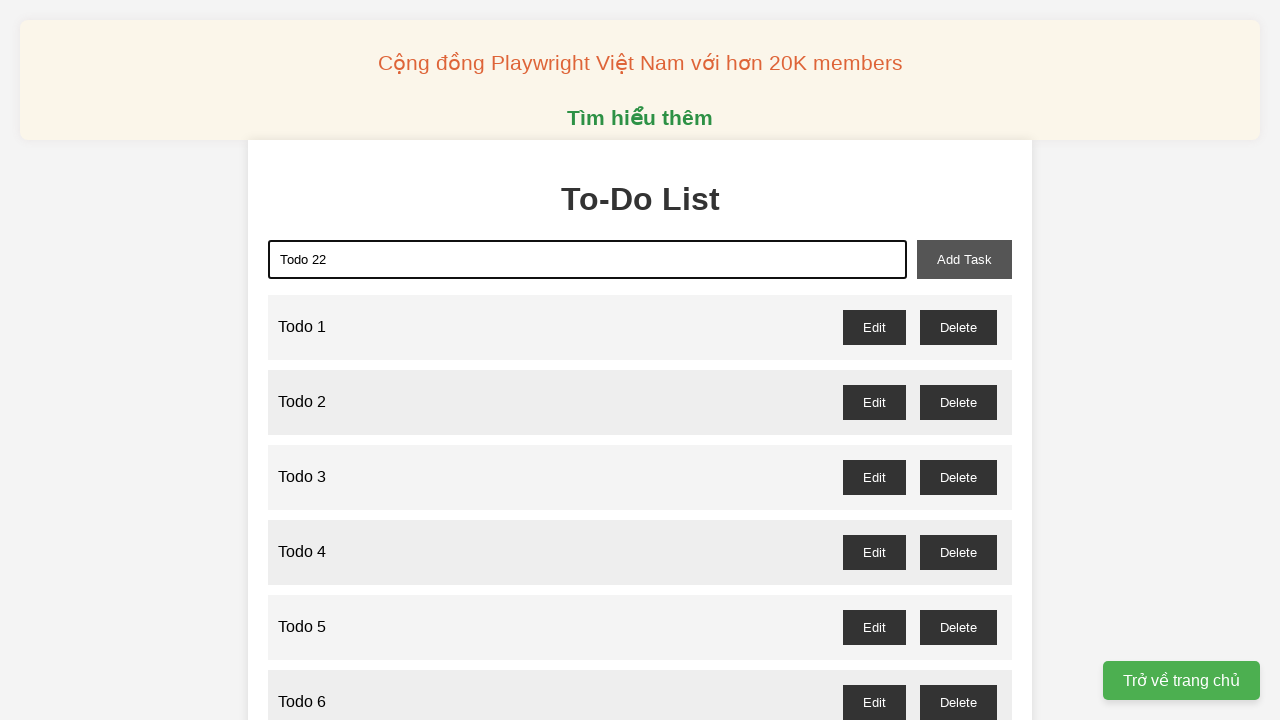

Clicked add task button for 'Todo 22' at (964, 259) on xpath=//button[@id="add-task"]
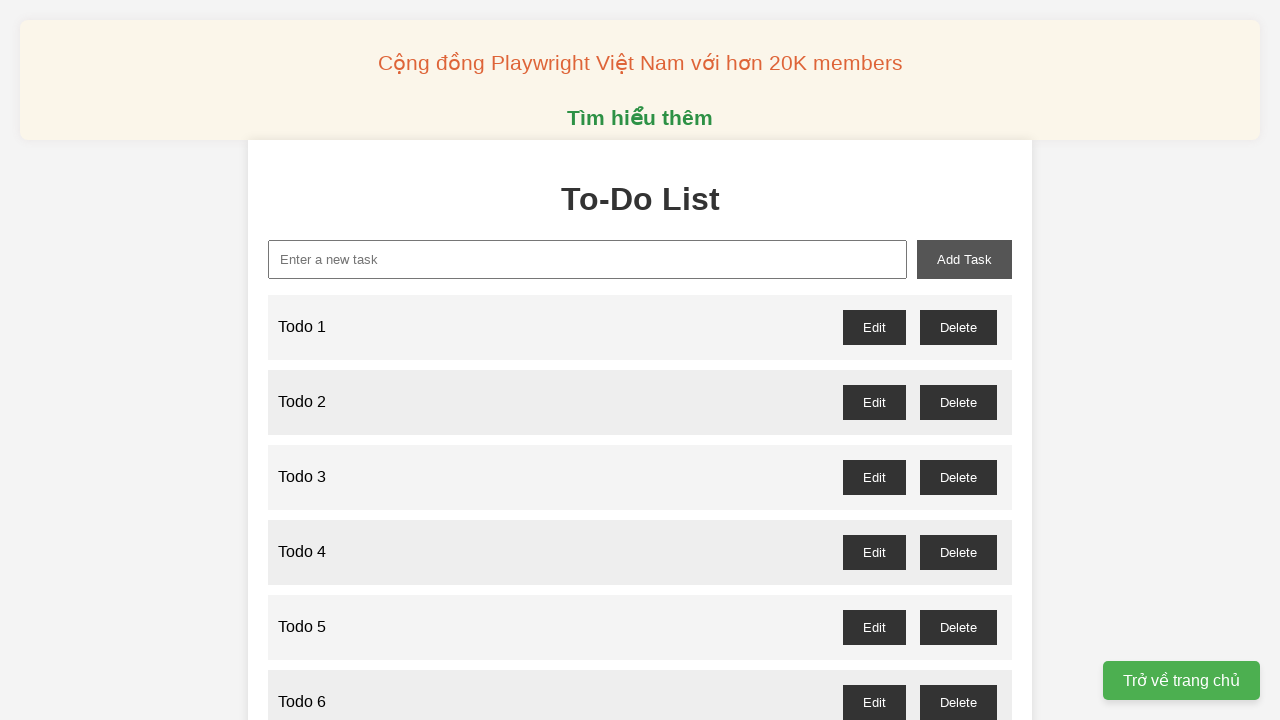

Filled input field with 'Todo 23' on xpath=//input[@id="new-task"]
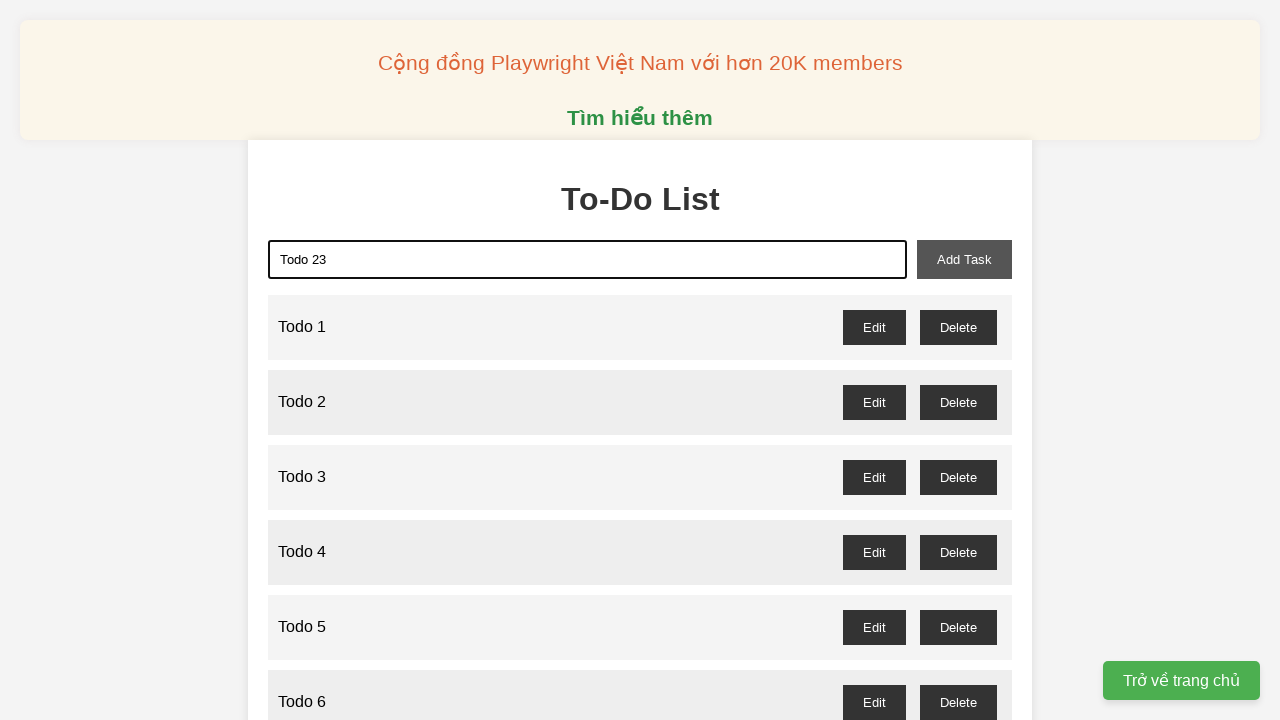

Clicked add task button for 'Todo 23' at (964, 259) on xpath=//button[@id="add-task"]
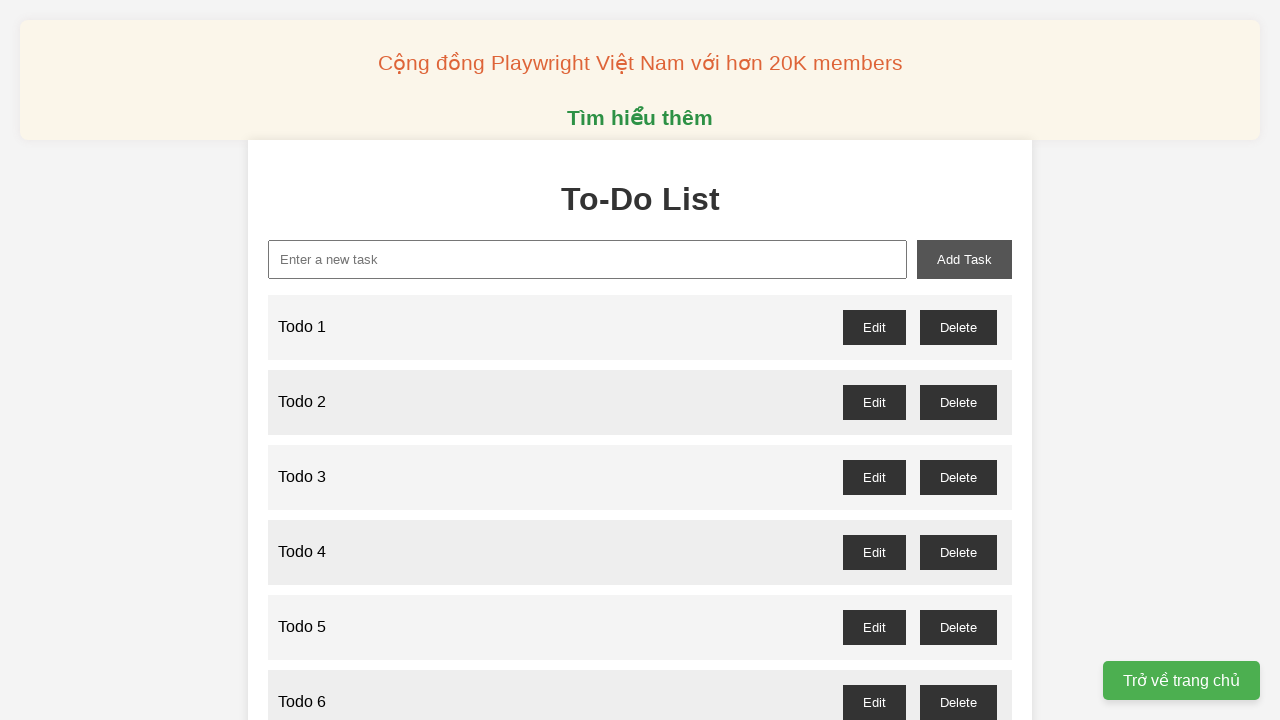

Filled input field with 'Todo 24' on xpath=//input[@id="new-task"]
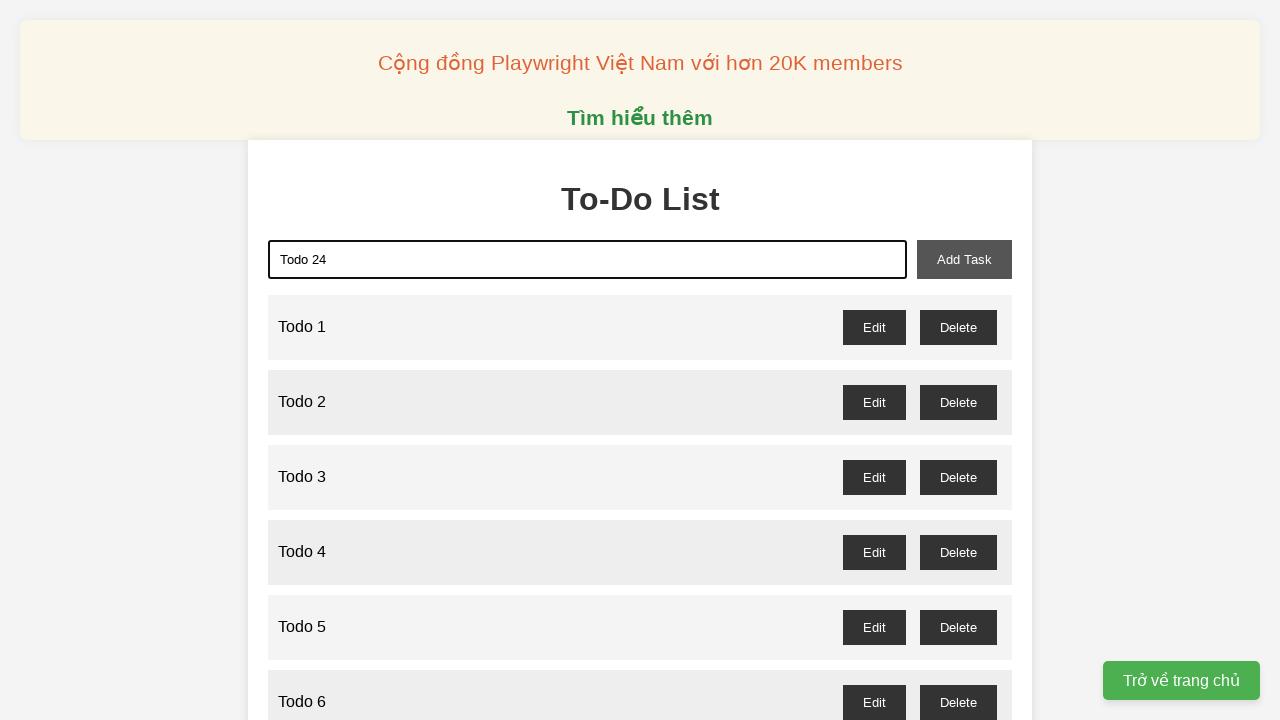

Clicked add task button for 'Todo 24' at (964, 259) on xpath=//button[@id="add-task"]
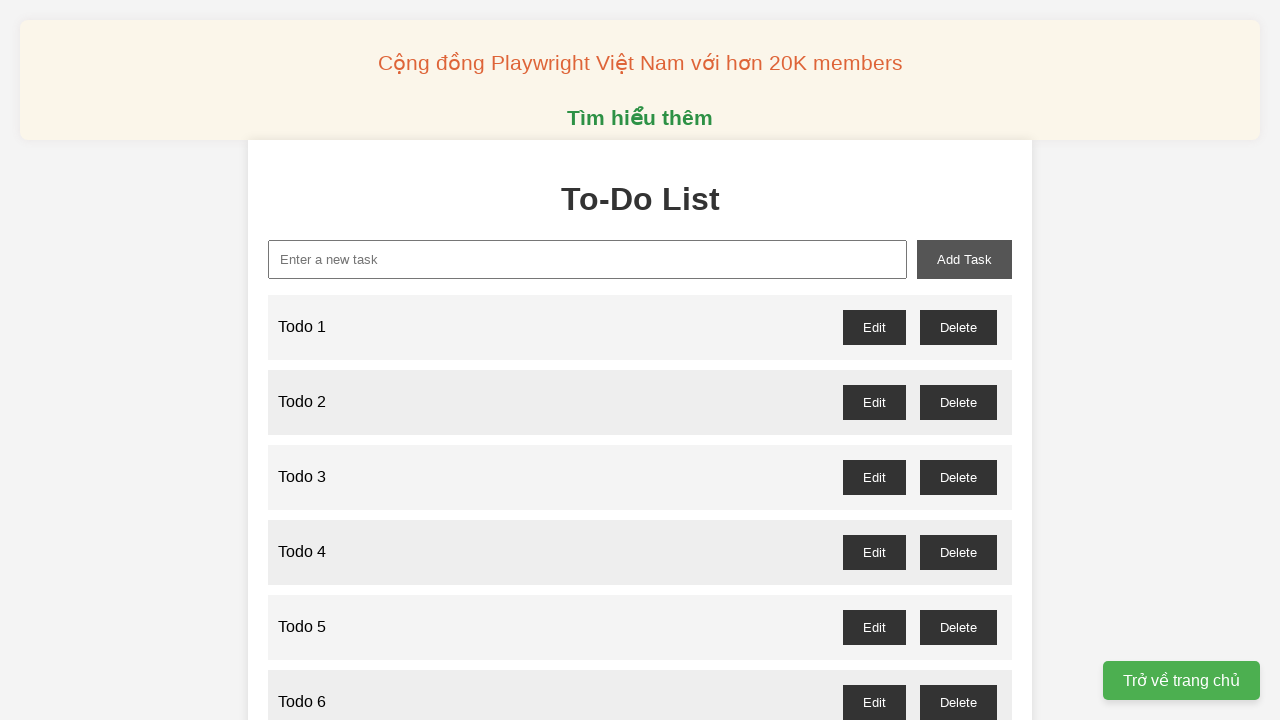

Filled input field with 'Todo 25' on xpath=//input[@id="new-task"]
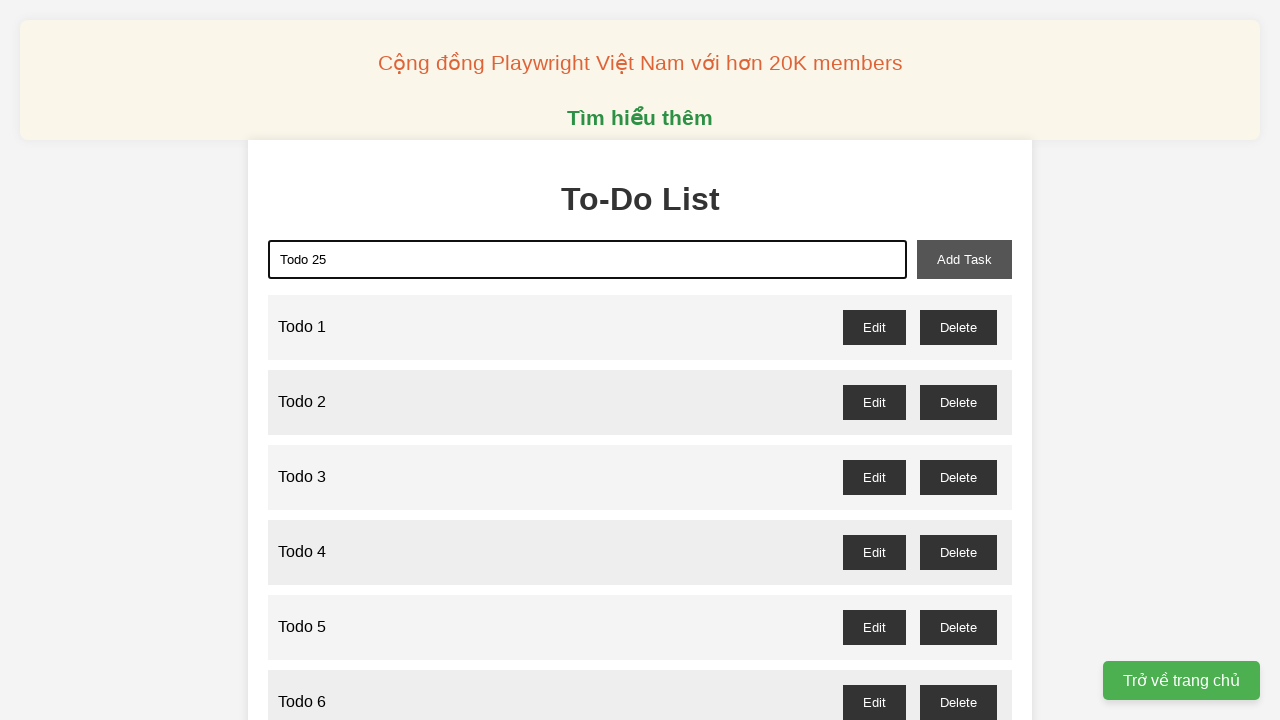

Clicked add task button for 'Todo 25' at (964, 259) on xpath=//button[@id="add-task"]
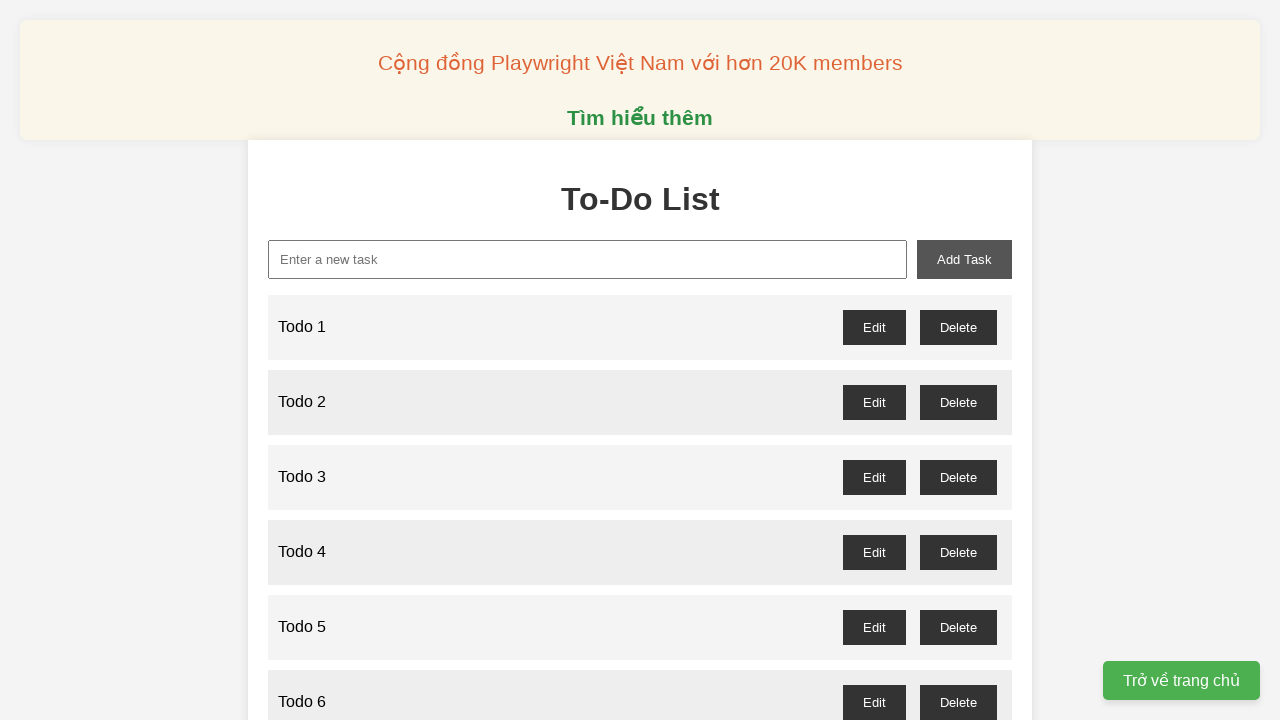

Filled input field with 'Todo 26' on xpath=//input[@id="new-task"]
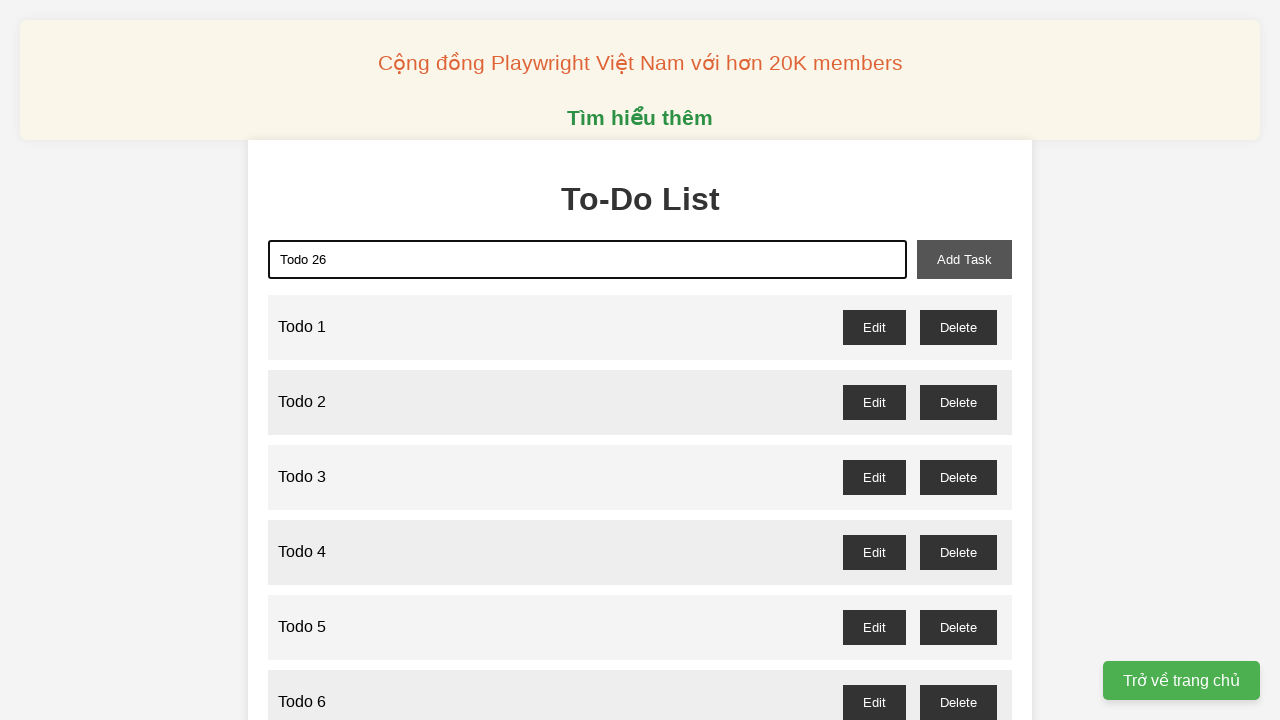

Clicked add task button for 'Todo 26' at (964, 259) on xpath=//button[@id="add-task"]
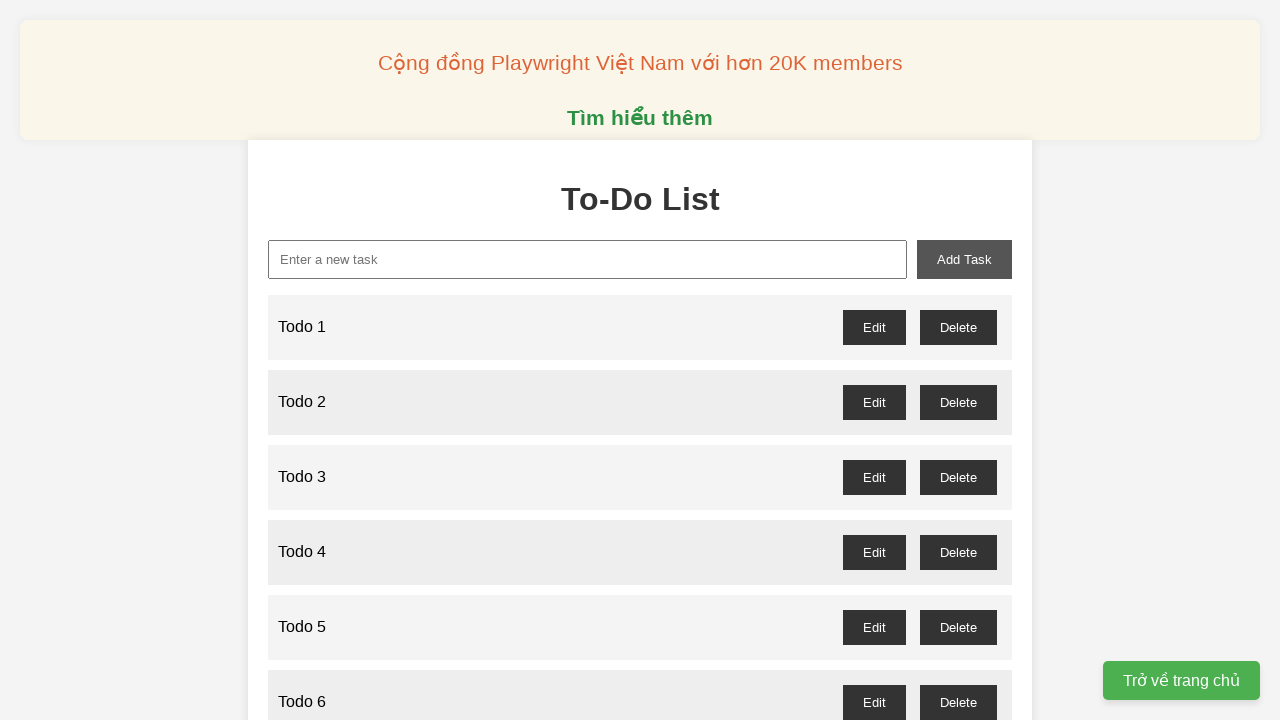

Filled input field with 'Todo 27' on xpath=//input[@id="new-task"]
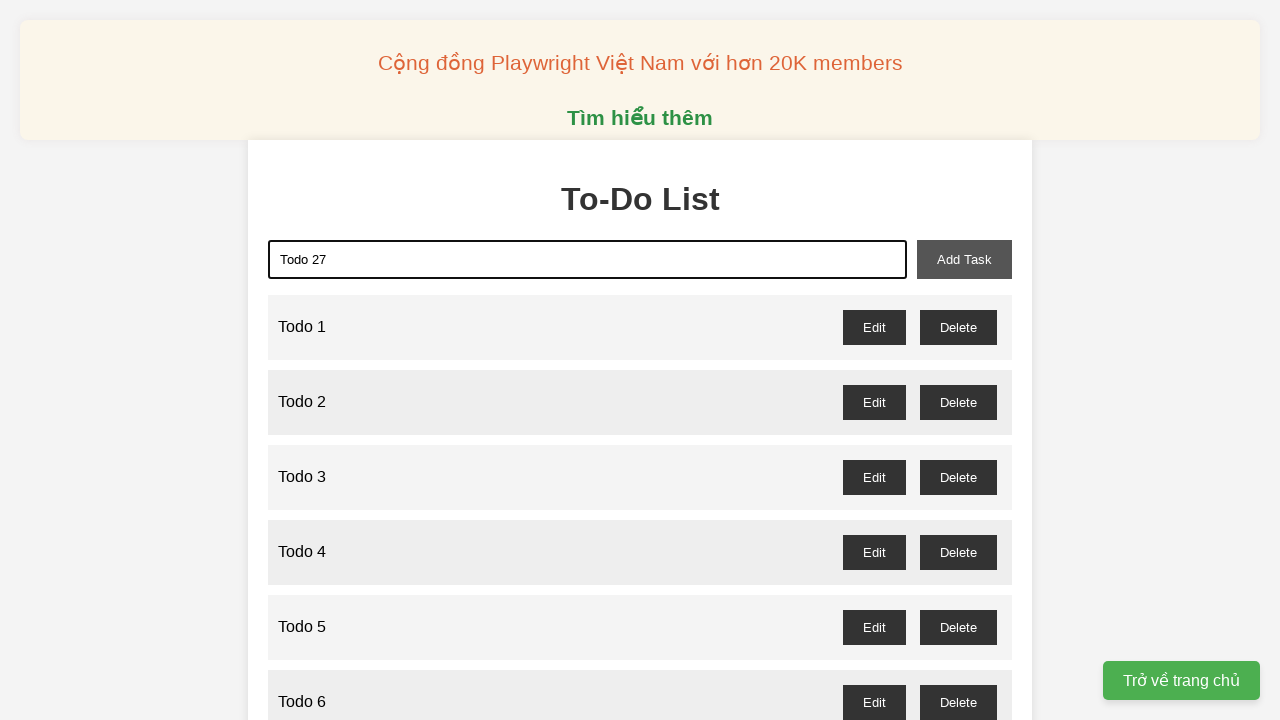

Clicked add task button for 'Todo 27' at (964, 259) on xpath=//button[@id="add-task"]
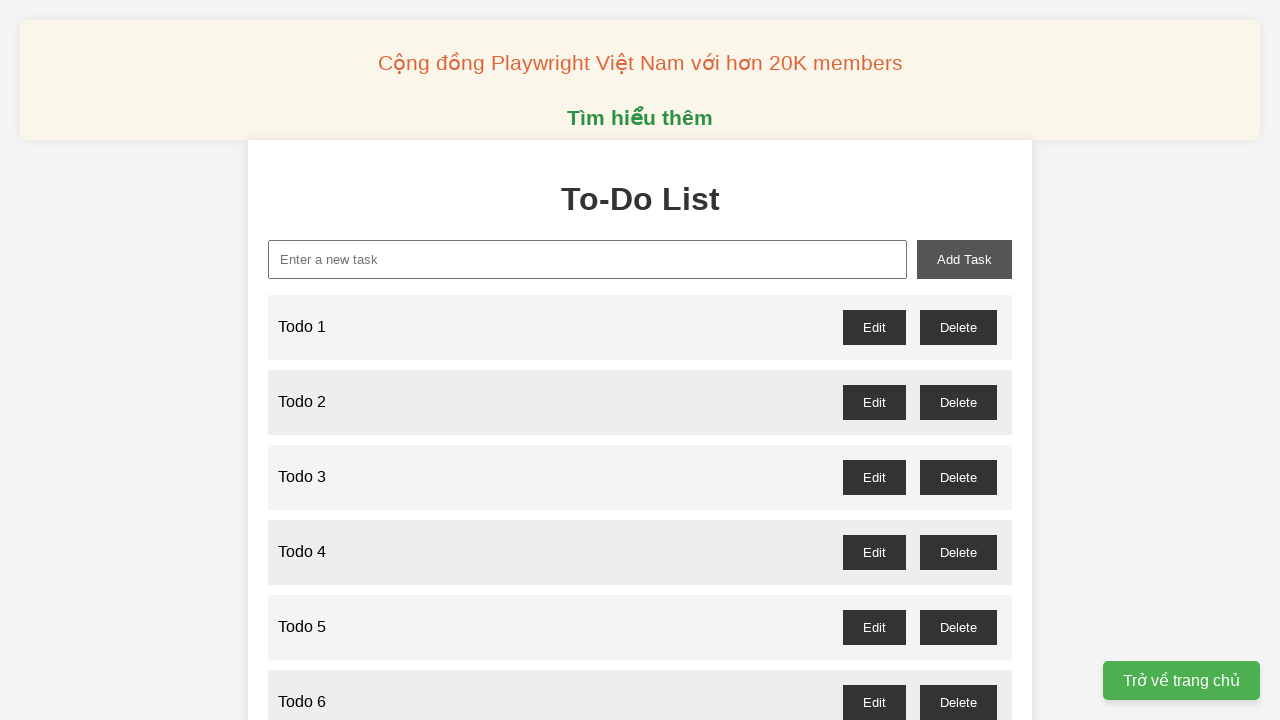

Filled input field with 'Todo 28' on xpath=//input[@id="new-task"]
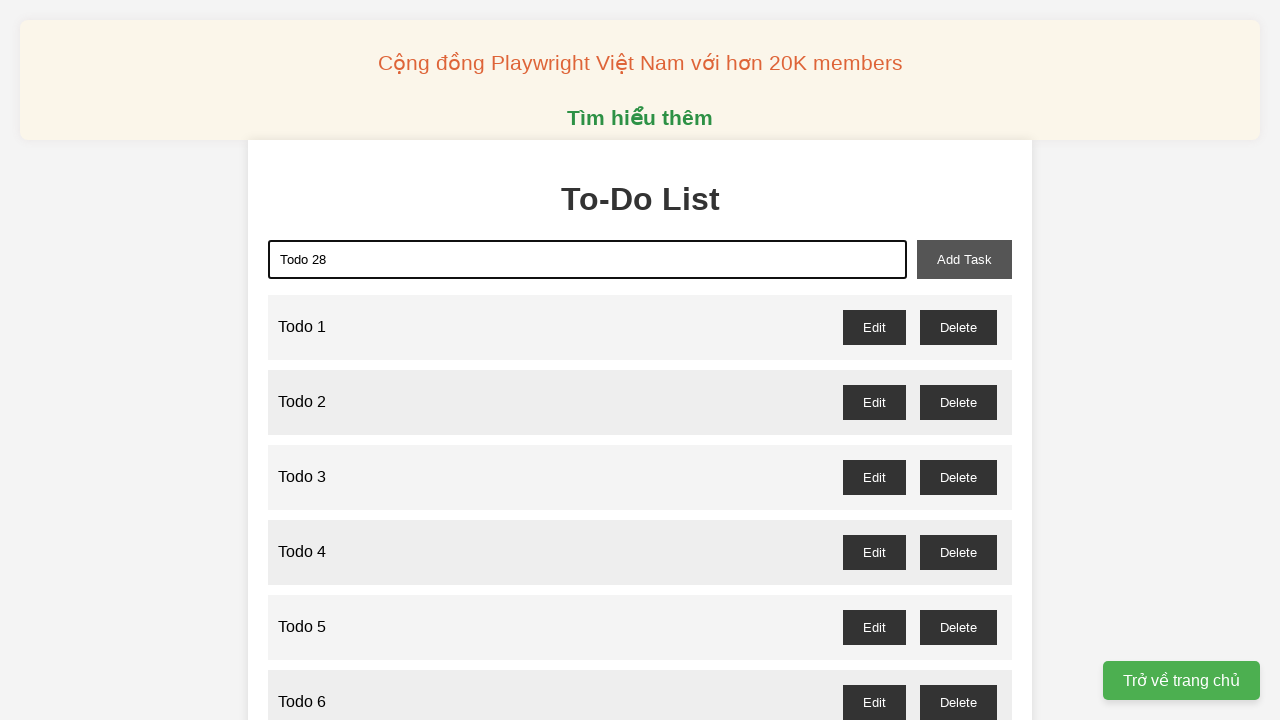

Clicked add task button for 'Todo 28' at (964, 259) on xpath=//button[@id="add-task"]
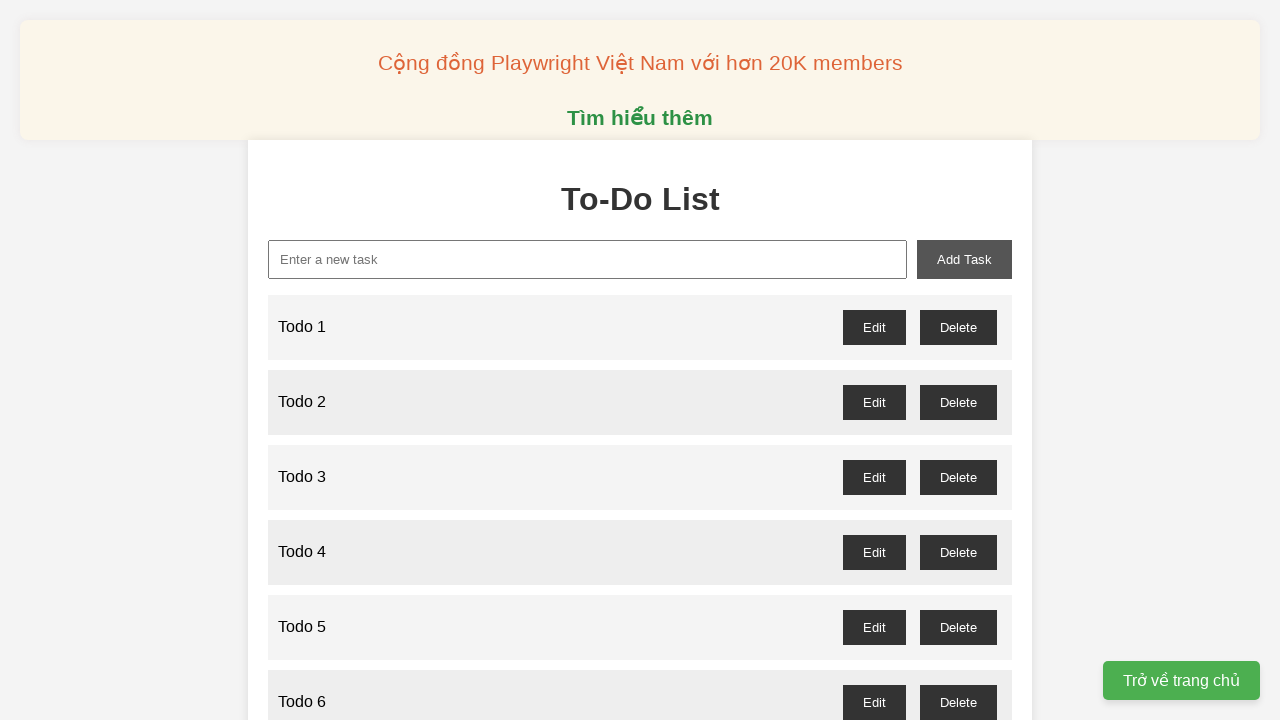

Filled input field with 'Todo 29' on xpath=//input[@id="new-task"]
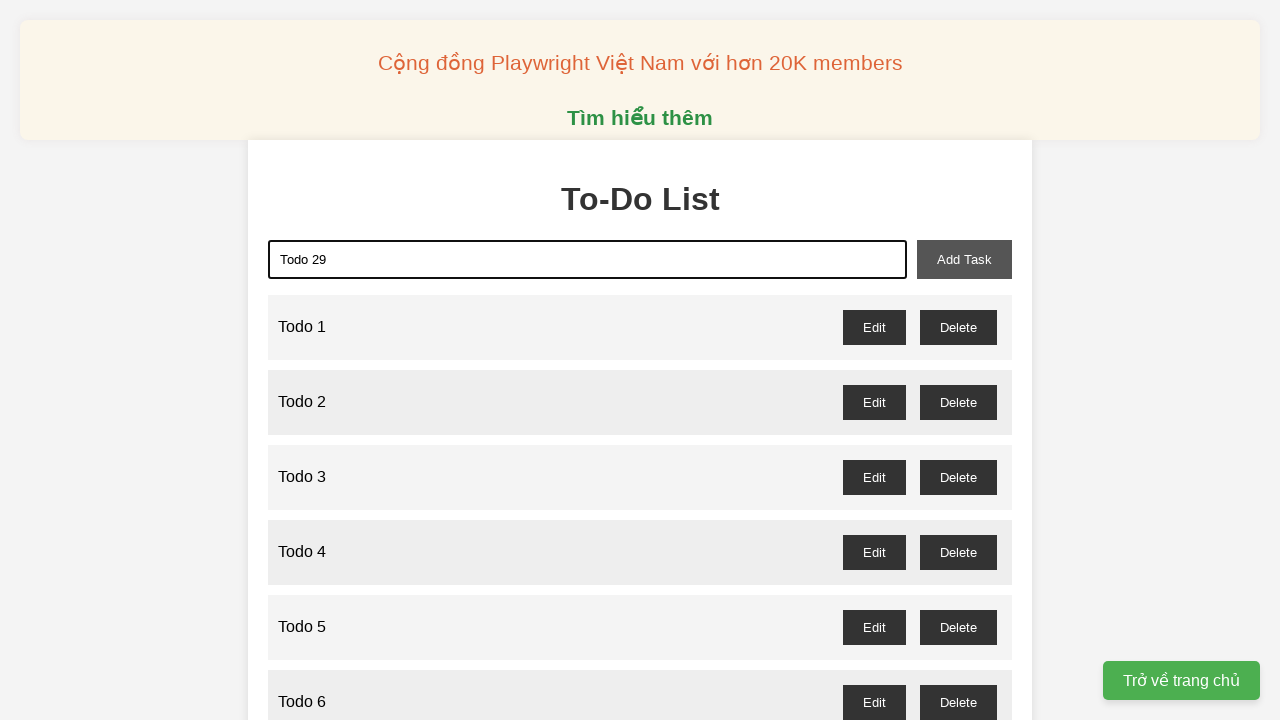

Clicked add task button for 'Todo 29' at (964, 259) on xpath=//button[@id="add-task"]
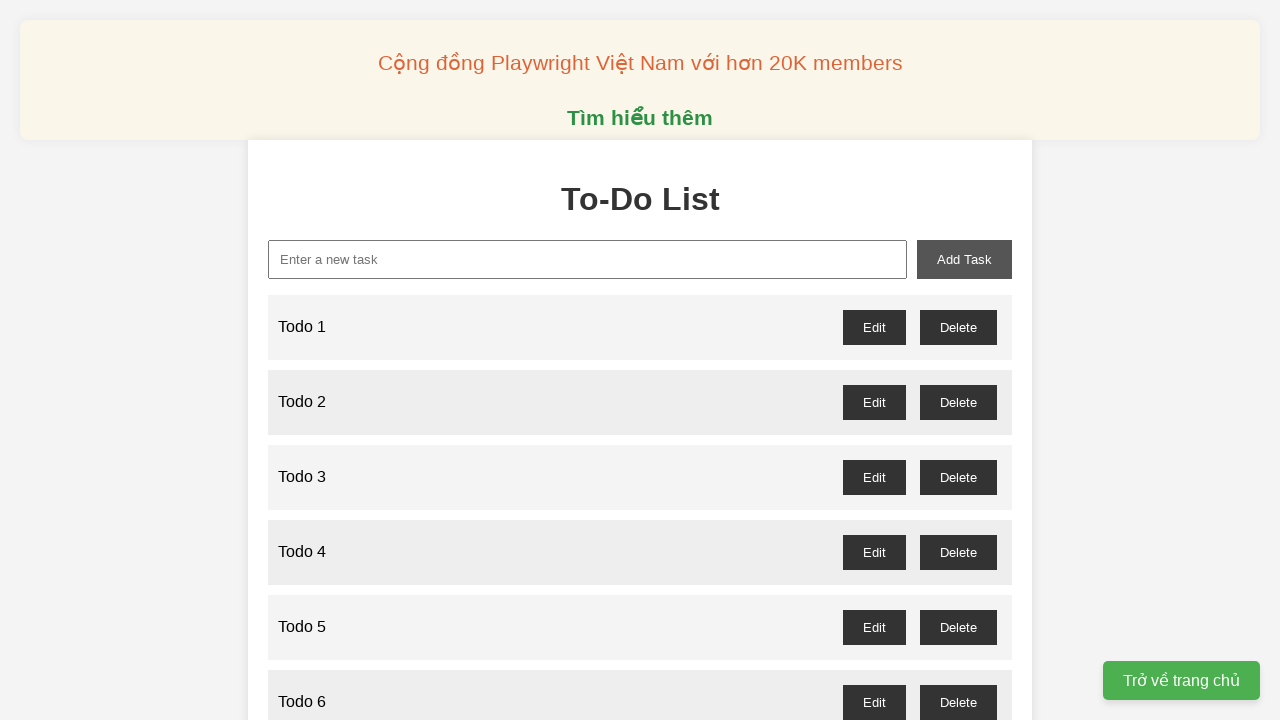

Filled input field with 'Todo 30' on xpath=//input[@id="new-task"]
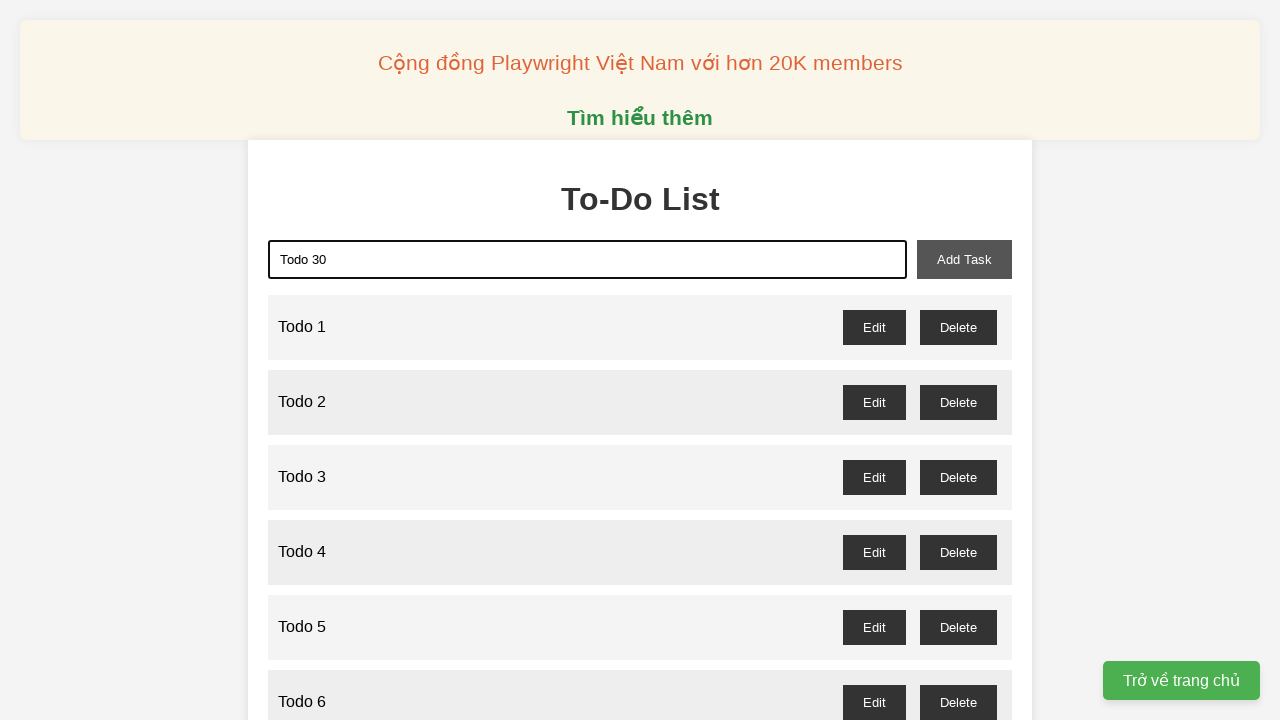

Clicked add task button for 'Todo 30' at (964, 259) on xpath=//button[@id="add-task"]
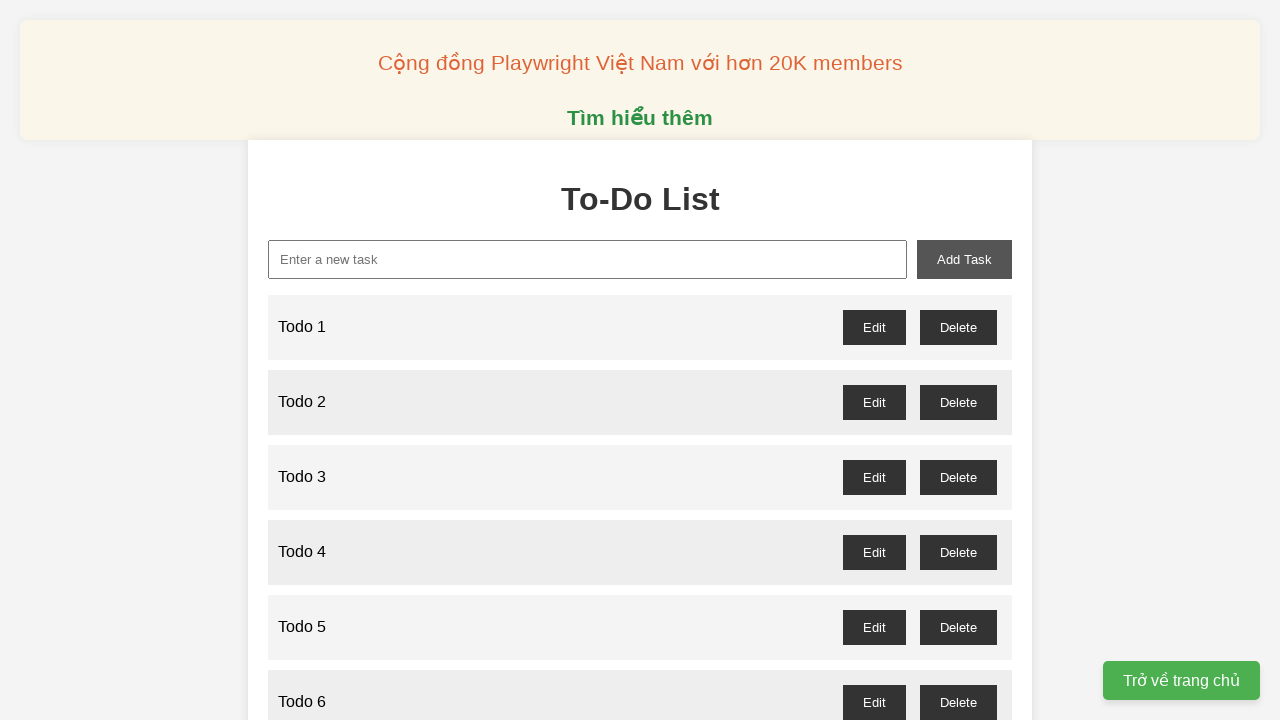

Filled input field with 'Todo 31' on xpath=//input[@id="new-task"]
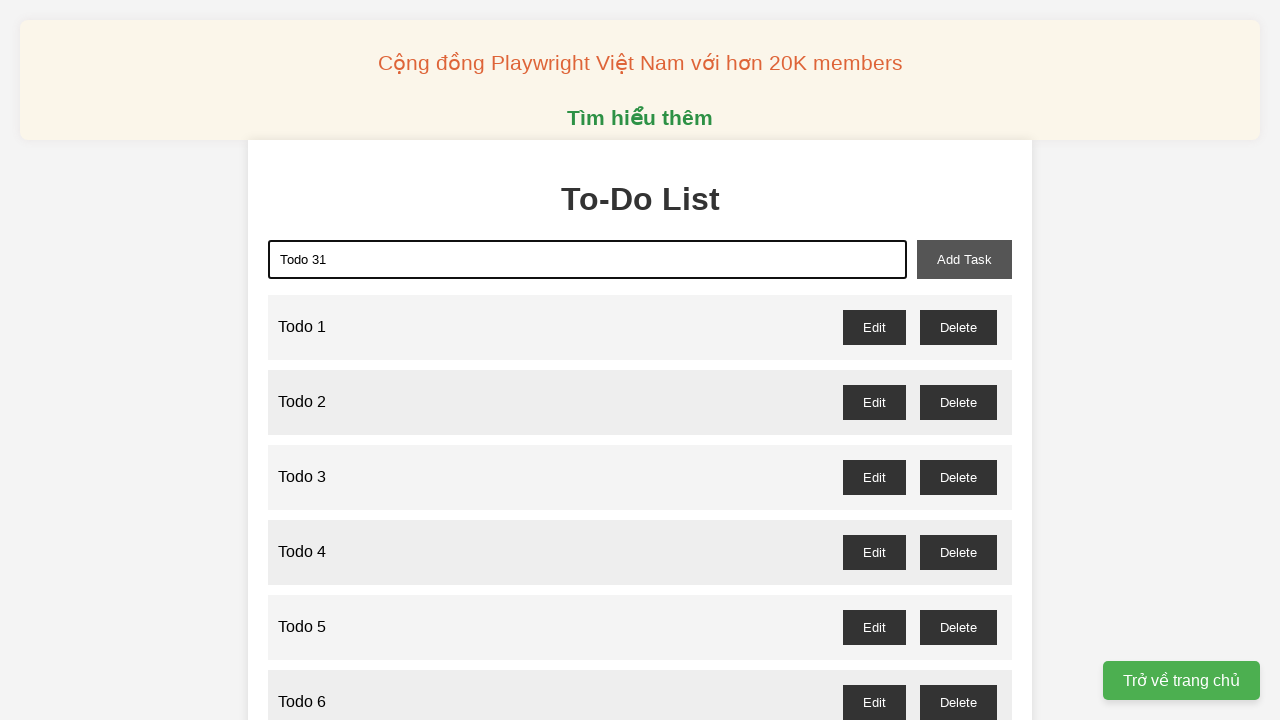

Clicked add task button for 'Todo 31' at (964, 259) on xpath=//button[@id="add-task"]
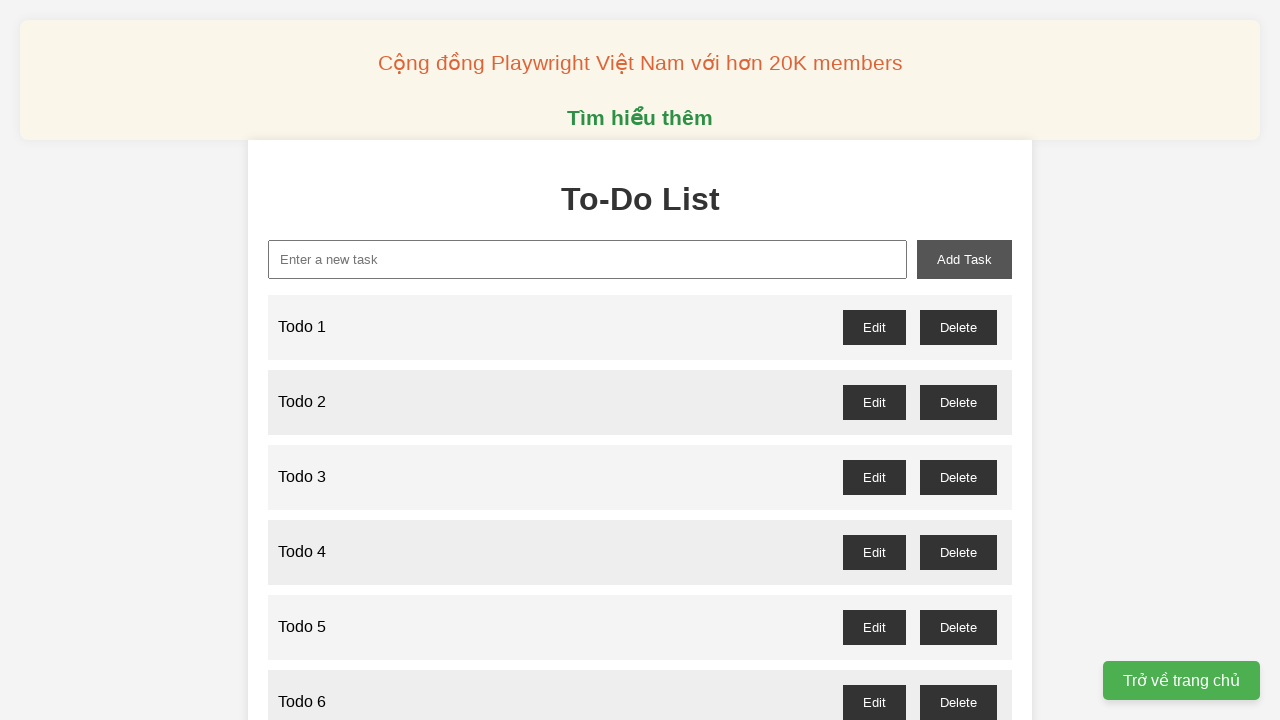

Filled input field with 'Todo 32' on xpath=//input[@id="new-task"]
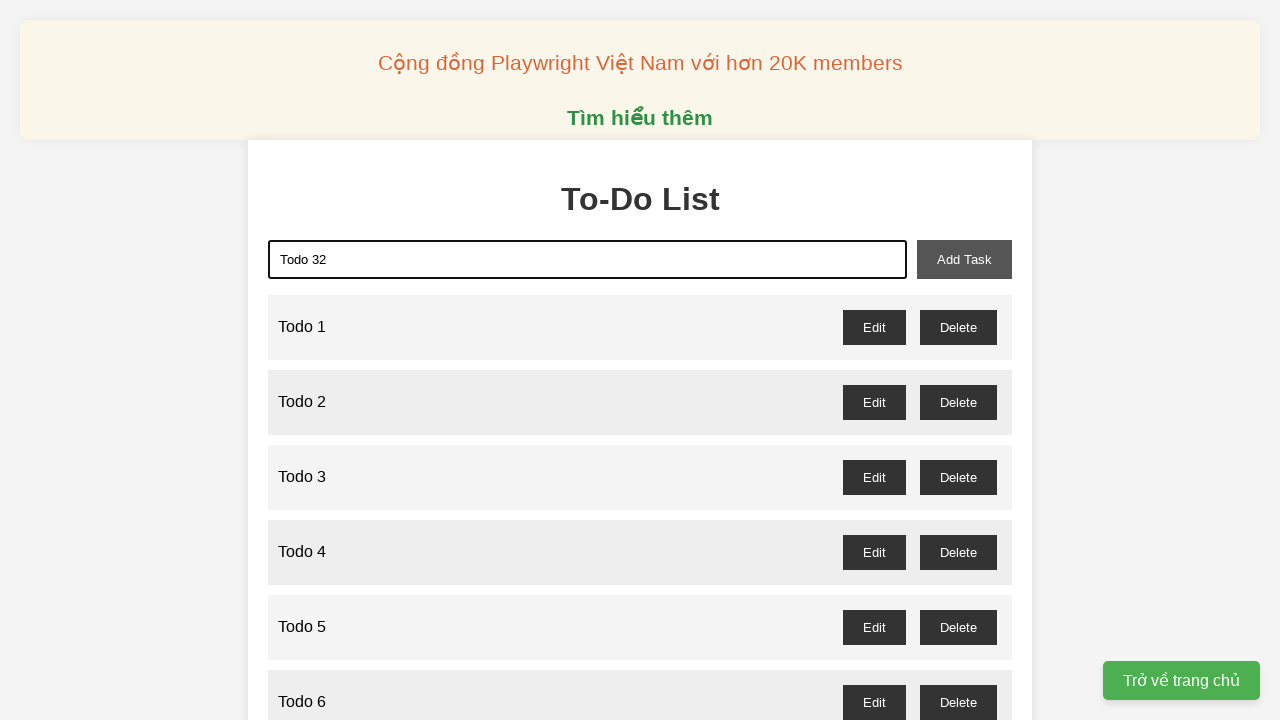

Clicked add task button for 'Todo 32' at (964, 259) on xpath=//button[@id="add-task"]
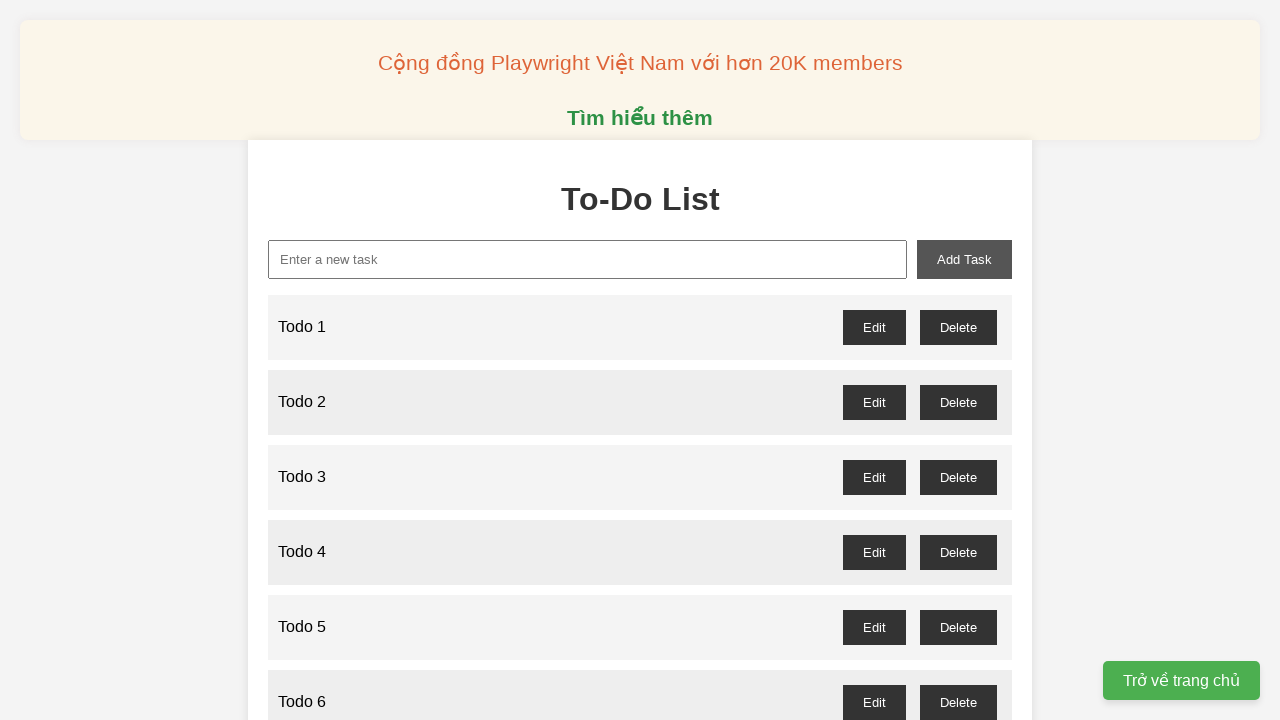

Filled input field with 'Todo 33' on xpath=//input[@id="new-task"]
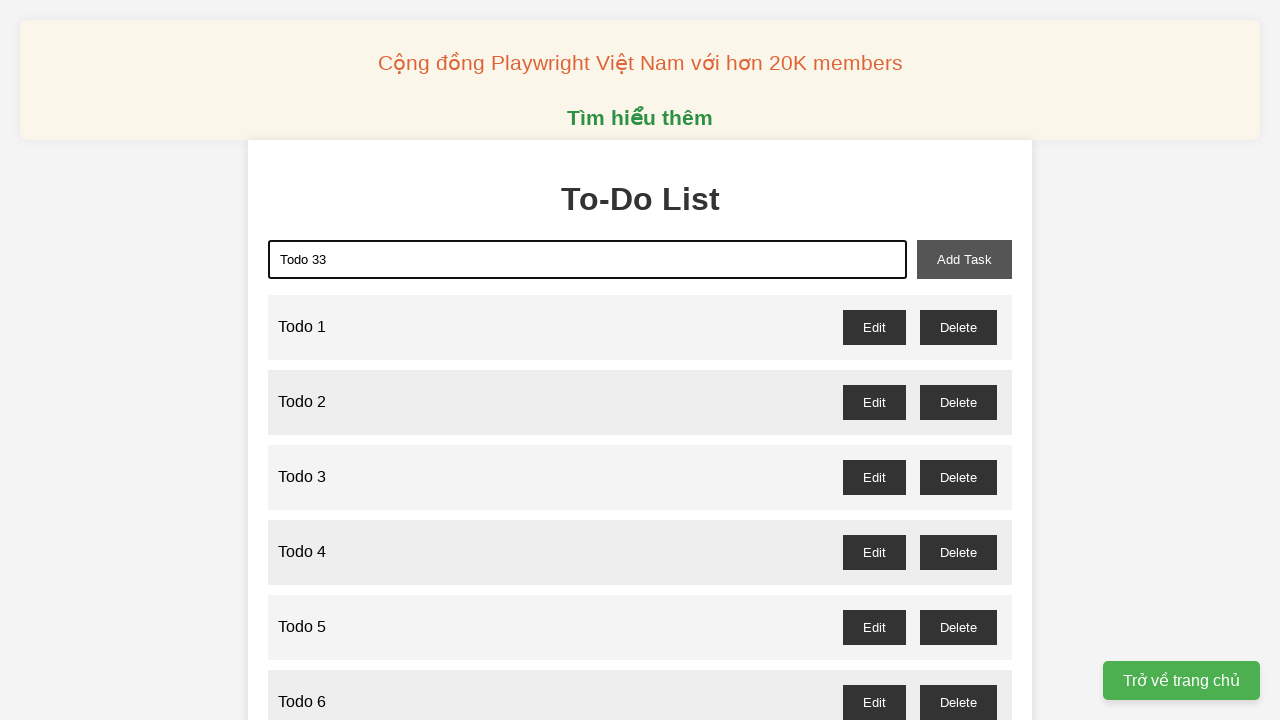

Clicked add task button for 'Todo 33' at (964, 259) on xpath=//button[@id="add-task"]
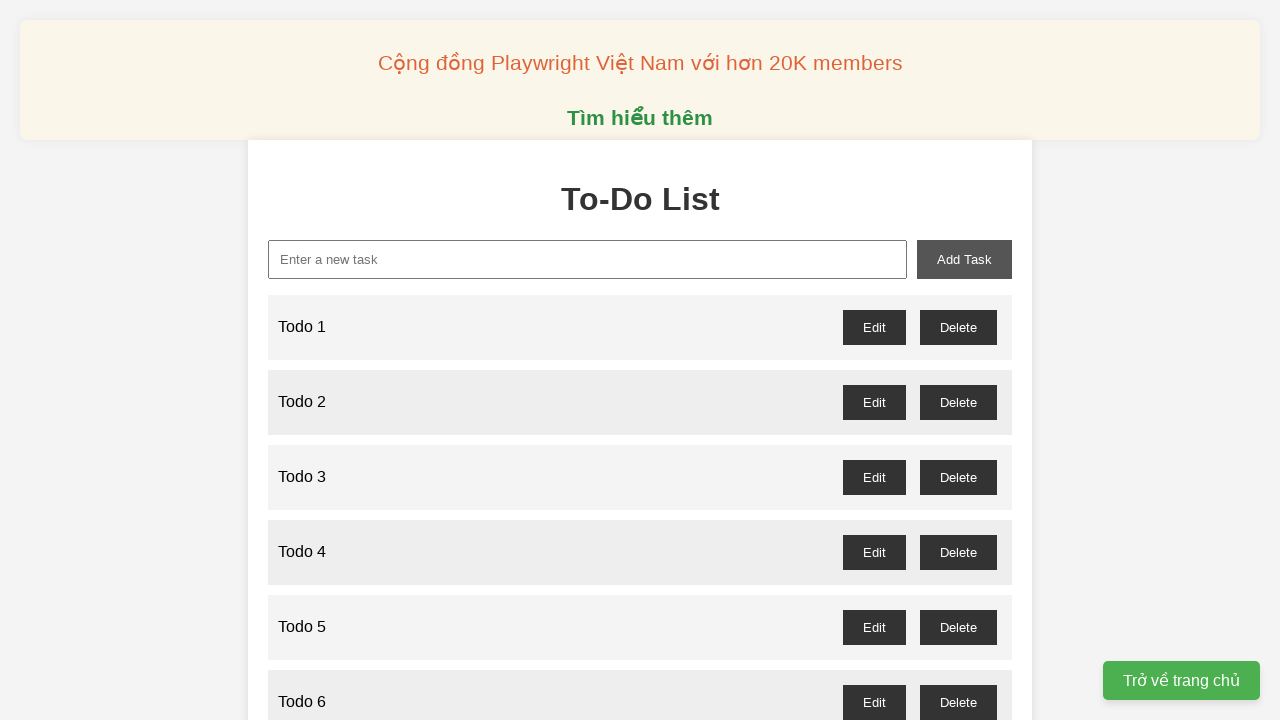

Filled input field with 'Todo 34' on xpath=//input[@id="new-task"]
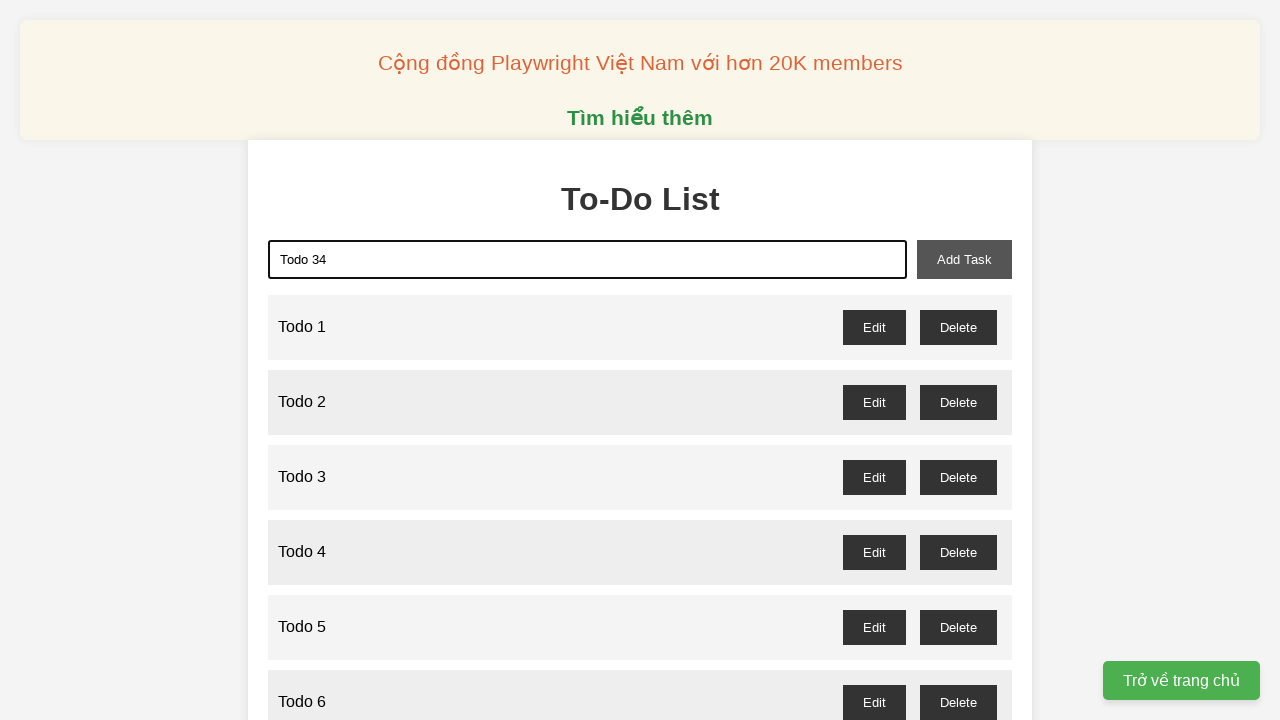

Clicked add task button for 'Todo 34' at (964, 259) on xpath=//button[@id="add-task"]
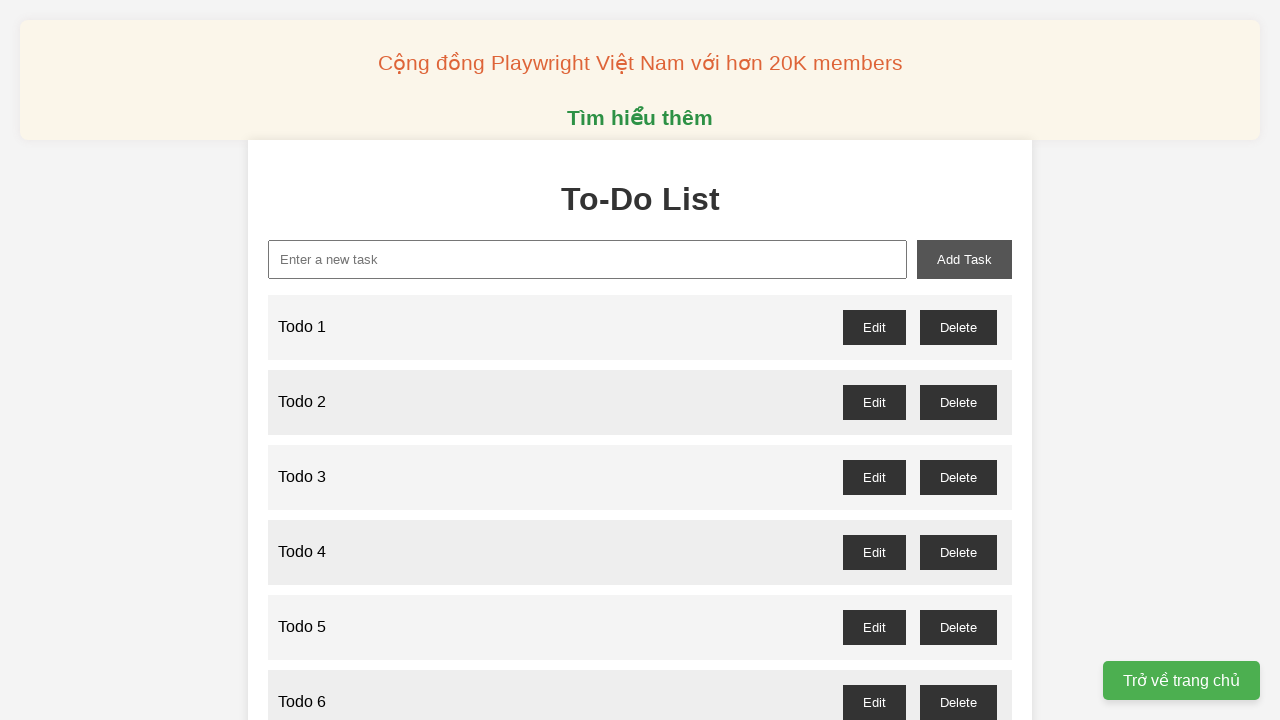

Filled input field with 'Todo 35' on xpath=//input[@id="new-task"]
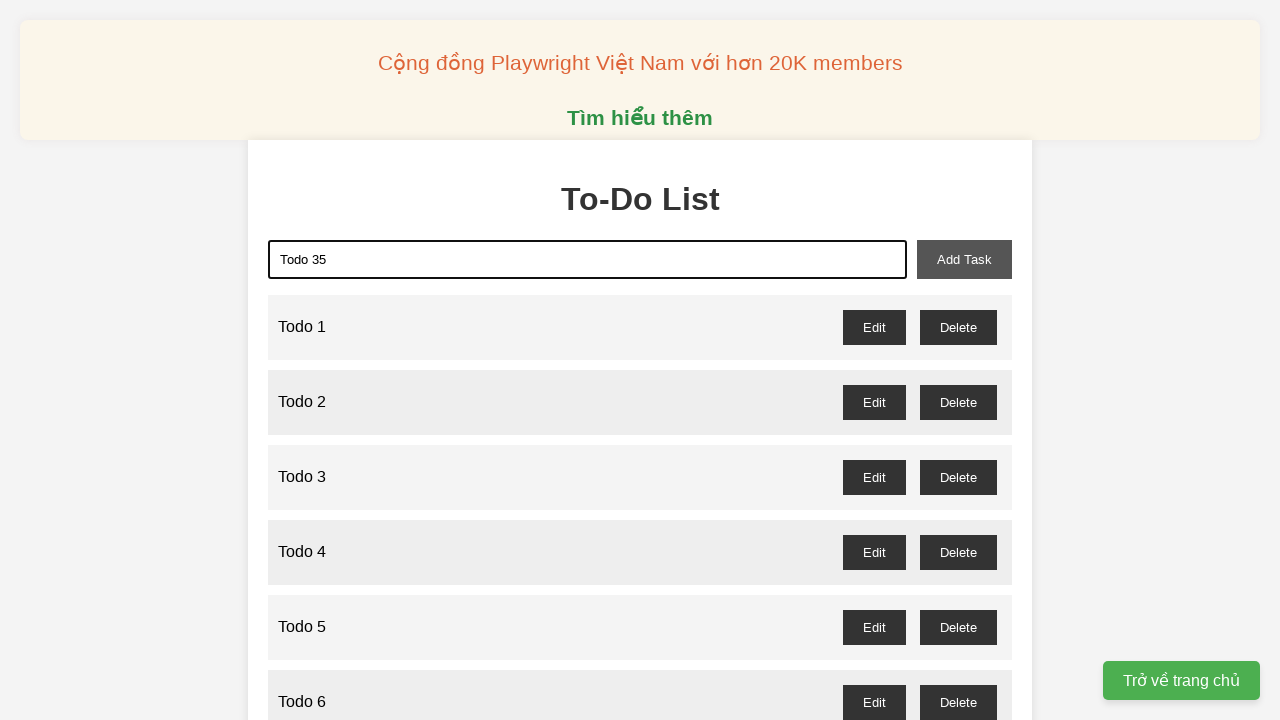

Clicked add task button for 'Todo 35' at (964, 259) on xpath=//button[@id="add-task"]
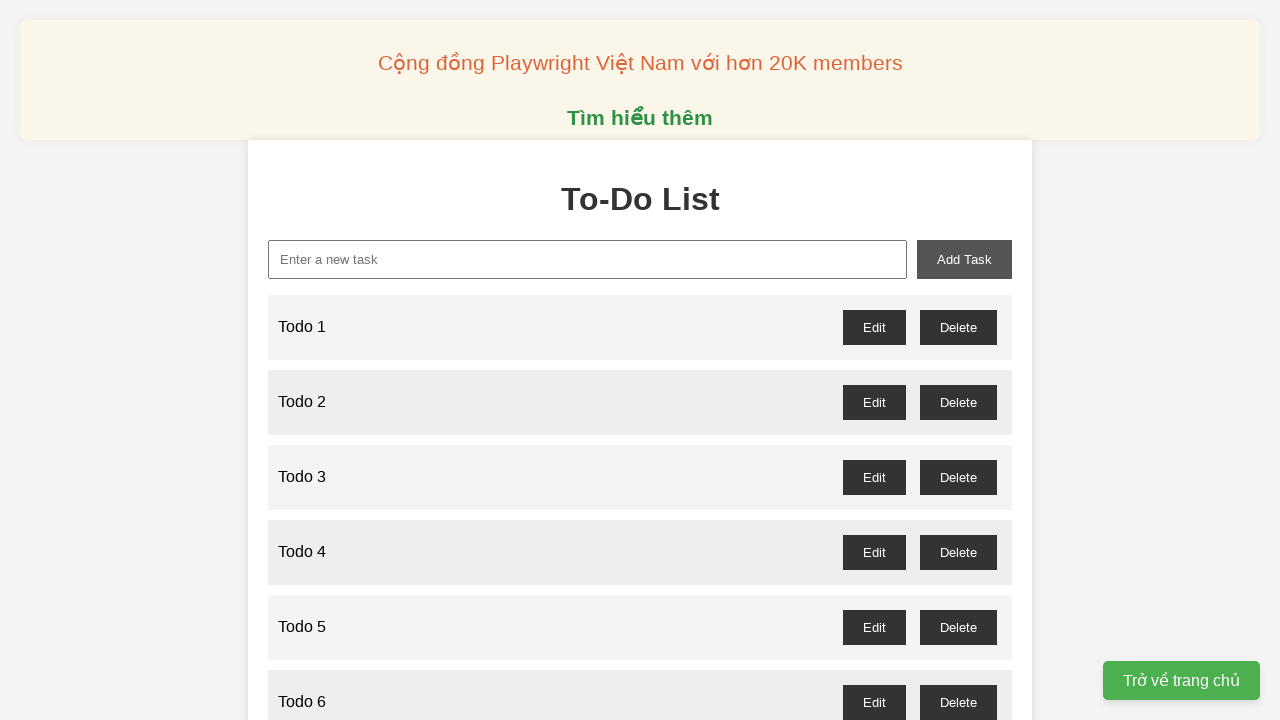

Filled input field with 'Todo 36' on xpath=//input[@id="new-task"]
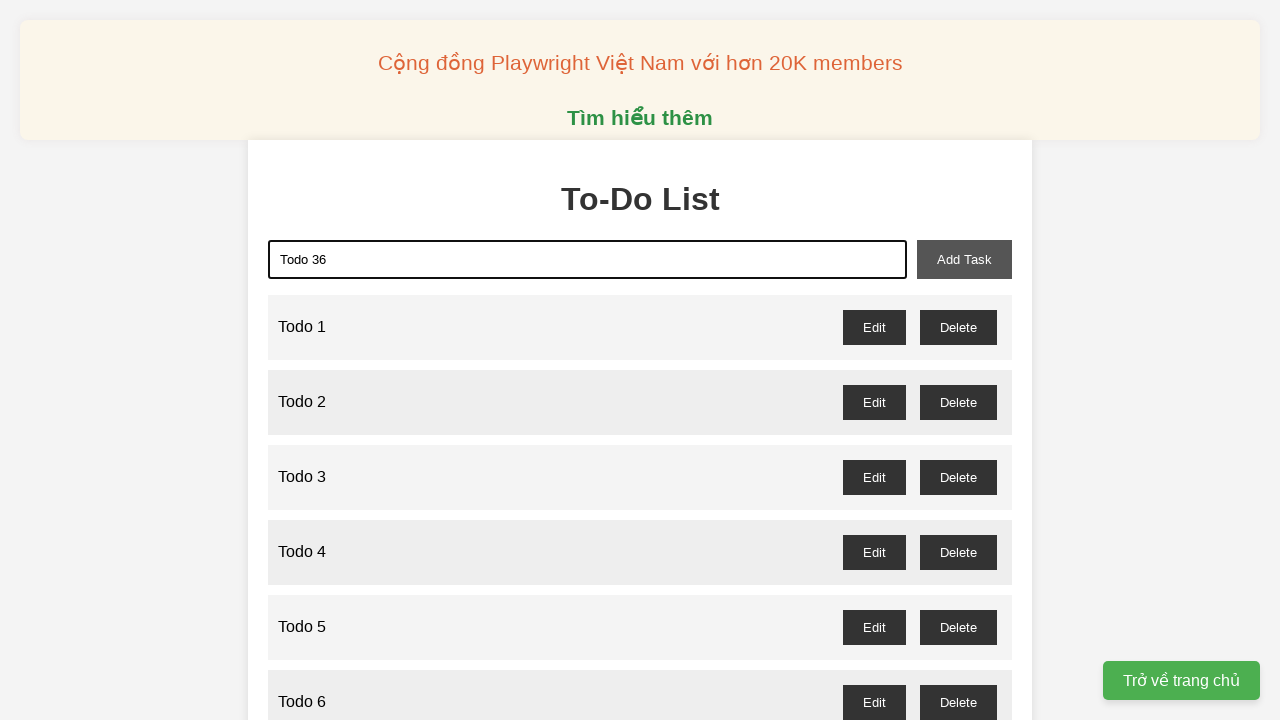

Clicked add task button for 'Todo 36' at (964, 259) on xpath=//button[@id="add-task"]
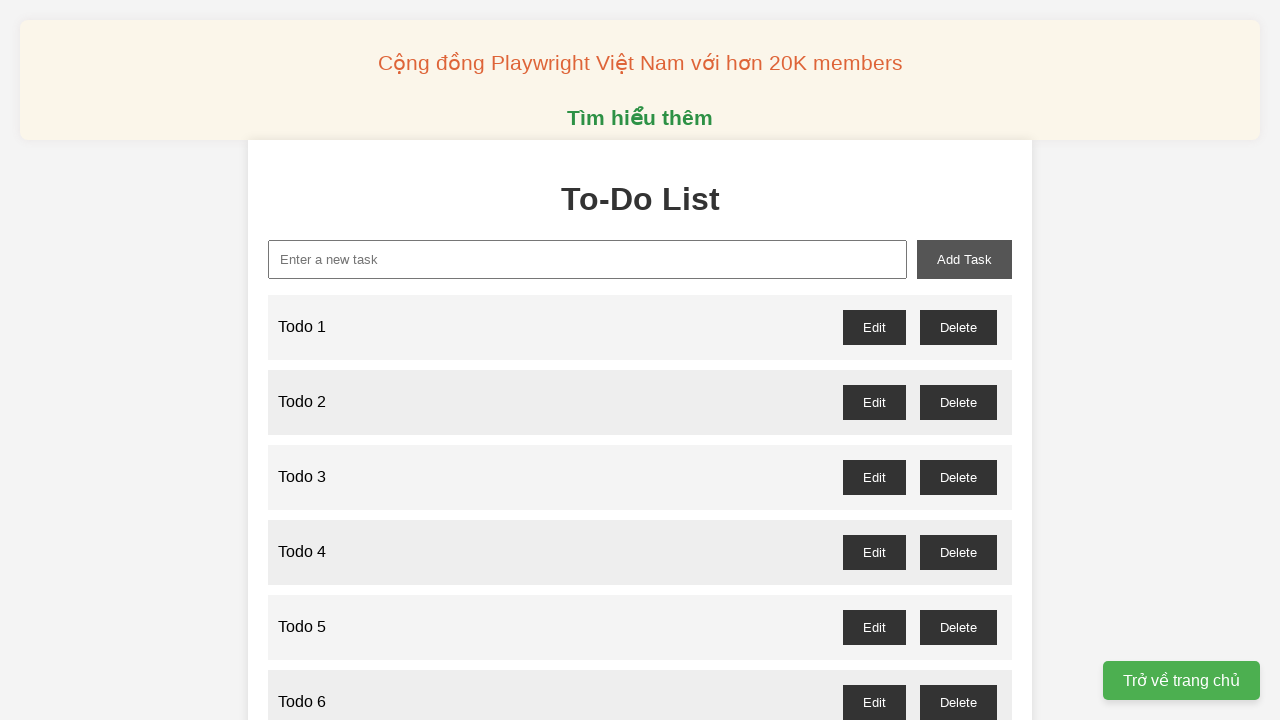

Filled input field with 'Todo 37' on xpath=//input[@id="new-task"]
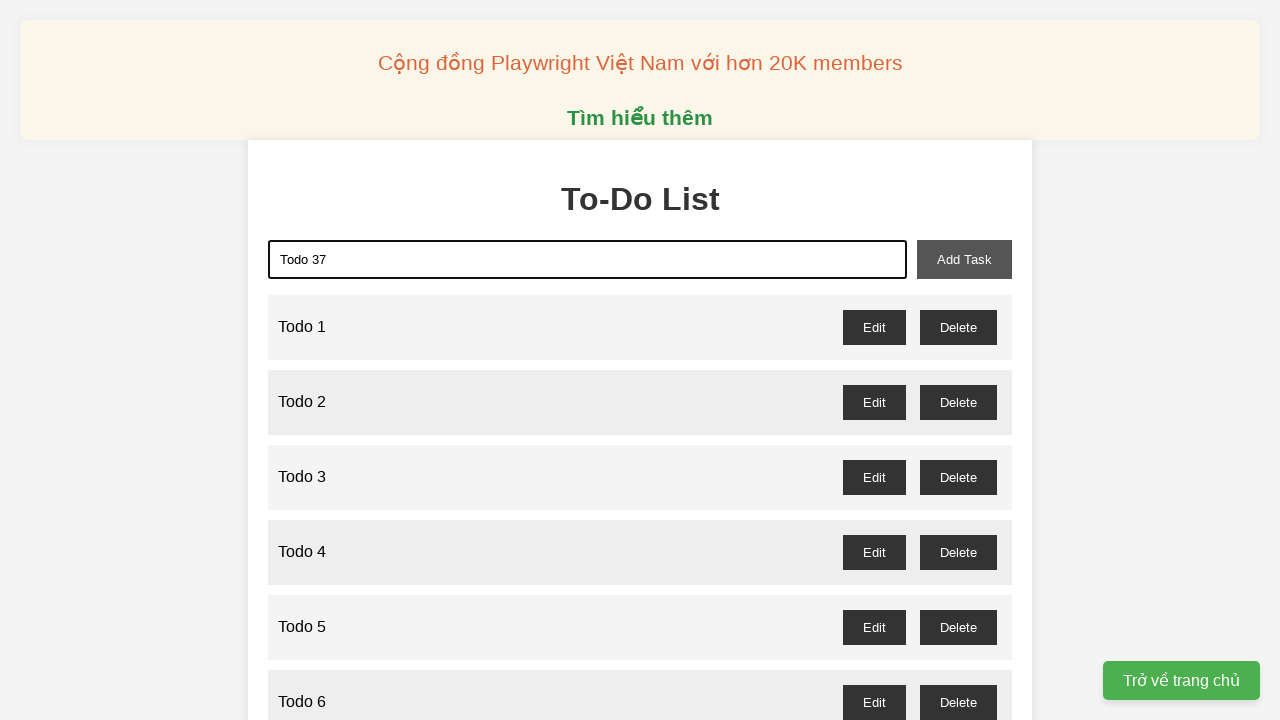

Clicked add task button for 'Todo 37' at (964, 259) on xpath=//button[@id="add-task"]
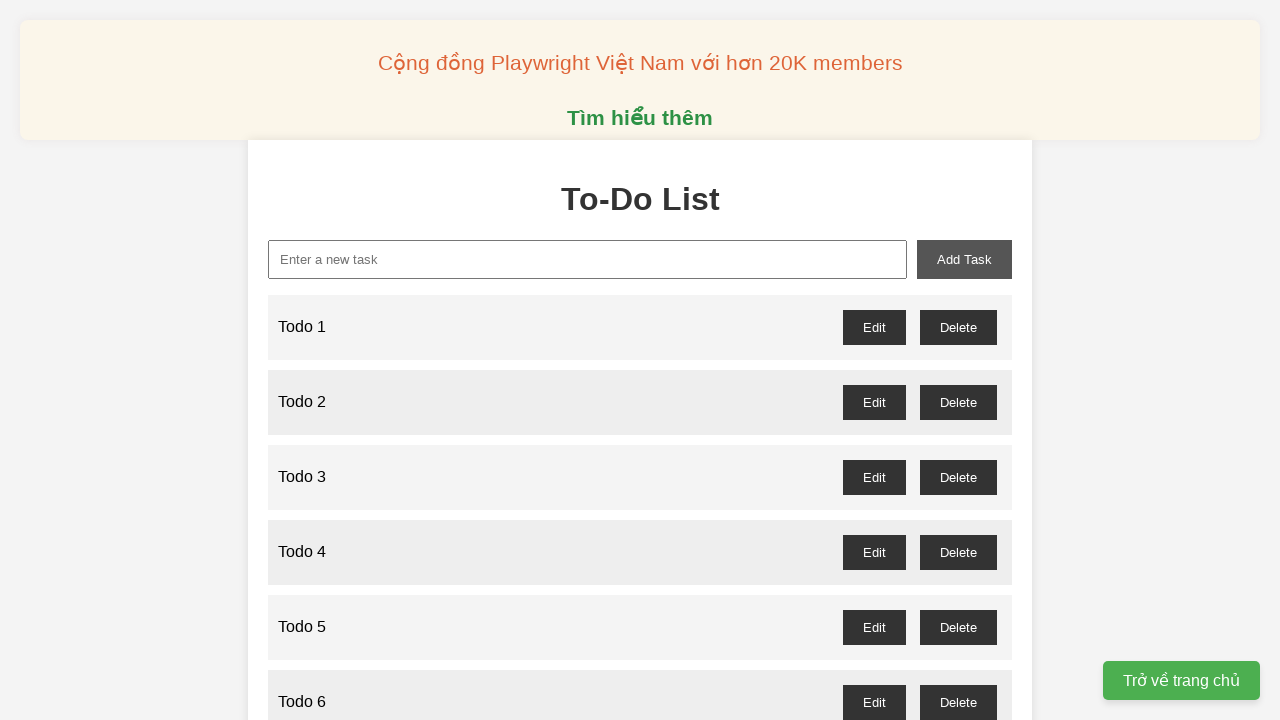

Filled input field with 'Todo 38' on xpath=//input[@id="new-task"]
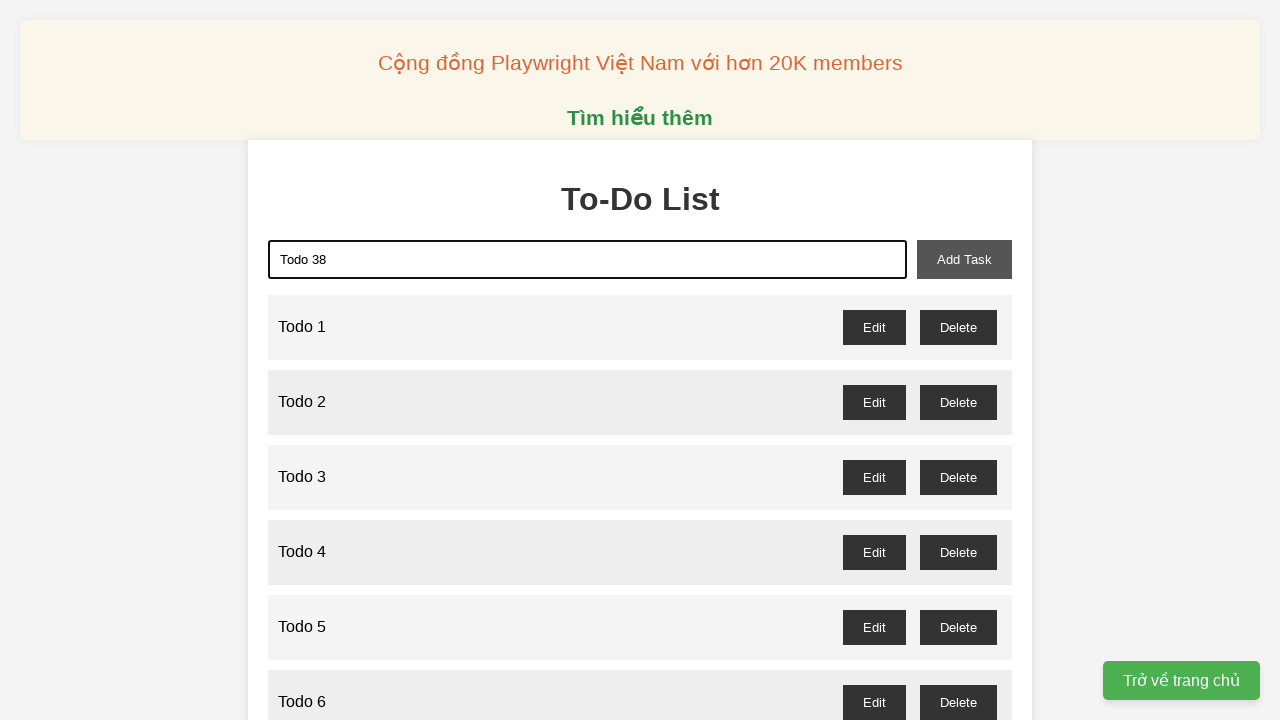

Clicked add task button for 'Todo 38' at (964, 259) on xpath=//button[@id="add-task"]
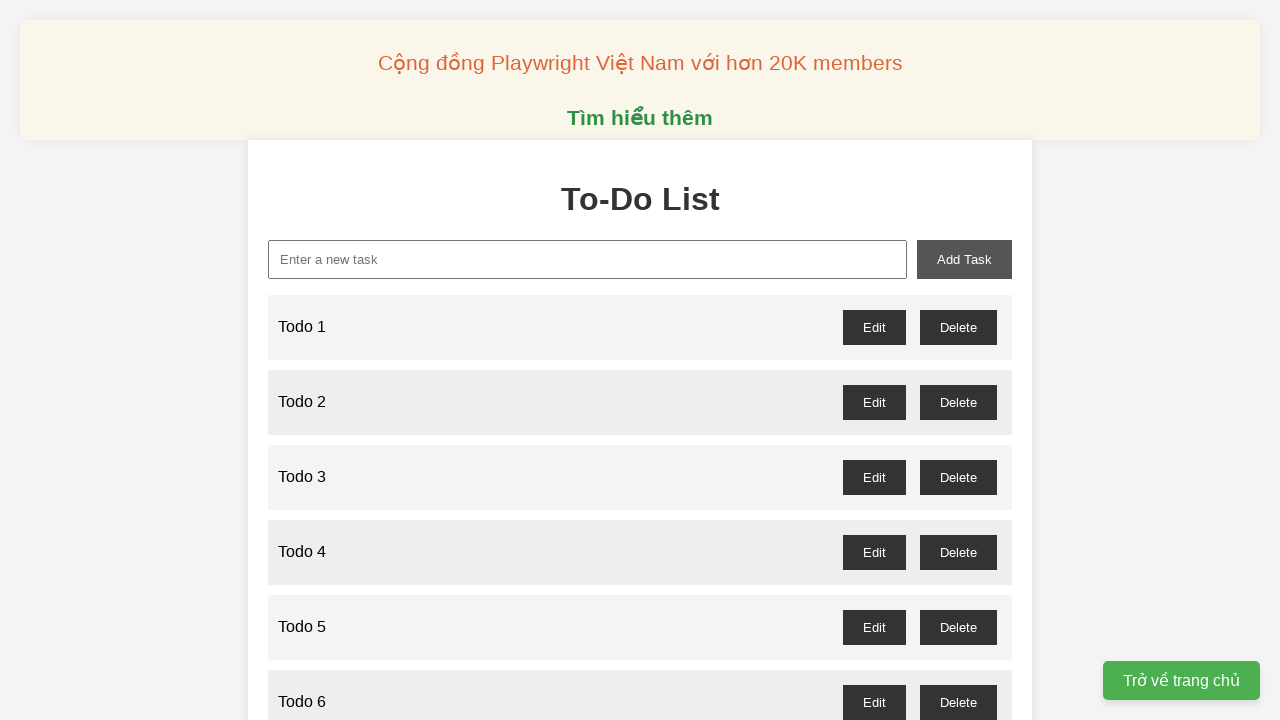

Filled input field with 'Todo 39' on xpath=//input[@id="new-task"]
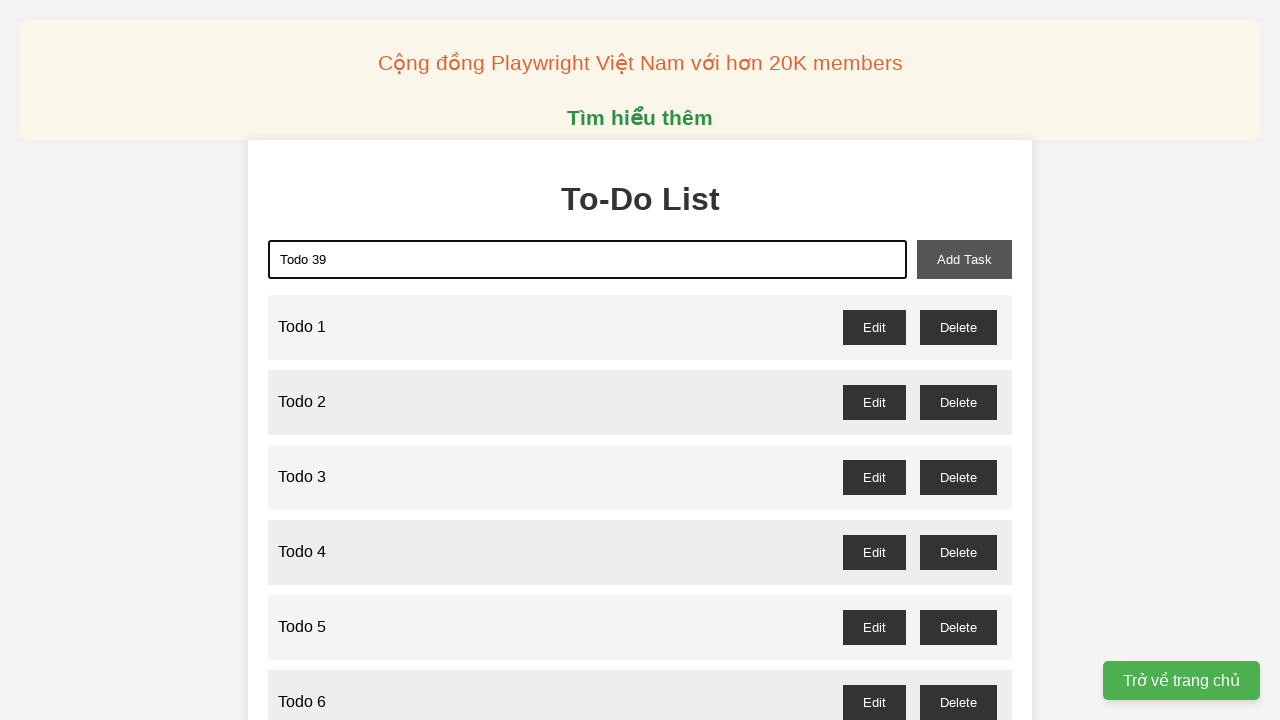

Clicked add task button for 'Todo 39' at (964, 259) on xpath=//button[@id="add-task"]
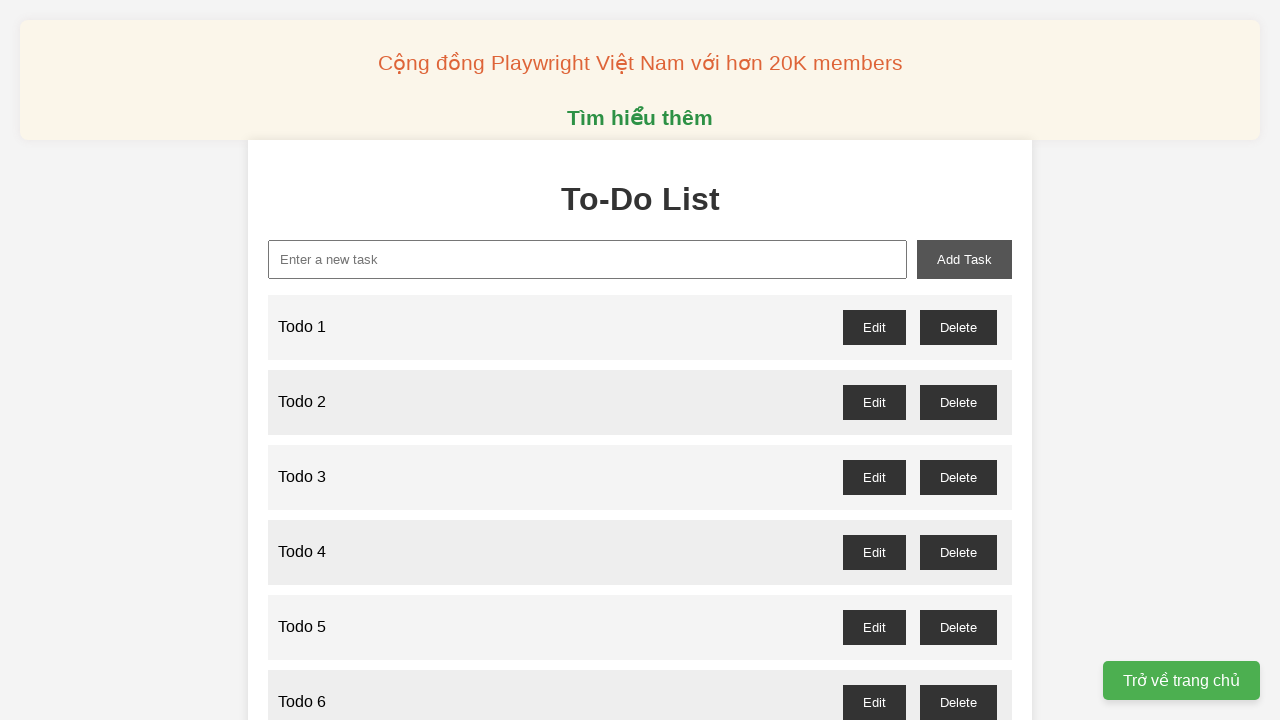

Filled input field with 'Todo 40' on xpath=//input[@id="new-task"]
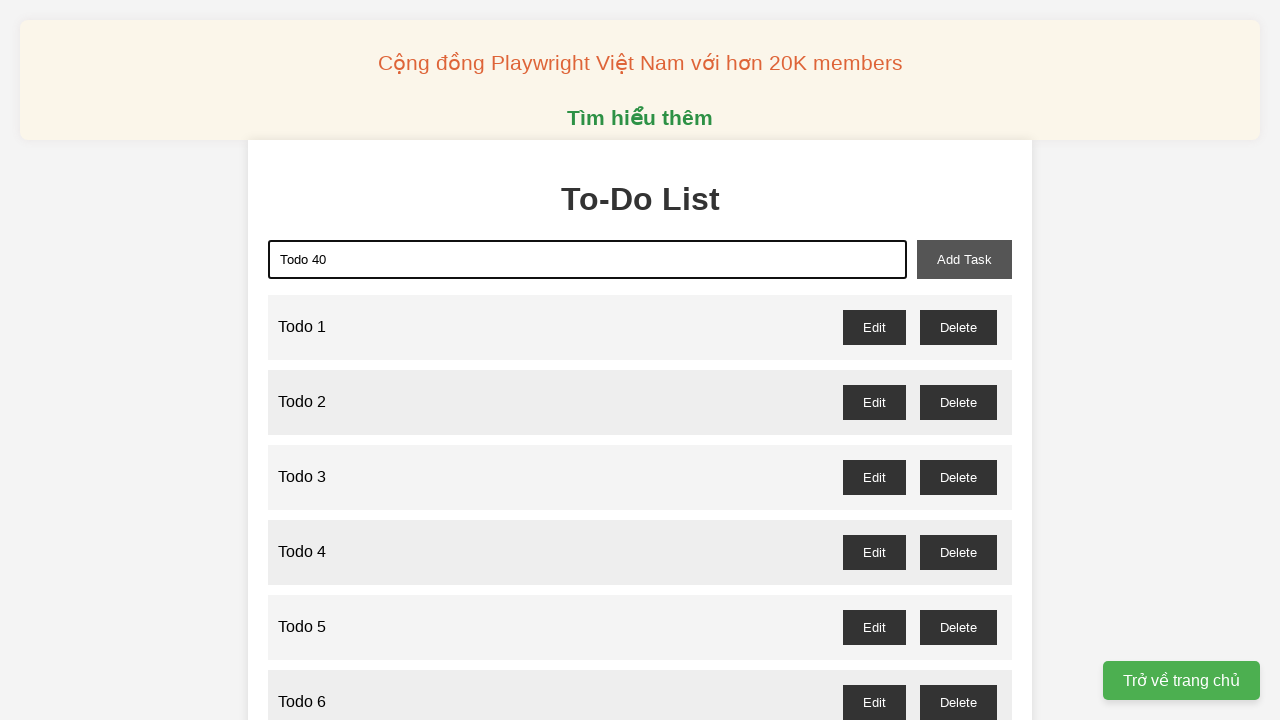

Clicked add task button for 'Todo 40' at (964, 259) on xpath=//button[@id="add-task"]
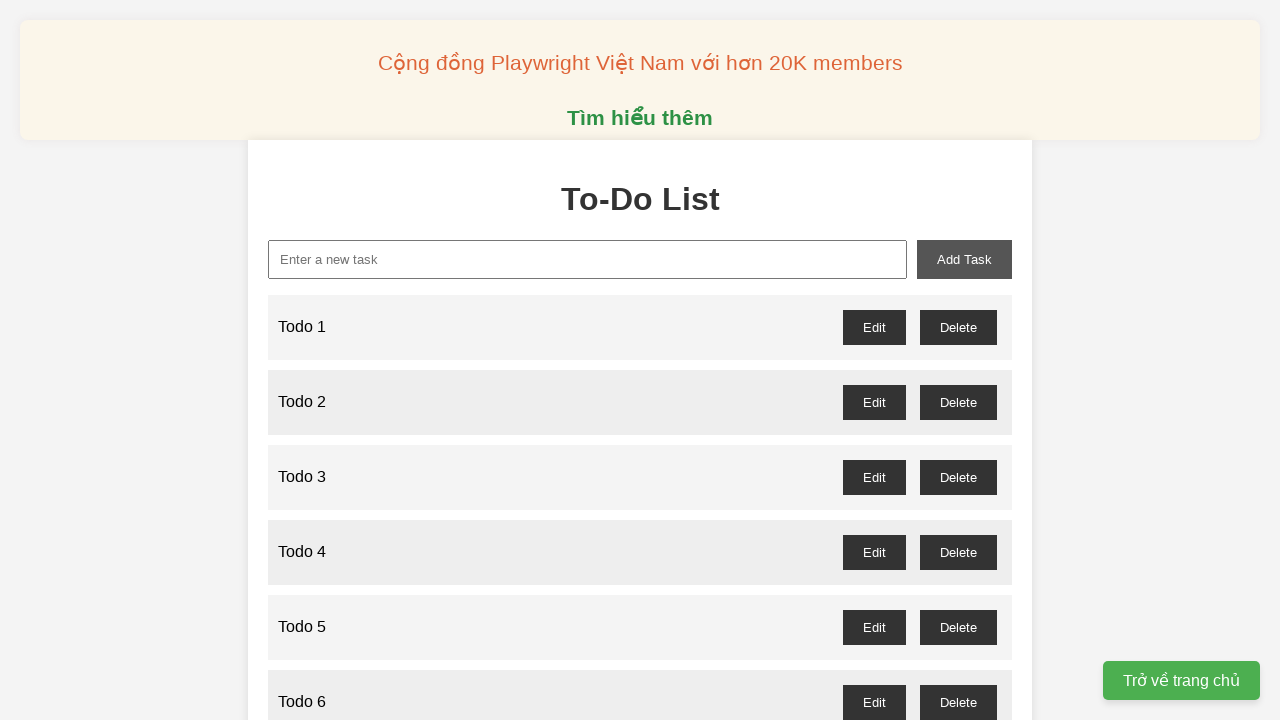

Filled input field with 'Todo 41' on xpath=//input[@id="new-task"]
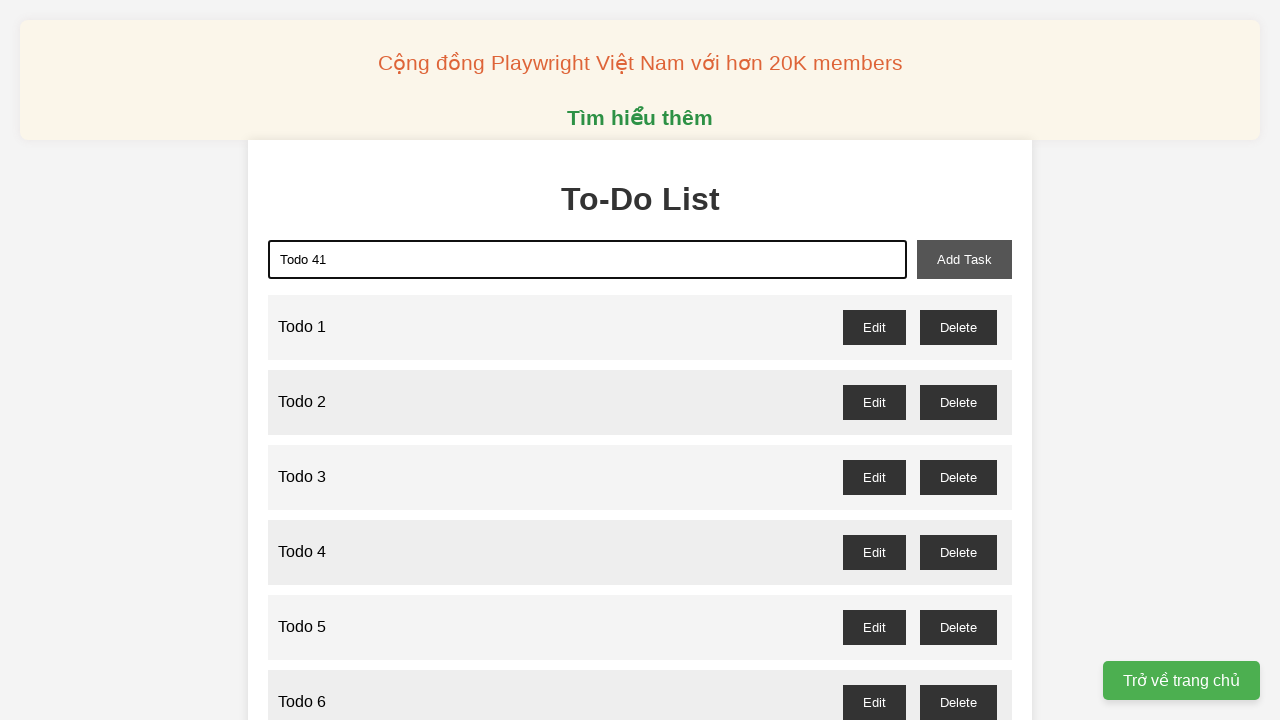

Clicked add task button for 'Todo 41' at (964, 259) on xpath=//button[@id="add-task"]
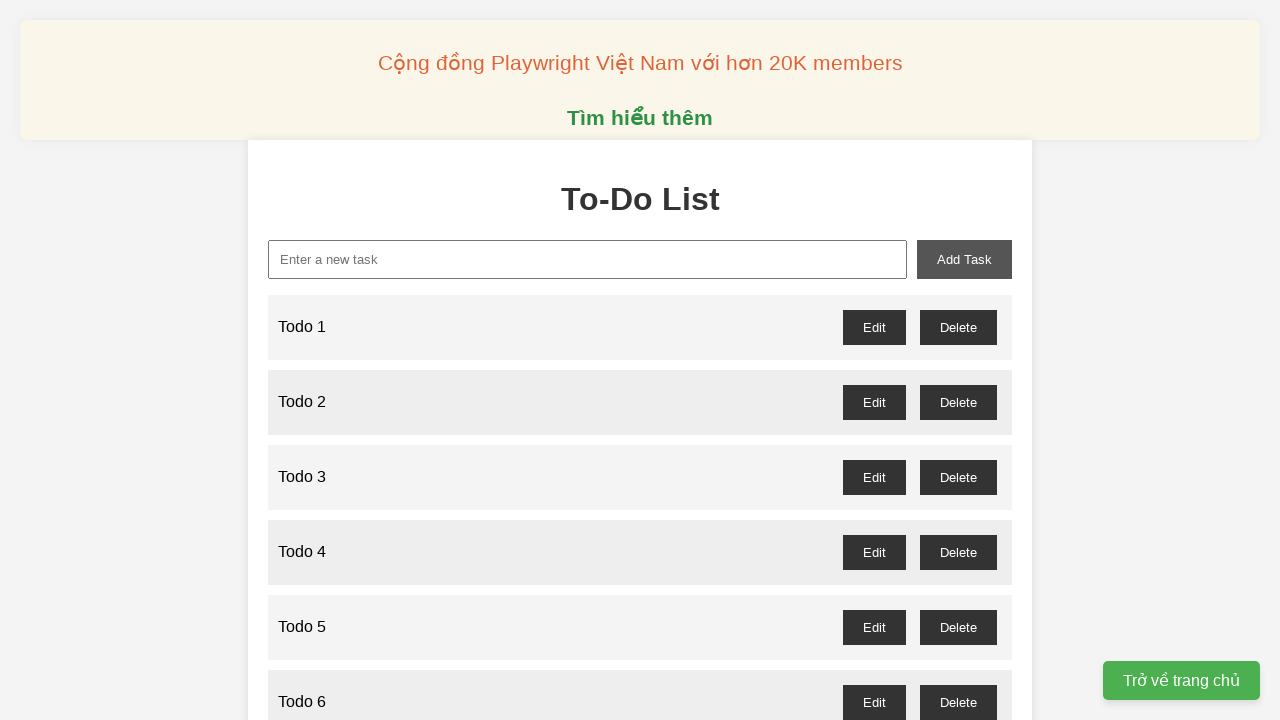

Filled input field with 'Todo 42' on xpath=//input[@id="new-task"]
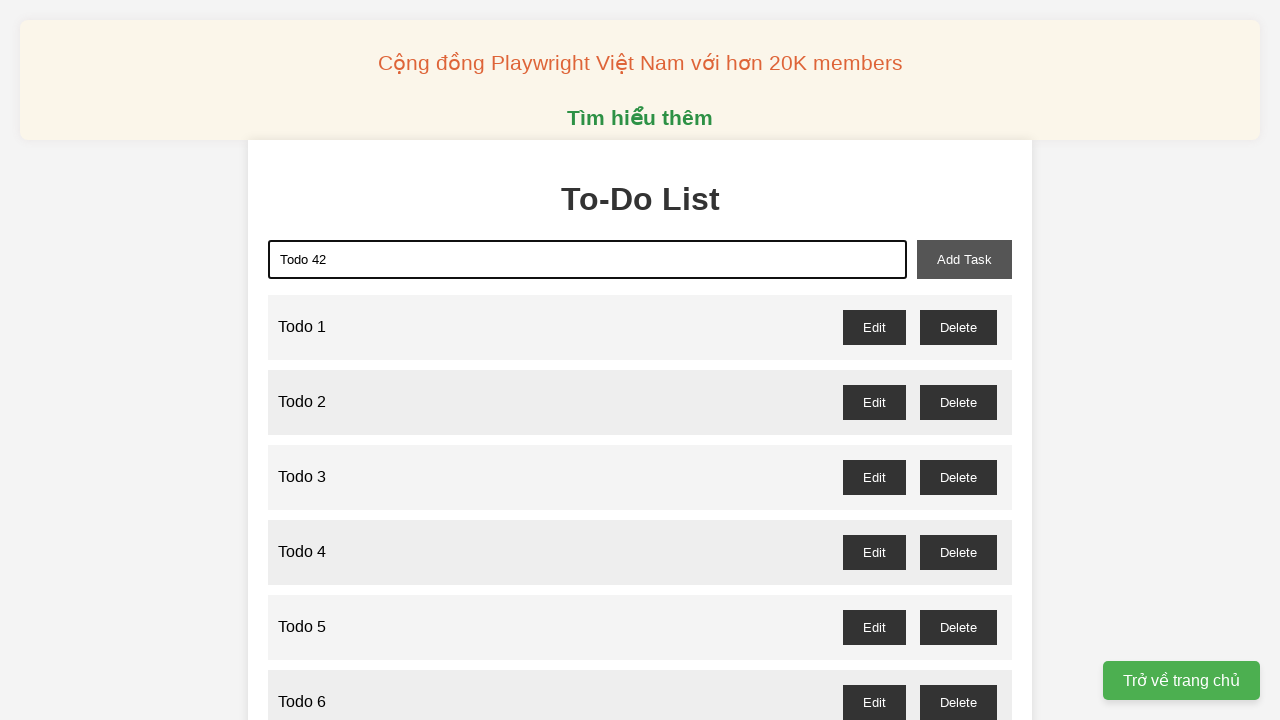

Clicked add task button for 'Todo 42' at (964, 259) on xpath=//button[@id="add-task"]
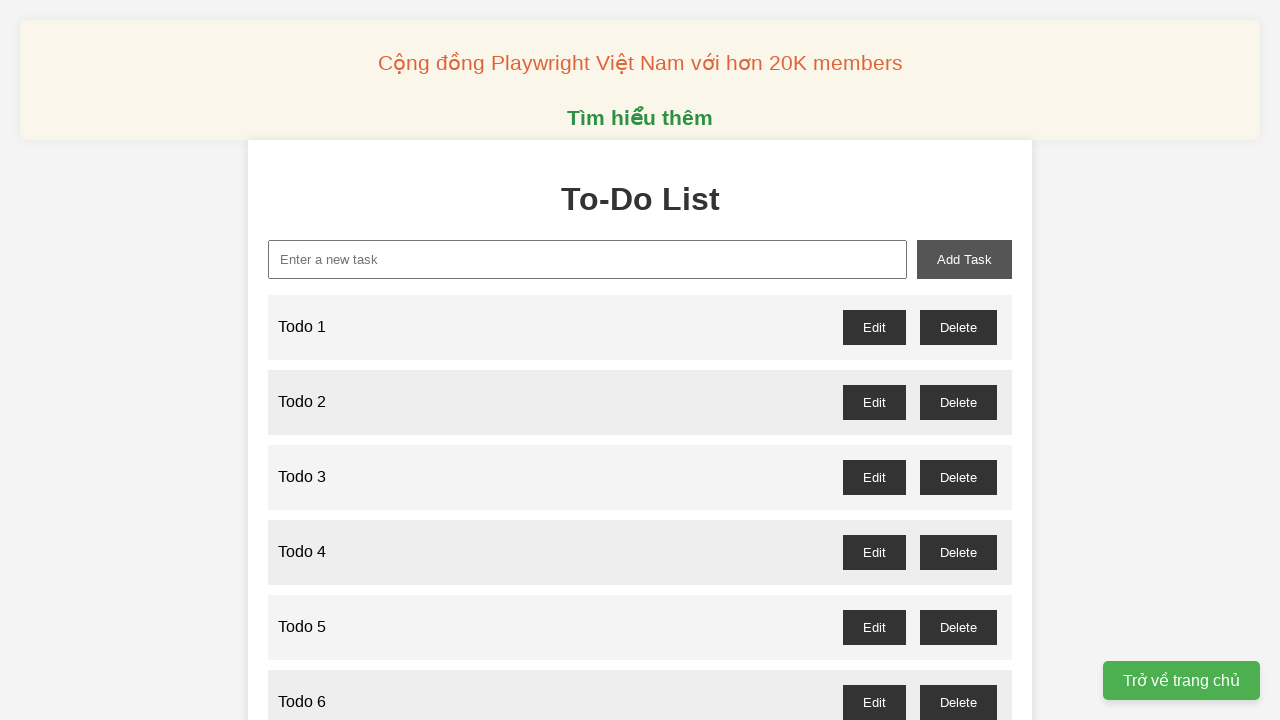

Filled input field with 'Todo 43' on xpath=//input[@id="new-task"]
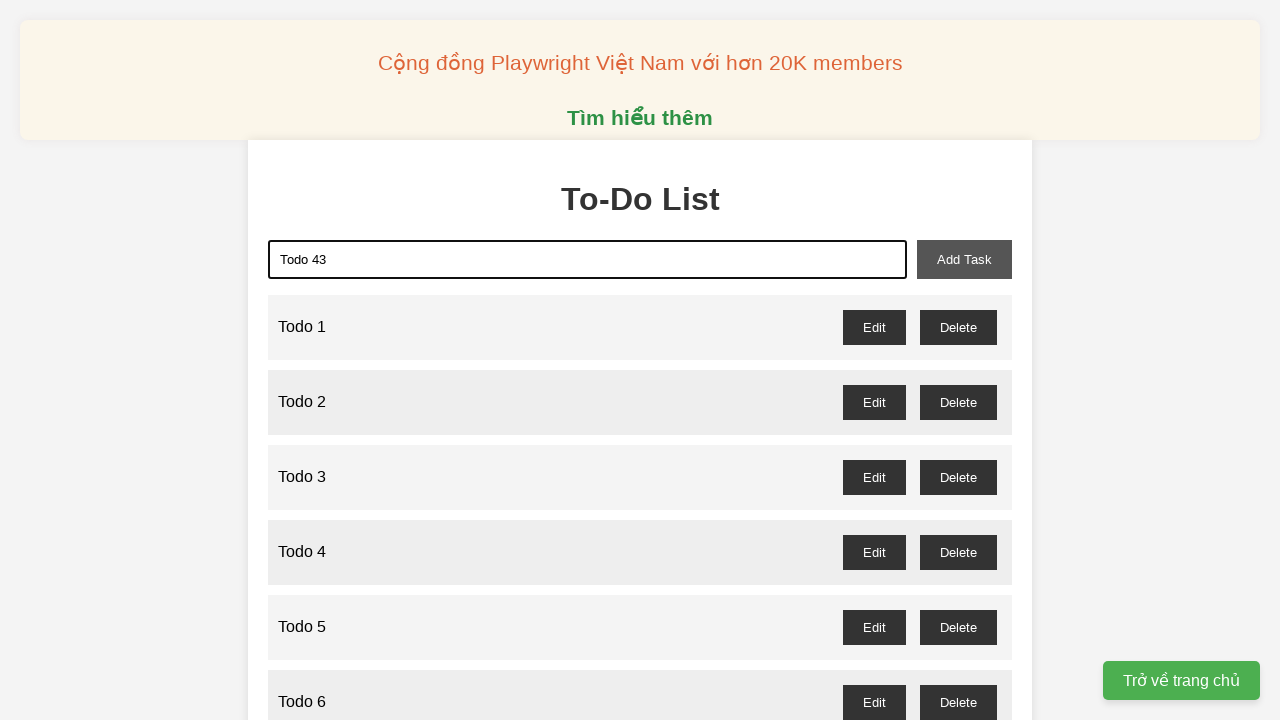

Clicked add task button for 'Todo 43' at (964, 259) on xpath=//button[@id="add-task"]
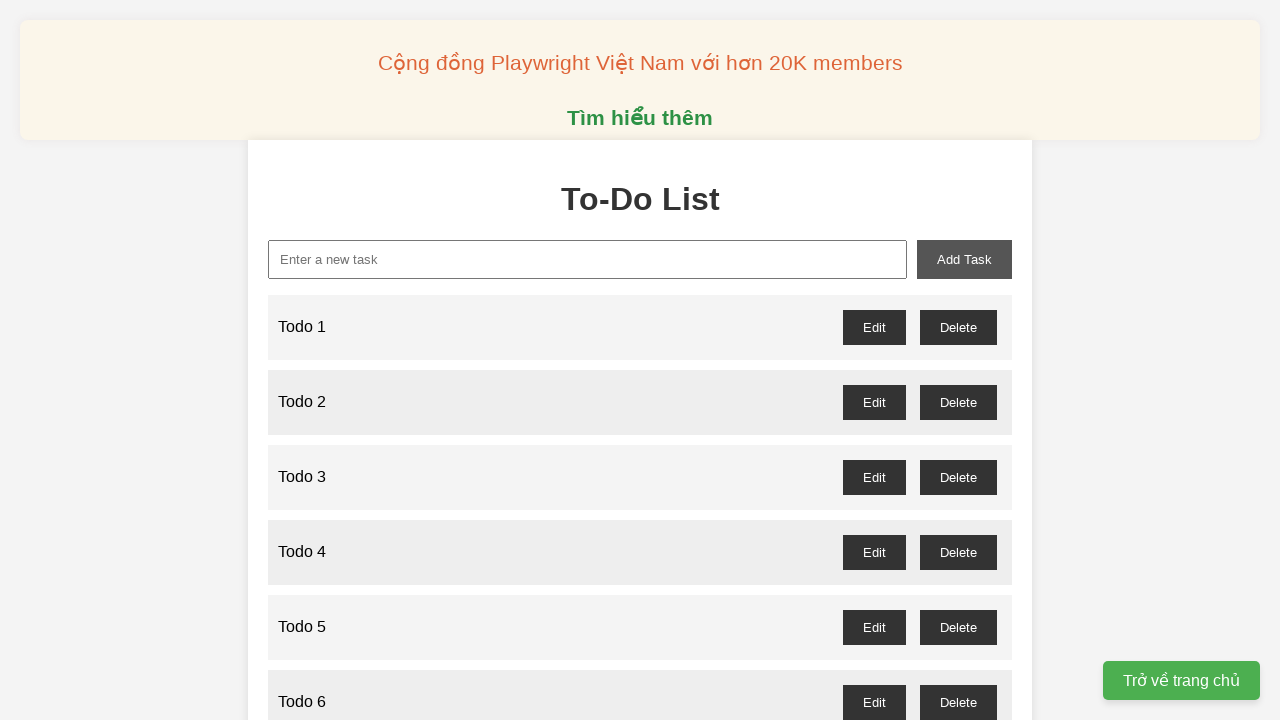

Filled input field with 'Todo 44' on xpath=//input[@id="new-task"]
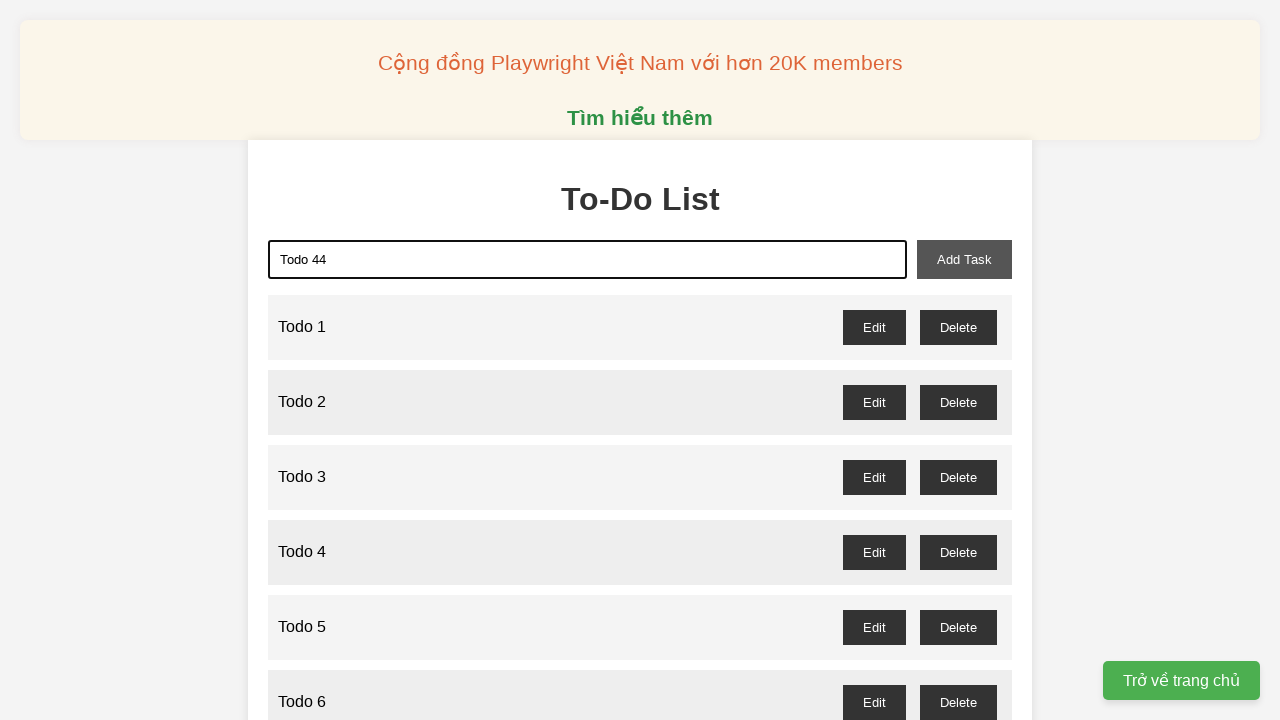

Clicked add task button for 'Todo 44' at (964, 259) on xpath=//button[@id="add-task"]
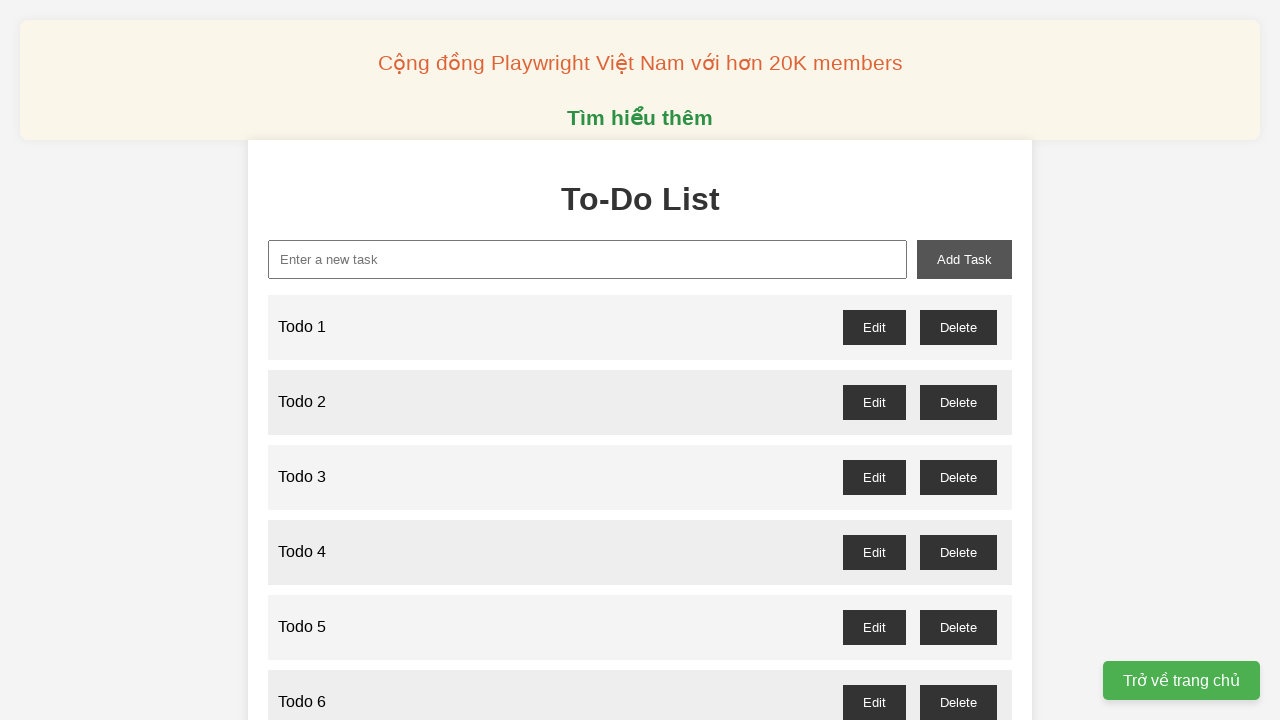

Filled input field with 'Todo 45' on xpath=//input[@id="new-task"]
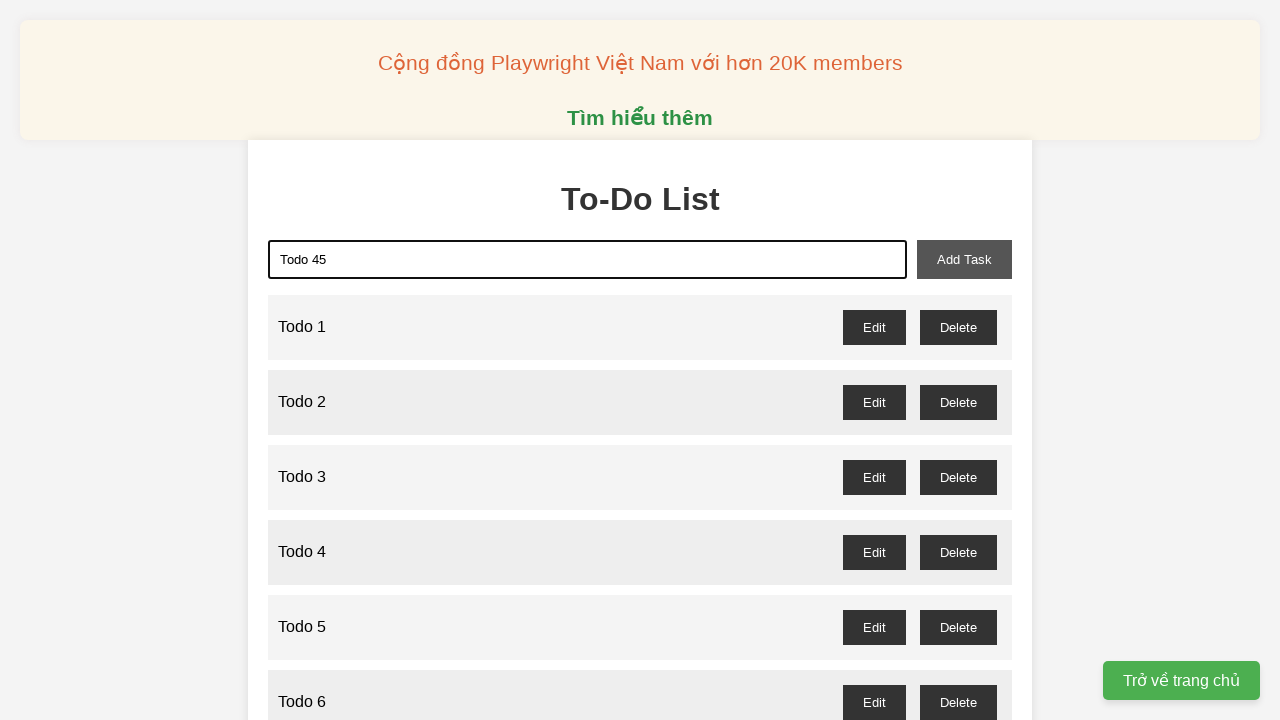

Clicked add task button for 'Todo 45' at (964, 259) on xpath=//button[@id="add-task"]
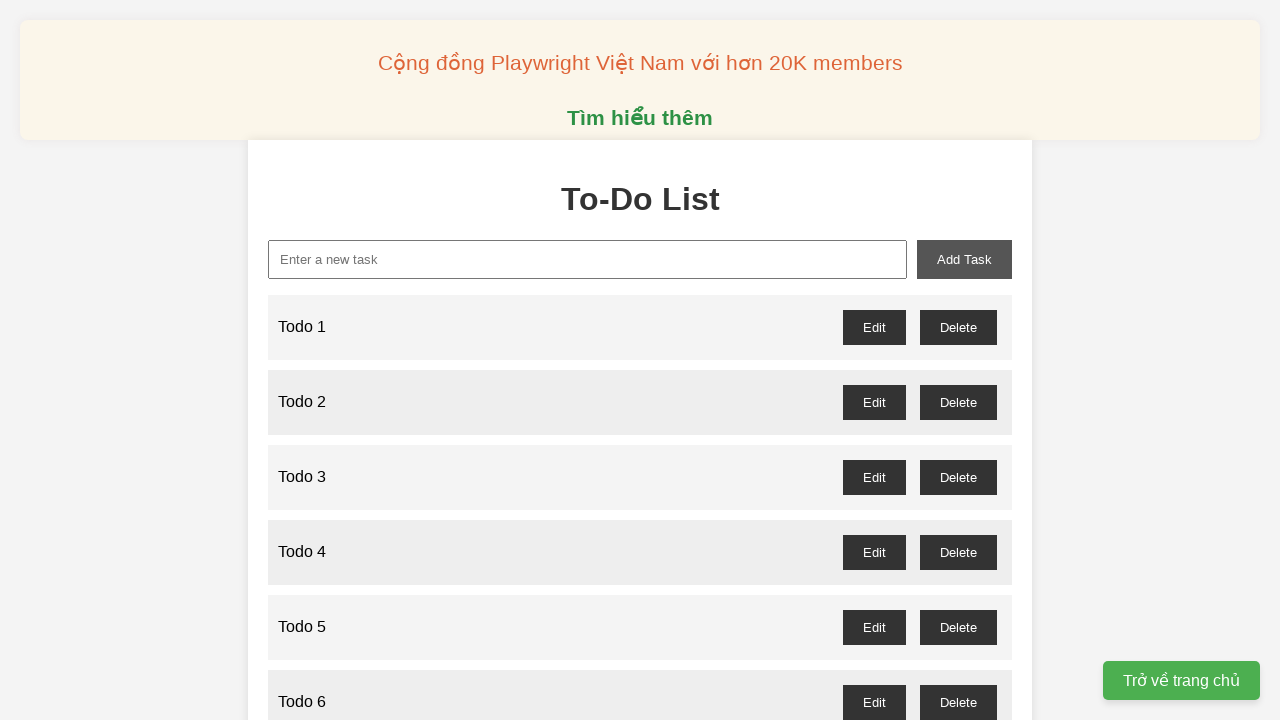

Filled input field with 'Todo 46' on xpath=//input[@id="new-task"]
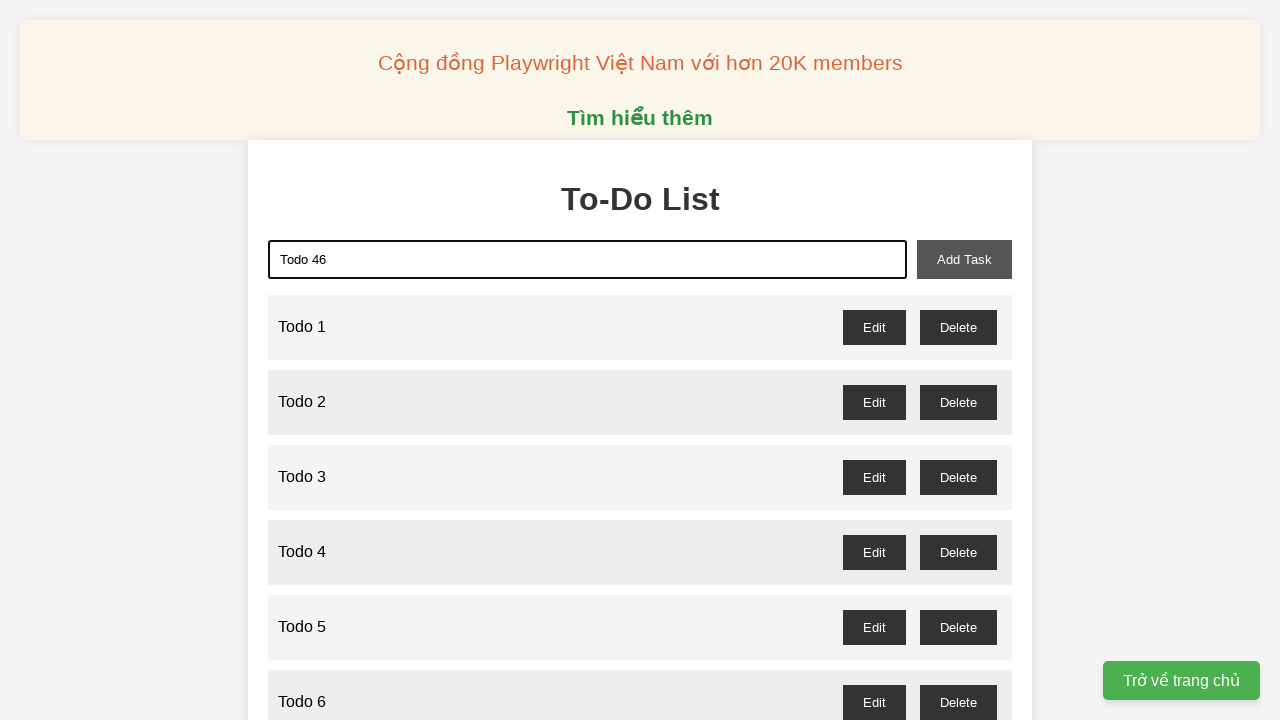

Clicked add task button for 'Todo 46' at (964, 259) on xpath=//button[@id="add-task"]
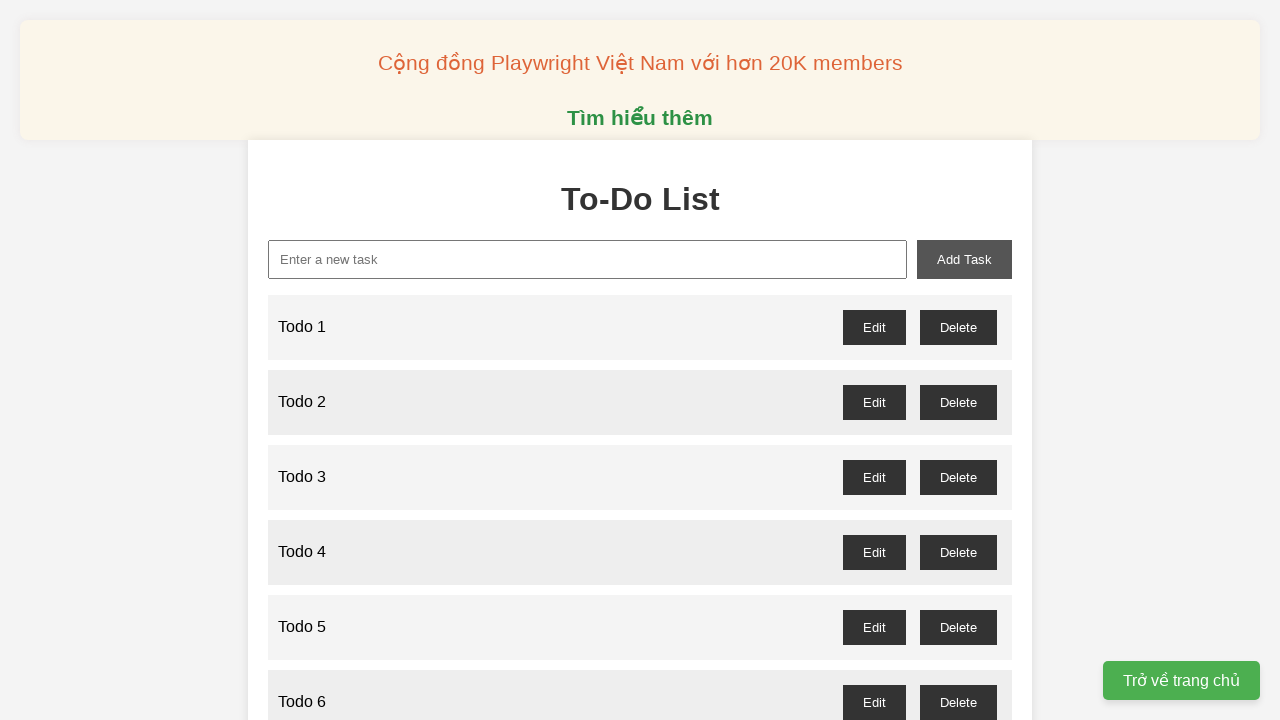

Filled input field with 'Todo 47' on xpath=//input[@id="new-task"]
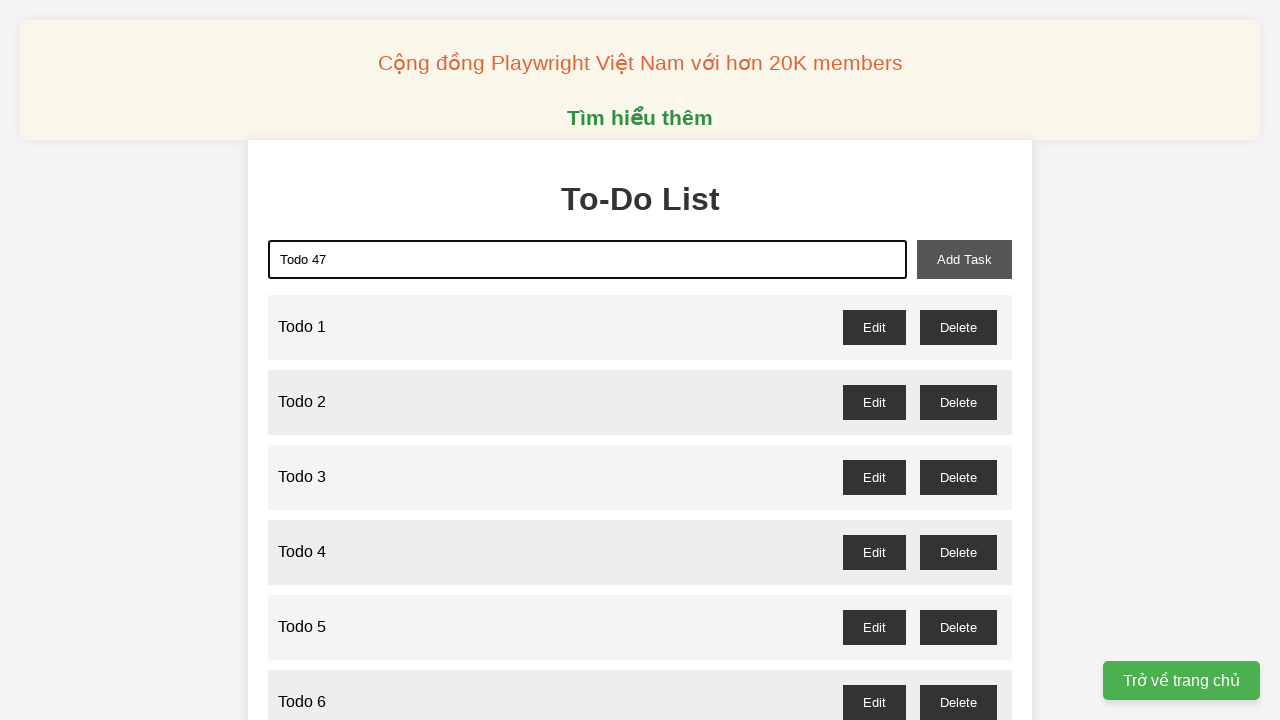

Clicked add task button for 'Todo 47' at (964, 259) on xpath=//button[@id="add-task"]
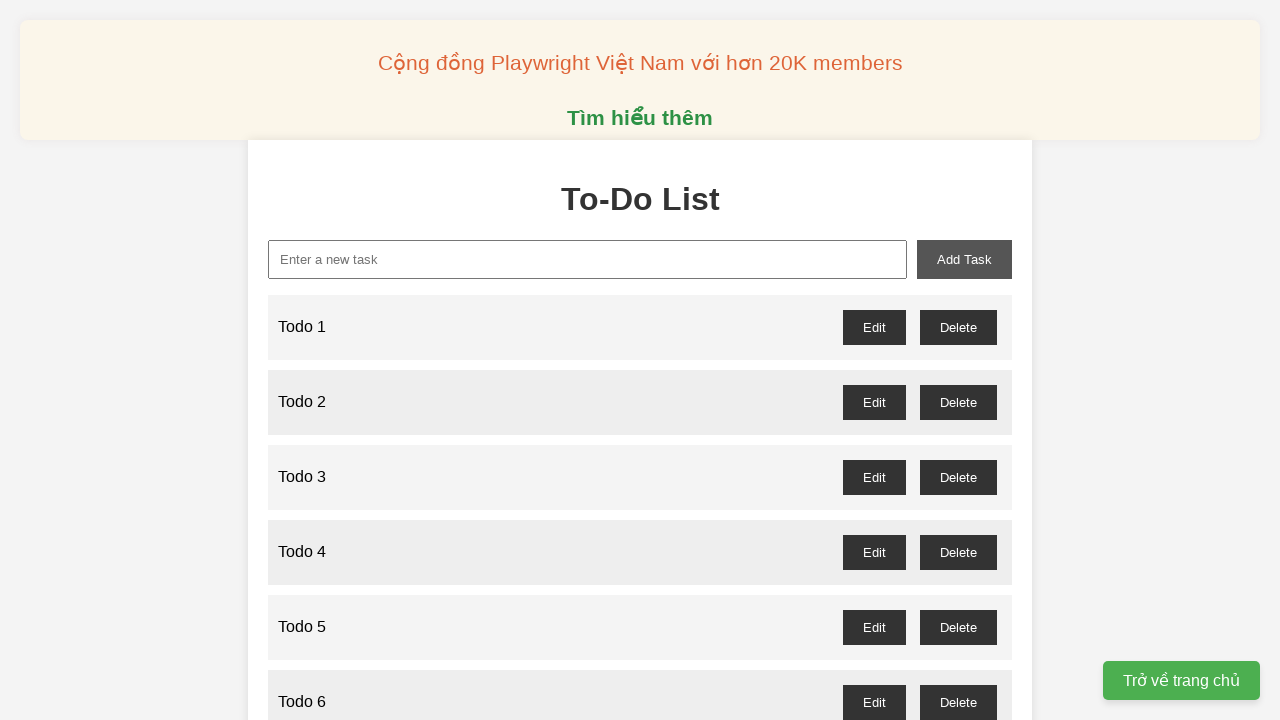

Filled input field with 'Todo 48' on xpath=//input[@id="new-task"]
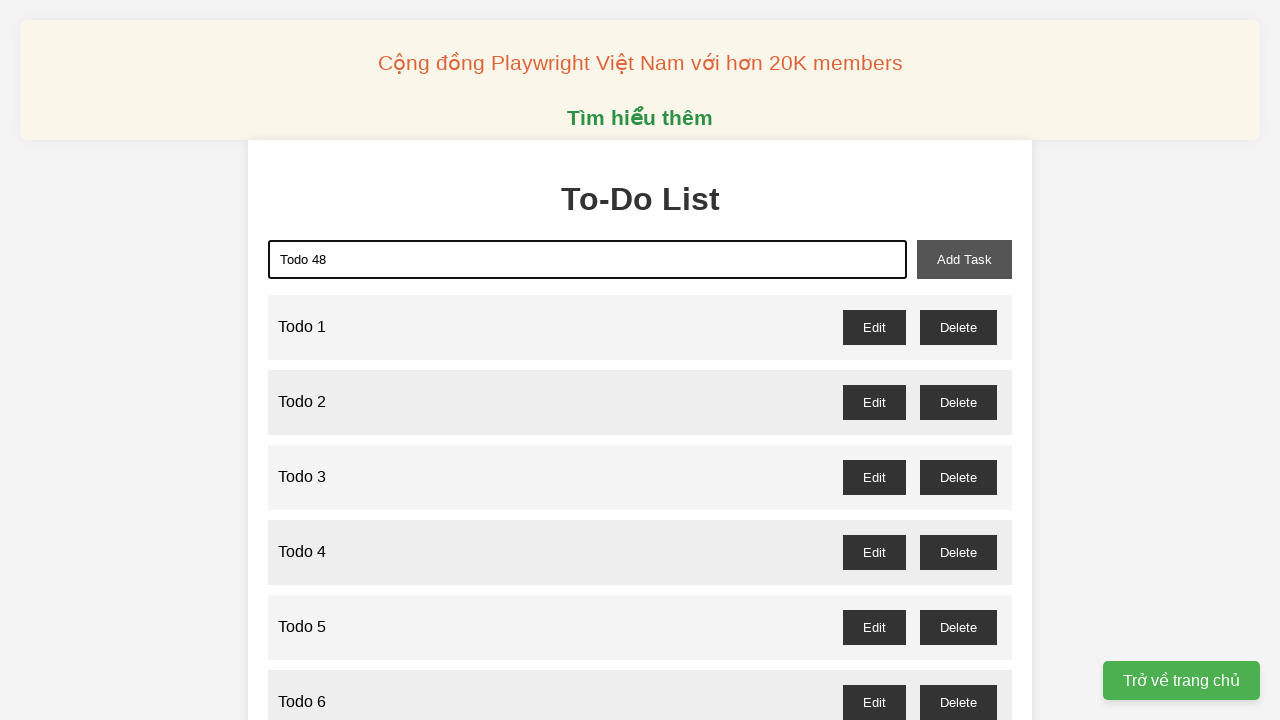

Clicked add task button for 'Todo 48' at (964, 259) on xpath=//button[@id="add-task"]
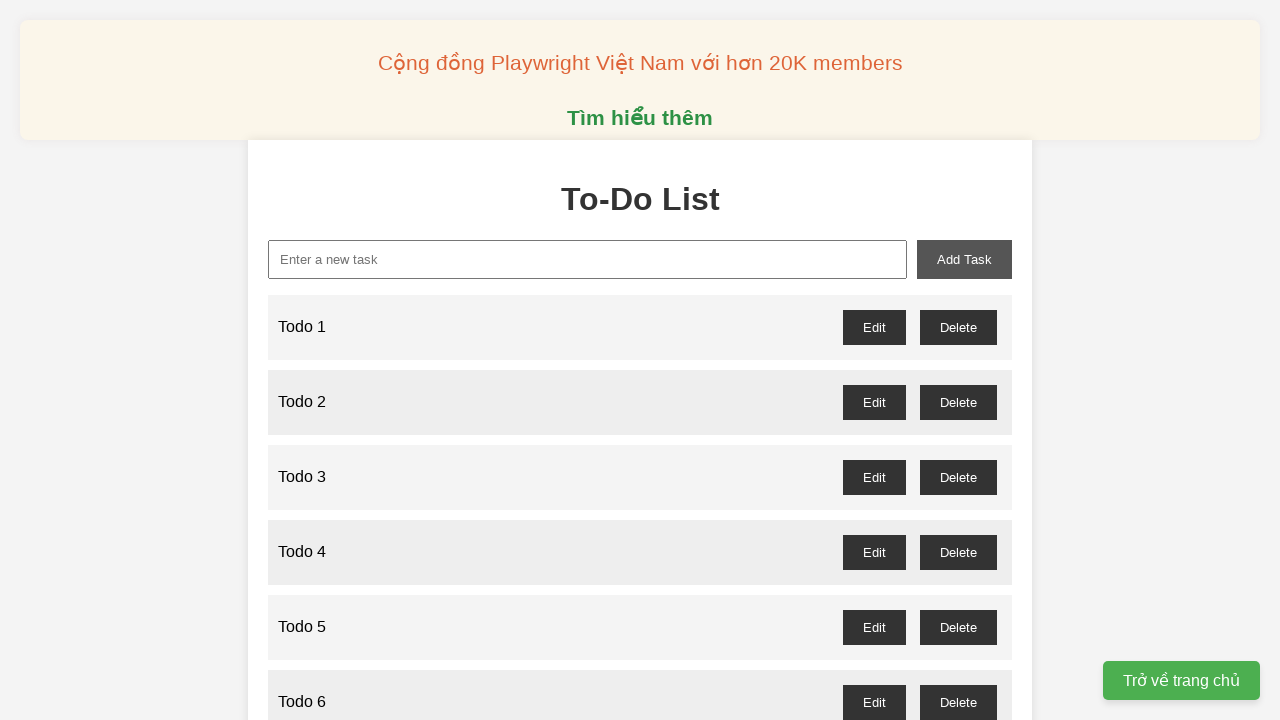

Filled input field with 'Todo 49' on xpath=//input[@id="new-task"]
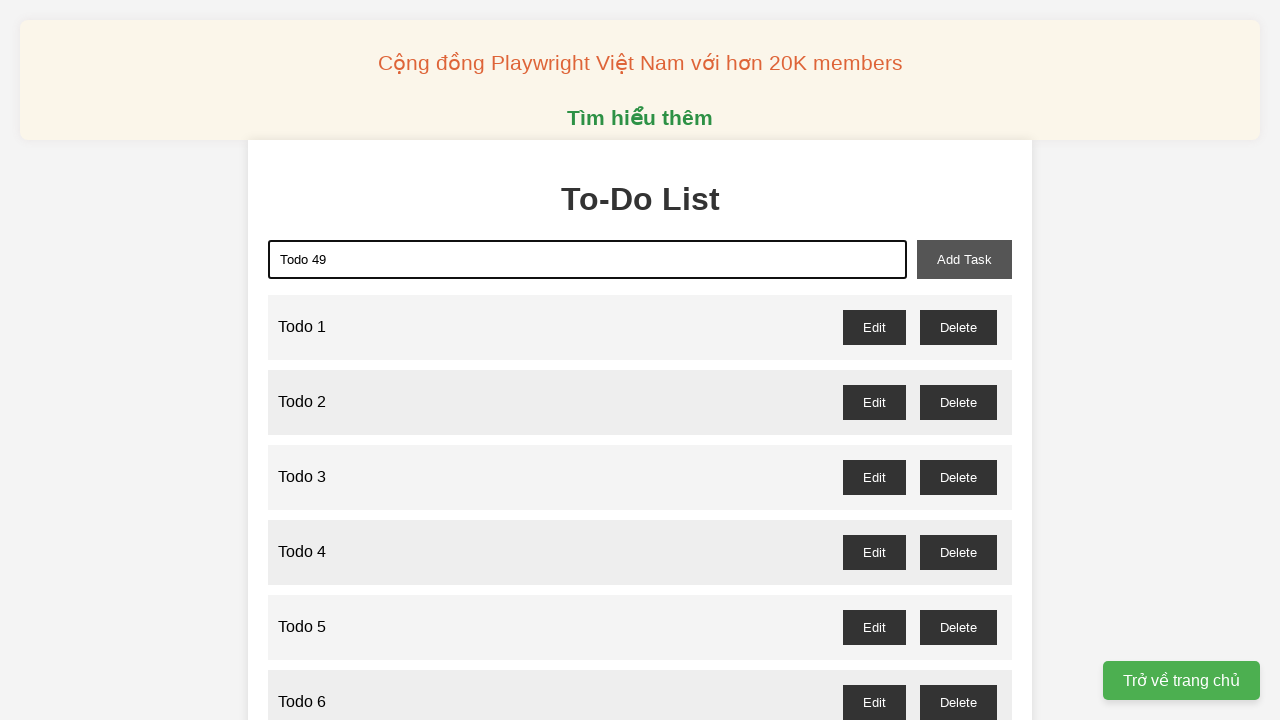

Clicked add task button for 'Todo 49' at (964, 259) on xpath=//button[@id="add-task"]
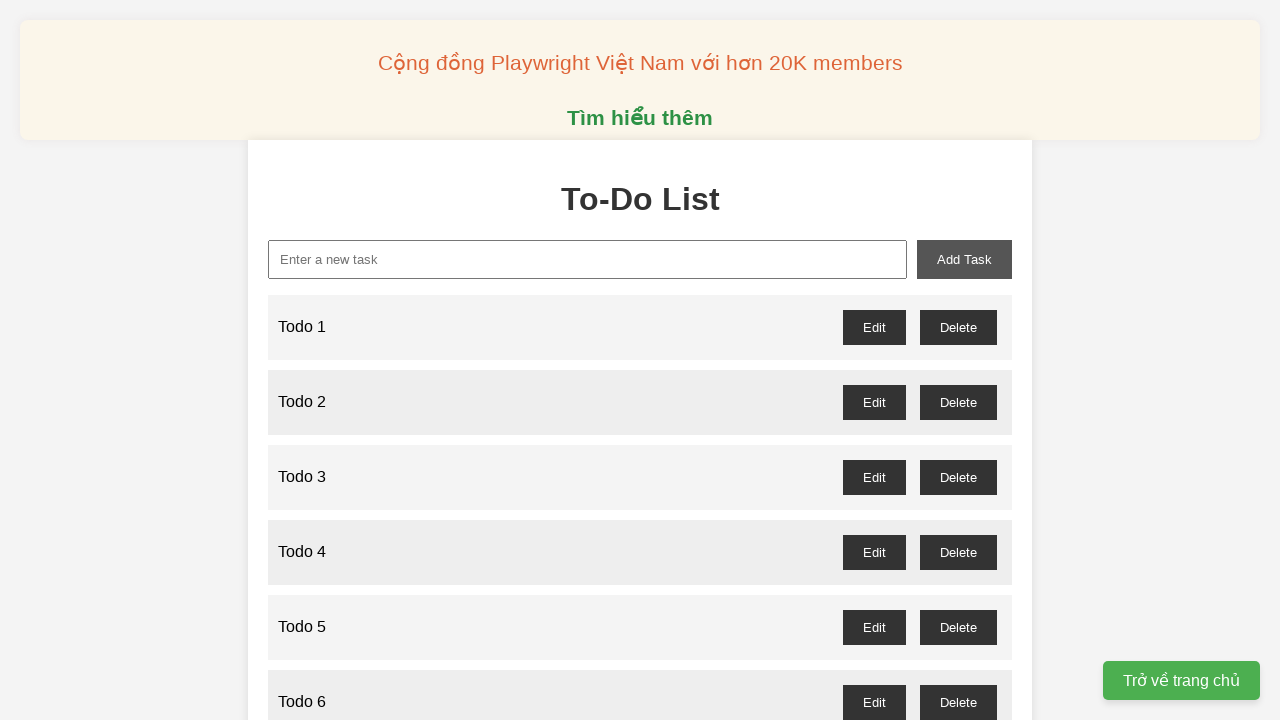

Filled input field with 'Todo 50' on xpath=//input[@id="new-task"]
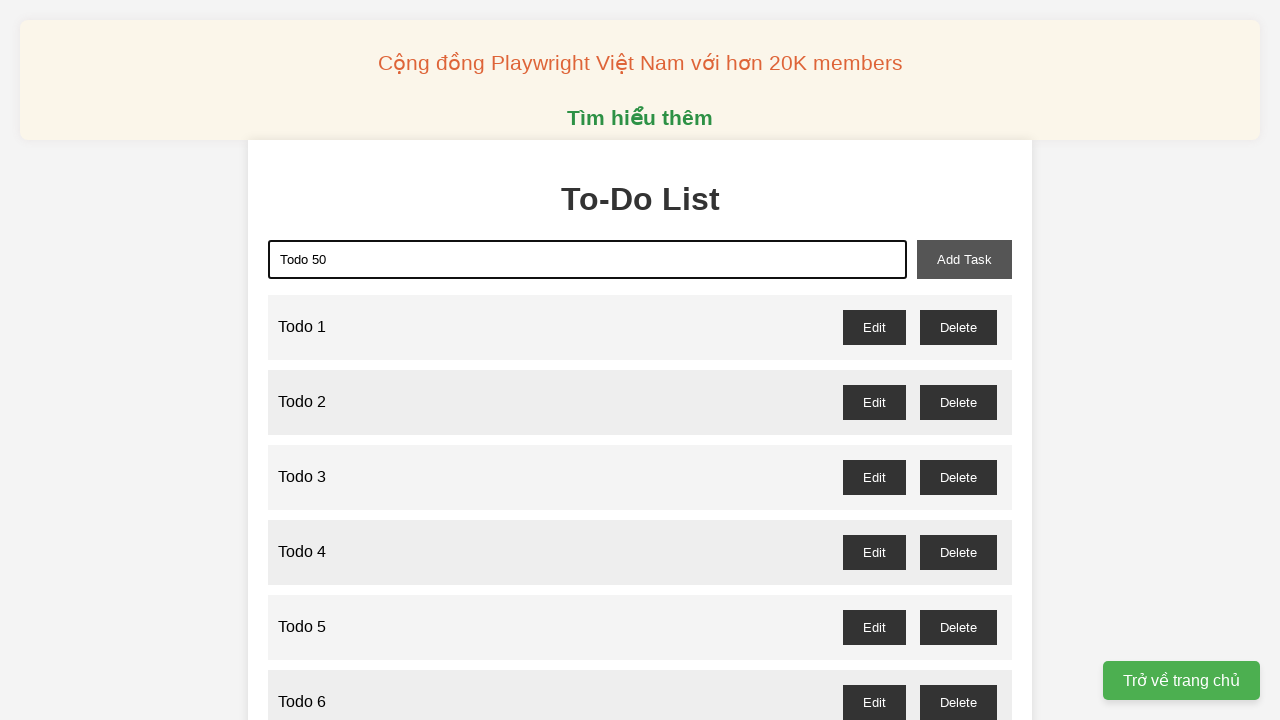

Clicked add task button for 'Todo 50' at (964, 259) on xpath=//button[@id="add-task"]
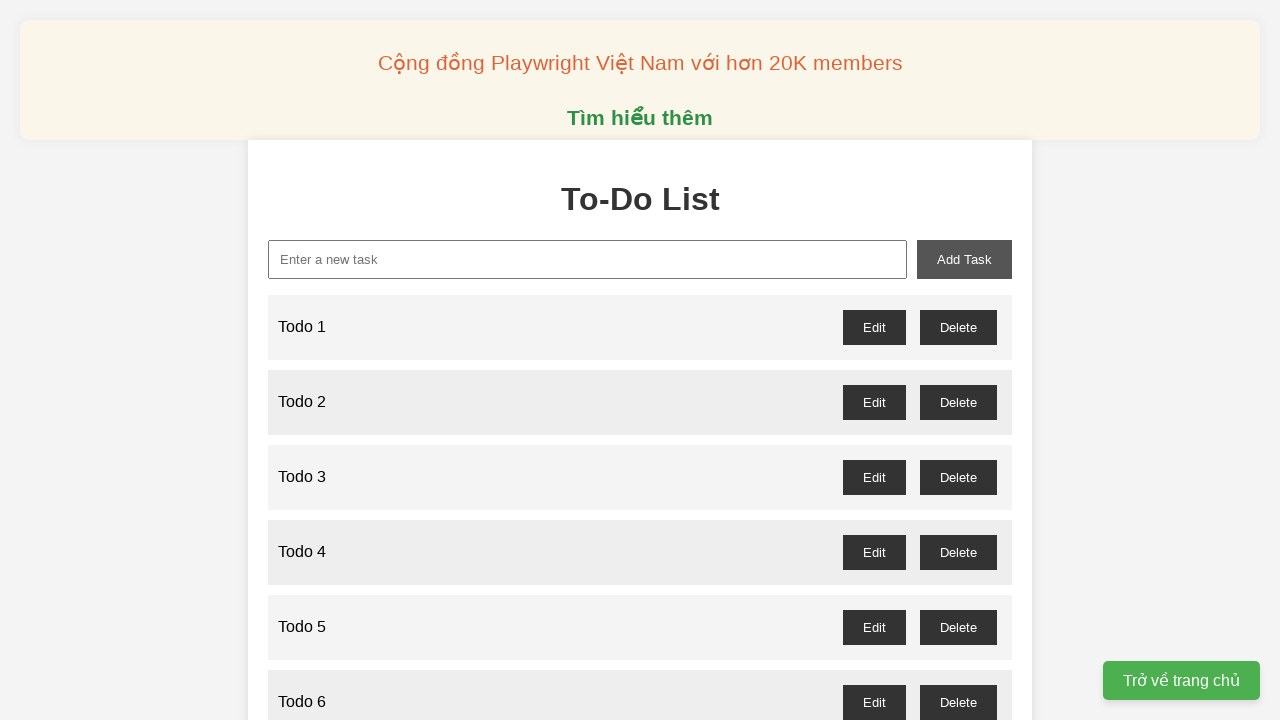

Filled input field with 'Todo 51' on xpath=//input[@id="new-task"]
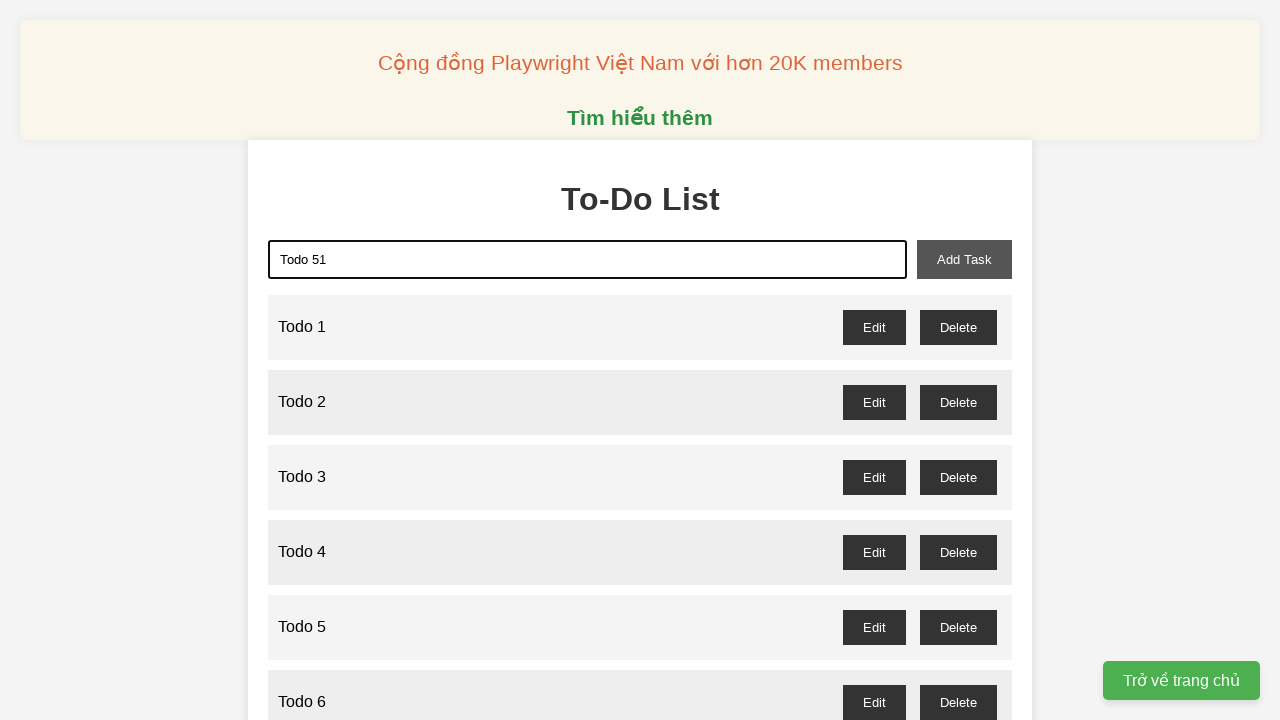

Clicked add task button for 'Todo 51' at (964, 259) on xpath=//button[@id="add-task"]
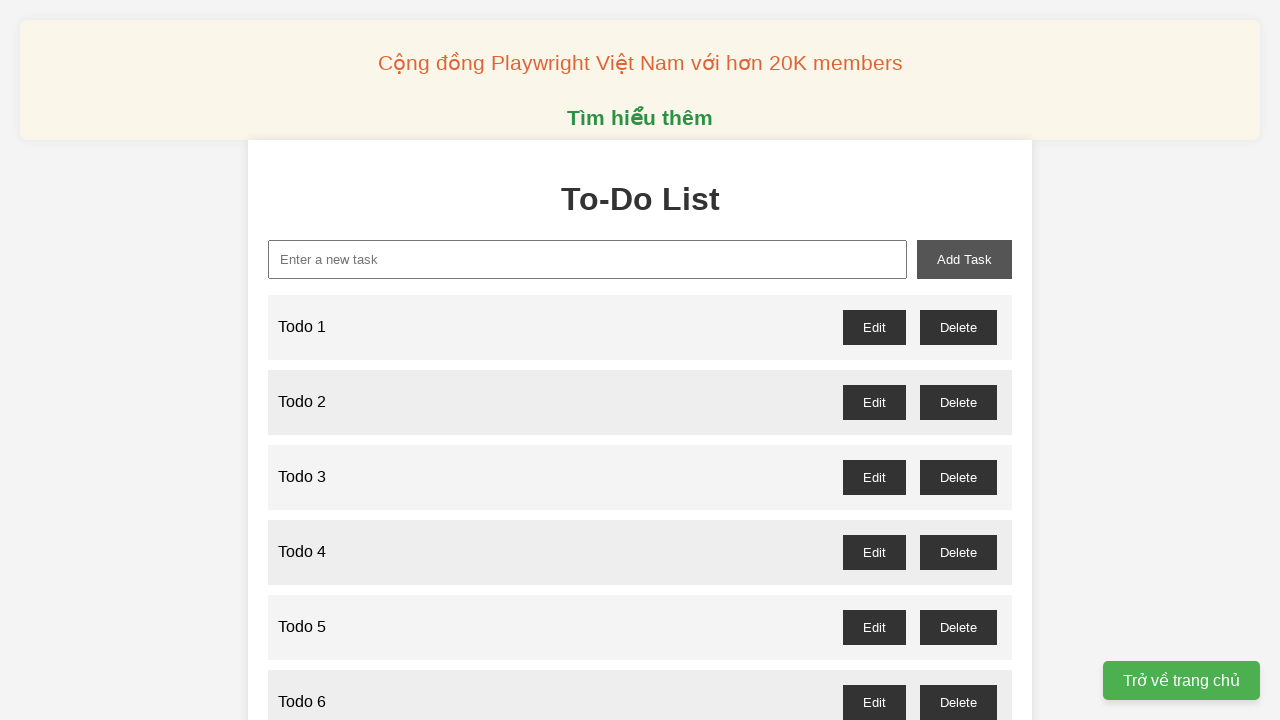

Filled input field with 'Todo 52' on xpath=//input[@id="new-task"]
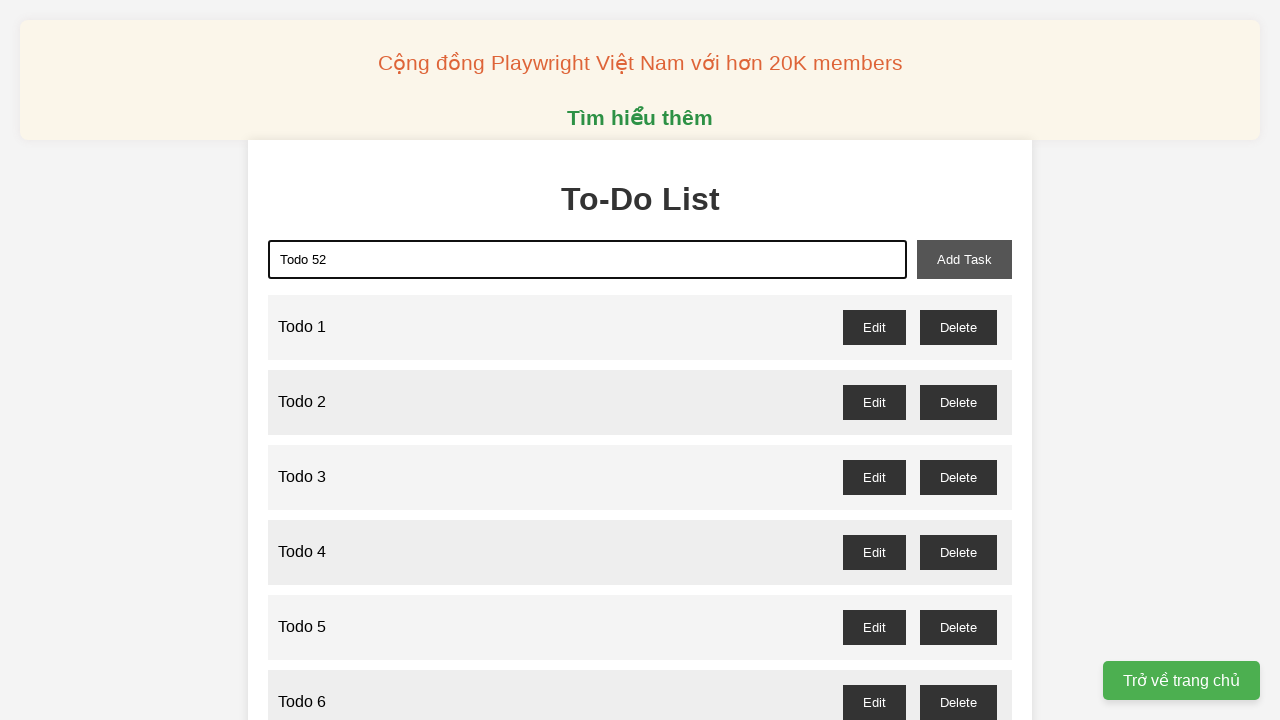

Clicked add task button for 'Todo 52' at (964, 259) on xpath=//button[@id="add-task"]
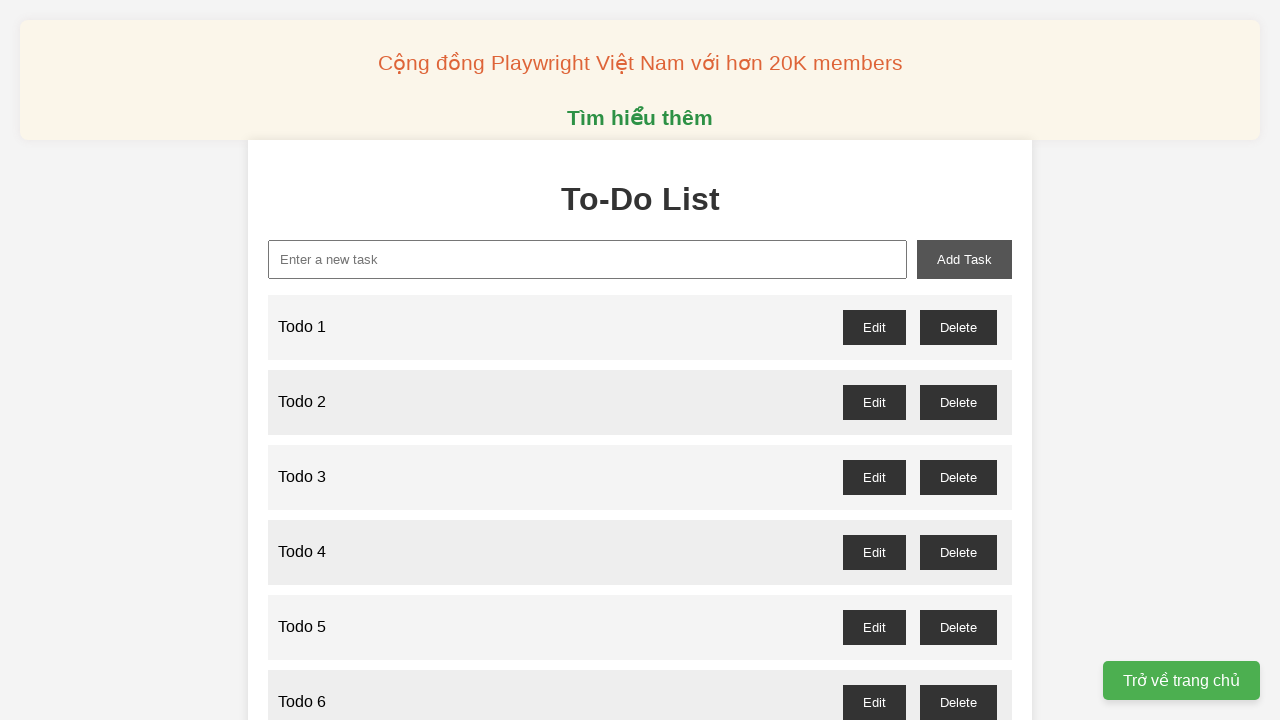

Filled input field with 'Todo 53' on xpath=//input[@id="new-task"]
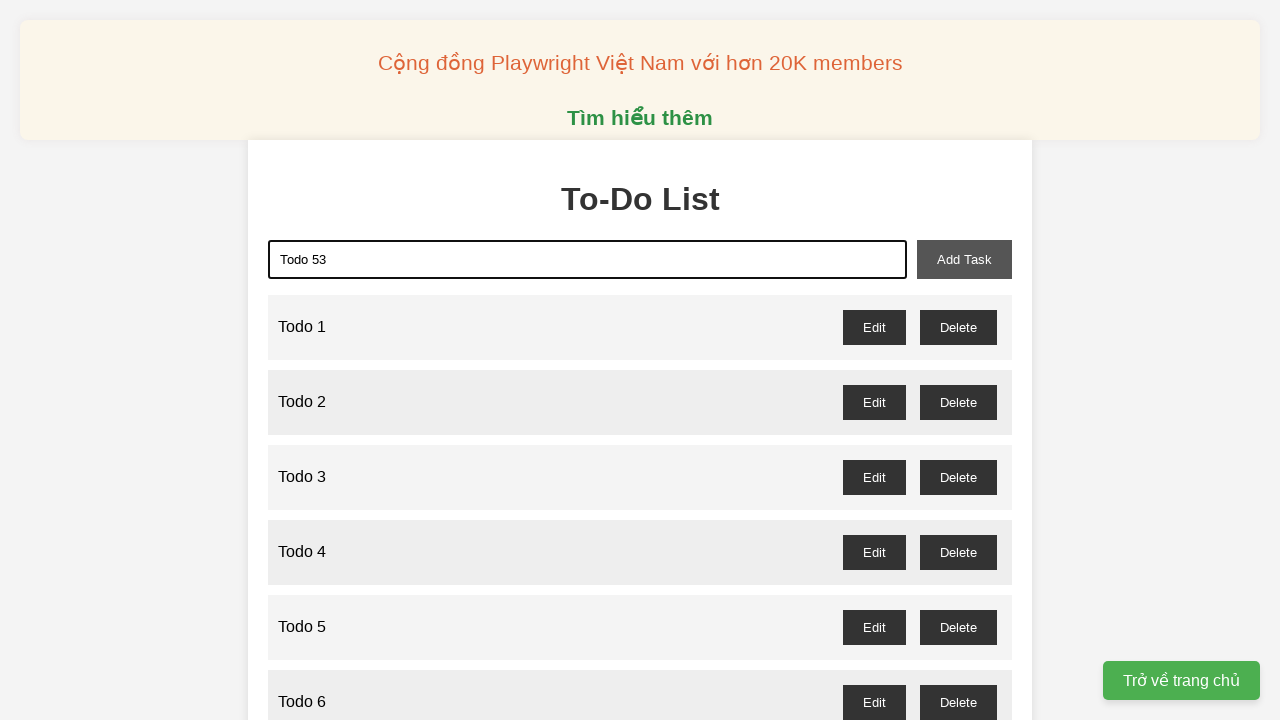

Clicked add task button for 'Todo 53' at (964, 259) on xpath=//button[@id="add-task"]
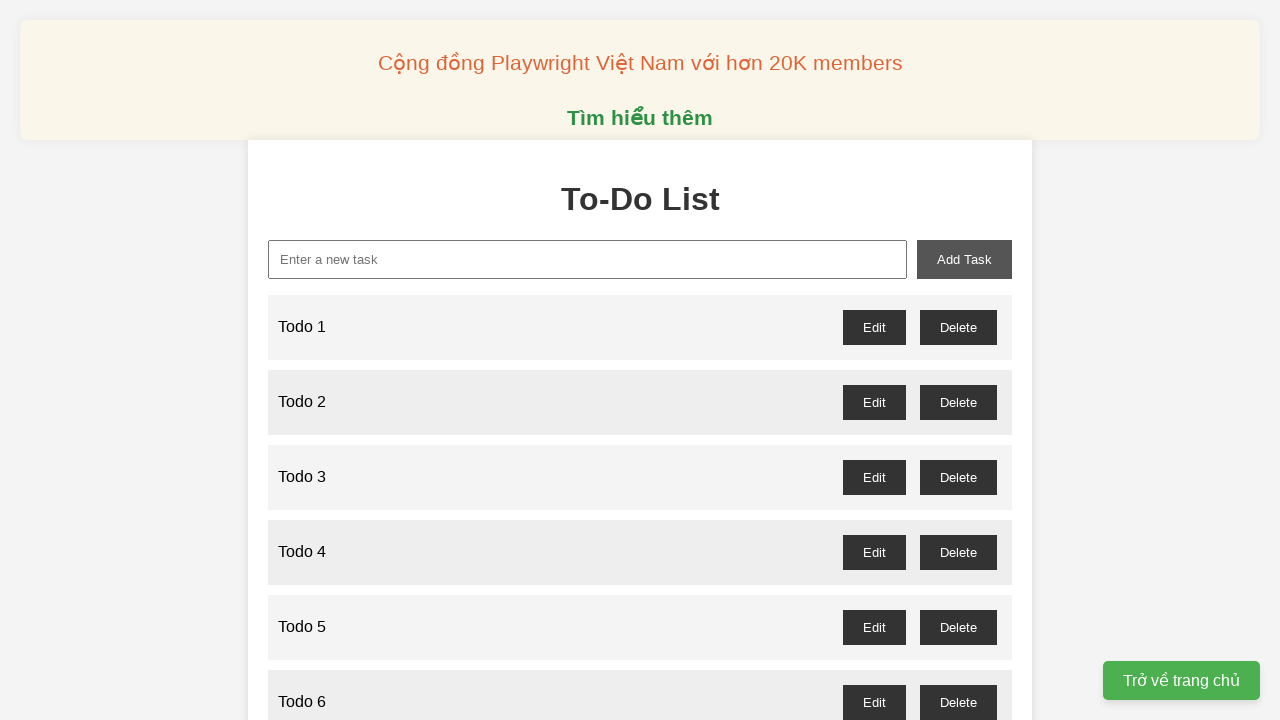

Filled input field with 'Todo 54' on xpath=//input[@id="new-task"]
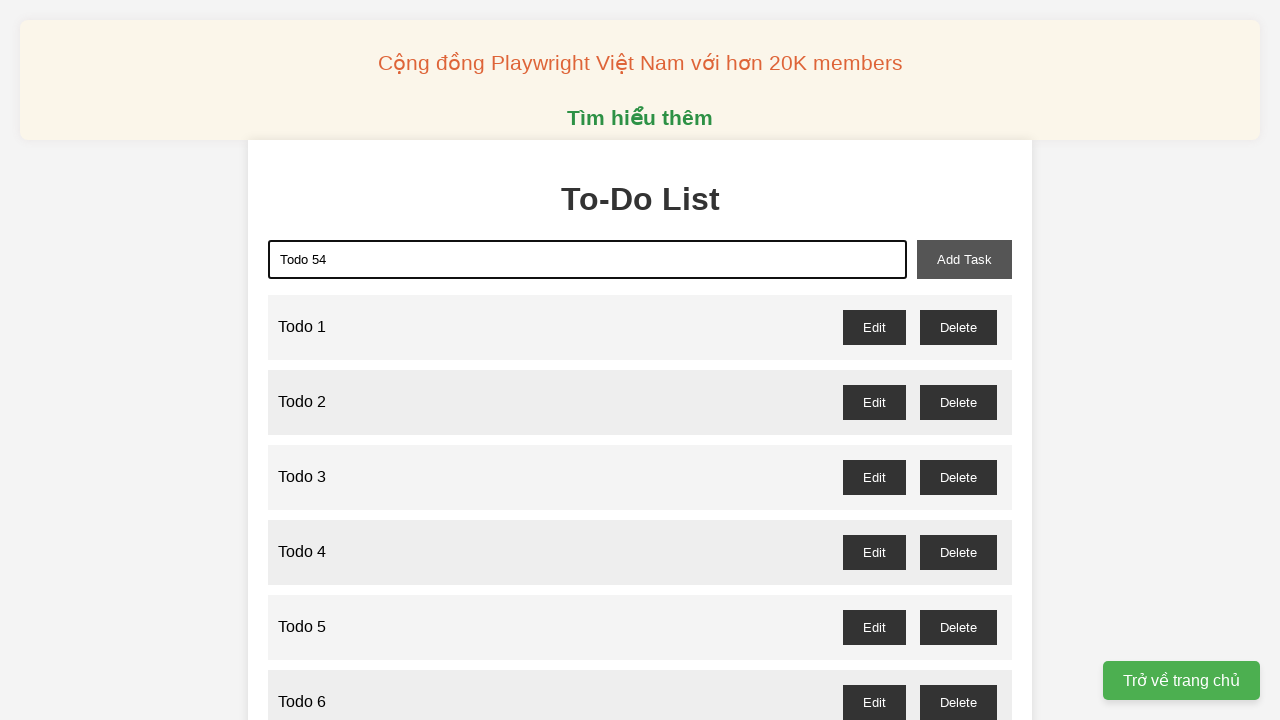

Clicked add task button for 'Todo 54' at (964, 259) on xpath=//button[@id="add-task"]
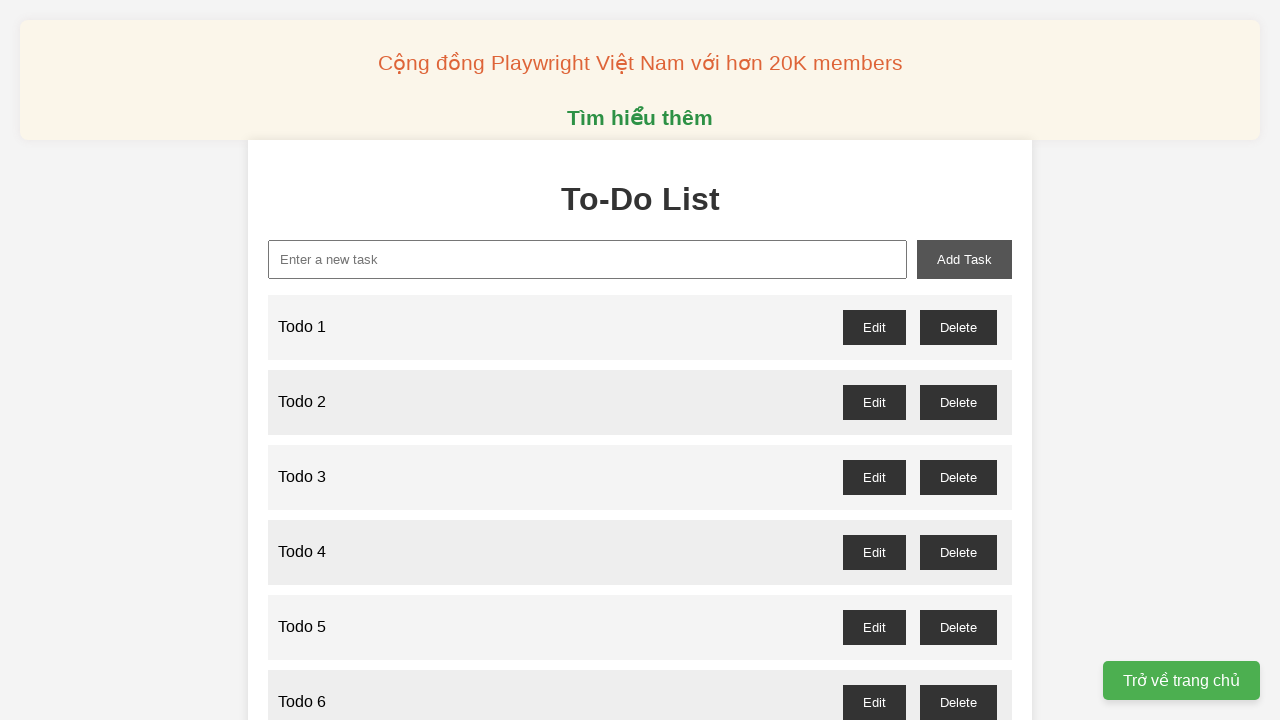

Filled input field with 'Todo 55' on xpath=//input[@id="new-task"]
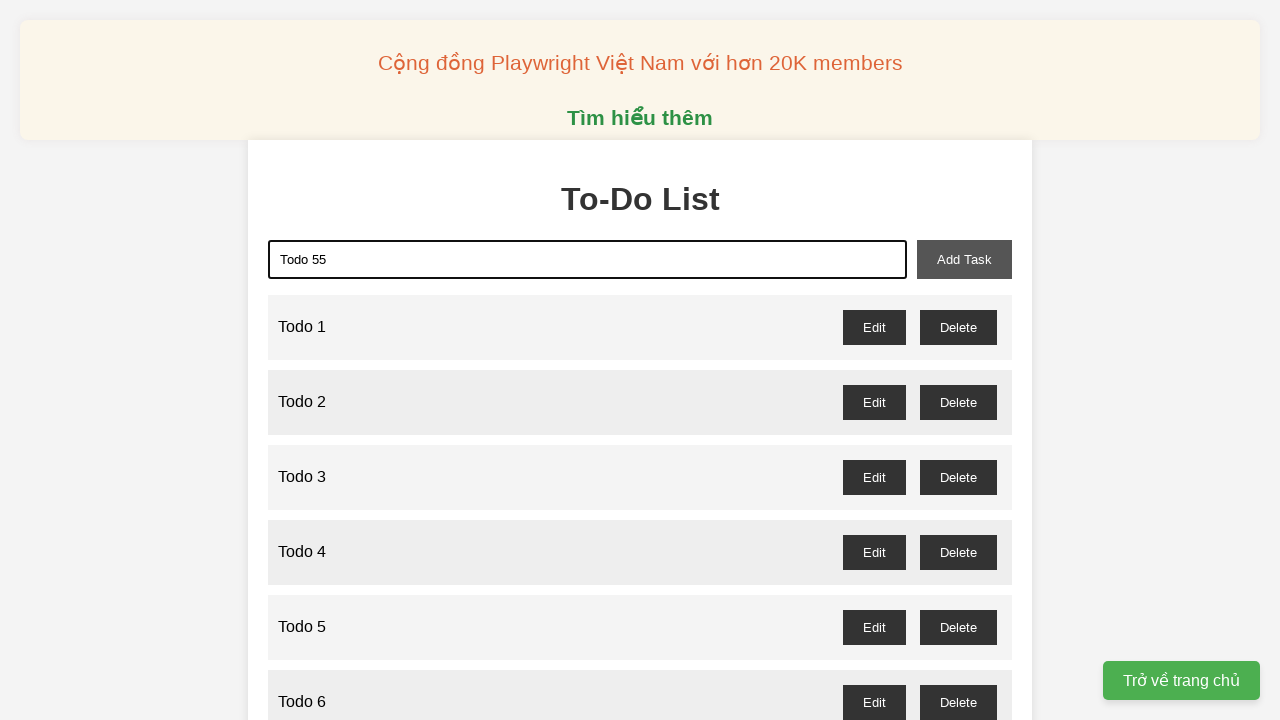

Clicked add task button for 'Todo 55' at (964, 259) on xpath=//button[@id="add-task"]
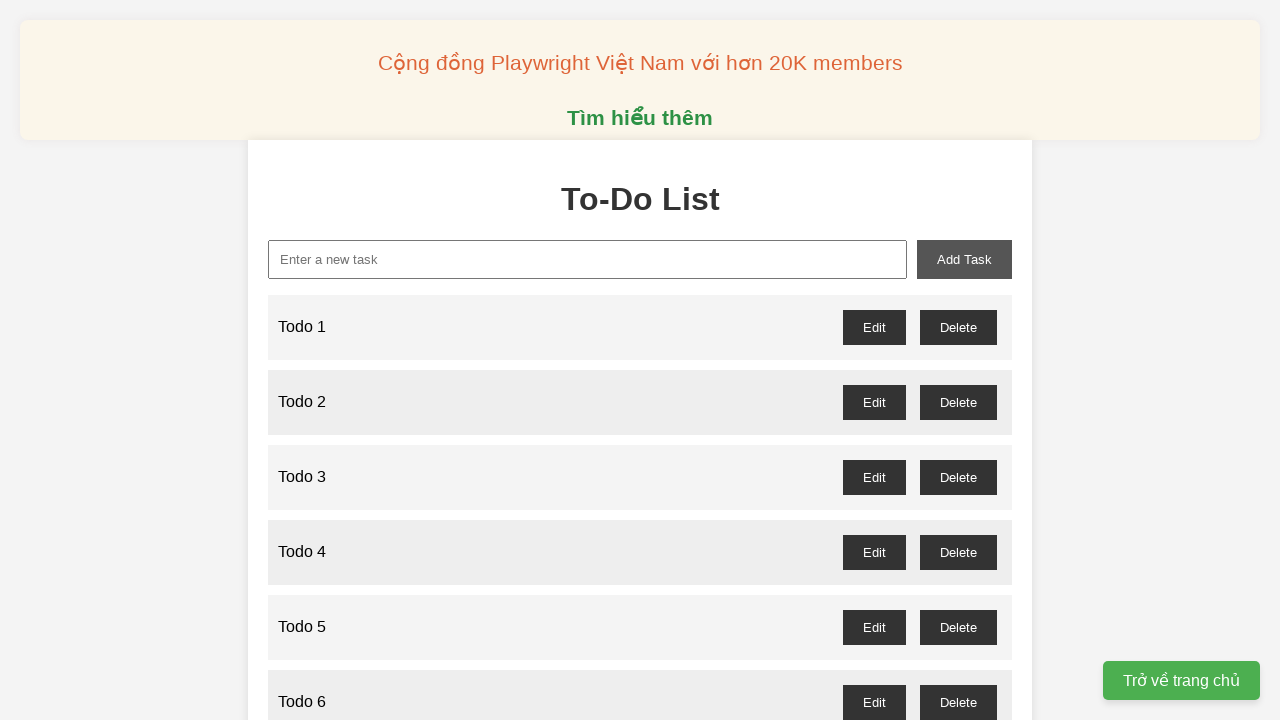

Filled input field with 'Todo 56' on xpath=//input[@id="new-task"]
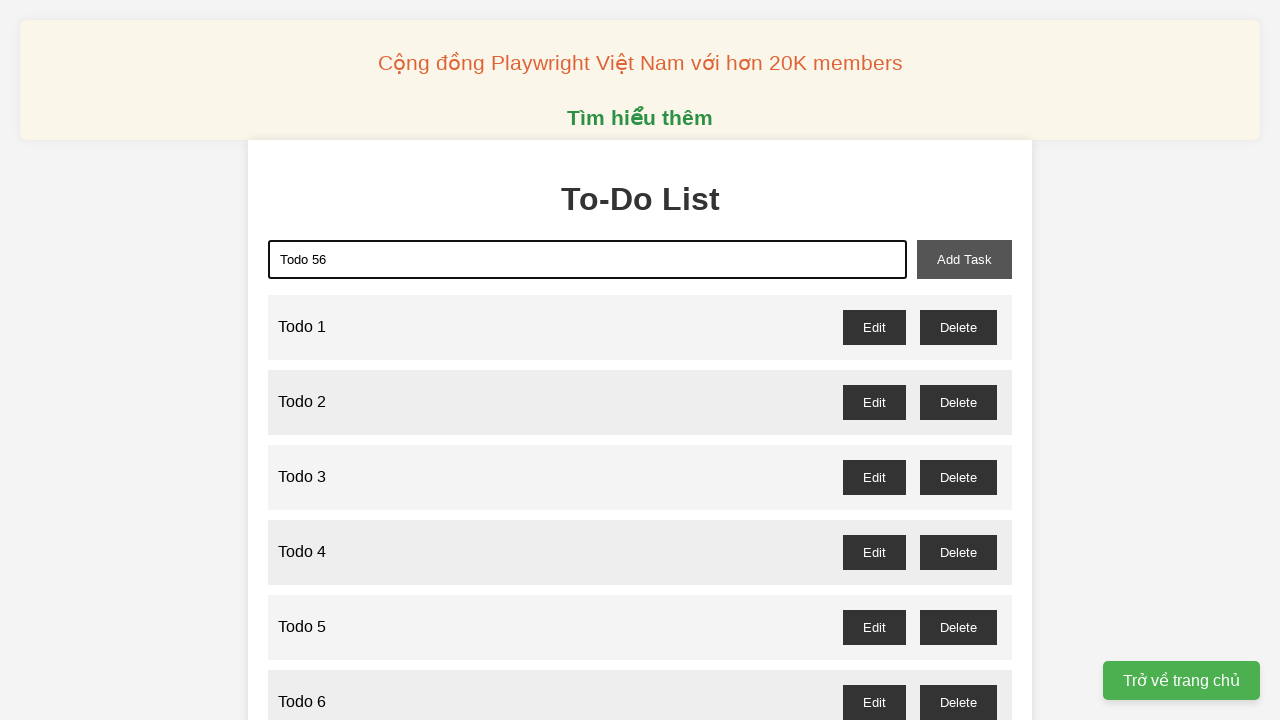

Clicked add task button for 'Todo 56' at (964, 259) on xpath=//button[@id="add-task"]
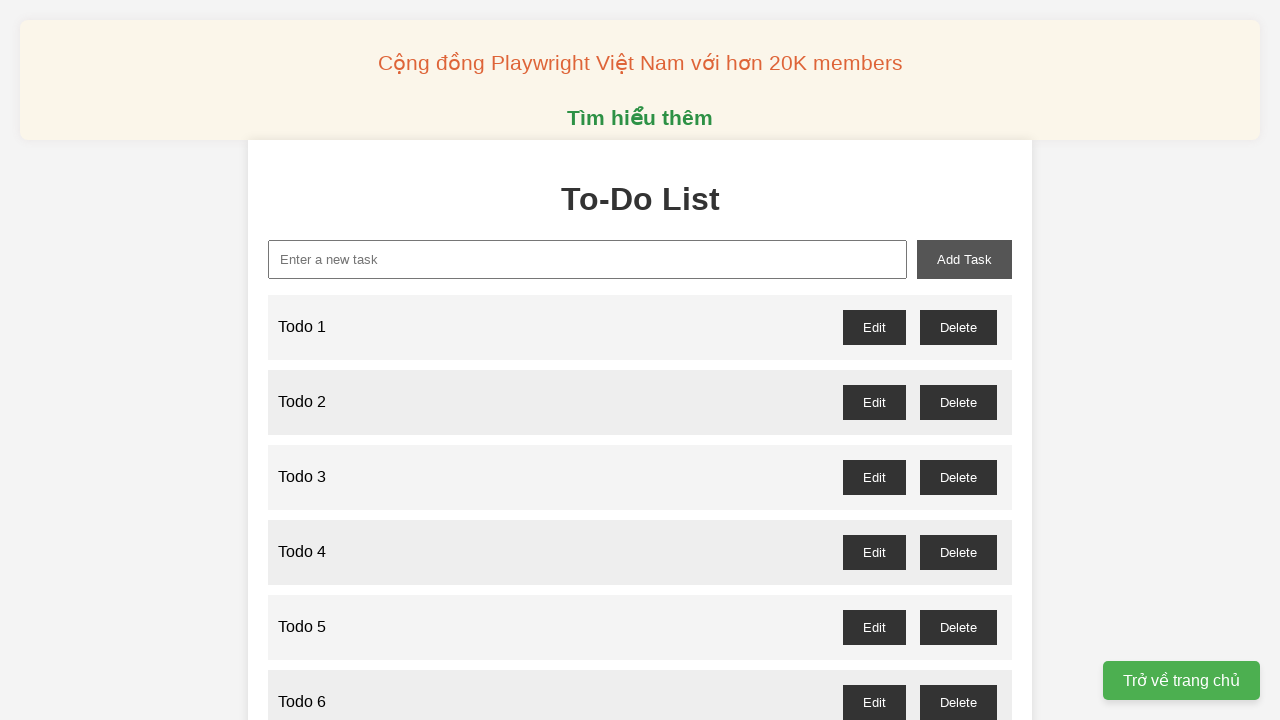

Filled input field with 'Todo 57' on xpath=//input[@id="new-task"]
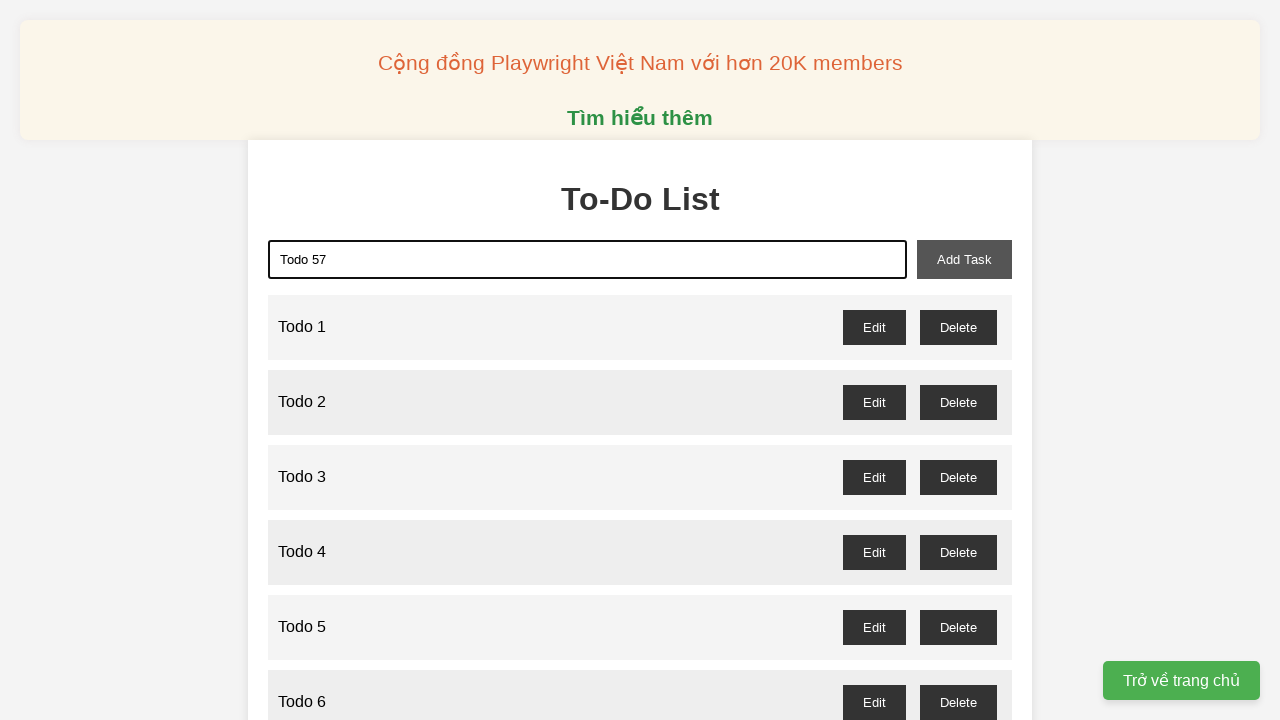

Clicked add task button for 'Todo 57' at (964, 259) on xpath=//button[@id="add-task"]
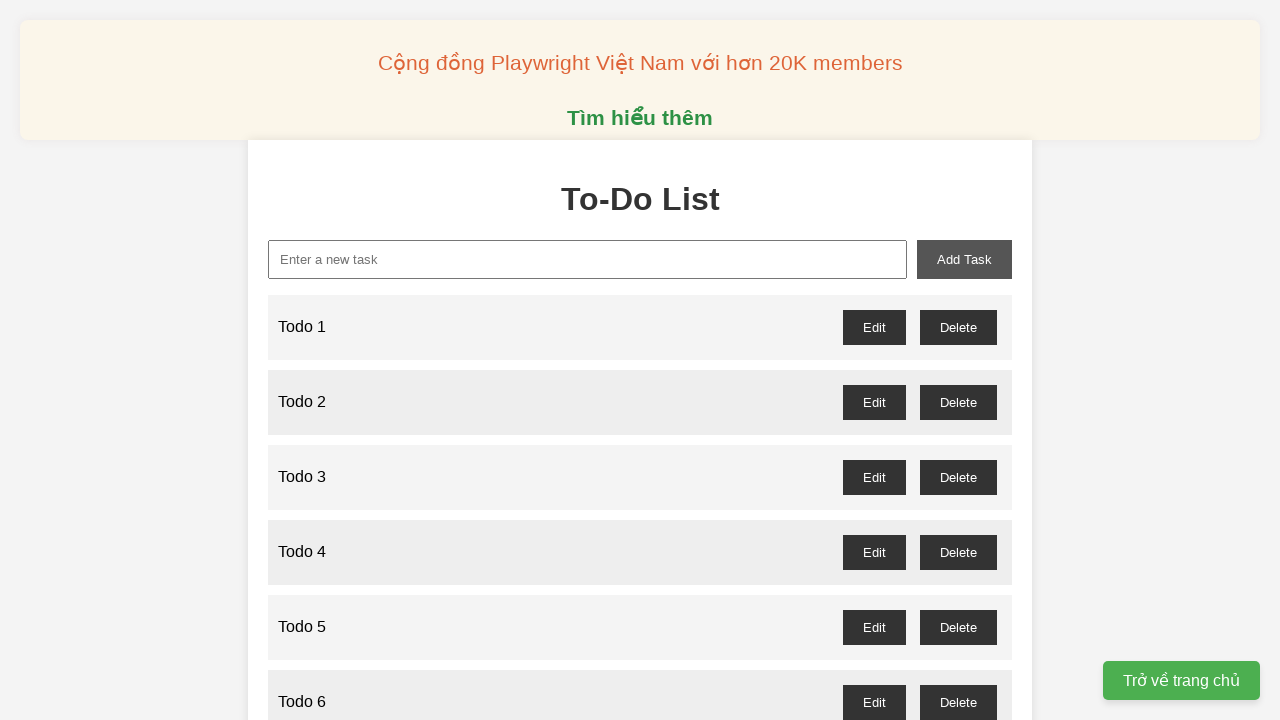

Filled input field with 'Todo 58' on xpath=//input[@id="new-task"]
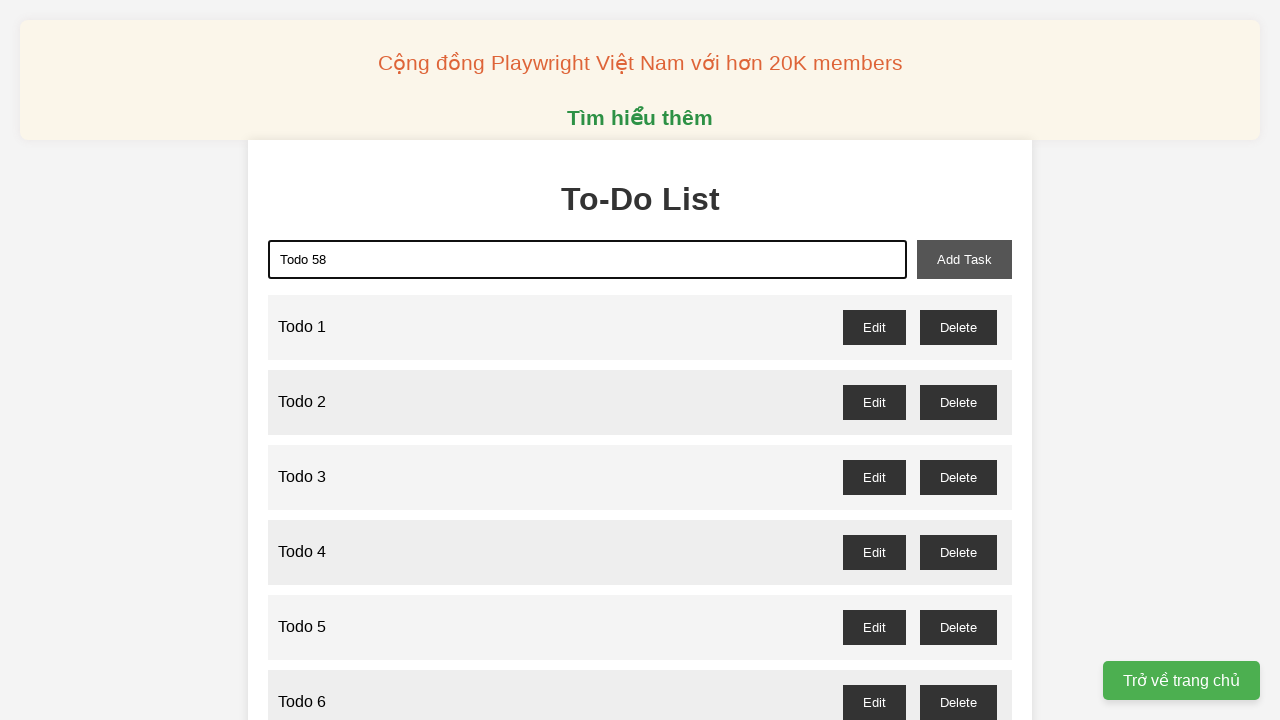

Clicked add task button for 'Todo 58' at (964, 259) on xpath=//button[@id="add-task"]
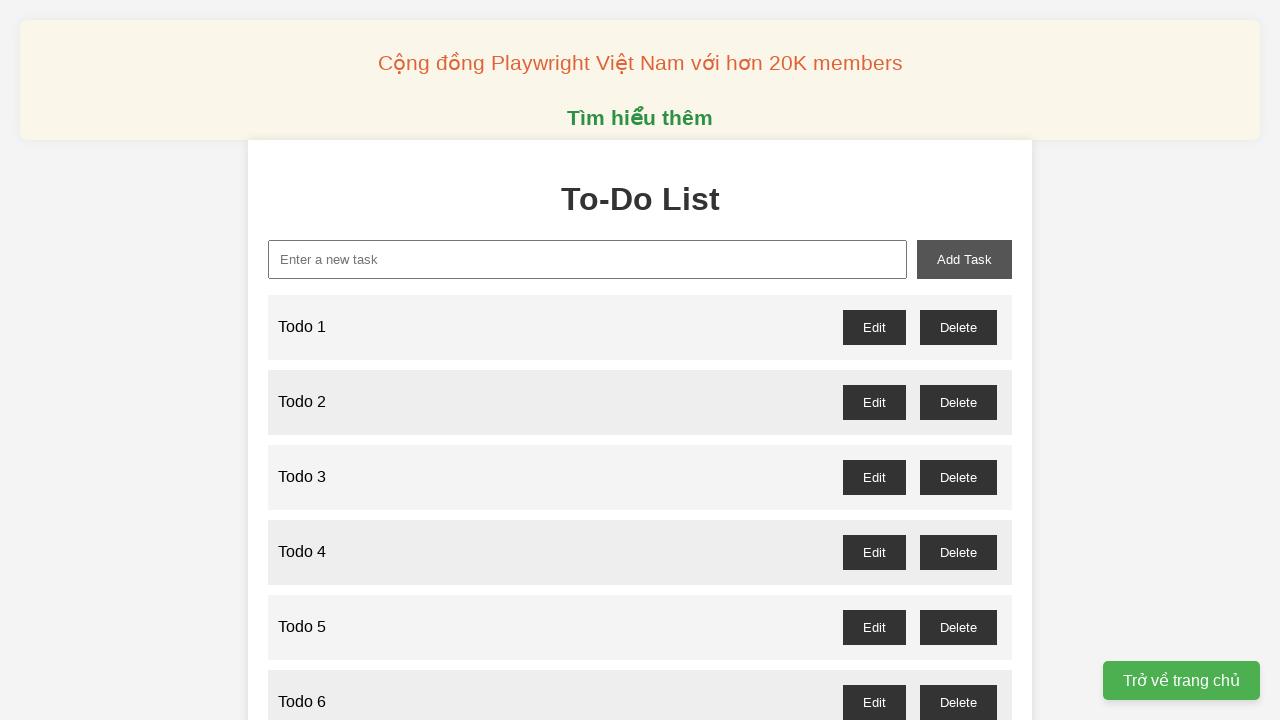

Filled input field with 'Todo 59' on xpath=//input[@id="new-task"]
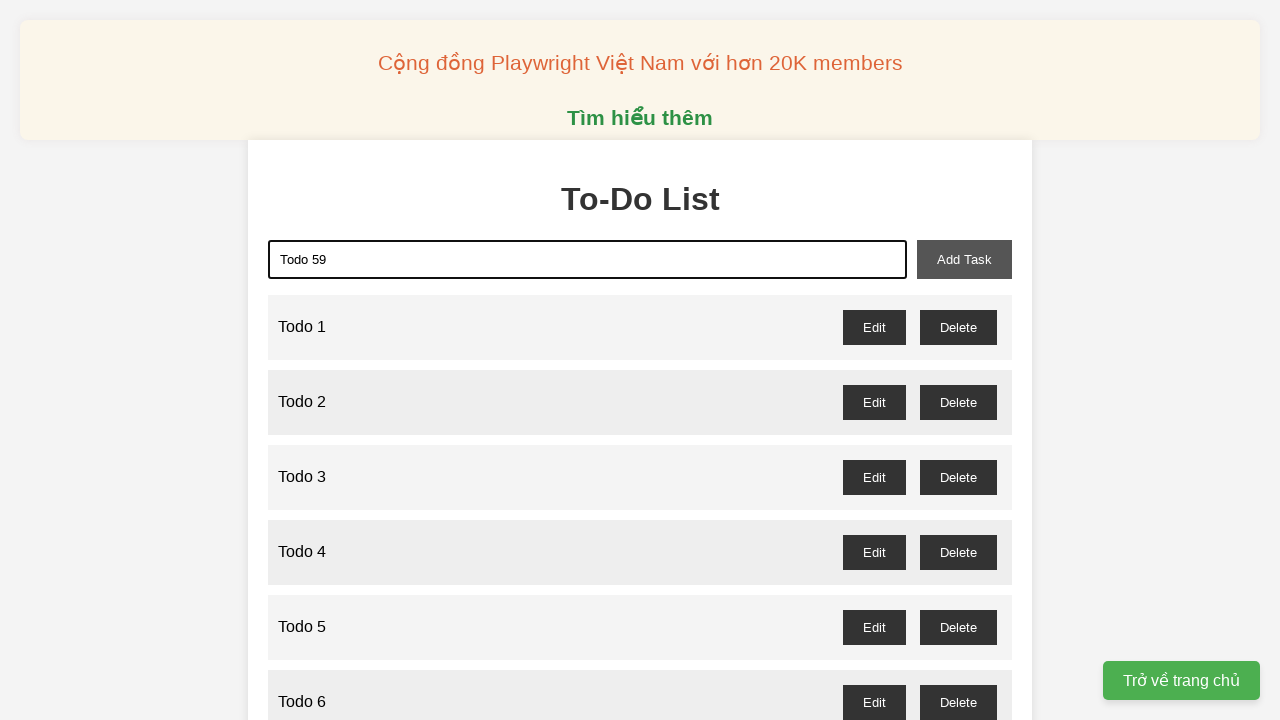

Clicked add task button for 'Todo 59' at (964, 259) on xpath=//button[@id="add-task"]
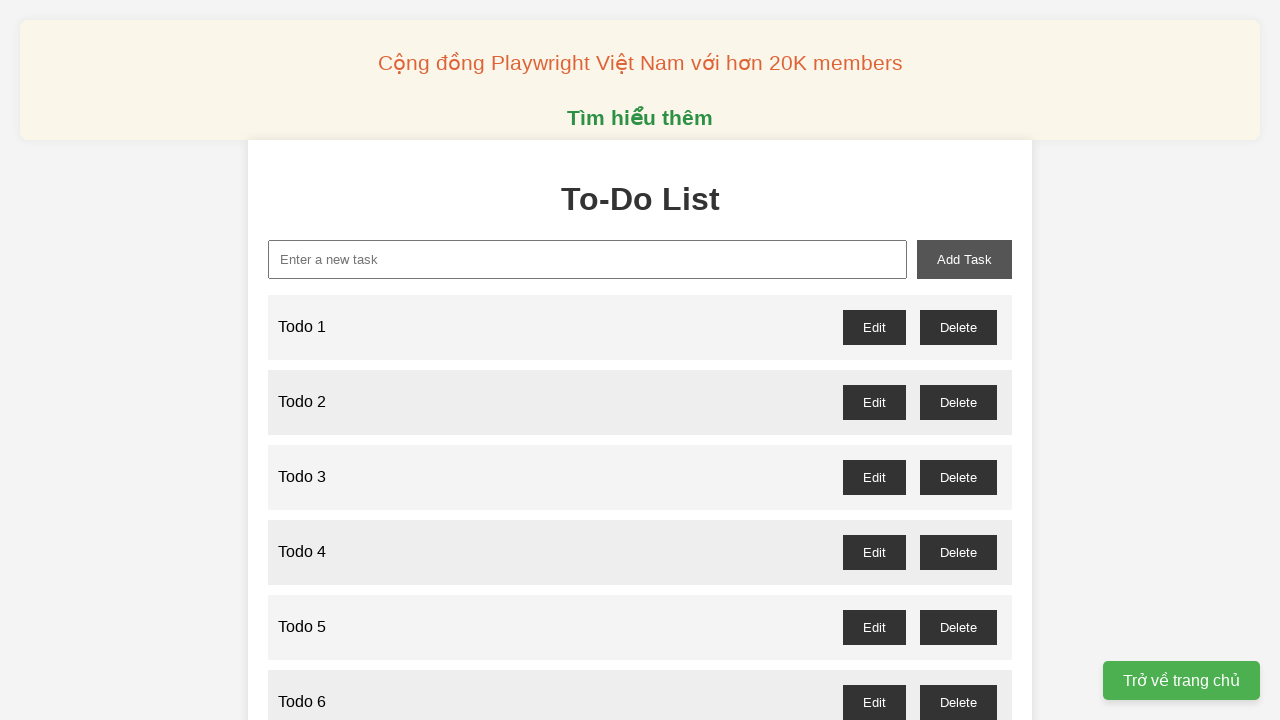

Filled input field with 'Todo 60' on xpath=//input[@id="new-task"]
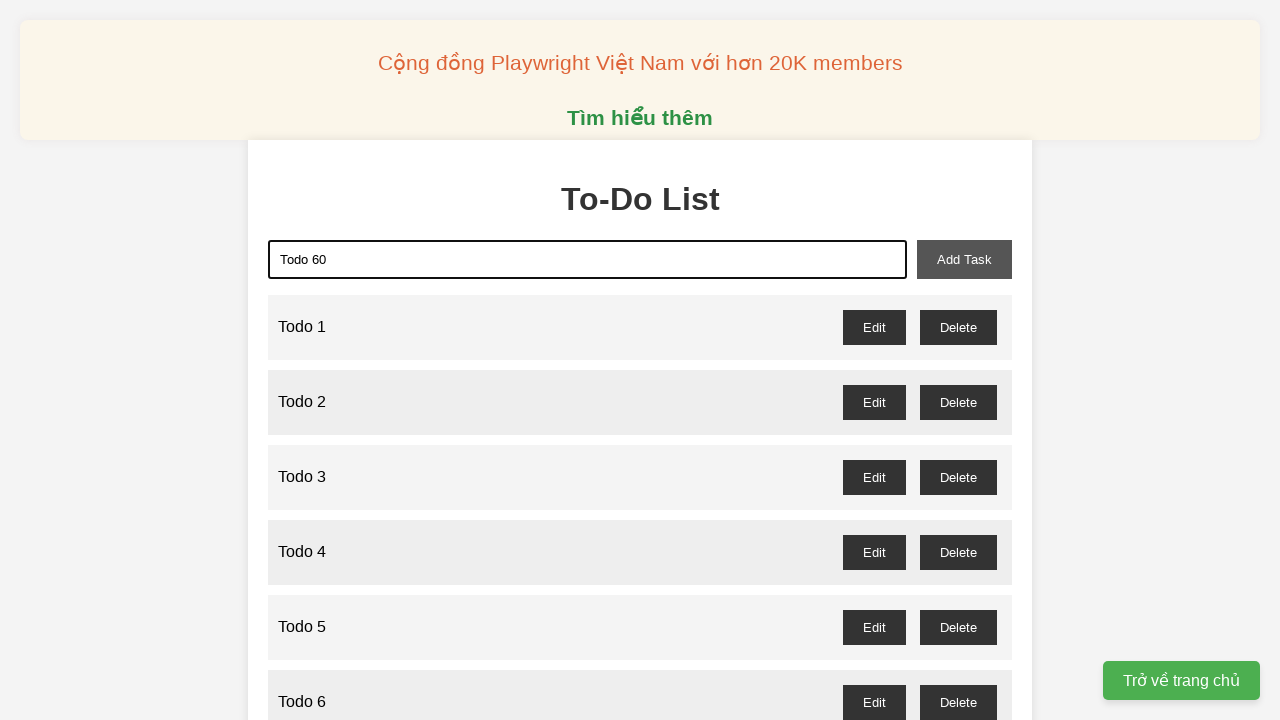

Clicked add task button for 'Todo 60' at (964, 259) on xpath=//button[@id="add-task"]
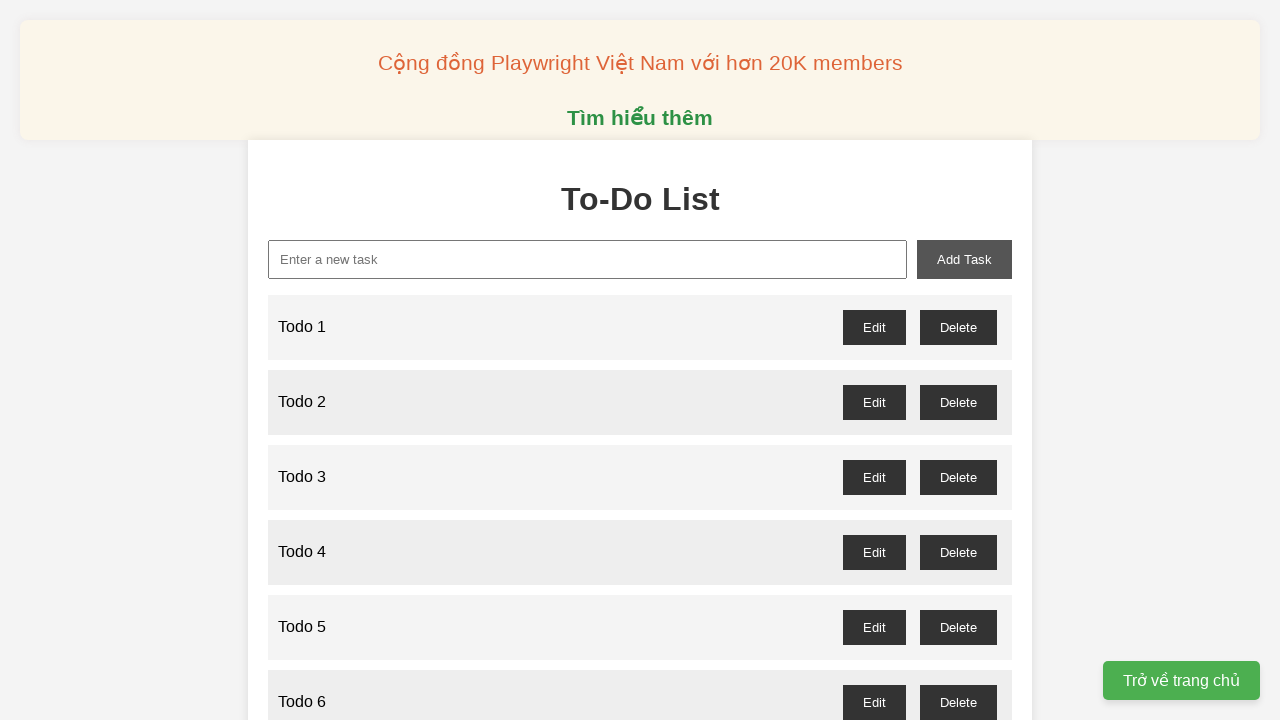

Filled input field with 'Todo 61' on xpath=//input[@id="new-task"]
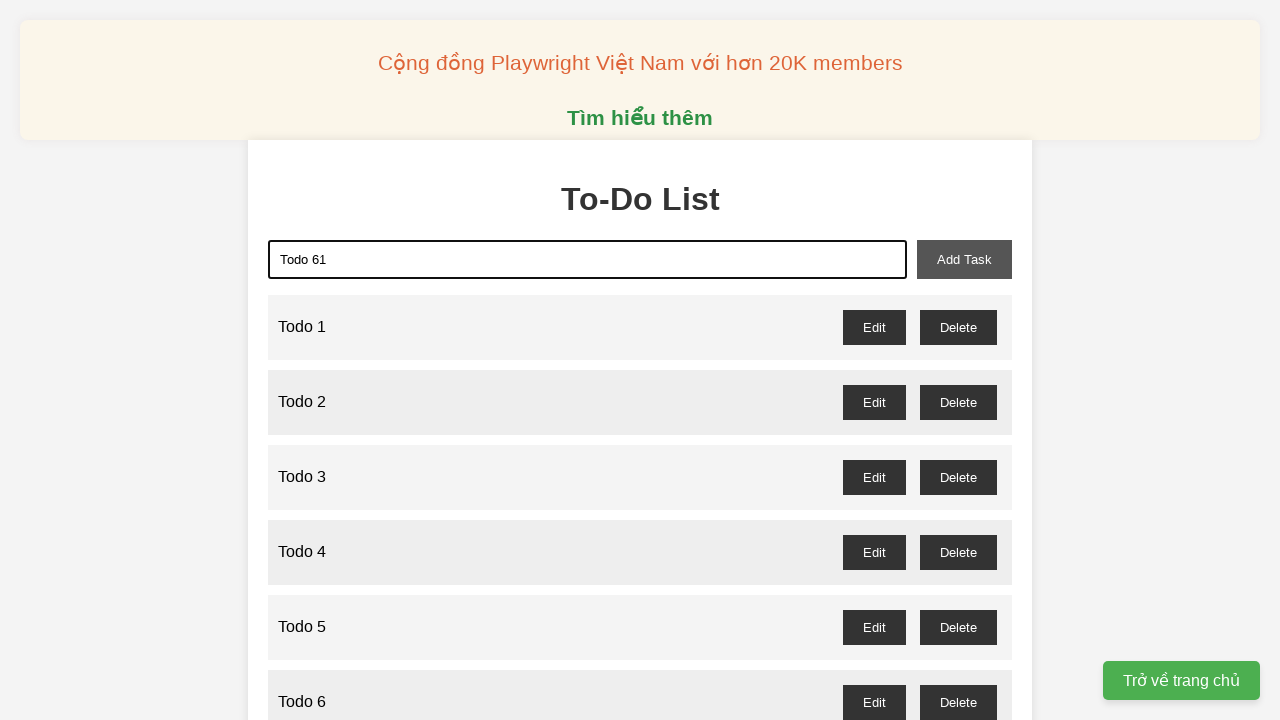

Clicked add task button for 'Todo 61' at (964, 259) on xpath=//button[@id="add-task"]
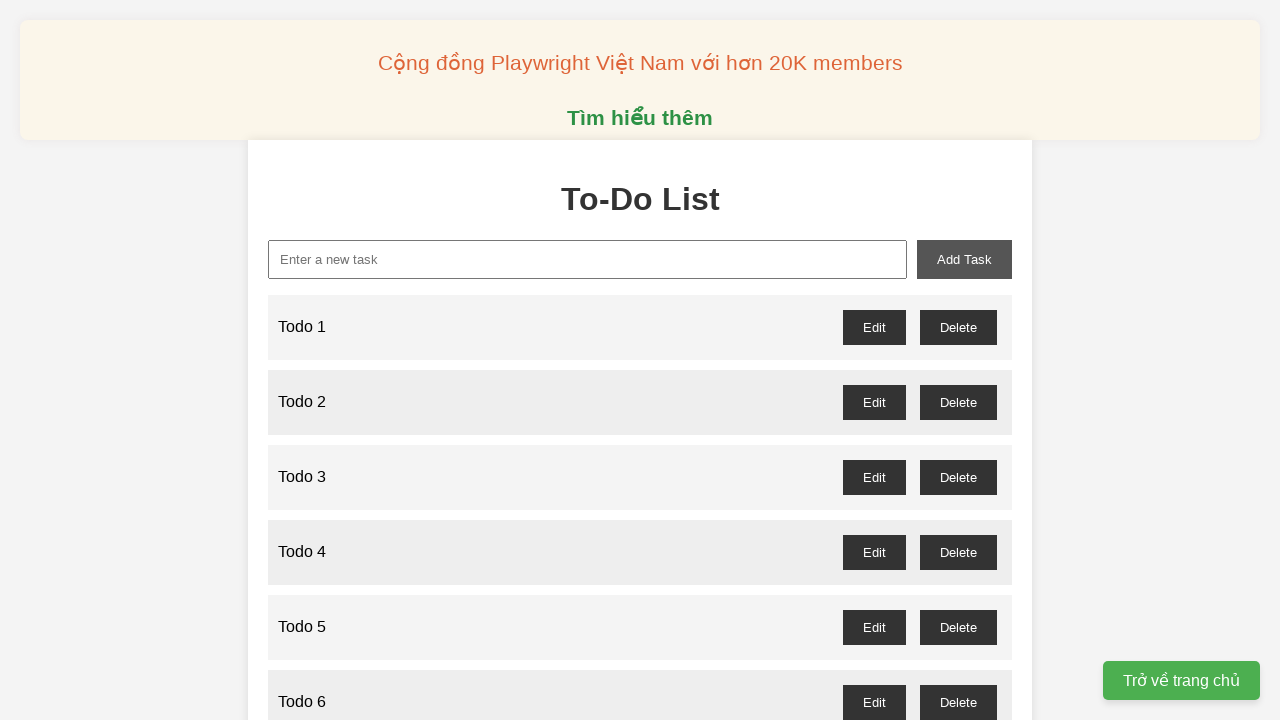

Filled input field with 'Todo 62' on xpath=//input[@id="new-task"]
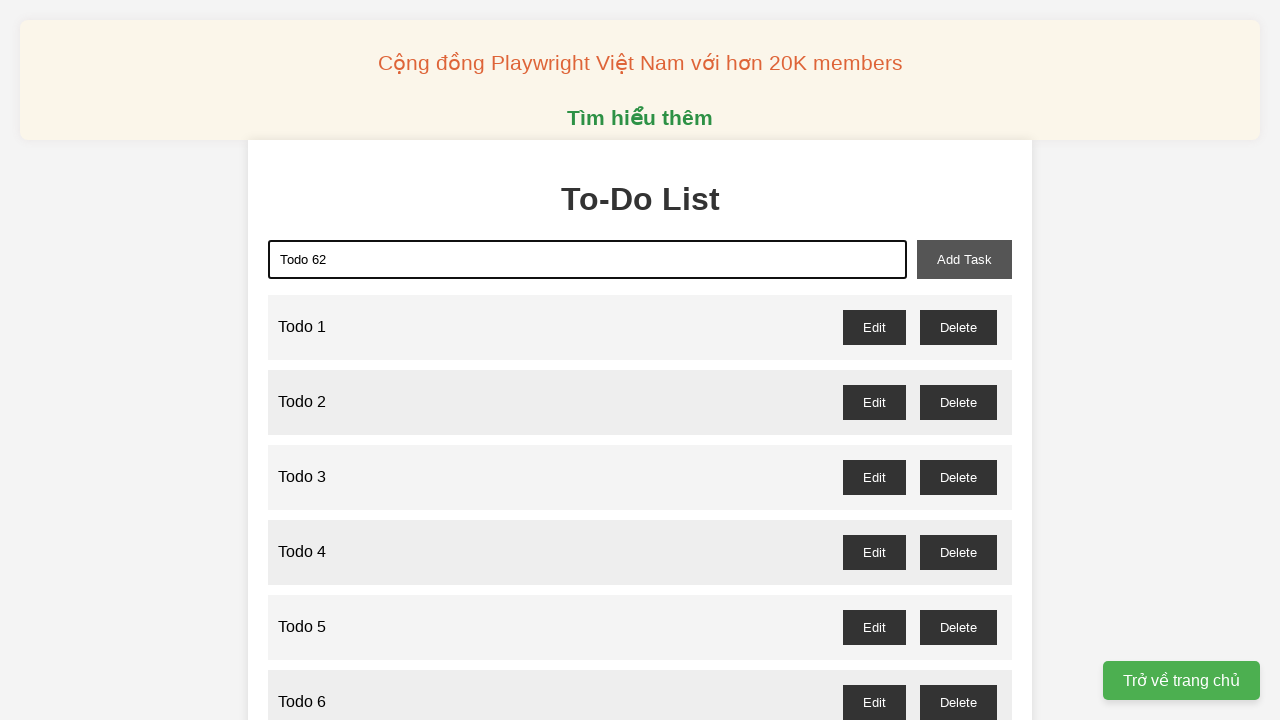

Clicked add task button for 'Todo 62' at (964, 259) on xpath=//button[@id="add-task"]
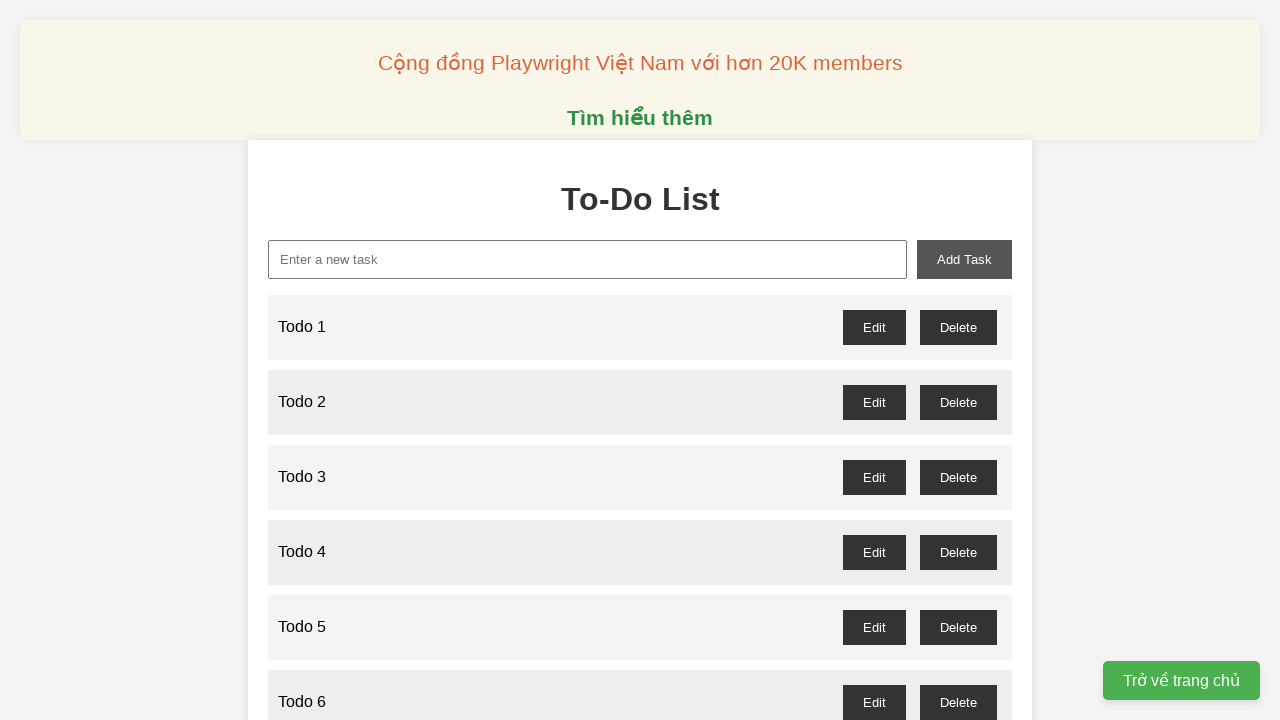

Filled input field with 'Todo 63' on xpath=//input[@id="new-task"]
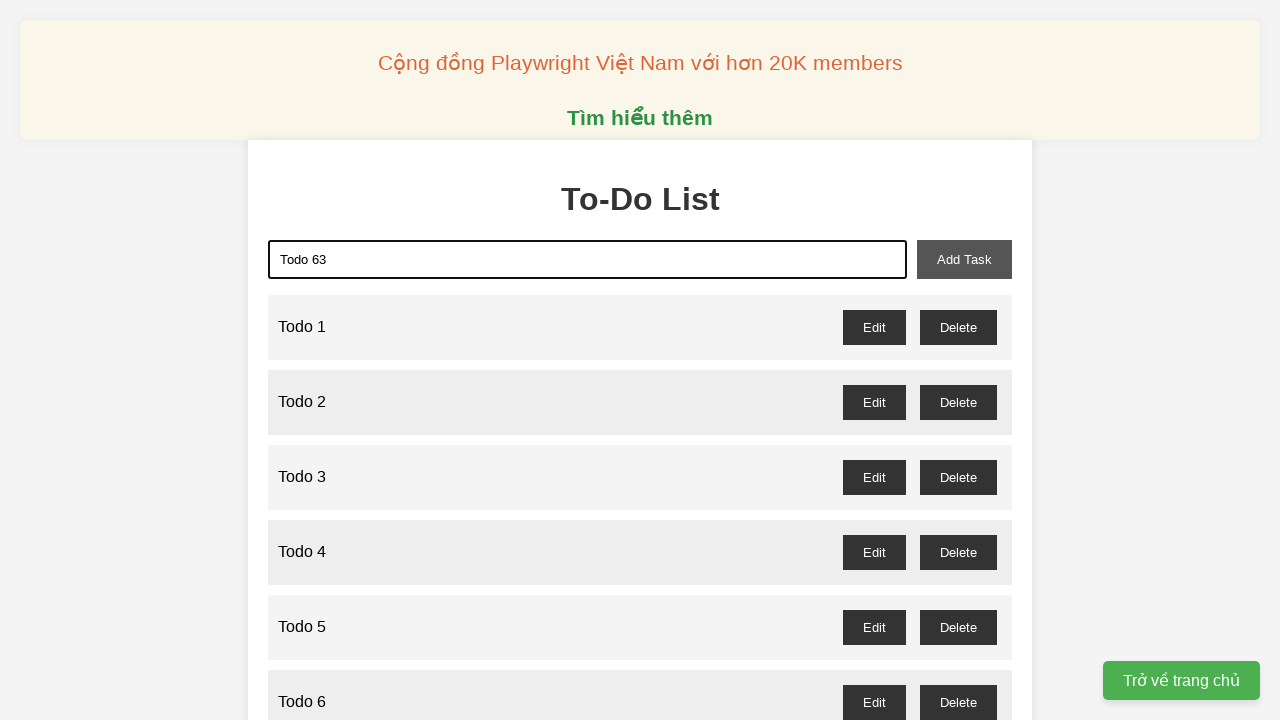

Clicked add task button for 'Todo 63' at (964, 259) on xpath=//button[@id="add-task"]
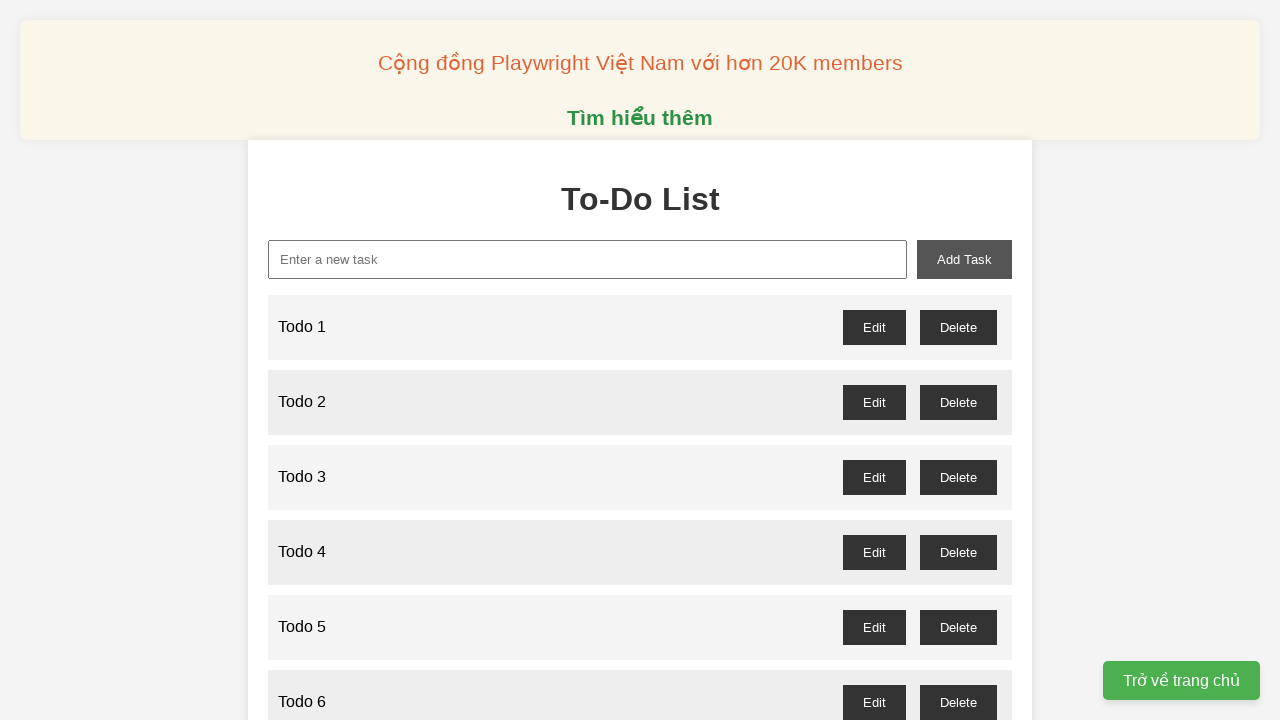

Filled input field with 'Todo 64' on xpath=//input[@id="new-task"]
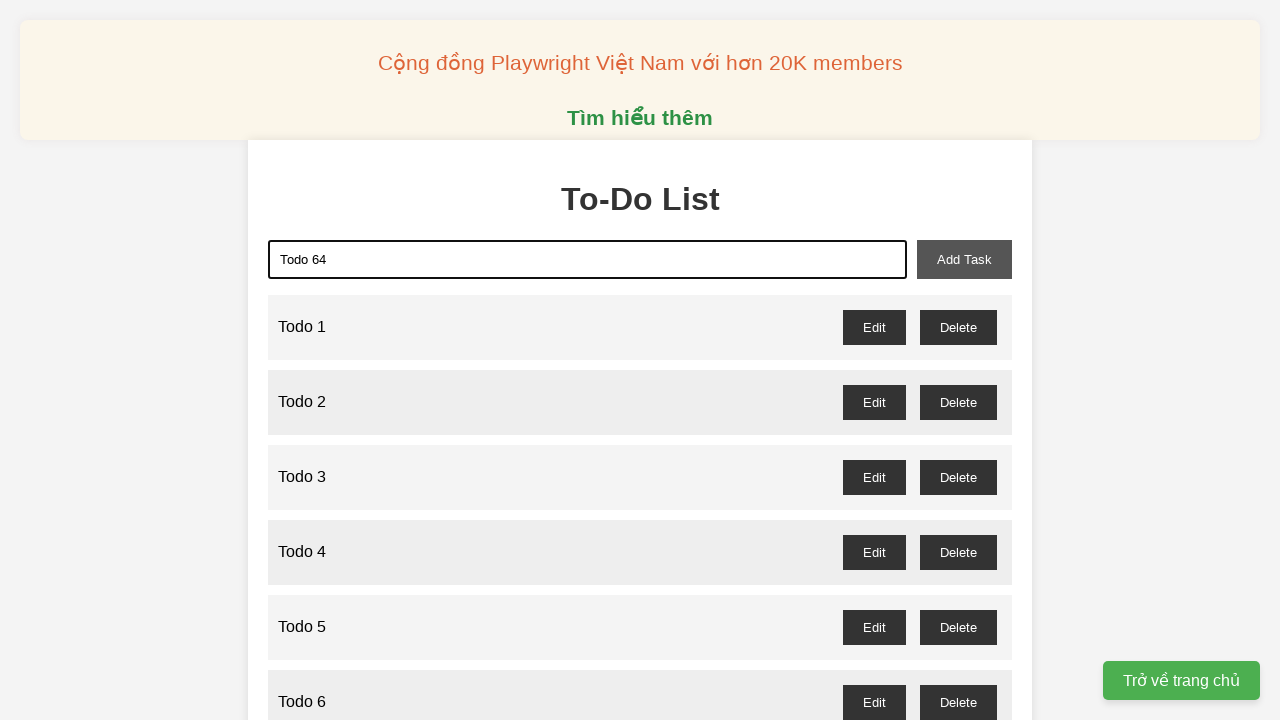

Clicked add task button for 'Todo 64' at (964, 259) on xpath=//button[@id="add-task"]
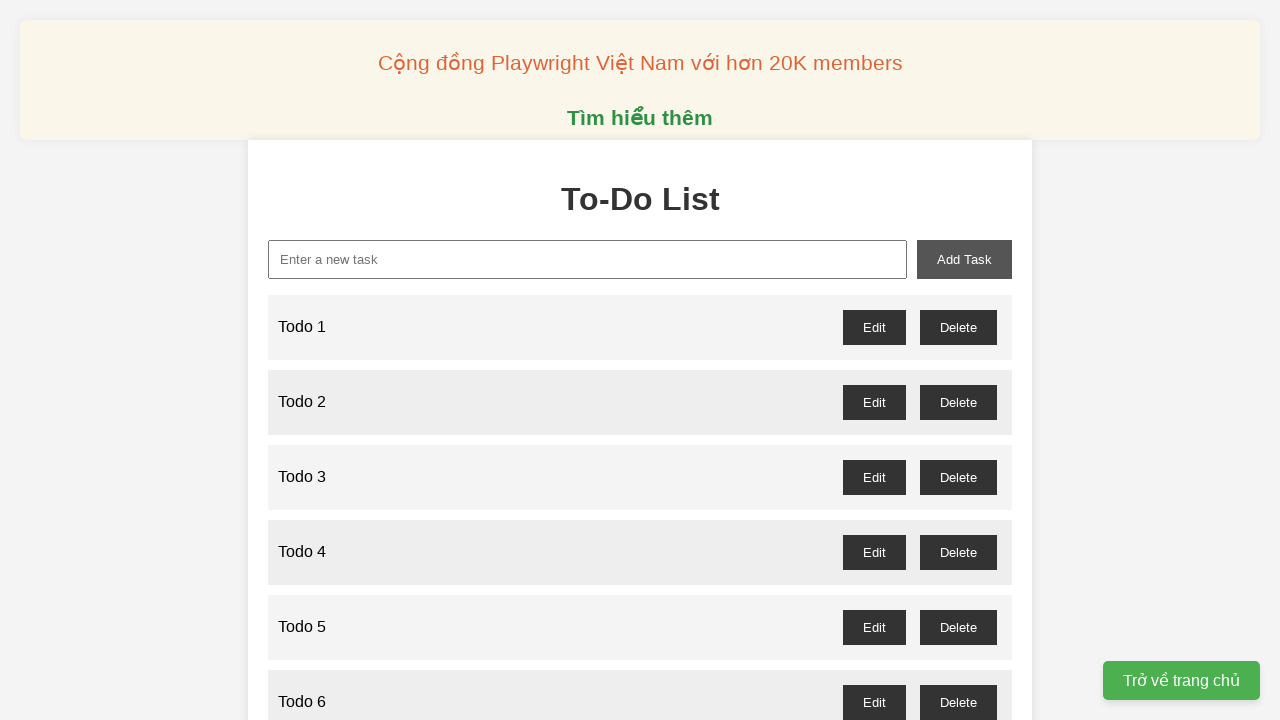

Filled input field with 'Todo 65' on xpath=//input[@id="new-task"]
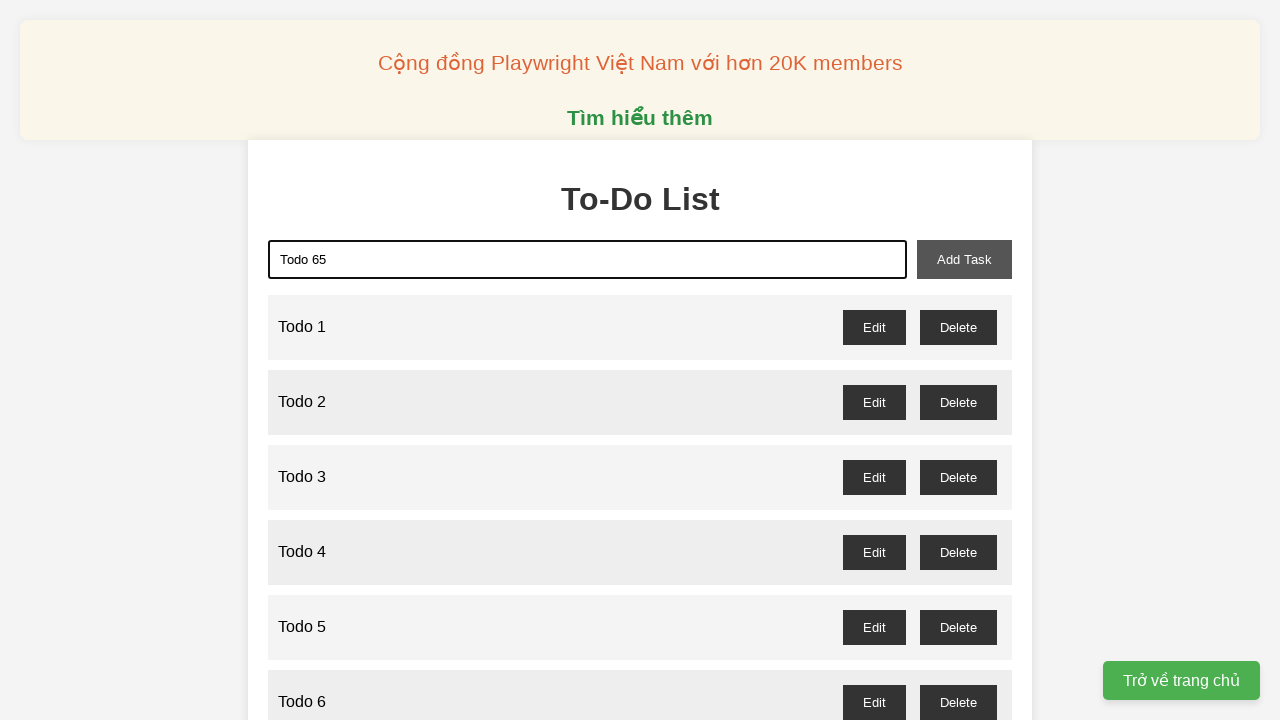

Clicked add task button for 'Todo 65' at (964, 259) on xpath=//button[@id="add-task"]
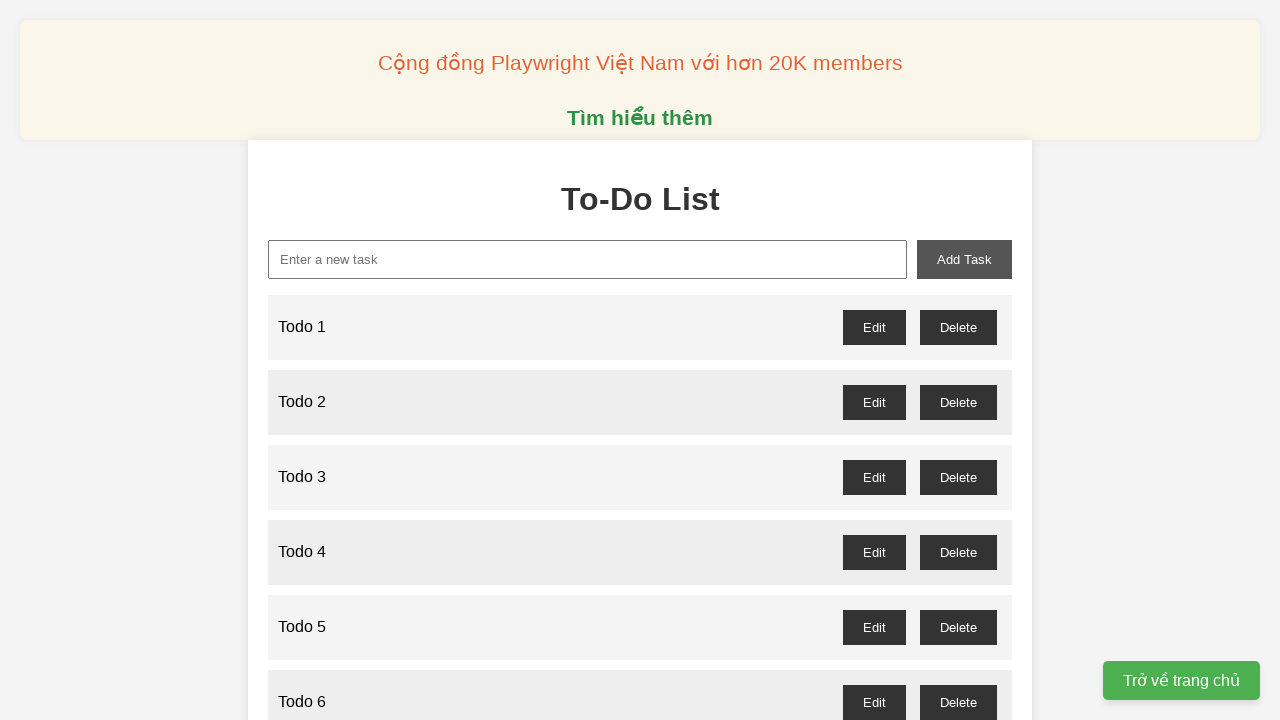

Filled input field with 'Todo 66' on xpath=//input[@id="new-task"]
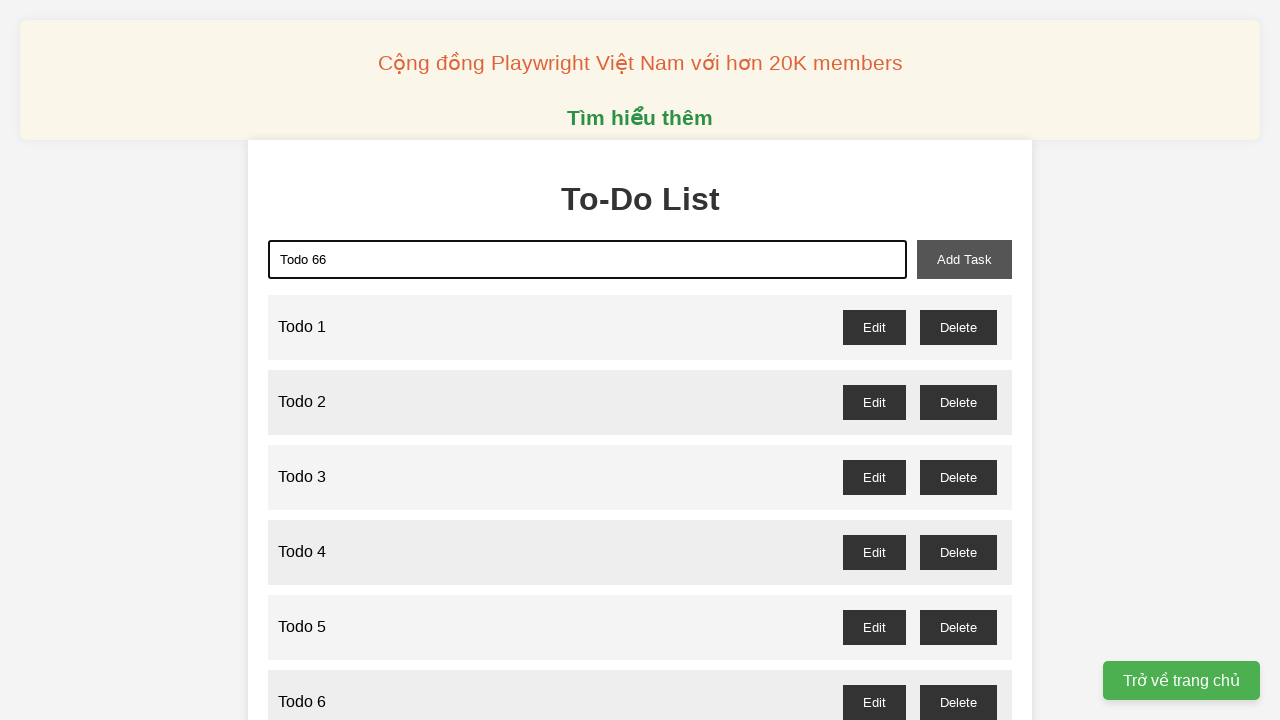

Clicked add task button for 'Todo 66' at (964, 259) on xpath=//button[@id="add-task"]
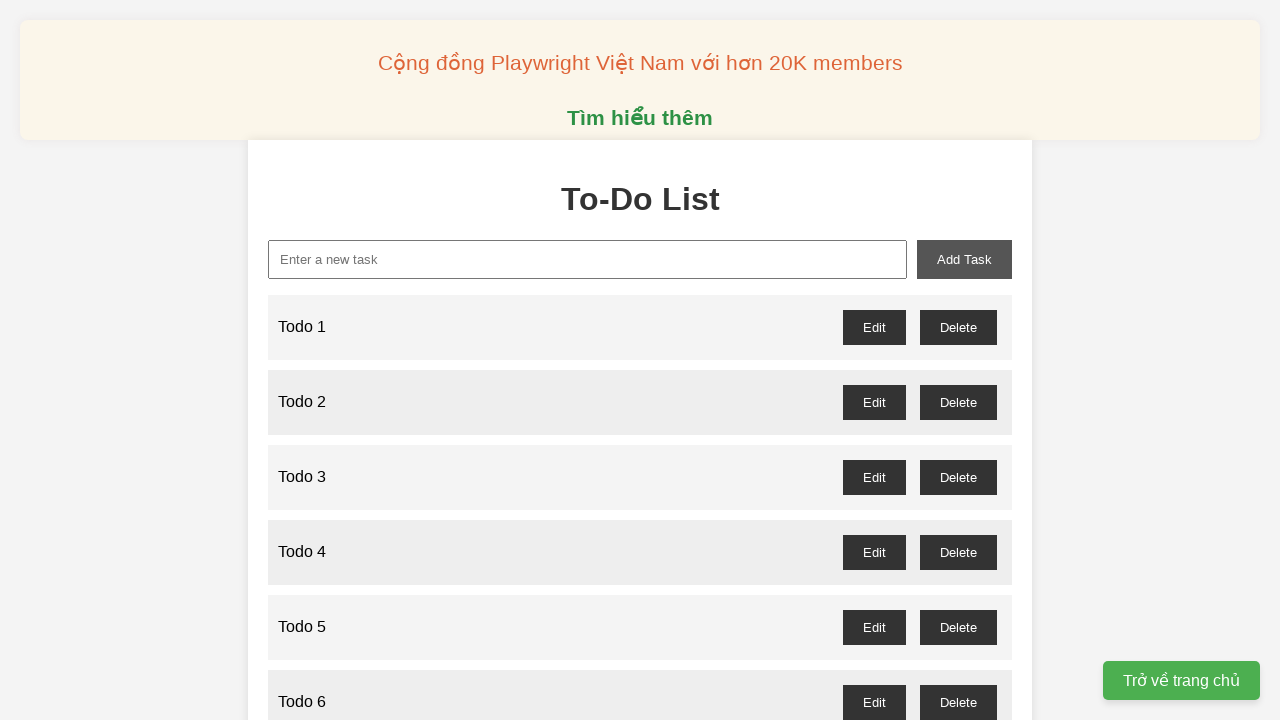

Filled input field with 'Todo 67' on xpath=//input[@id="new-task"]
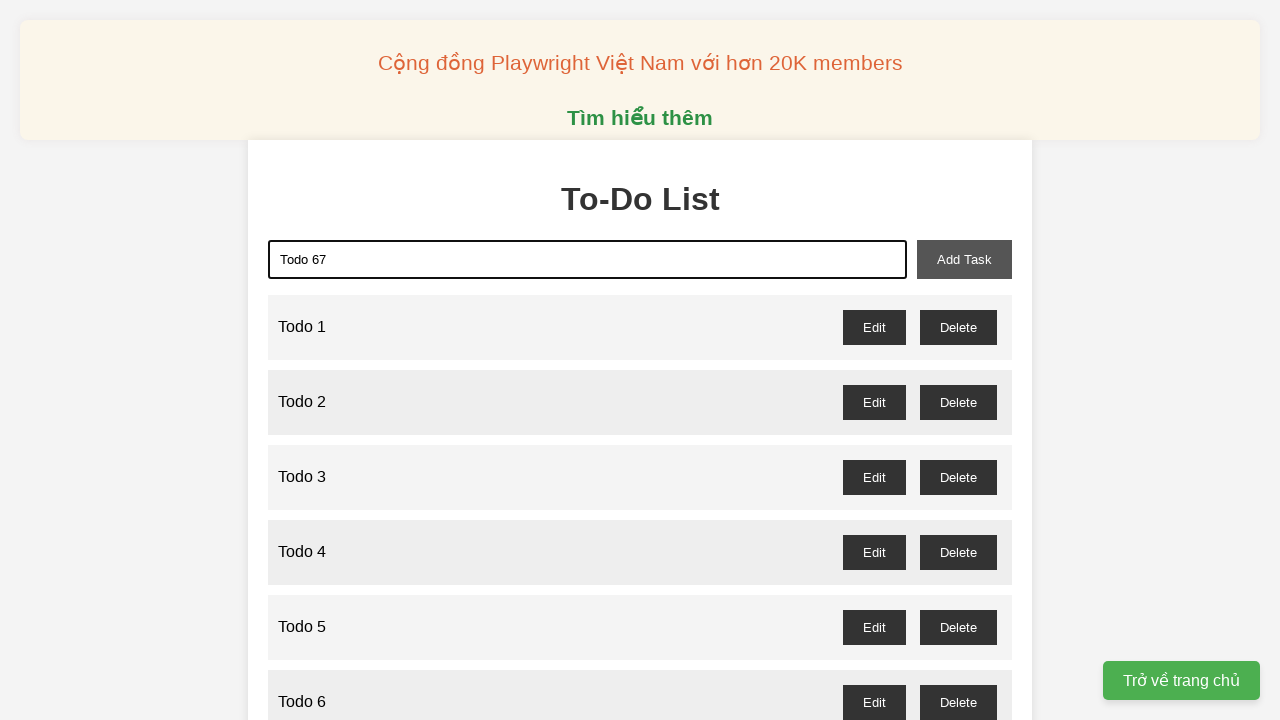

Clicked add task button for 'Todo 67' at (964, 259) on xpath=//button[@id="add-task"]
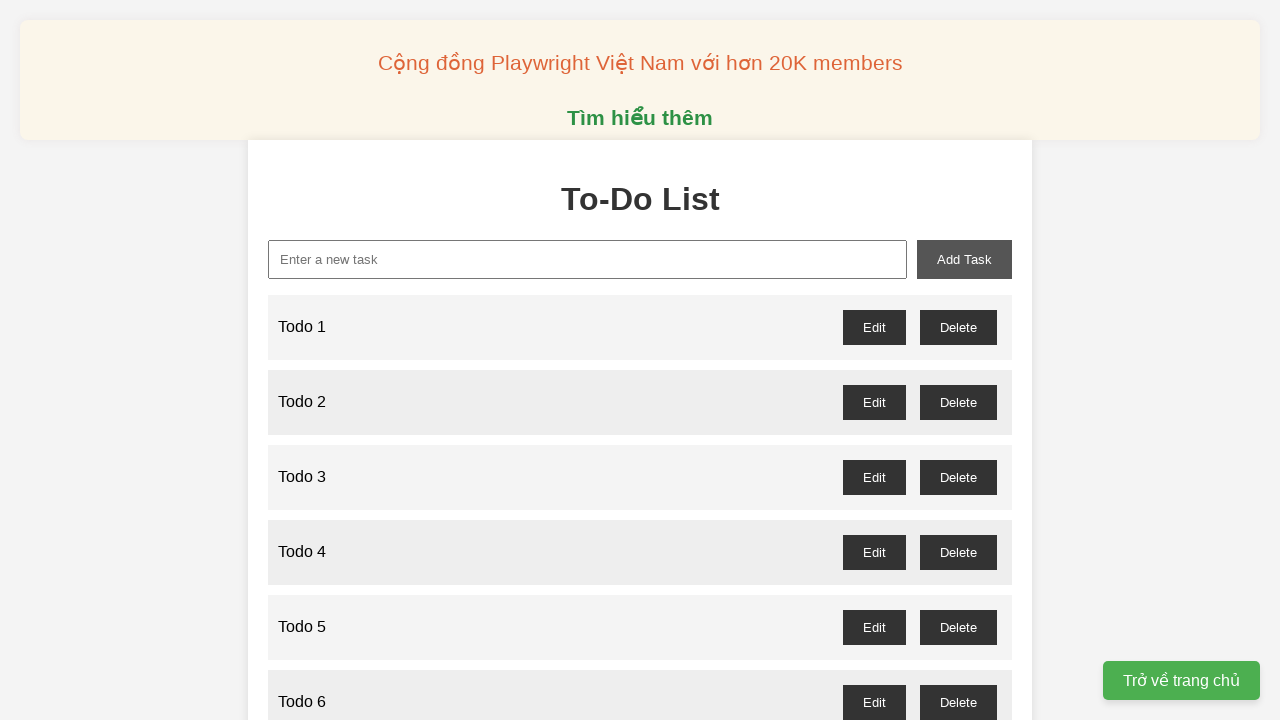

Filled input field with 'Todo 68' on xpath=//input[@id="new-task"]
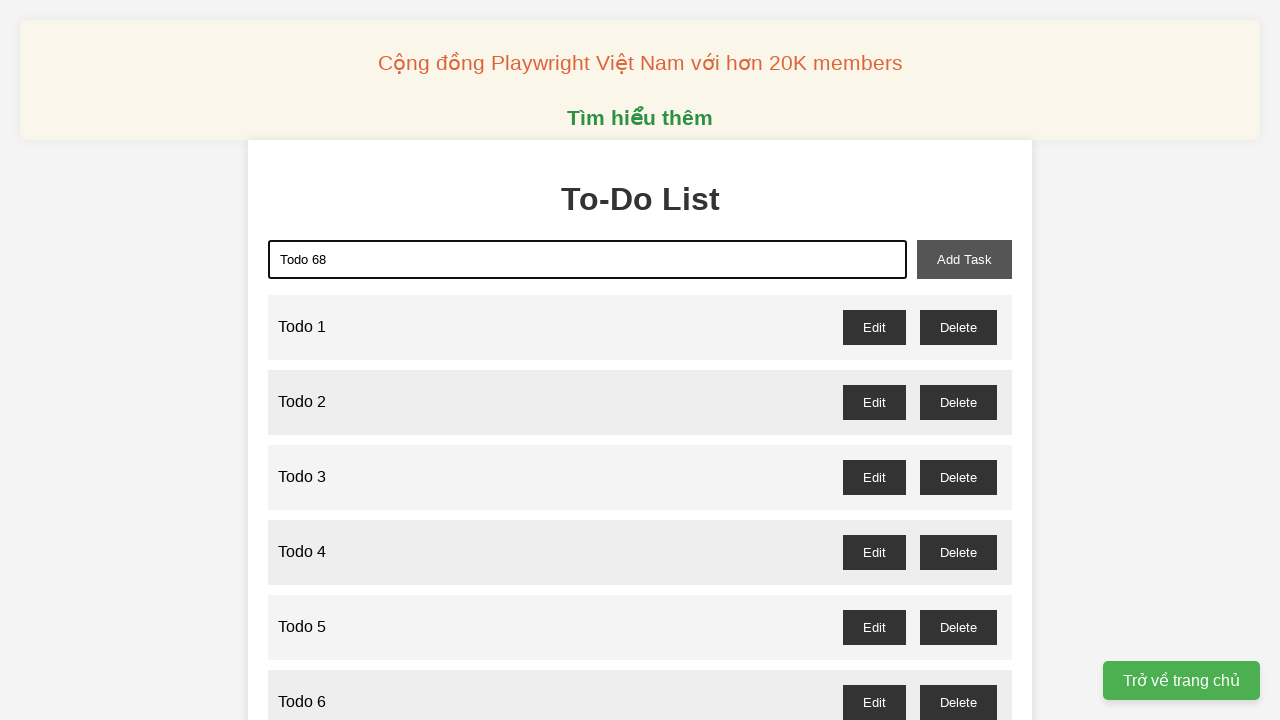

Clicked add task button for 'Todo 68' at (964, 259) on xpath=//button[@id="add-task"]
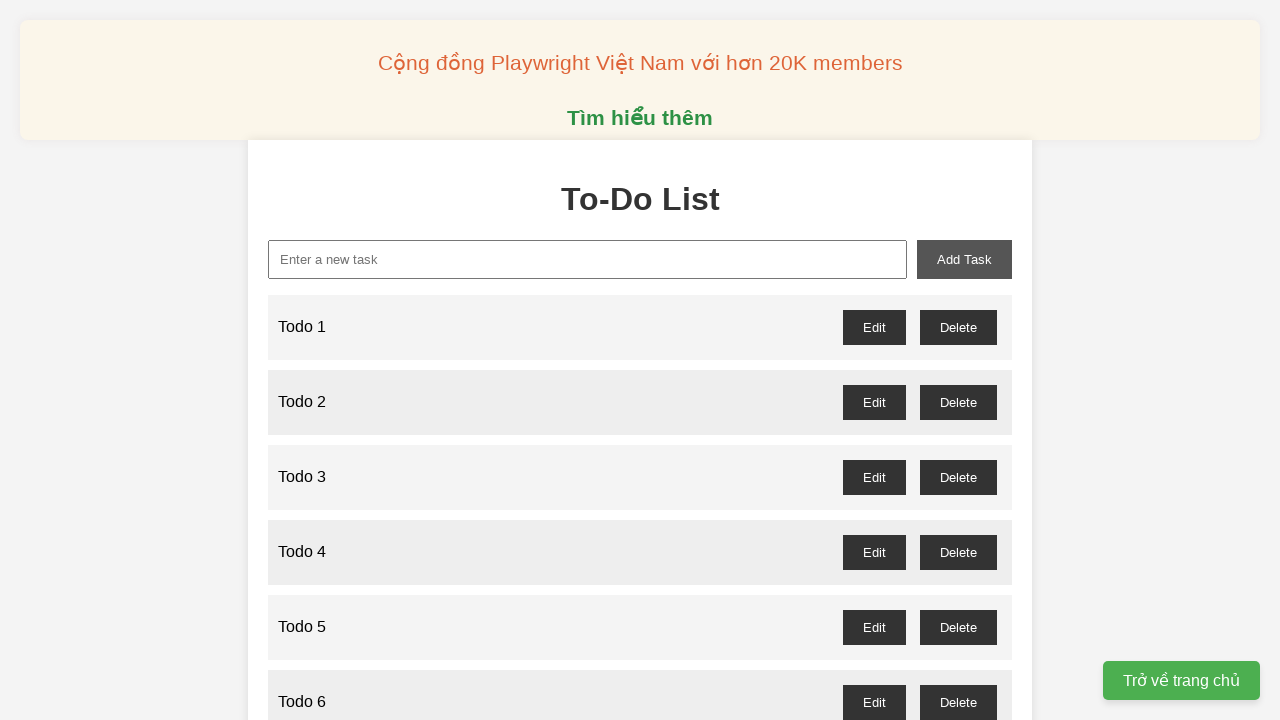

Filled input field with 'Todo 69' on xpath=//input[@id="new-task"]
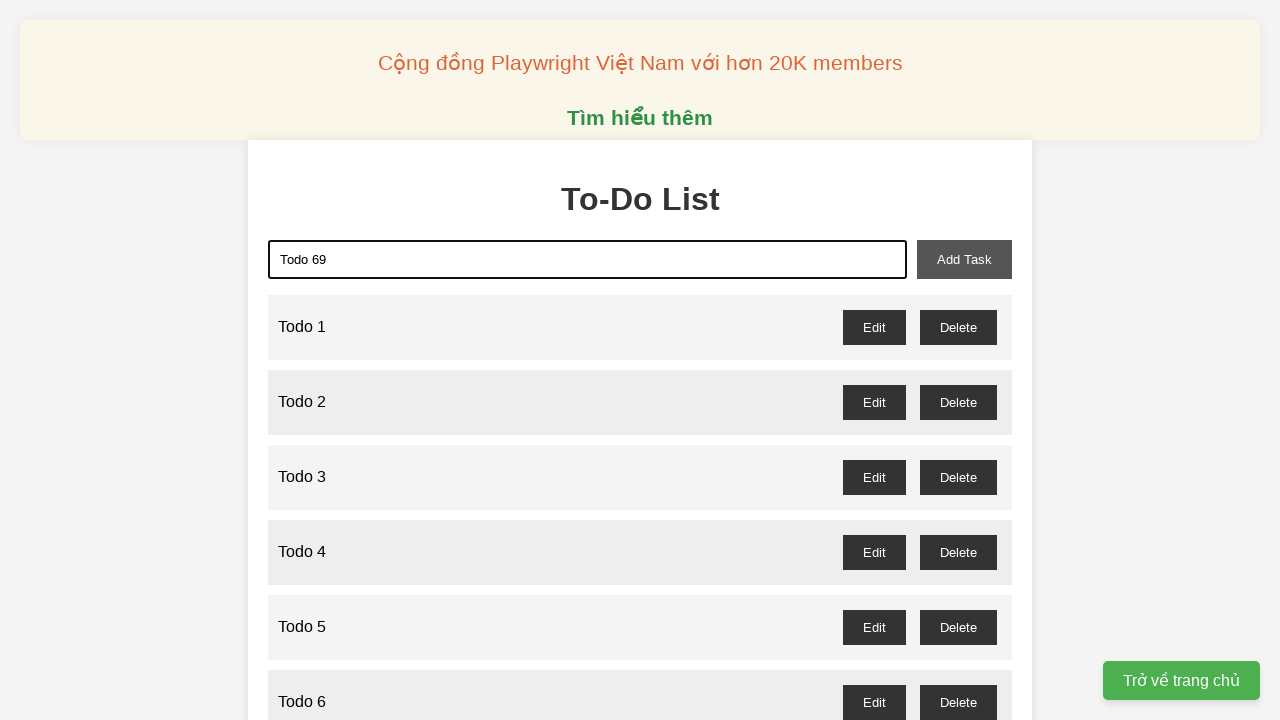

Clicked add task button for 'Todo 69' at (964, 259) on xpath=//button[@id="add-task"]
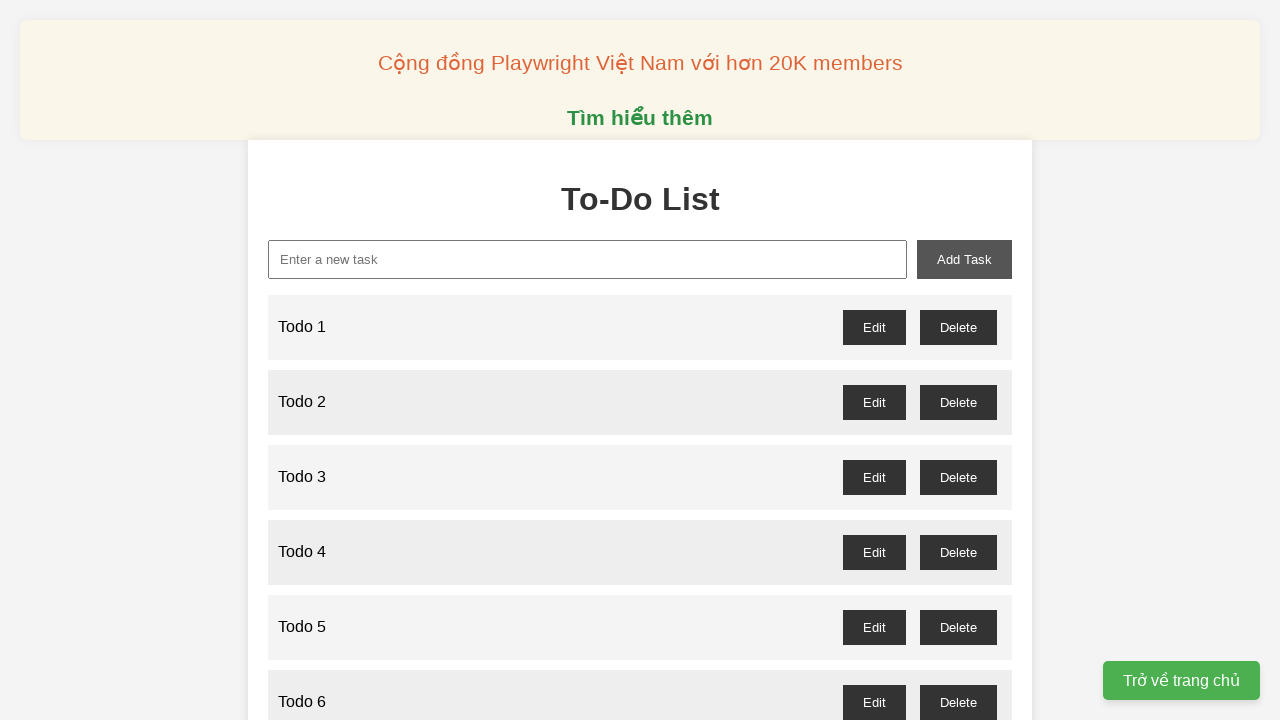

Filled input field with 'Todo 70' on xpath=//input[@id="new-task"]
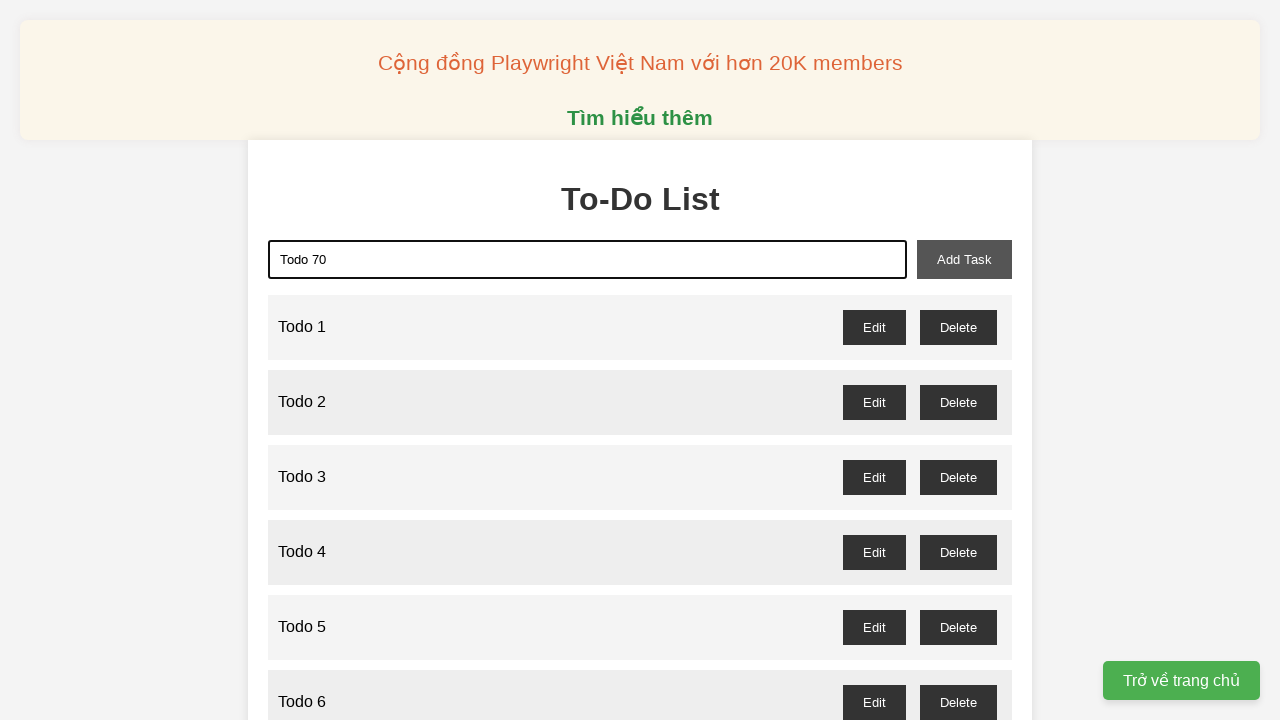

Clicked add task button for 'Todo 70' at (964, 259) on xpath=//button[@id="add-task"]
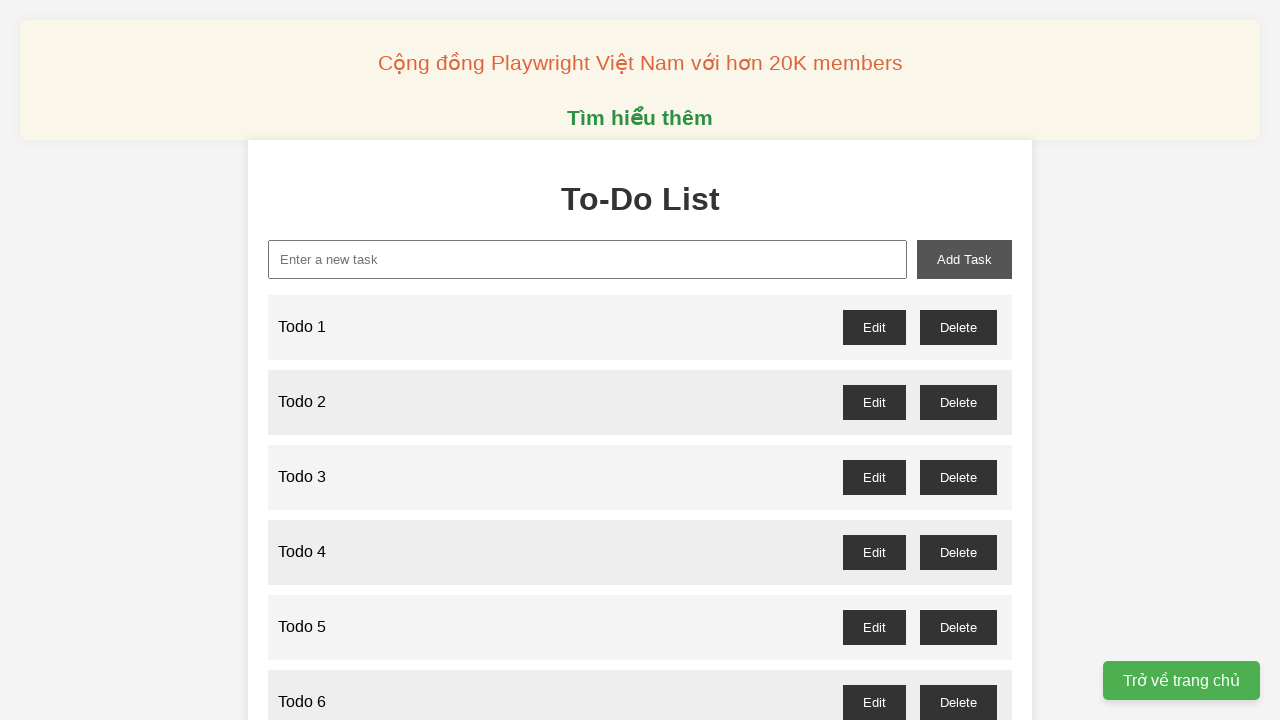

Filled input field with 'Todo 71' on xpath=//input[@id="new-task"]
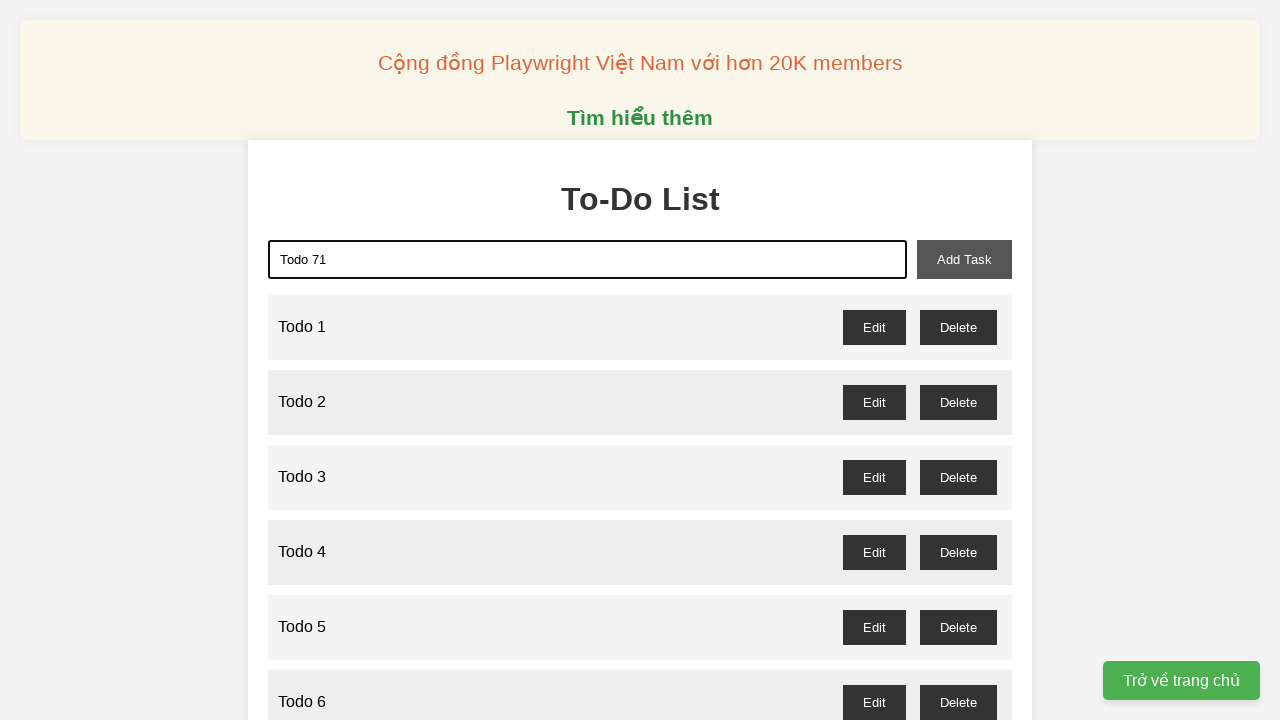

Clicked add task button for 'Todo 71' at (964, 259) on xpath=//button[@id="add-task"]
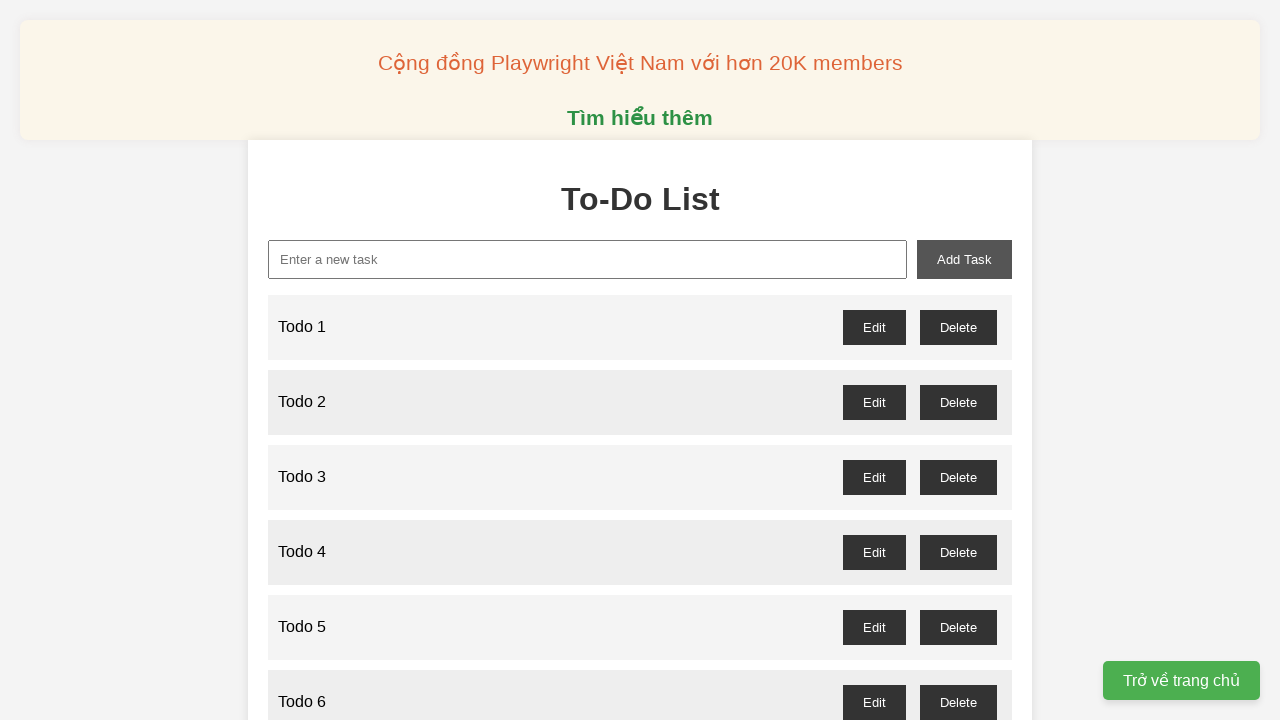

Filled input field with 'Todo 72' on xpath=//input[@id="new-task"]
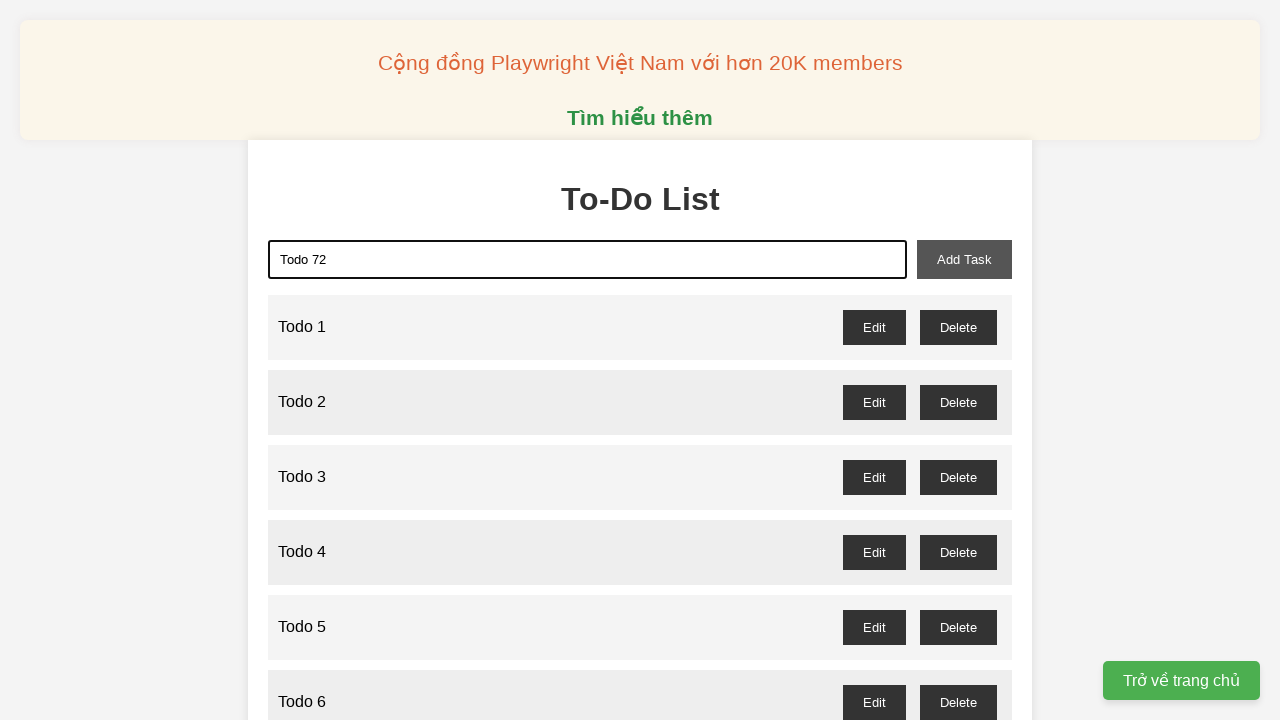

Clicked add task button for 'Todo 72' at (964, 259) on xpath=//button[@id="add-task"]
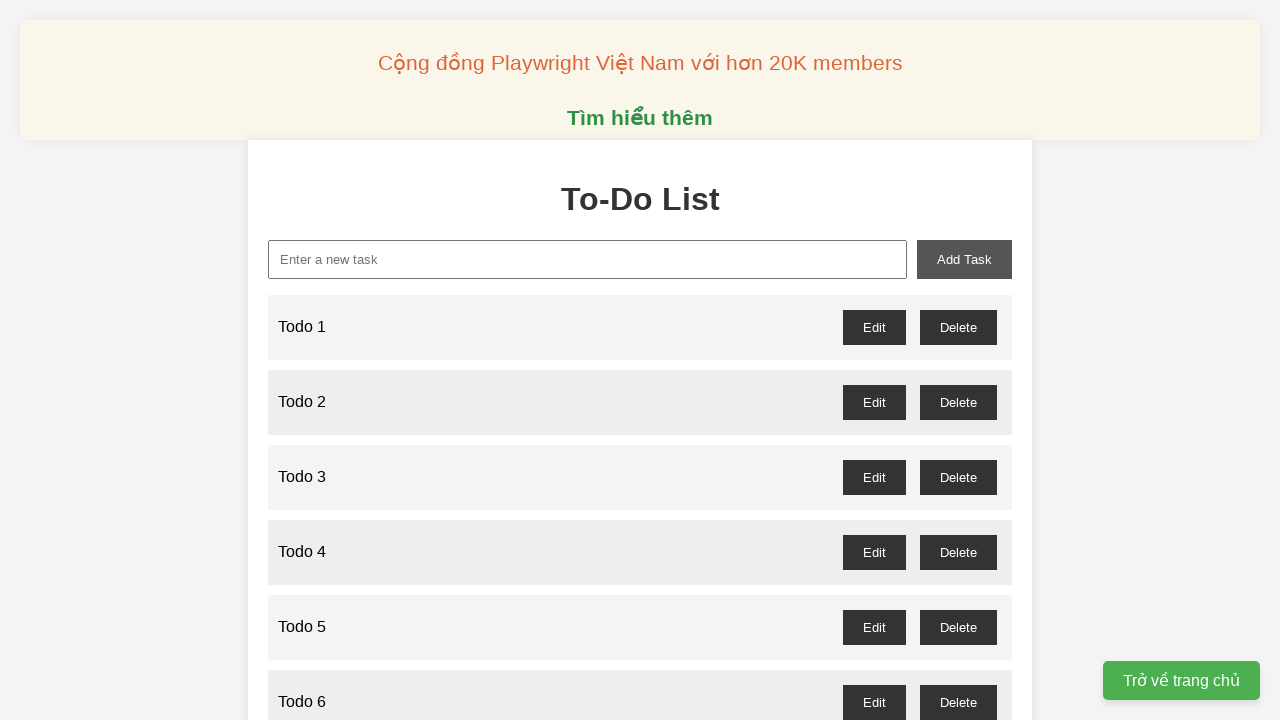

Filled input field with 'Todo 73' on xpath=//input[@id="new-task"]
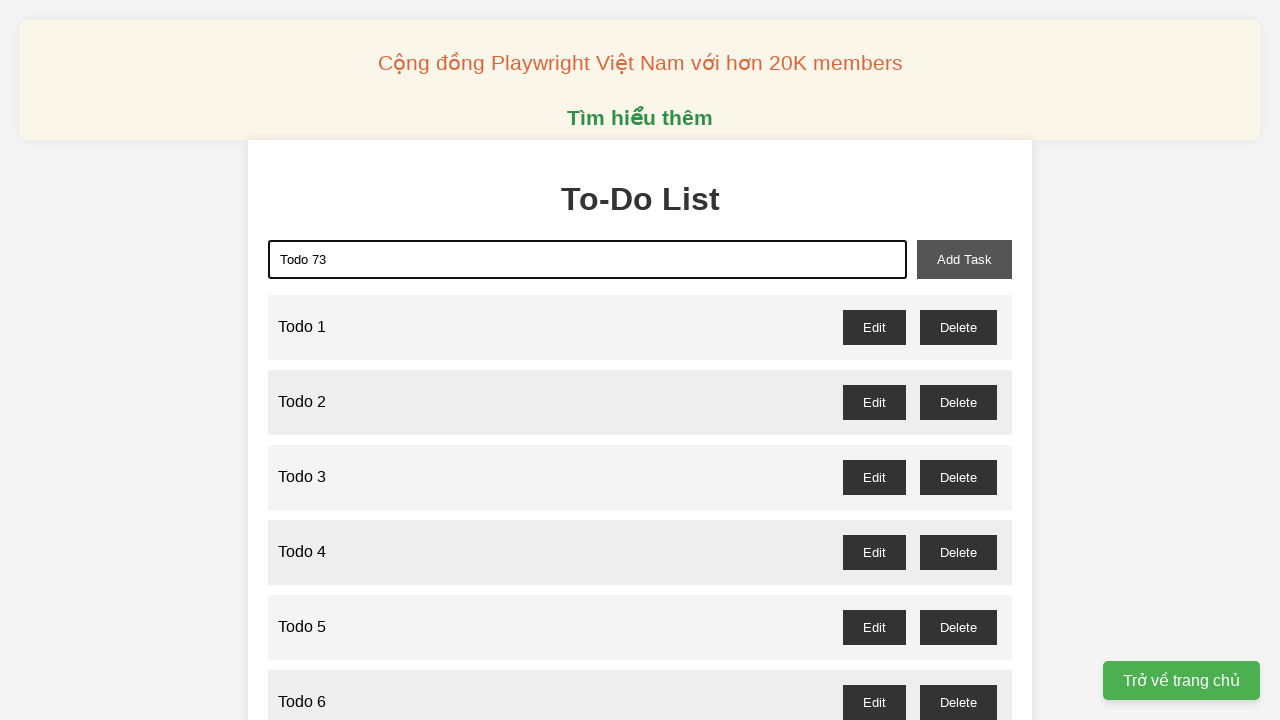

Clicked add task button for 'Todo 73' at (964, 259) on xpath=//button[@id="add-task"]
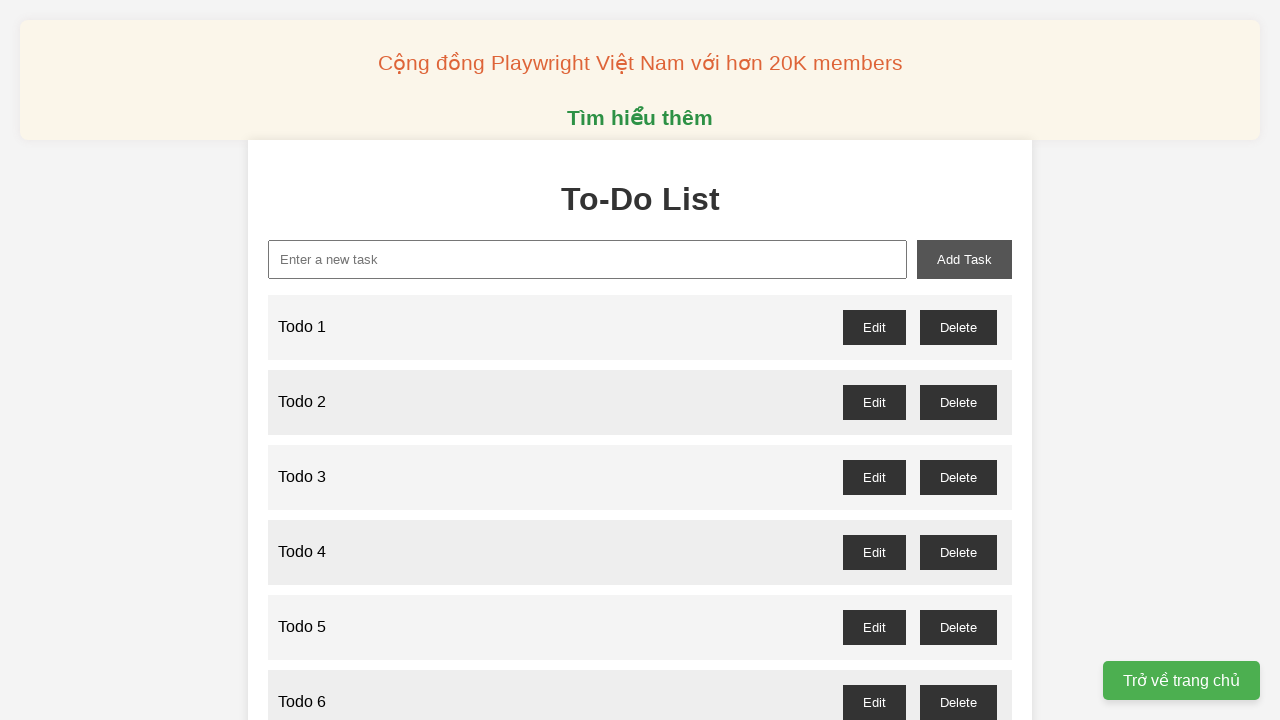

Filled input field with 'Todo 74' on xpath=//input[@id="new-task"]
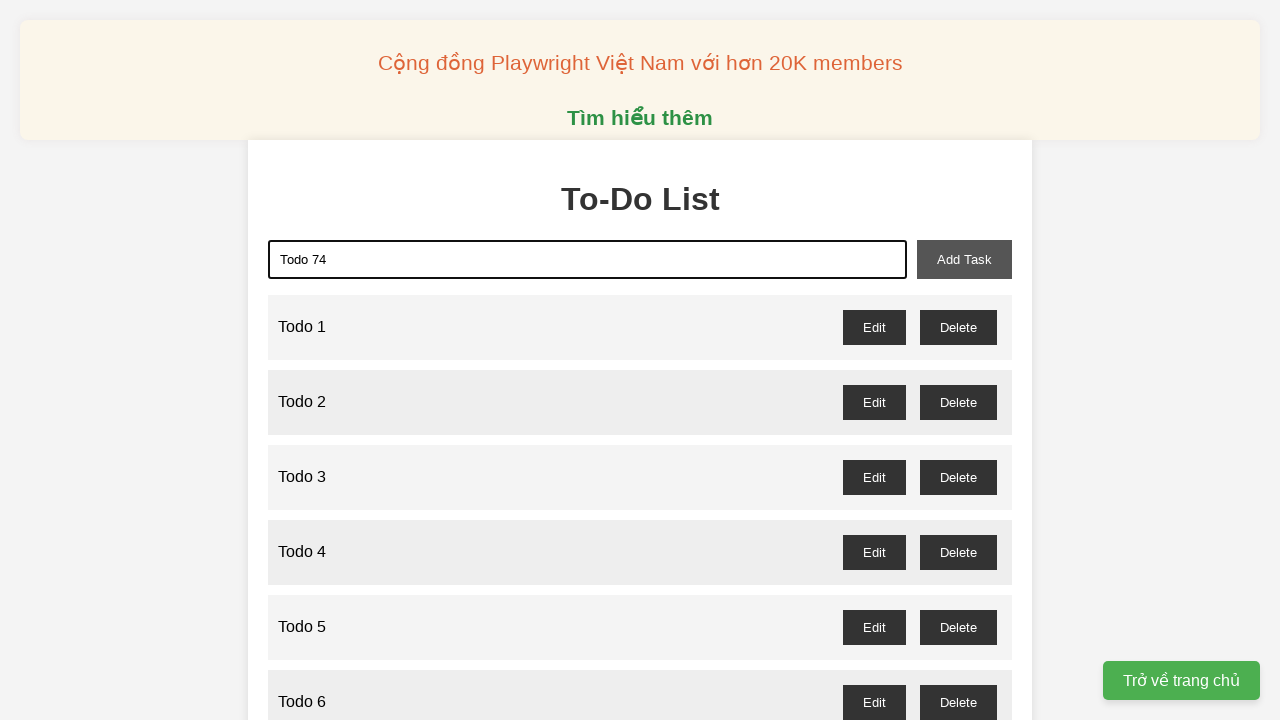

Clicked add task button for 'Todo 74' at (964, 259) on xpath=//button[@id="add-task"]
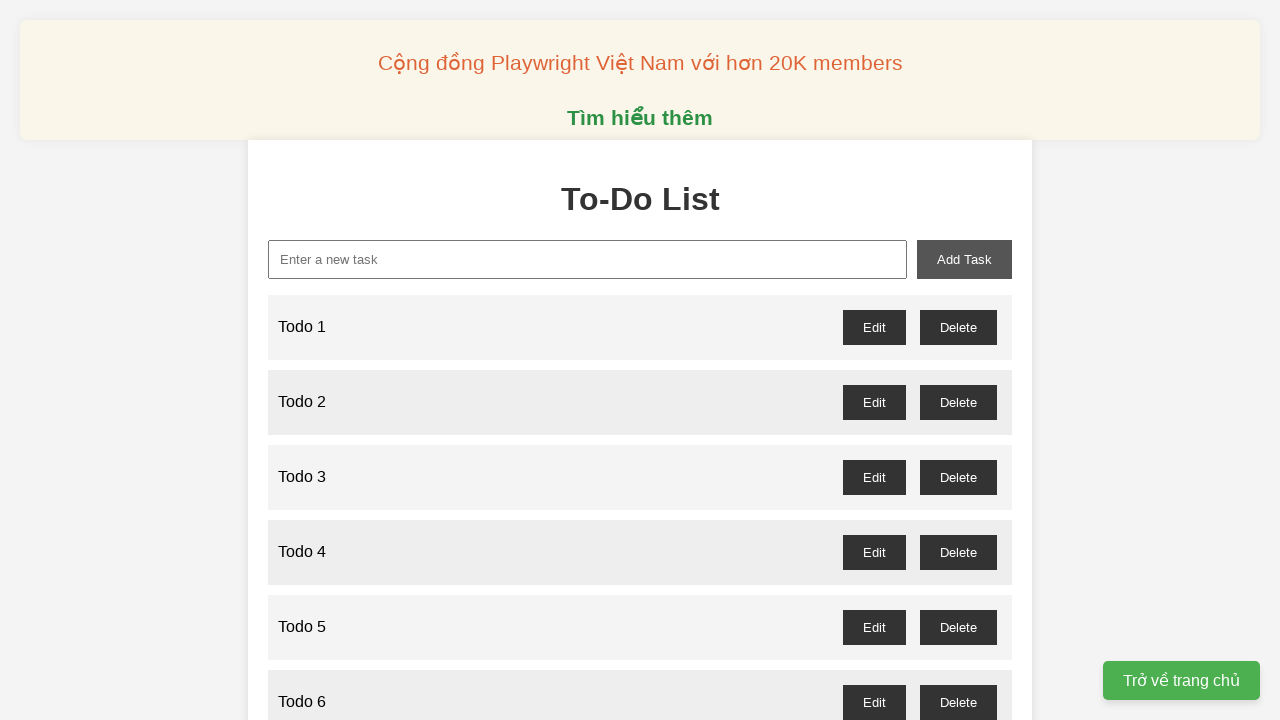

Filled input field with 'Todo 75' on xpath=//input[@id="new-task"]
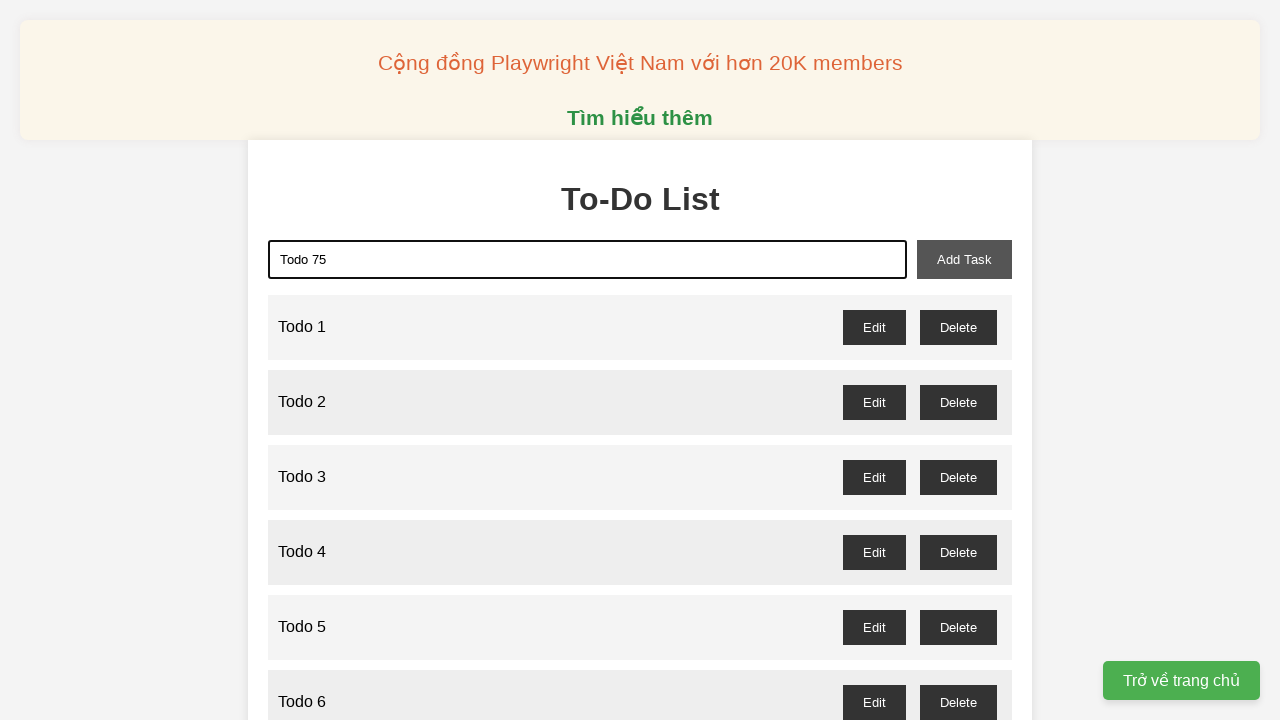

Clicked add task button for 'Todo 75' at (964, 259) on xpath=//button[@id="add-task"]
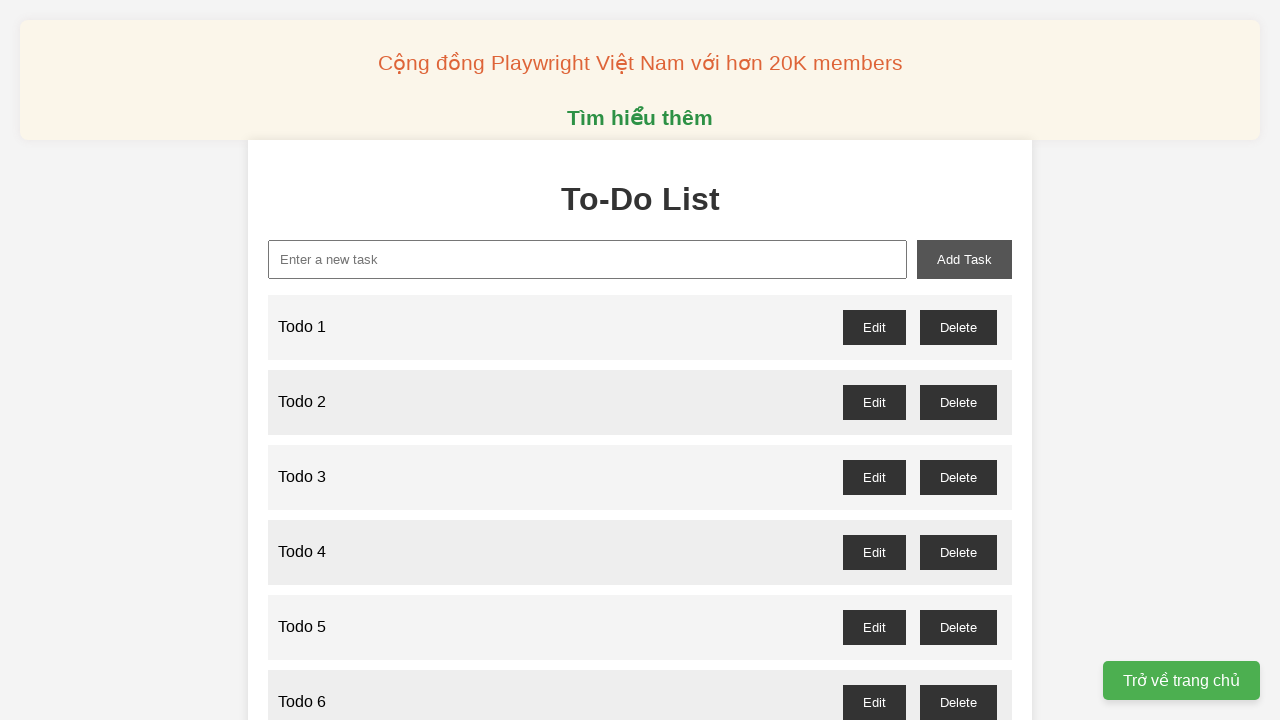

Filled input field with 'Todo 76' on xpath=//input[@id="new-task"]
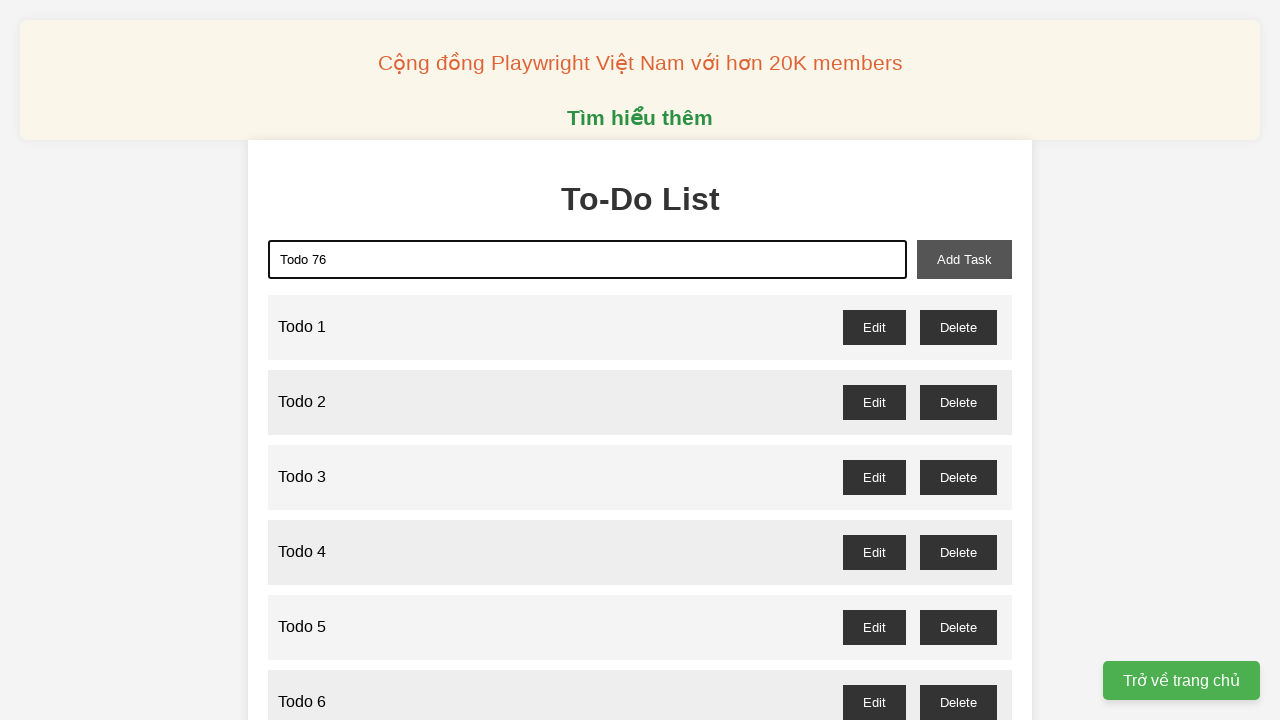

Clicked add task button for 'Todo 76' at (964, 259) on xpath=//button[@id="add-task"]
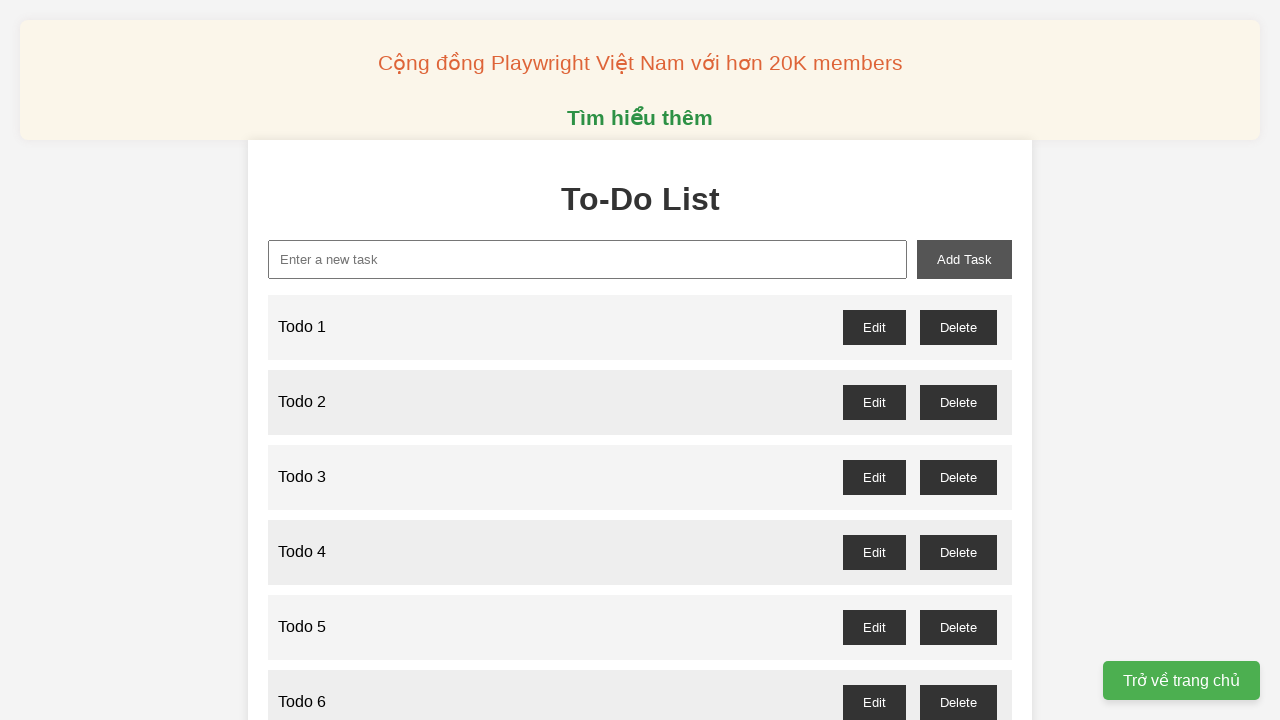

Filled input field with 'Todo 77' on xpath=//input[@id="new-task"]
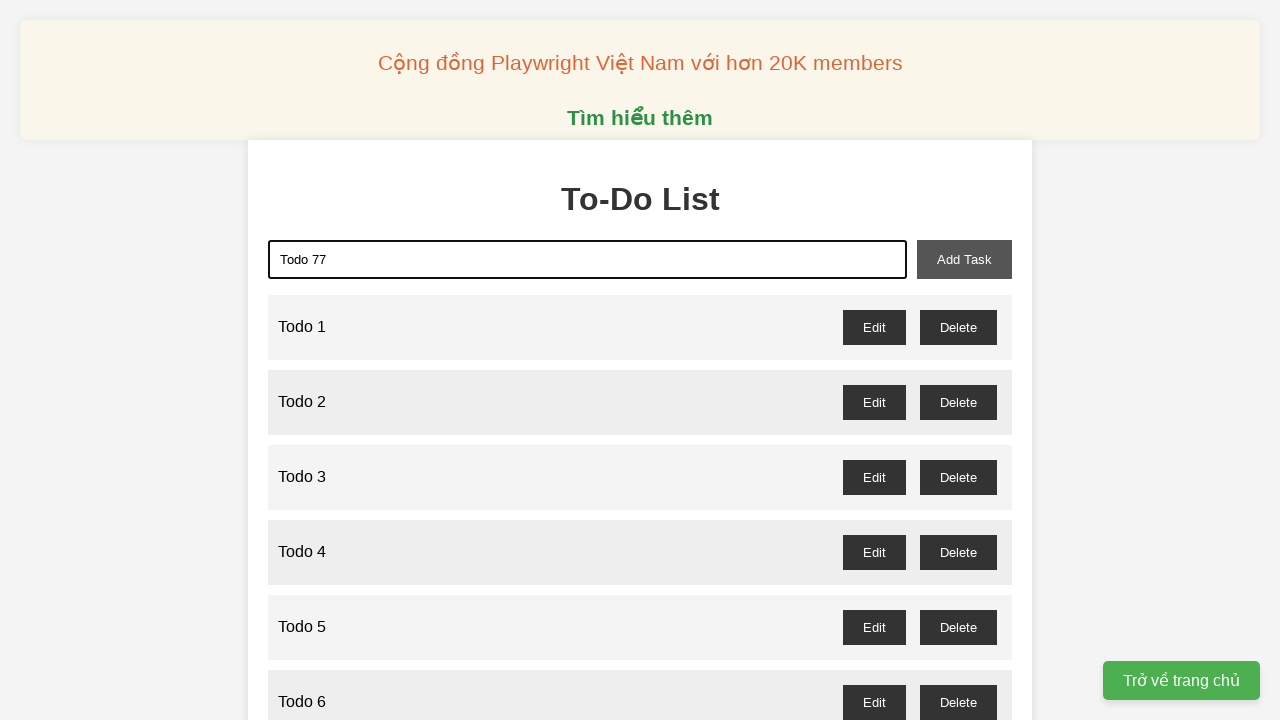

Clicked add task button for 'Todo 77' at (964, 259) on xpath=//button[@id="add-task"]
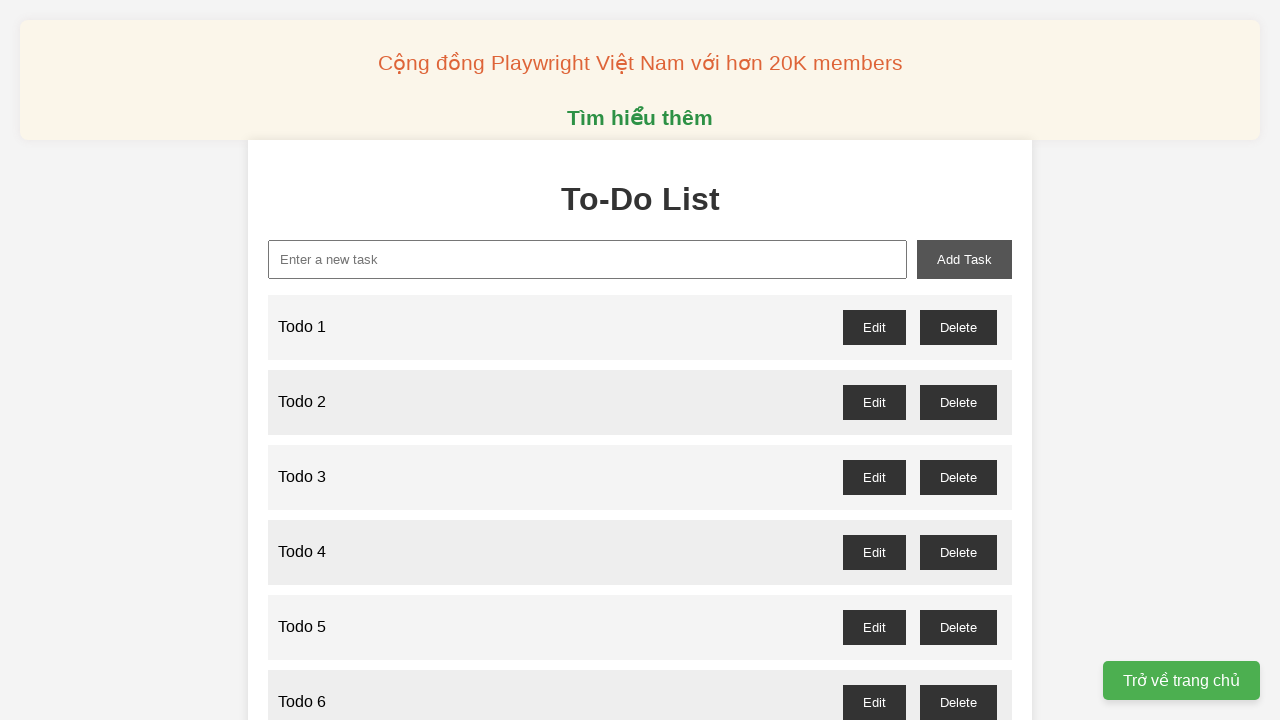

Filled input field with 'Todo 78' on xpath=//input[@id="new-task"]
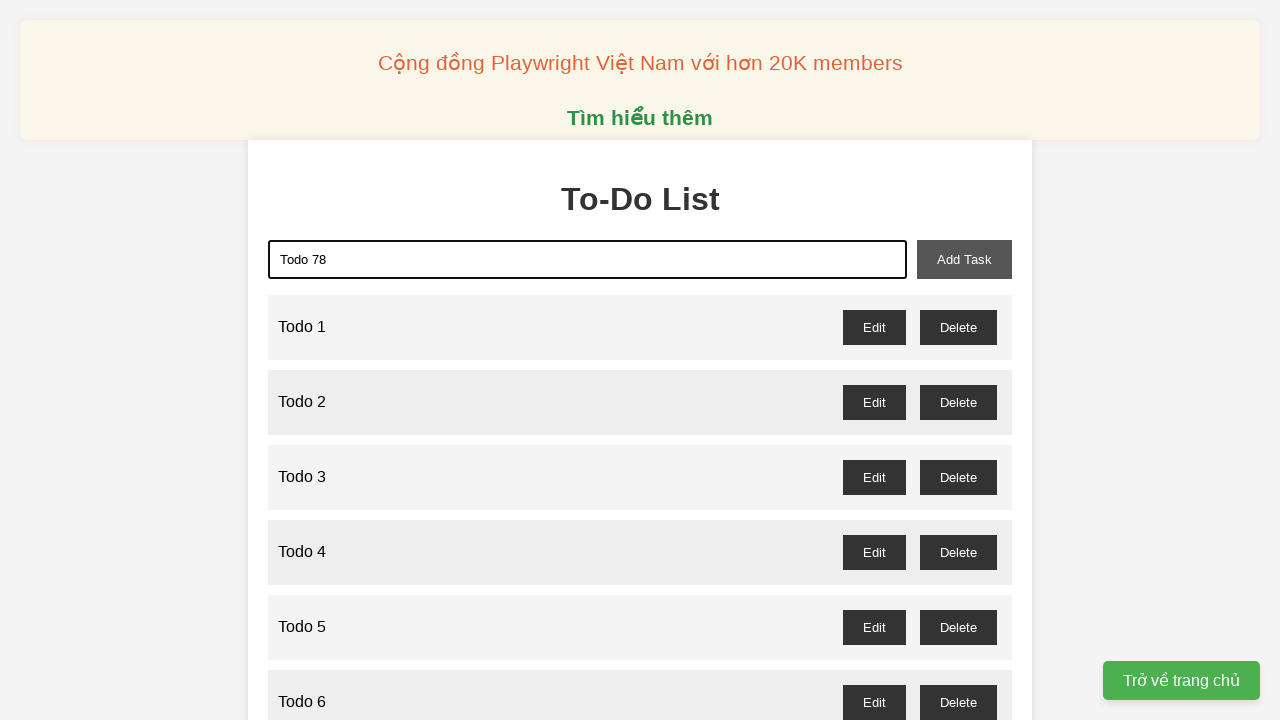

Clicked add task button for 'Todo 78' at (964, 259) on xpath=//button[@id="add-task"]
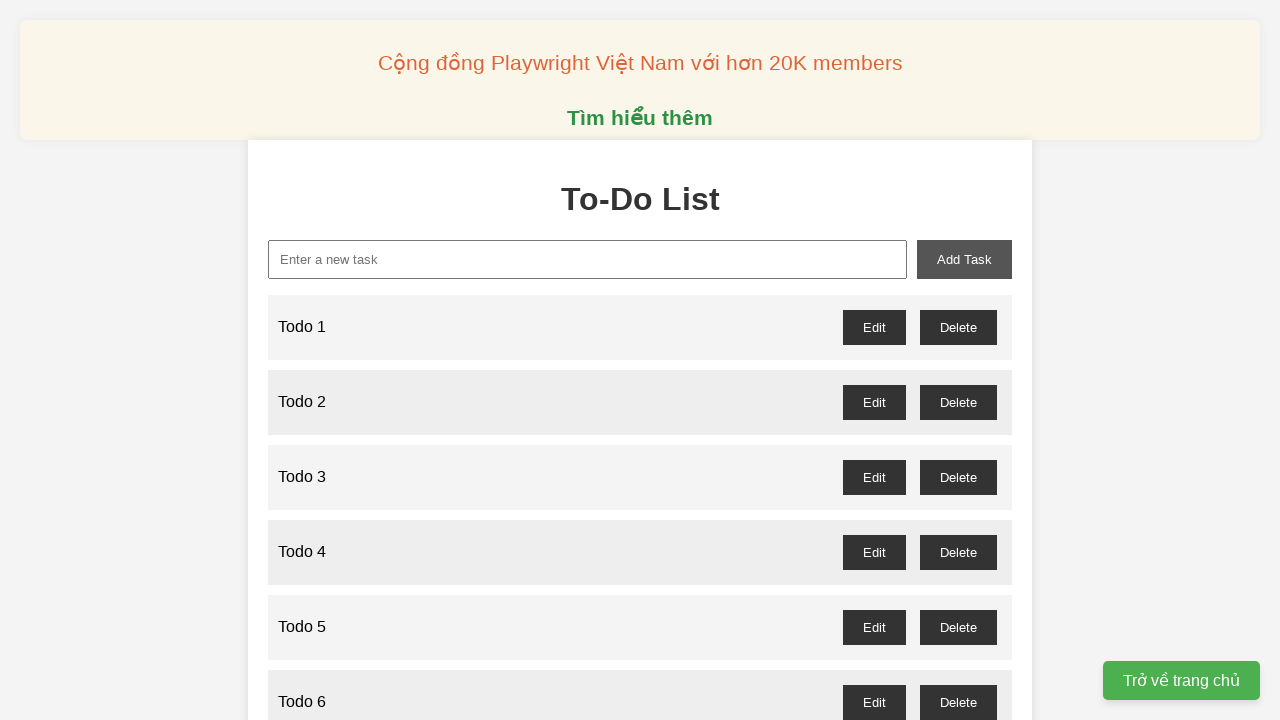

Filled input field with 'Todo 79' on xpath=//input[@id="new-task"]
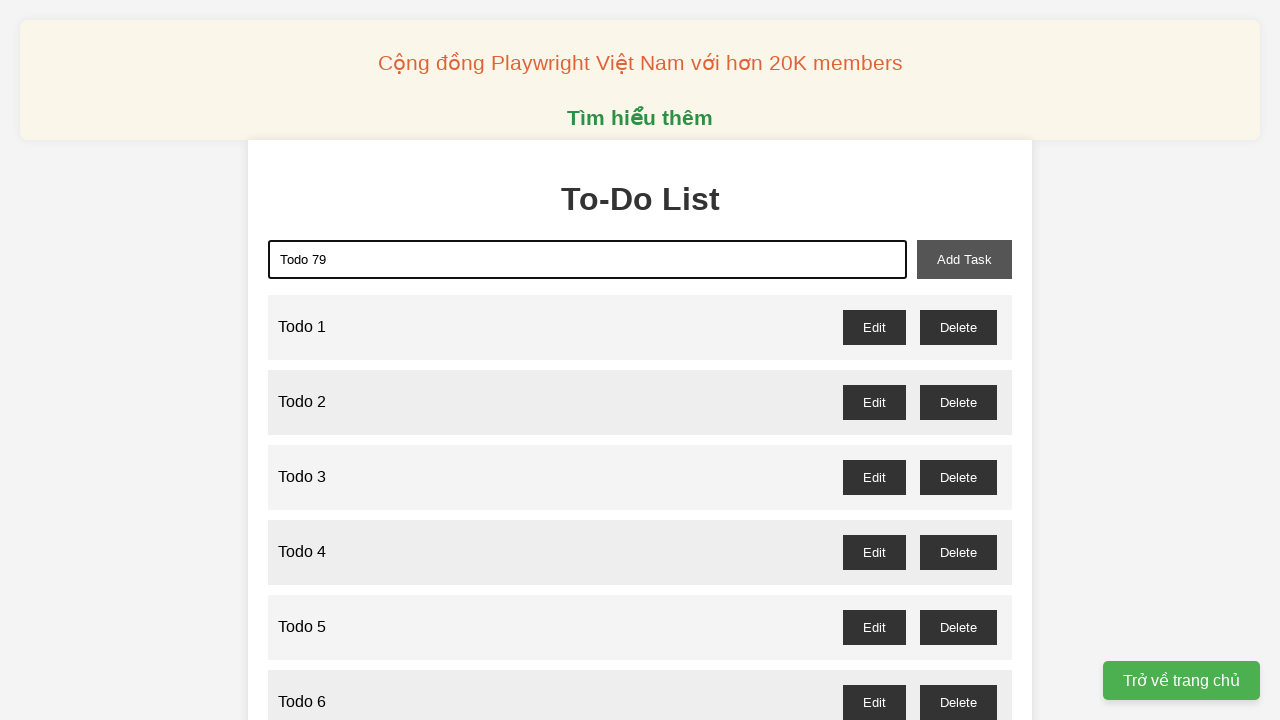

Clicked add task button for 'Todo 79' at (964, 259) on xpath=//button[@id="add-task"]
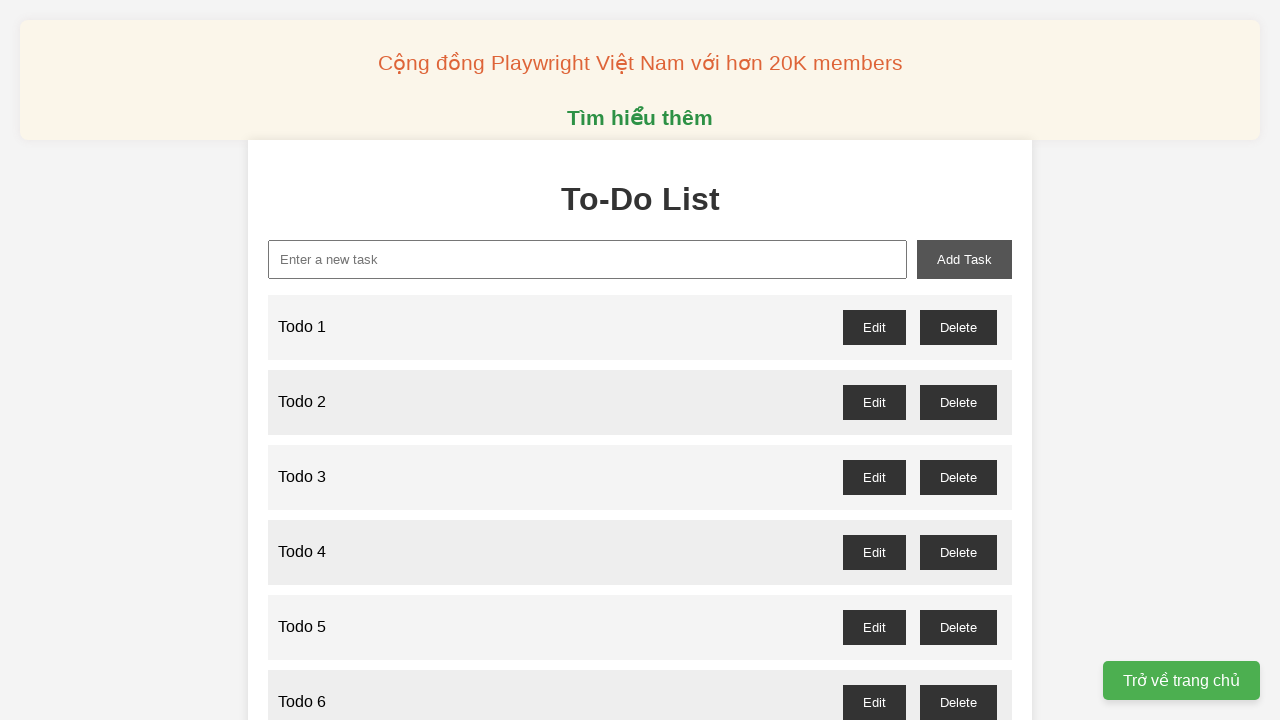

Filled input field with 'Todo 80' on xpath=//input[@id="new-task"]
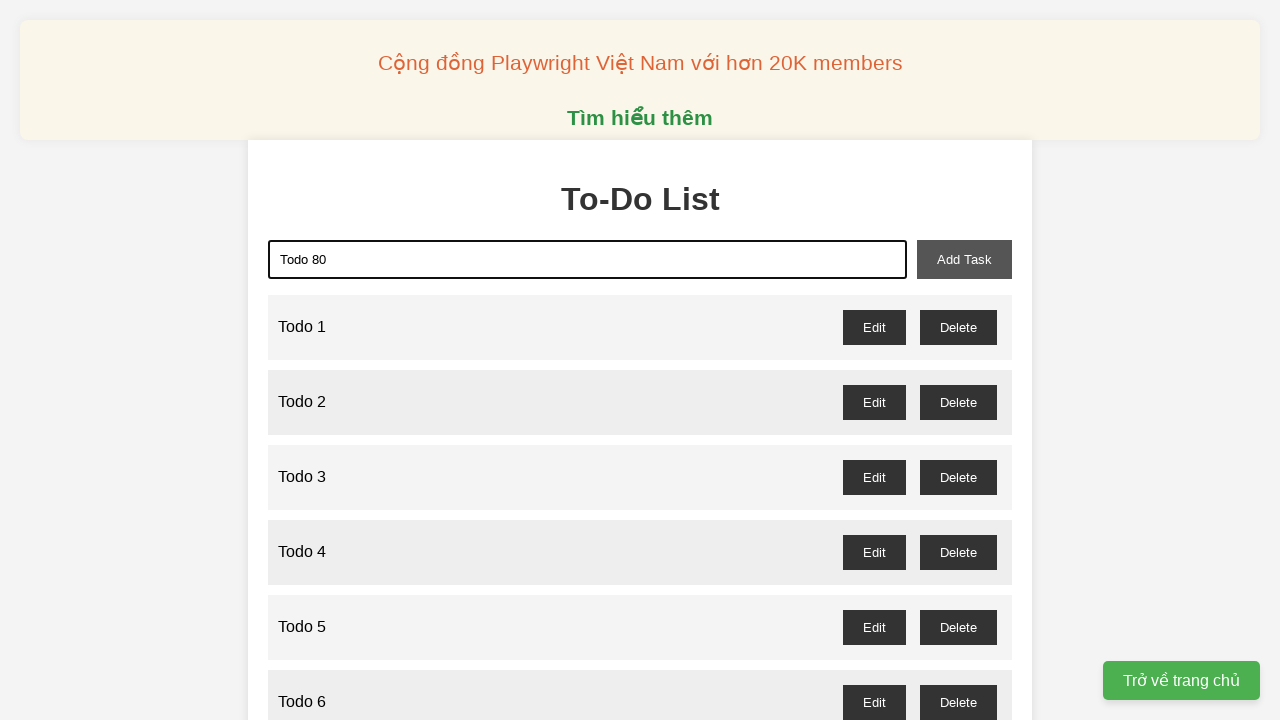

Clicked add task button for 'Todo 80' at (964, 259) on xpath=//button[@id="add-task"]
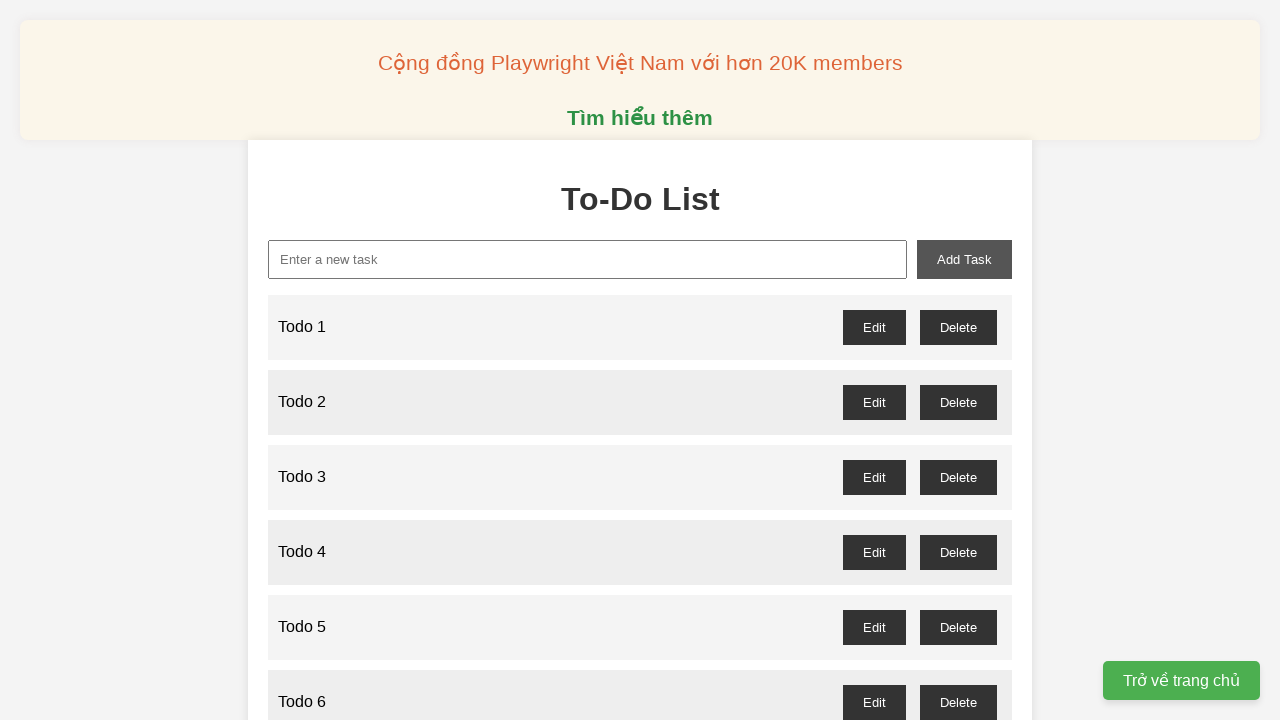

Filled input field with 'Todo 81' on xpath=//input[@id="new-task"]
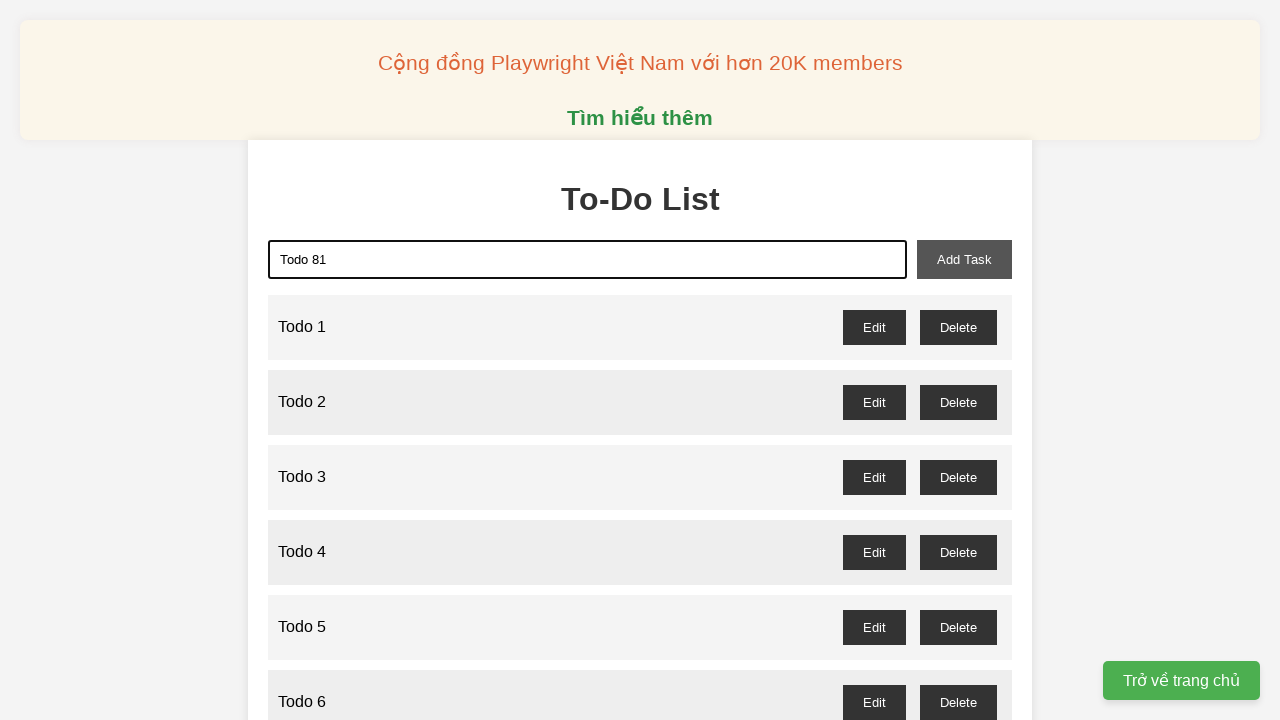

Clicked add task button for 'Todo 81' at (964, 259) on xpath=//button[@id="add-task"]
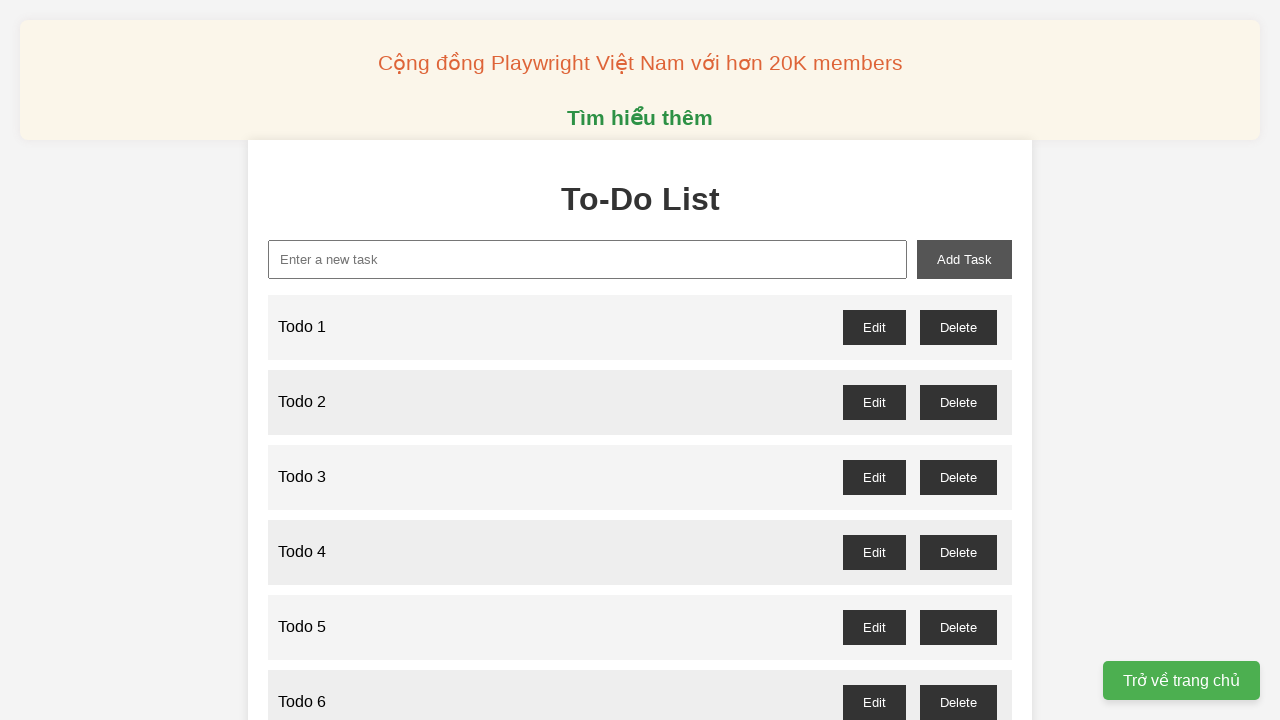

Filled input field with 'Todo 82' on xpath=//input[@id="new-task"]
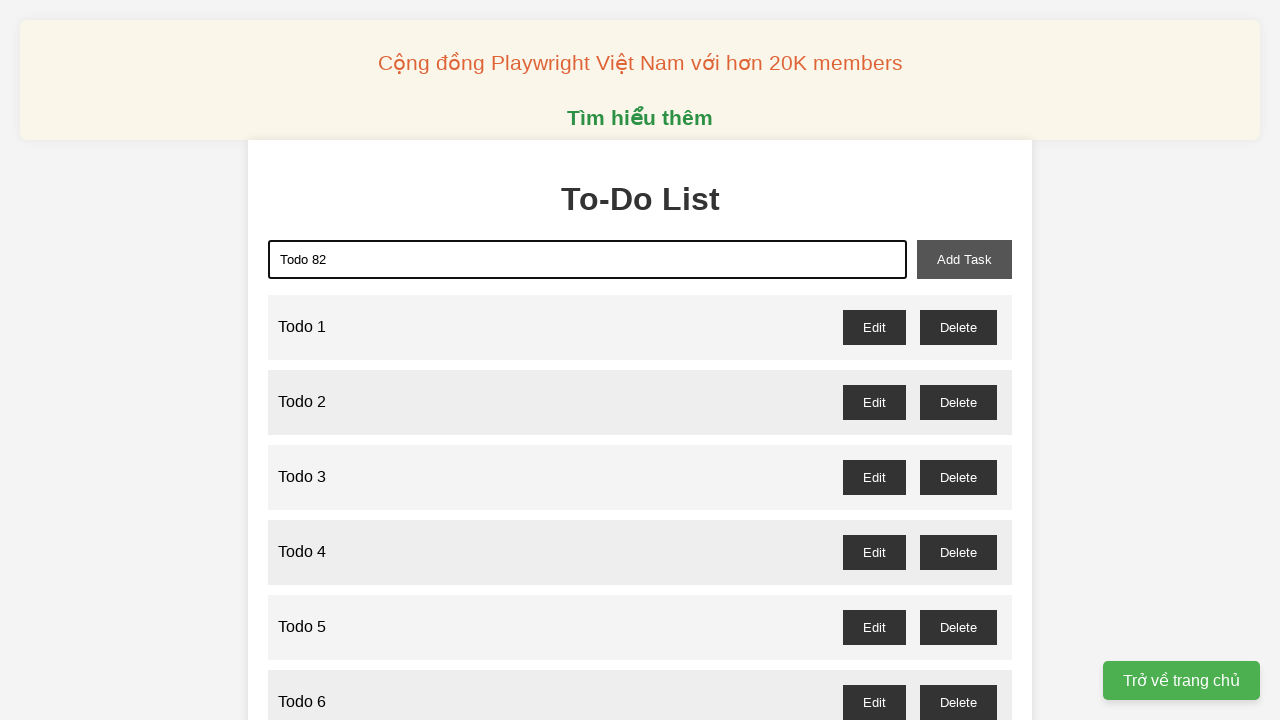

Clicked add task button for 'Todo 82' at (964, 259) on xpath=//button[@id="add-task"]
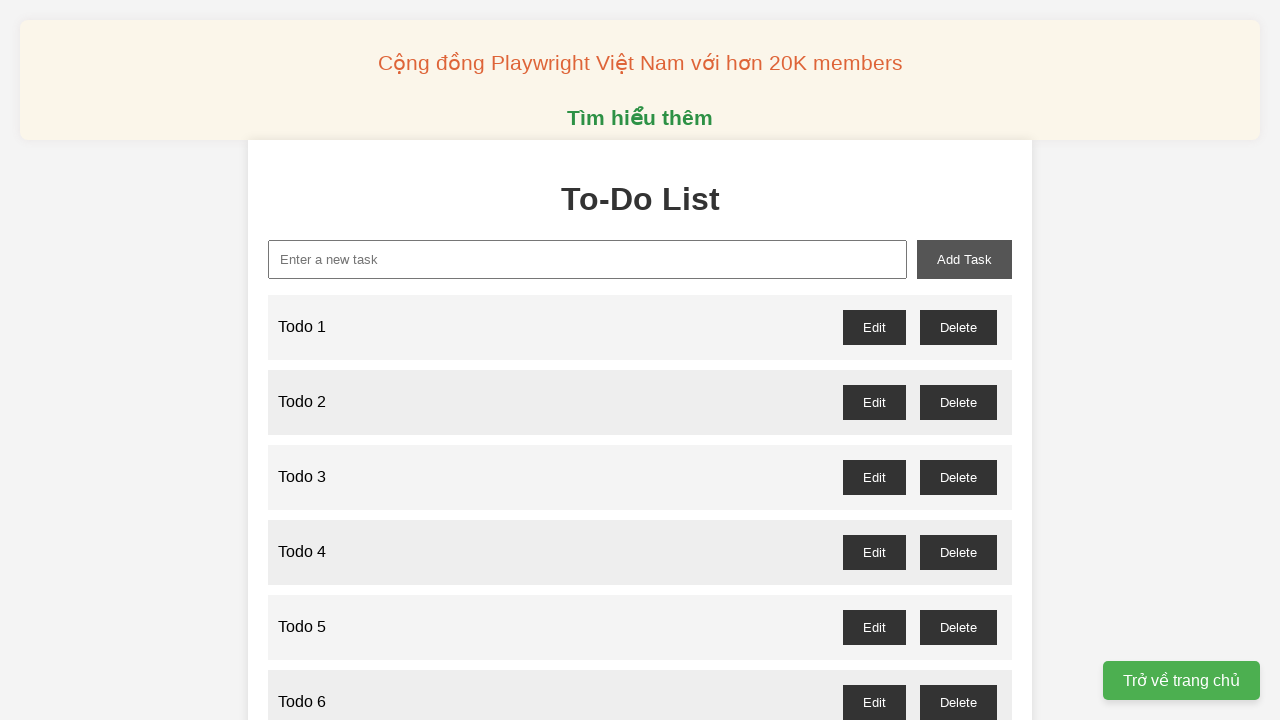

Filled input field with 'Todo 83' on xpath=//input[@id="new-task"]
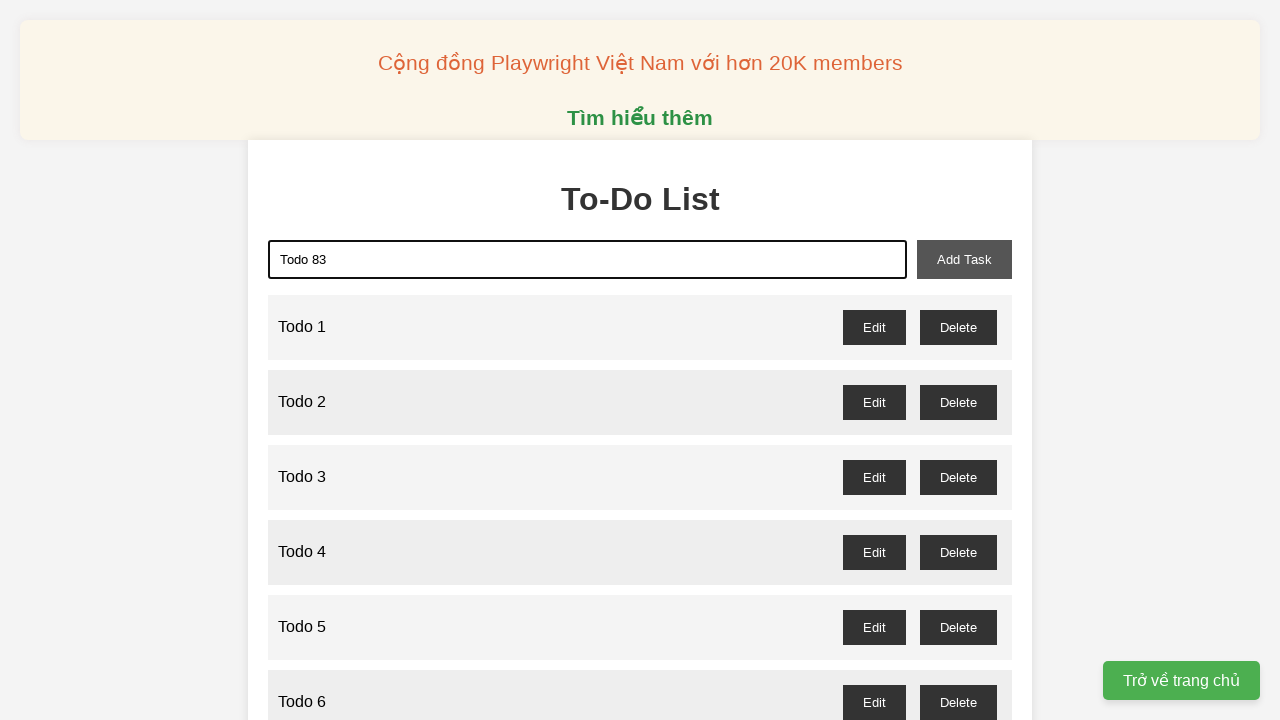

Clicked add task button for 'Todo 83' at (964, 259) on xpath=//button[@id="add-task"]
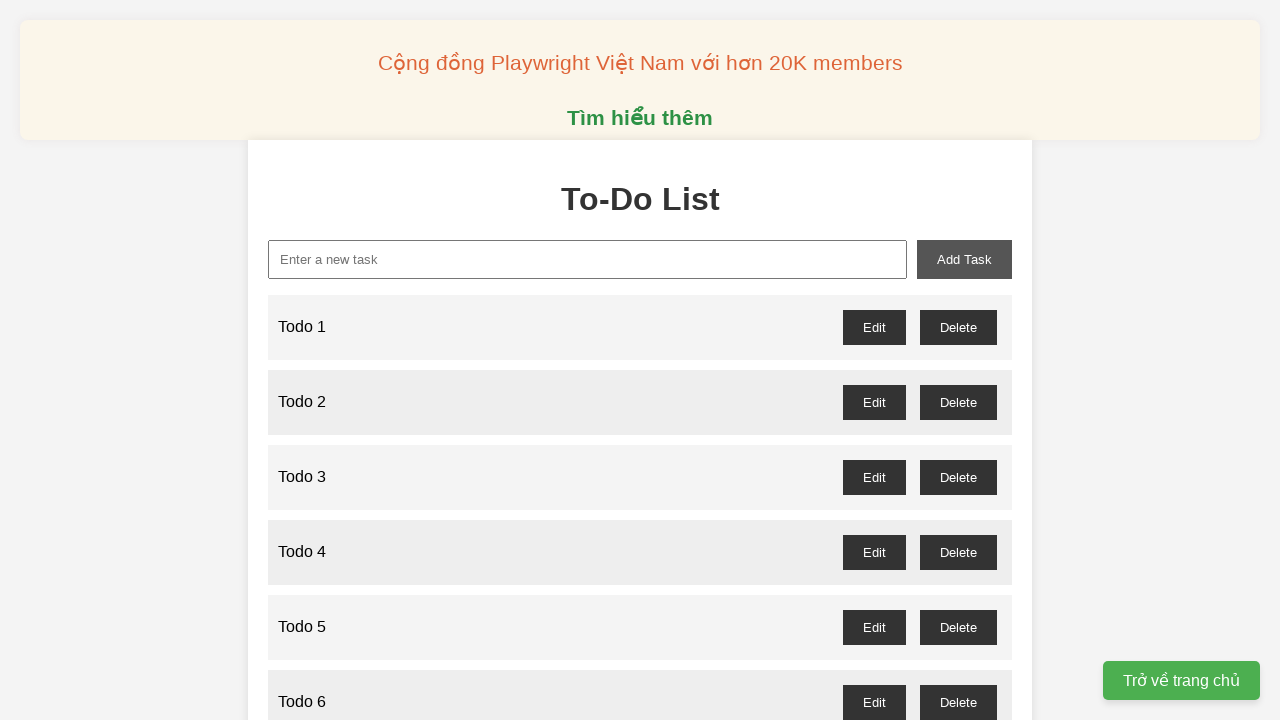

Filled input field with 'Todo 84' on xpath=//input[@id="new-task"]
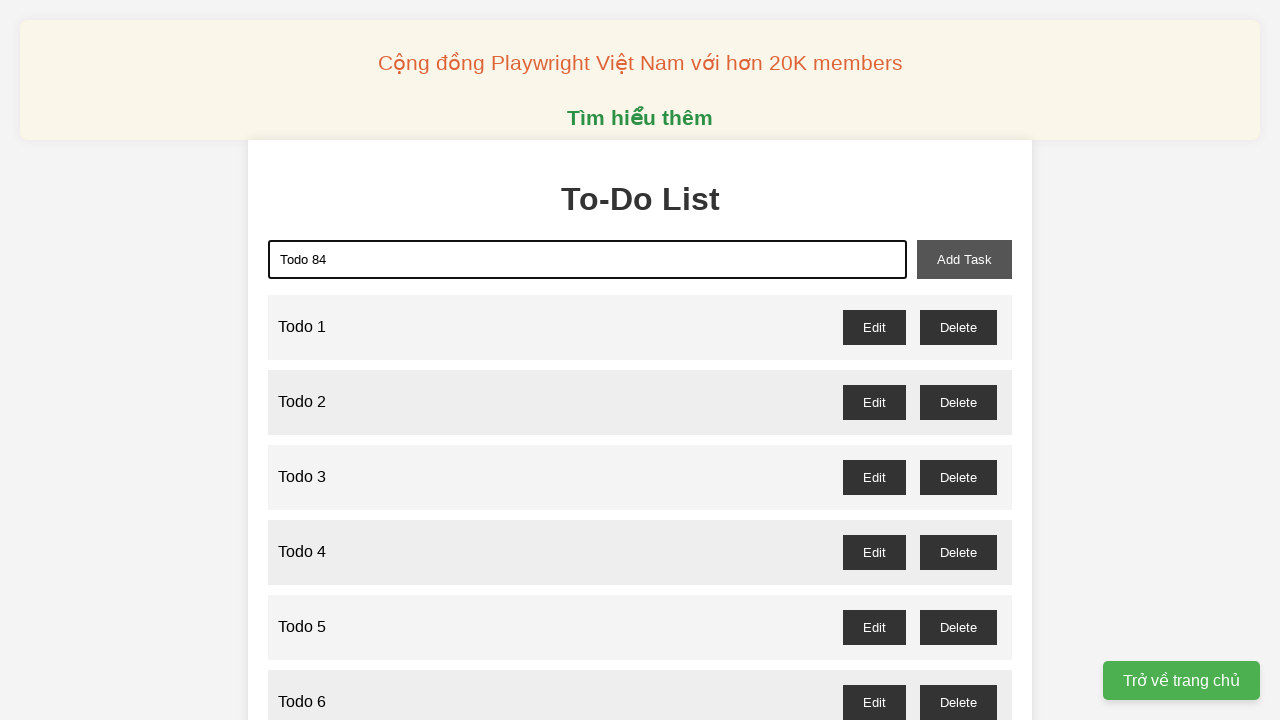

Clicked add task button for 'Todo 84' at (964, 259) on xpath=//button[@id="add-task"]
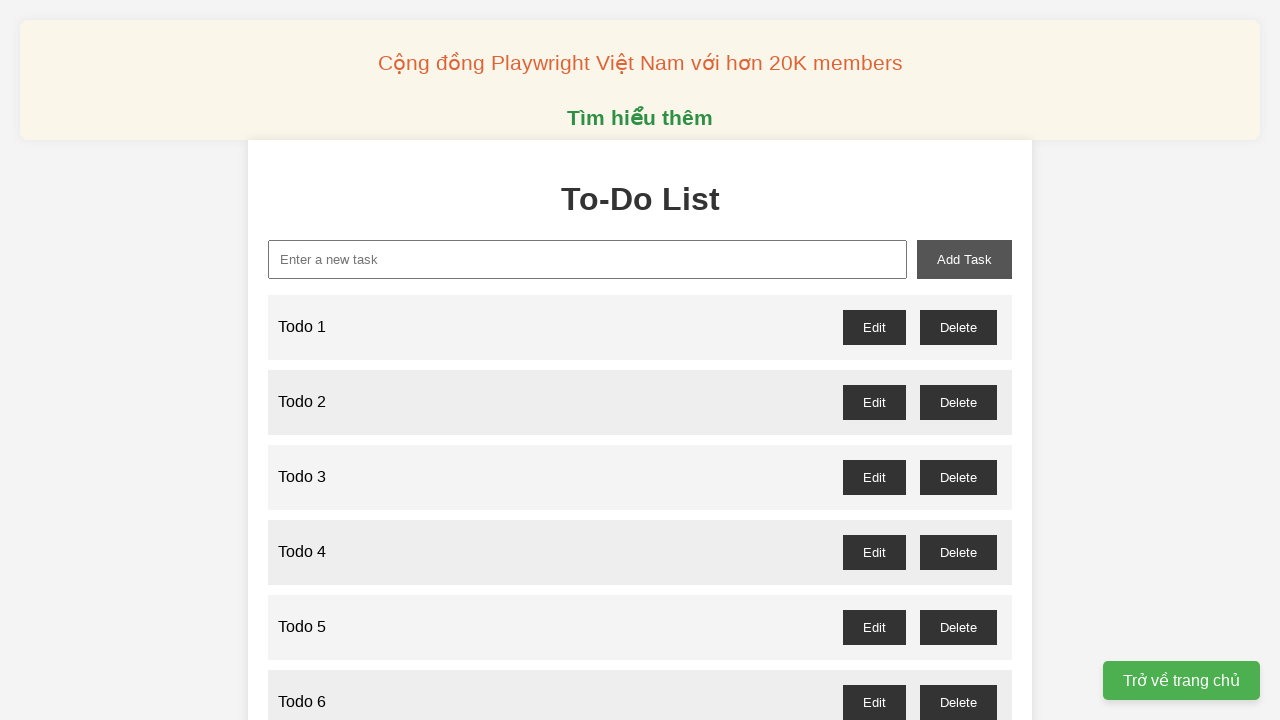

Filled input field with 'Todo 85' on xpath=//input[@id="new-task"]
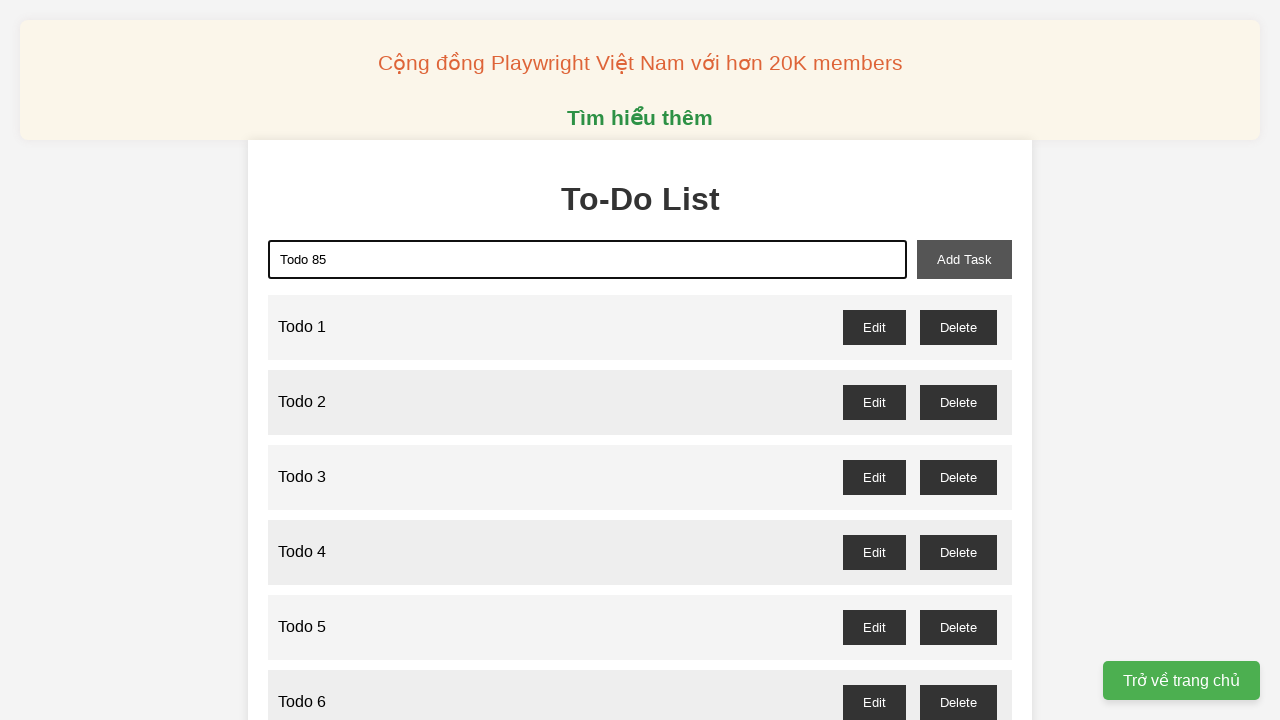

Clicked add task button for 'Todo 85' at (964, 259) on xpath=//button[@id="add-task"]
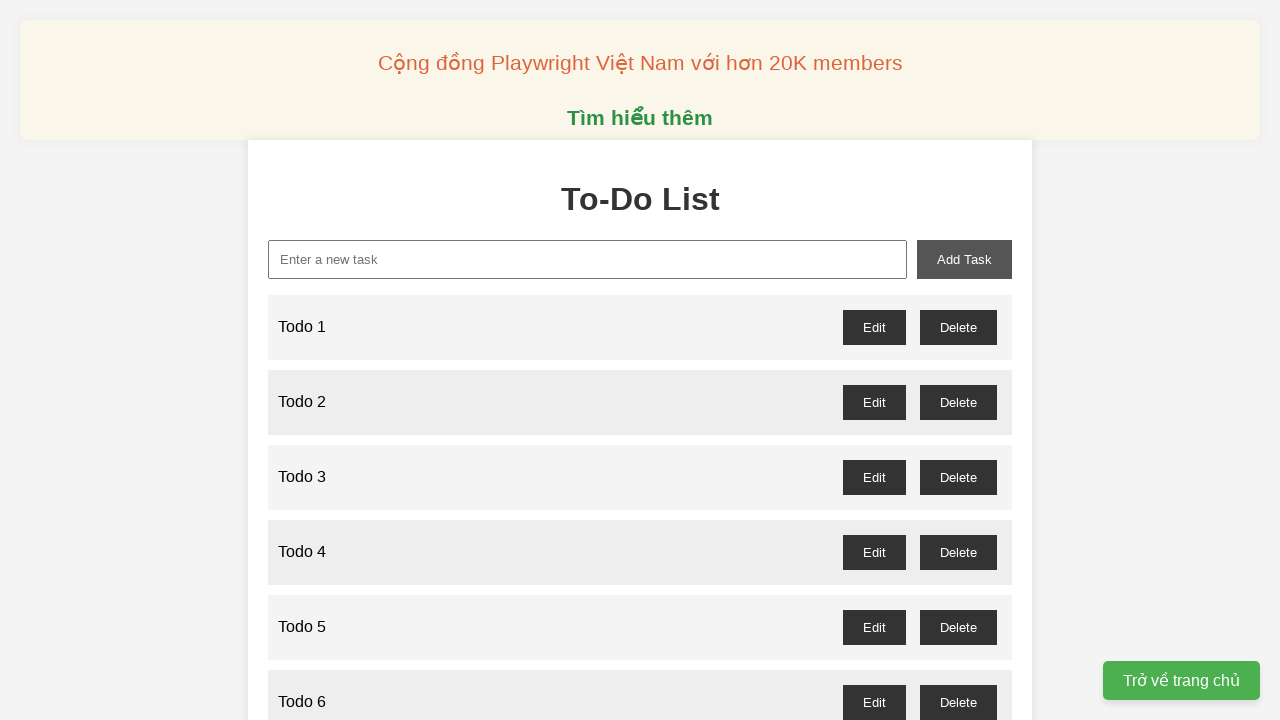

Filled input field with 'Todo 86' on xpath=//input[@id="new-task"]
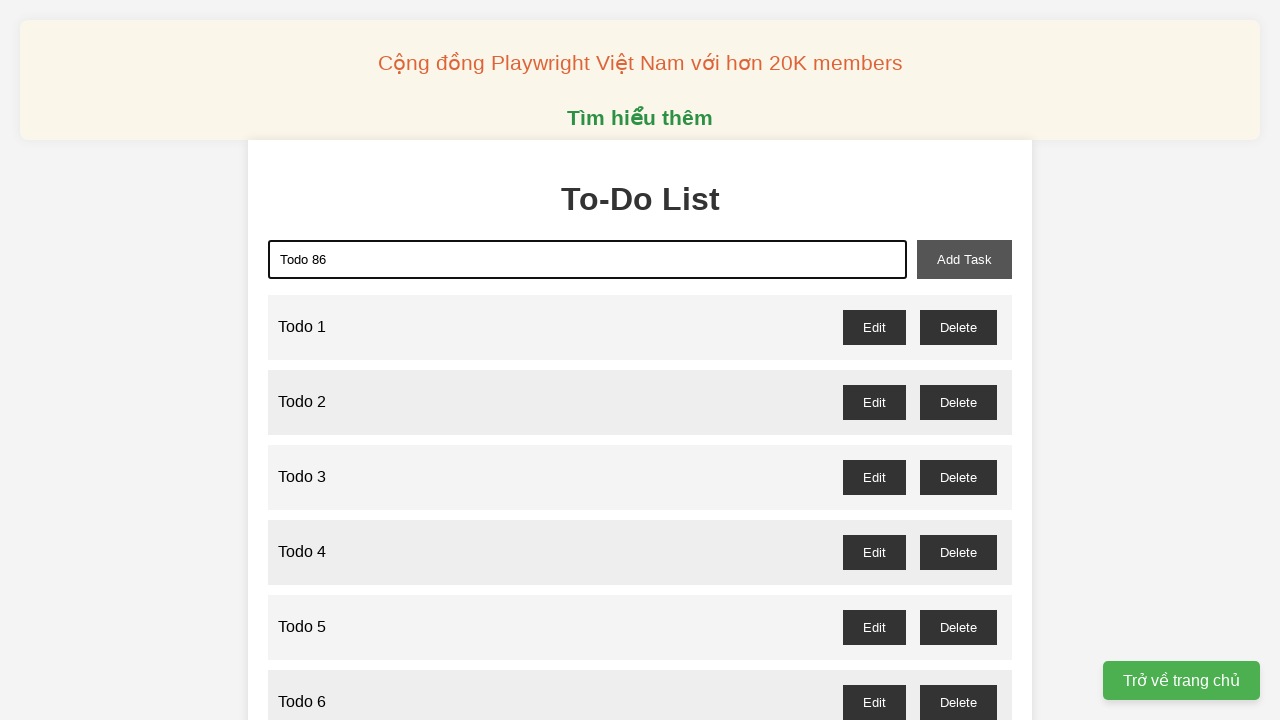

Clicked add task button for 'Todo 86' at (964, 259) on xpath=//button[@id="add-task"]
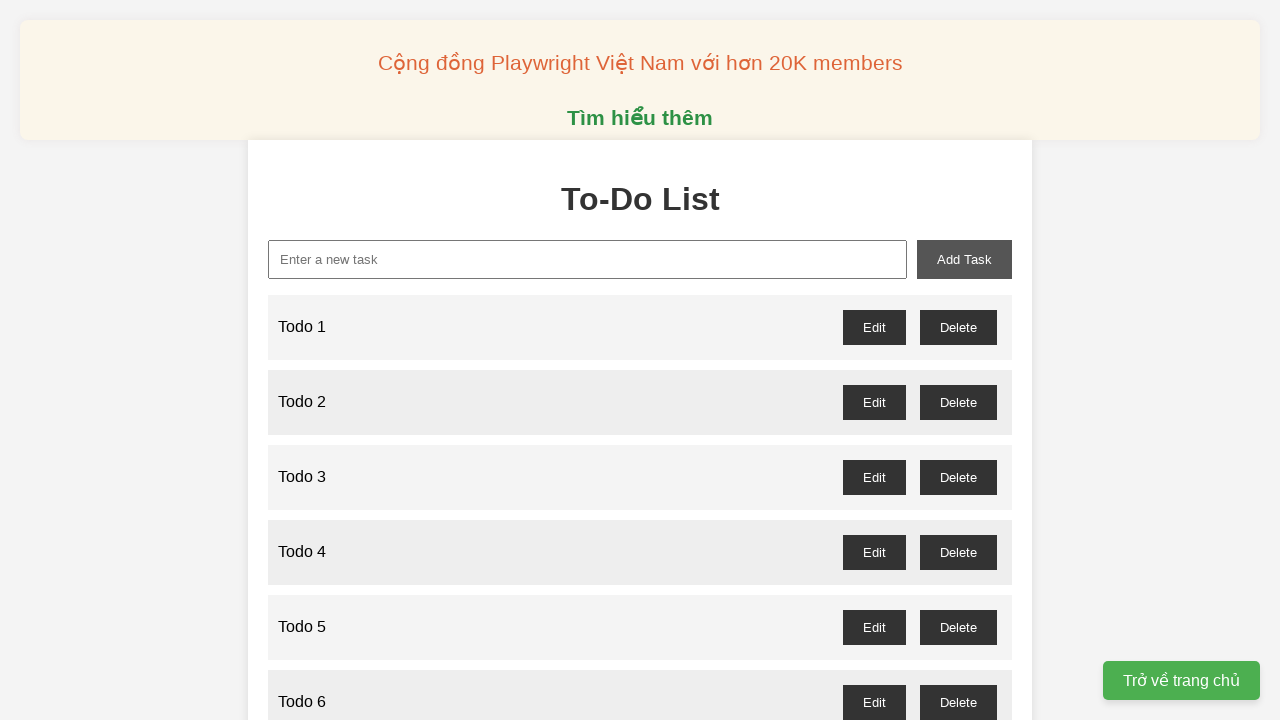

Filled input field with 'Todo 87' on xpath=//input[@id="new-task"]
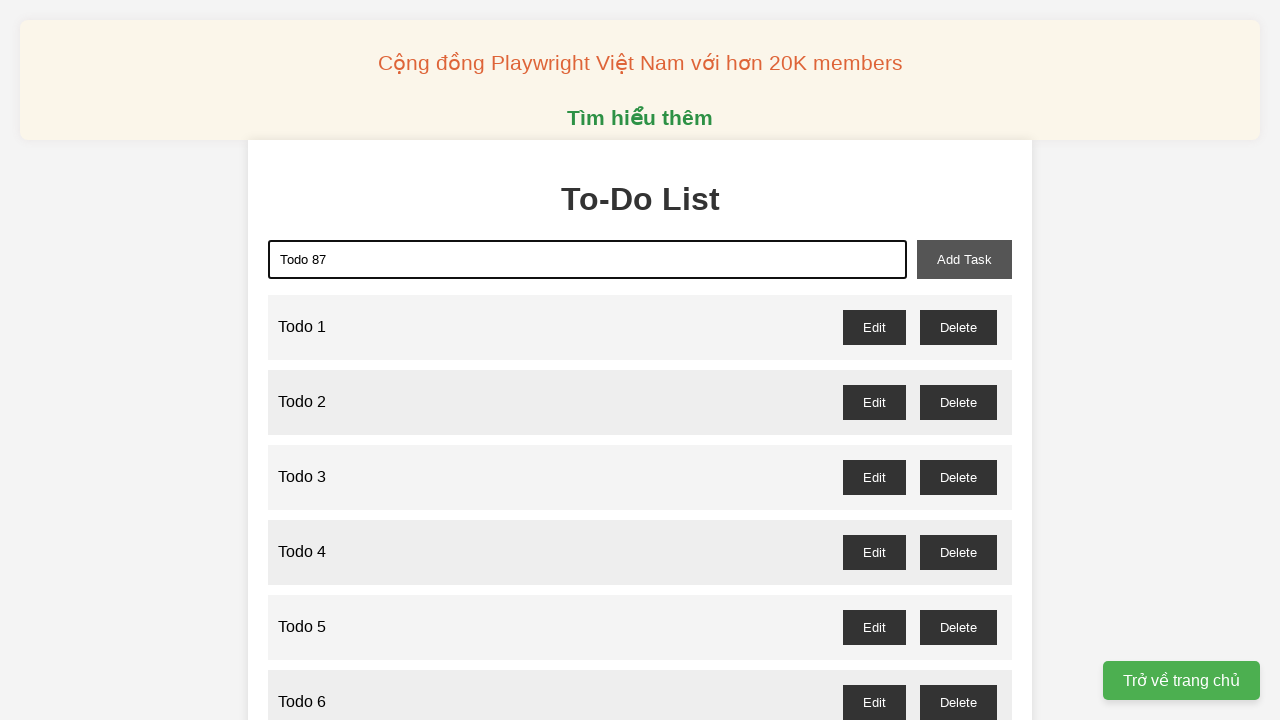

Clicked add task button for 'Todo 87' at (964, 259) on xpath=//button[@id="add-task"]
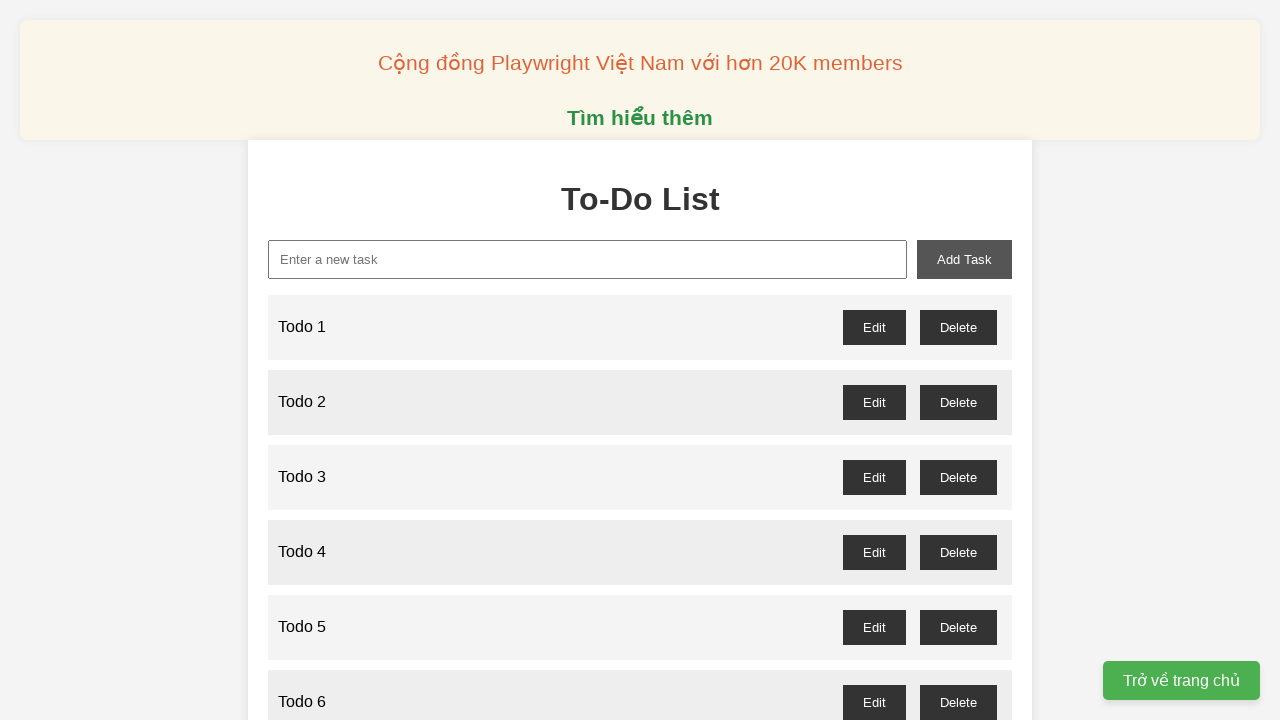

Filled input field with 'Todo 88' on xpath=//input[@id="new-task"]
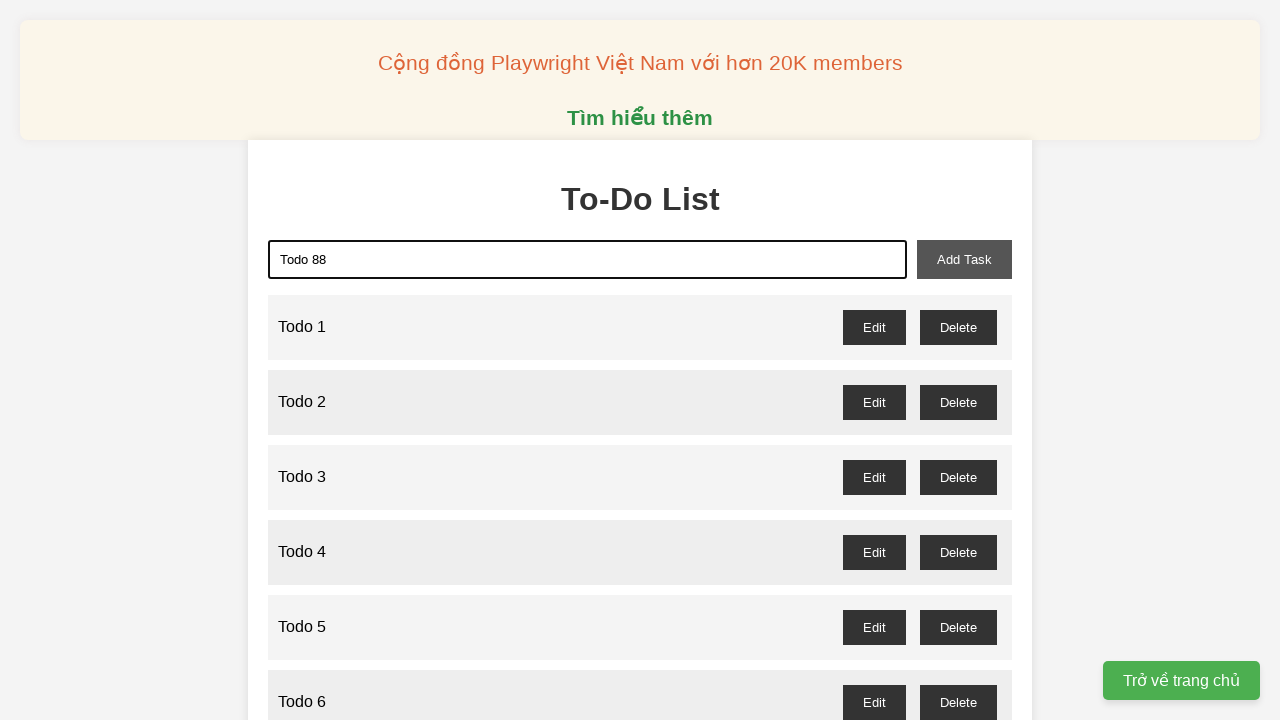

Clicked add task button for 'Todo 88' at (964, 259) on xpath=//button[@id="add-task"]
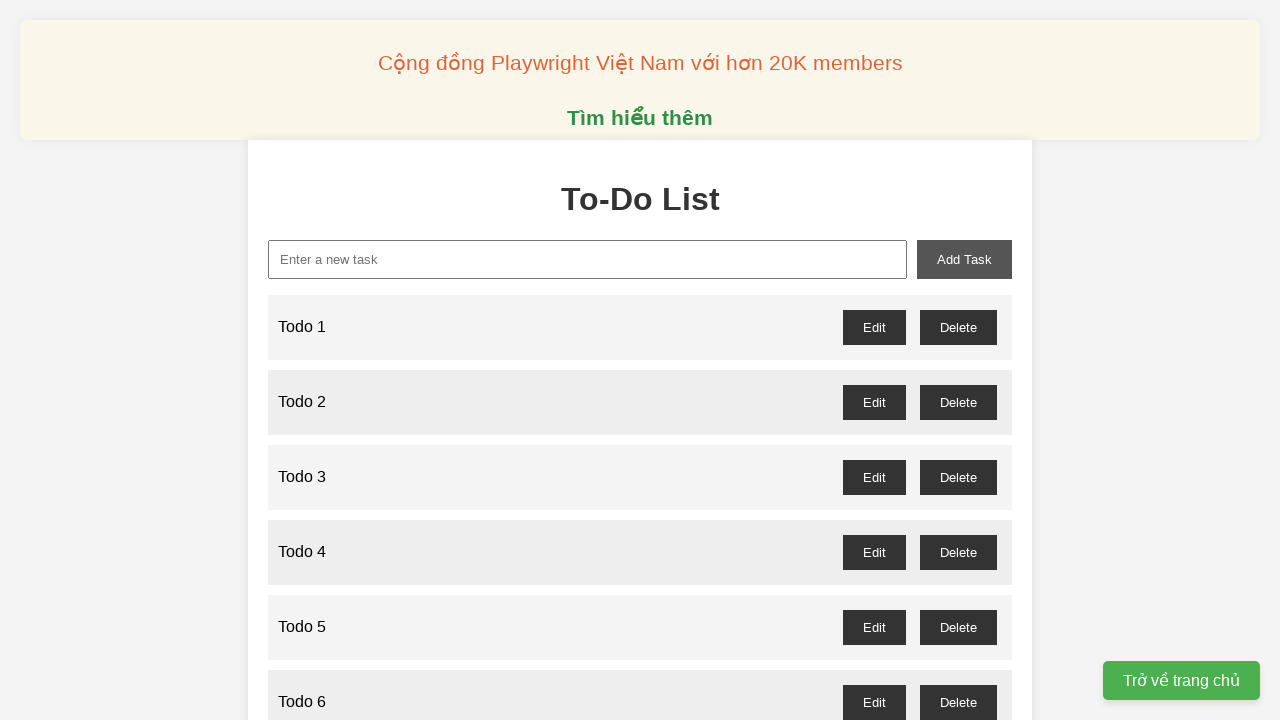

Filled input field with 'Todo 89' on xpath=//input[@id="new-task"]
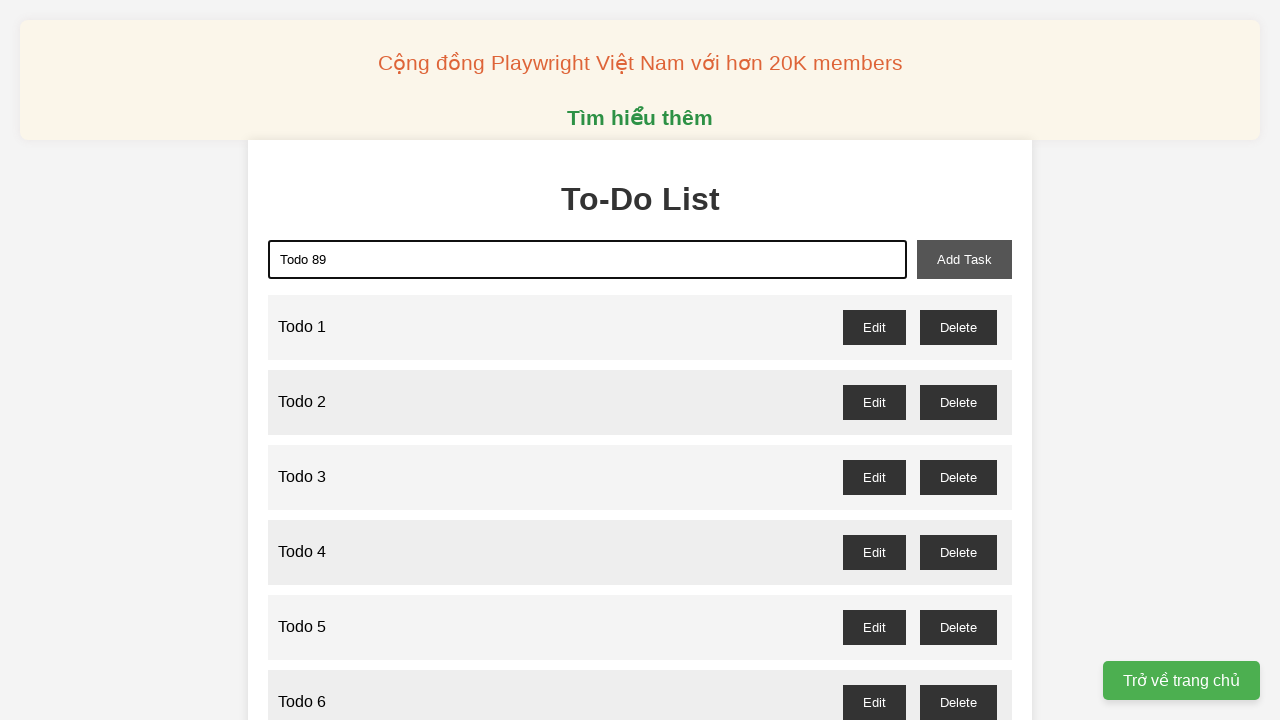

Clicked add task button for 'Todo 89' at (964, 259) on xpath=//button[@id="add-task"]
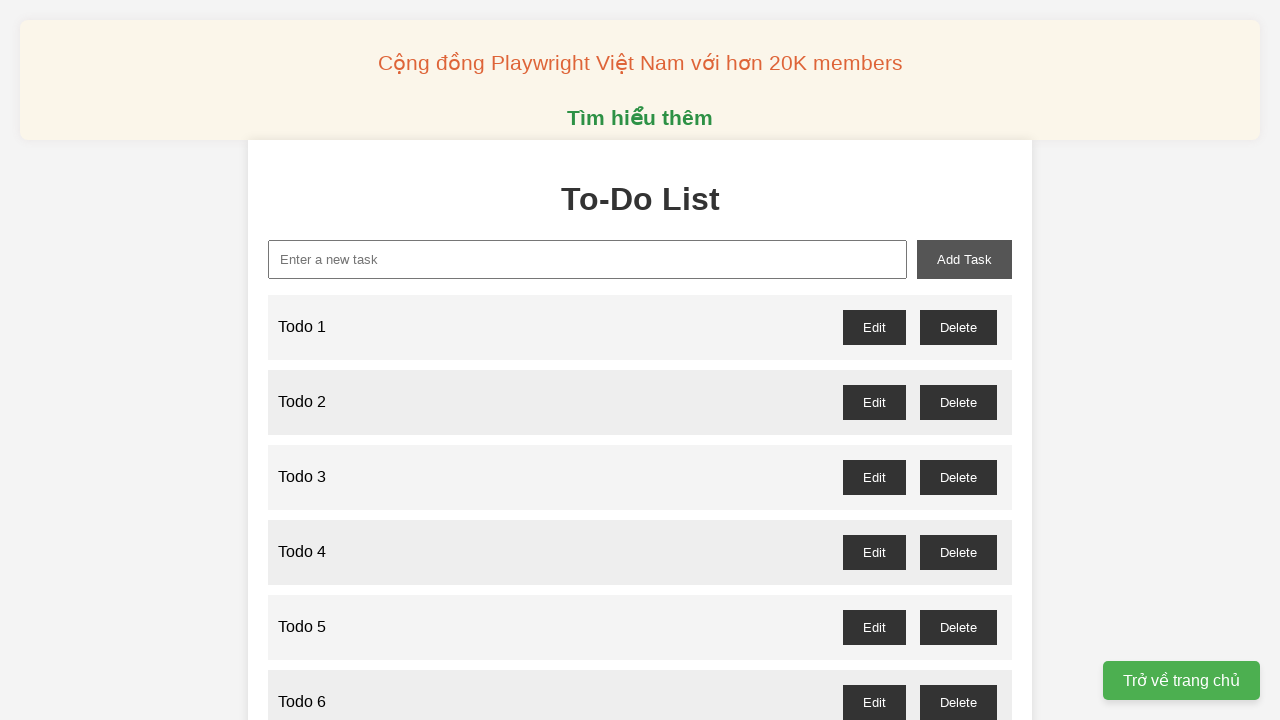

Filled input field with 'Todo 90' on xpath=//input[@id="new-task"]
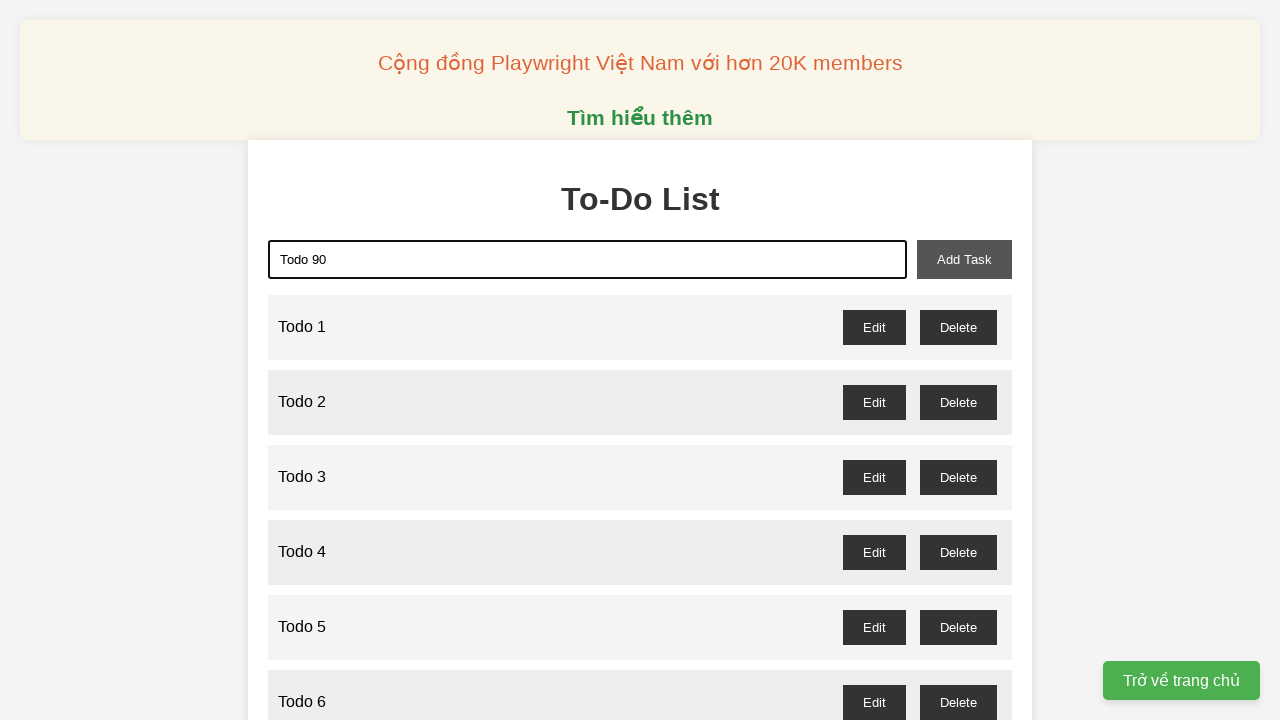

Clicked add task button for 'Todo 90' at (964, 259) on xpath=//button[@id="add-task"]
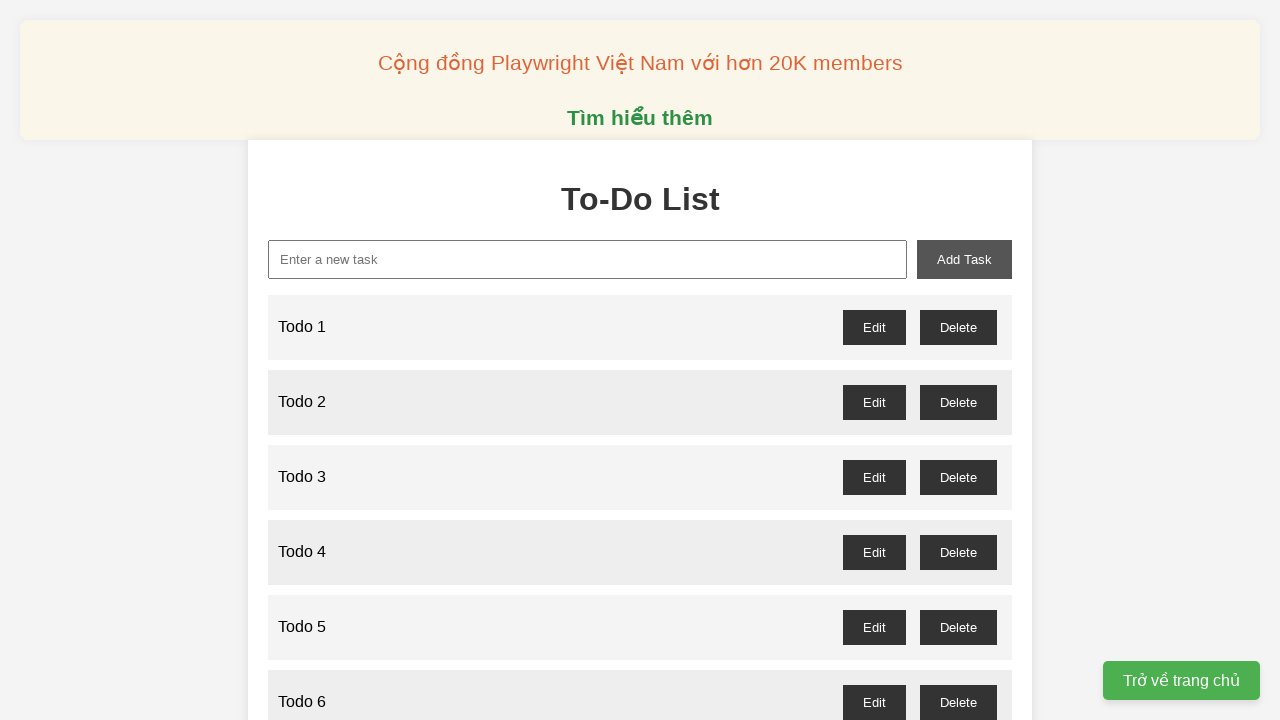

Filled input field with 'Todo 91' on xpath=//input[@id="new-task"]
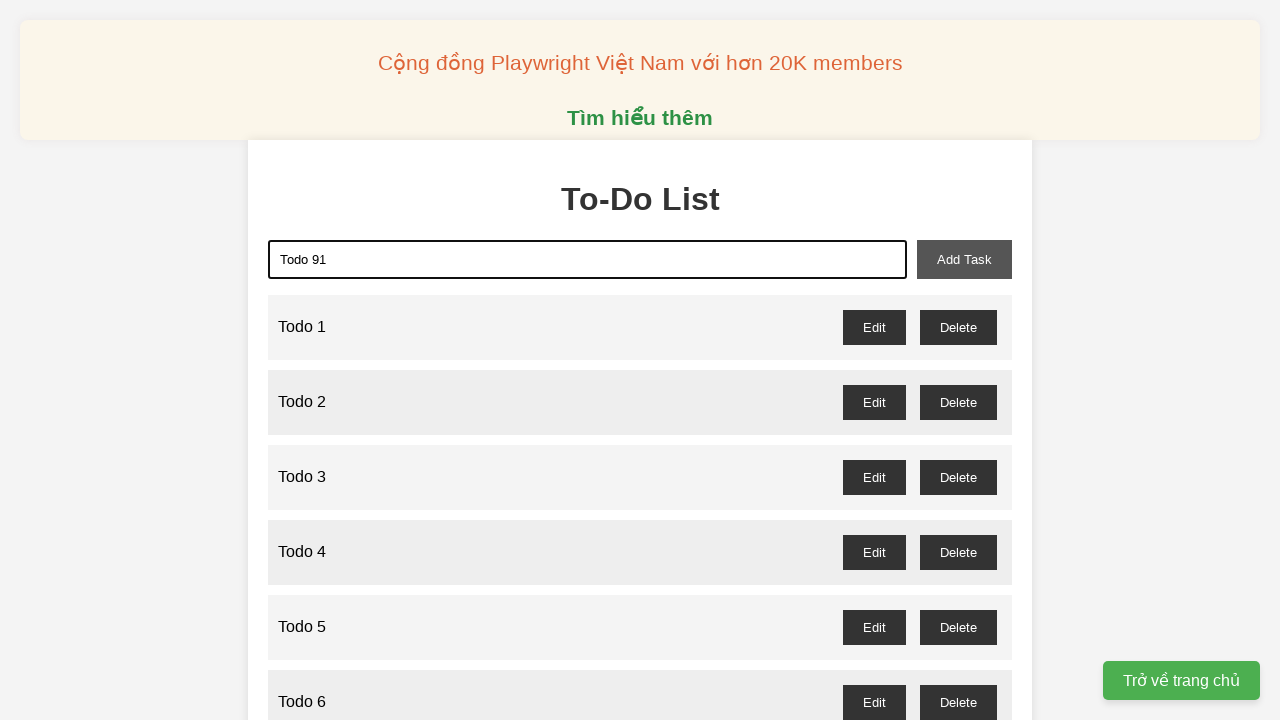

Clicked add task button for 'Todo 91' at (964, 259) on xpath=//button[@id="add-task"]
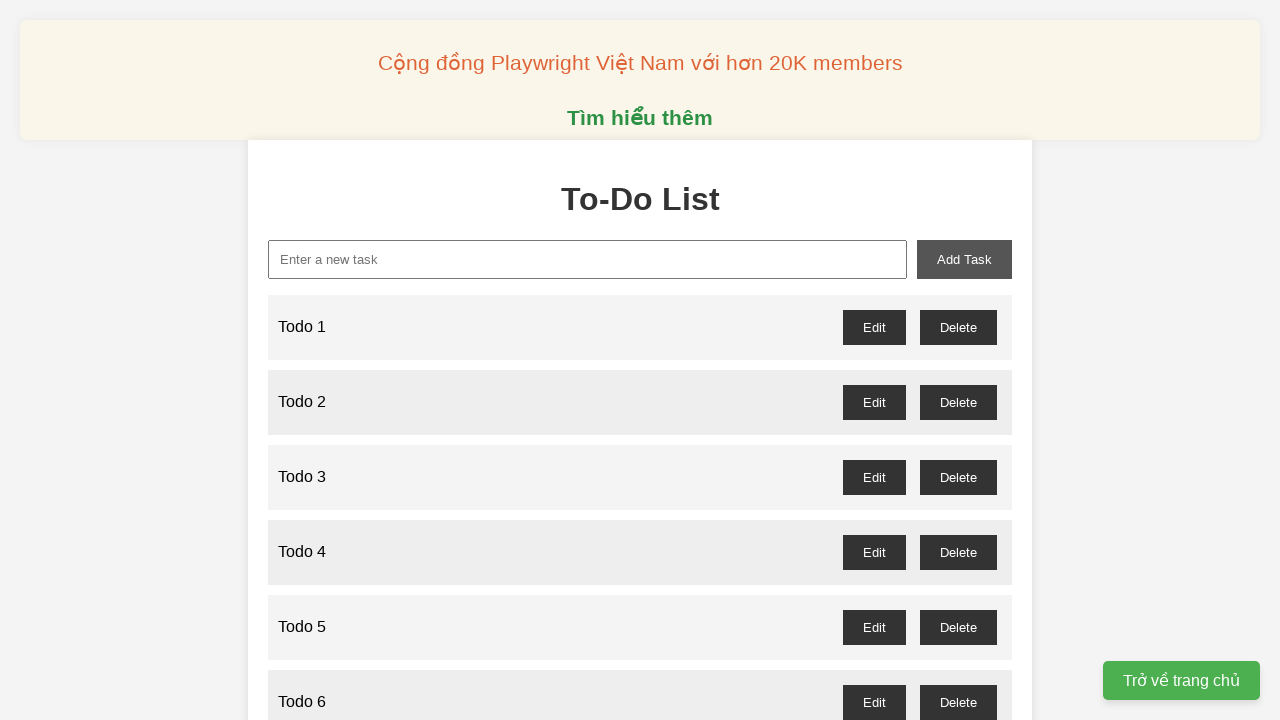

Filled input field with 'Todo 92' on xpath=//input[@id="new-task"]
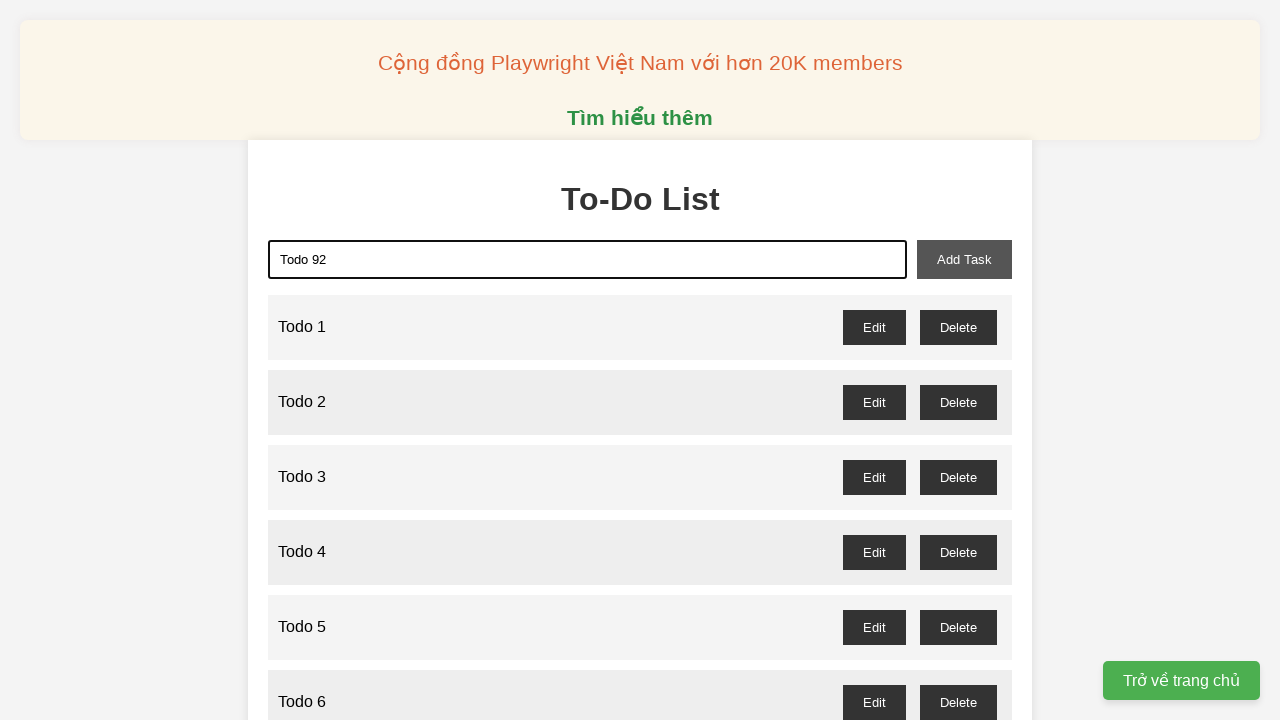

Clicked add task button for 'Todo 92' at (964, 259) on xpath=//button[@id="add-task"]
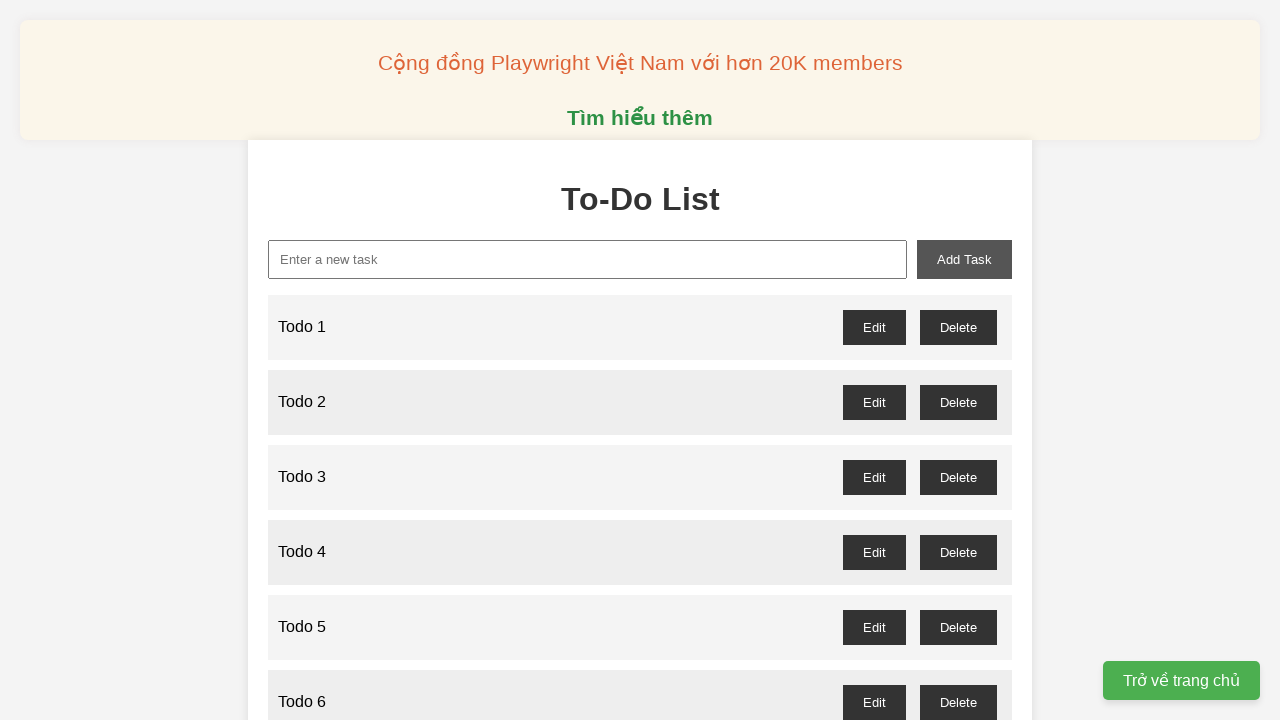

Filled input field with 'Todo 93' on xpath=//input[@id="new-task"]
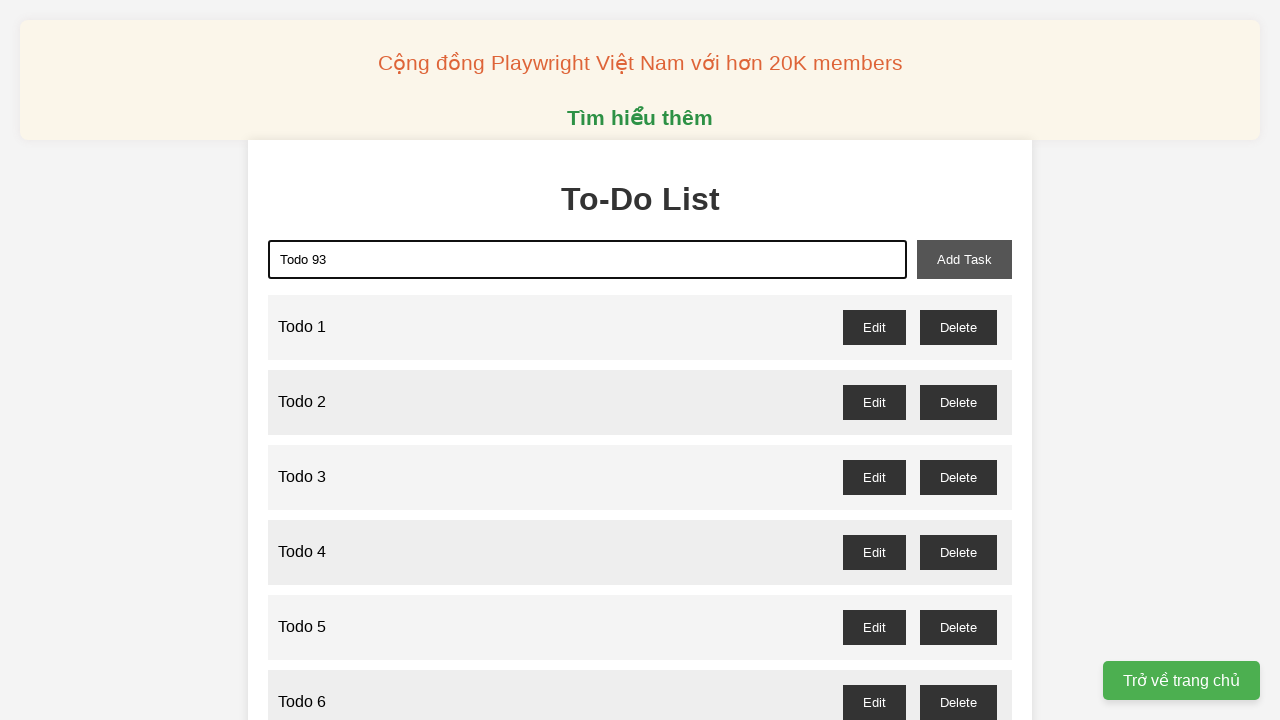

Clicked add task button for 'Todo 93' at (964, 259) on xpath=//button[@id="add-task"]
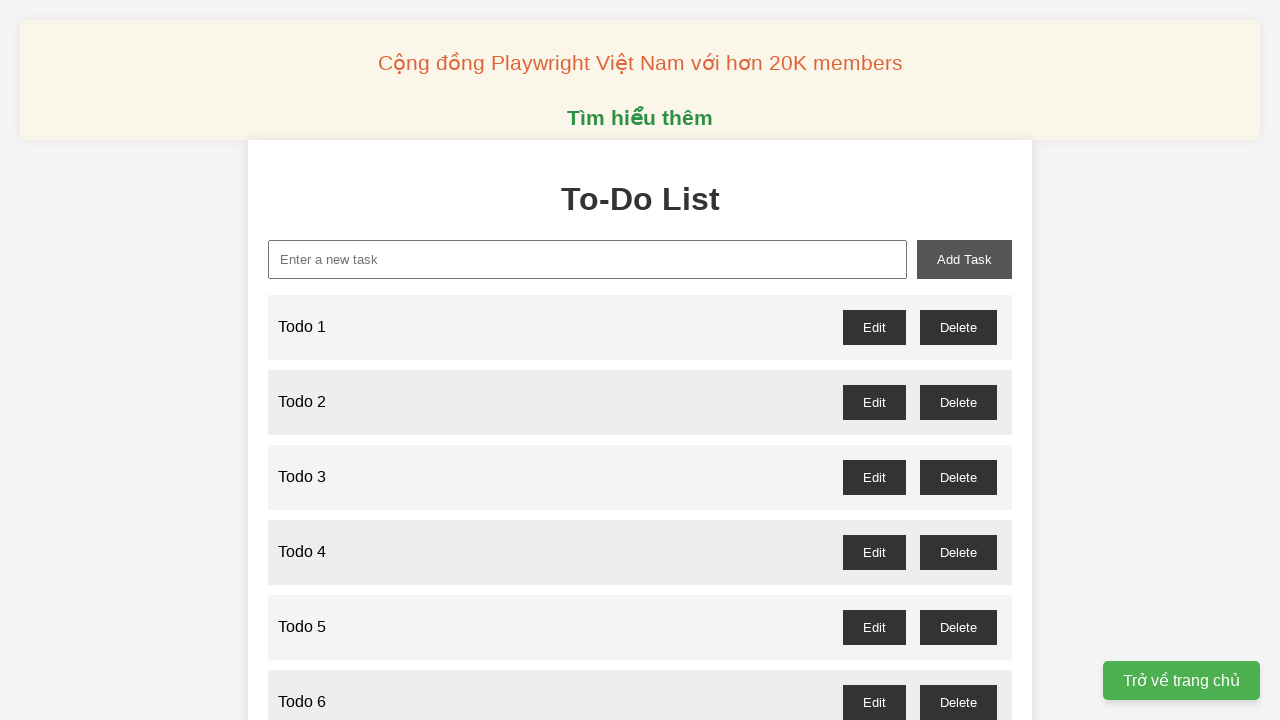

Filled input field with 'Todo 94' on xpath=//input[@id="new-task"]
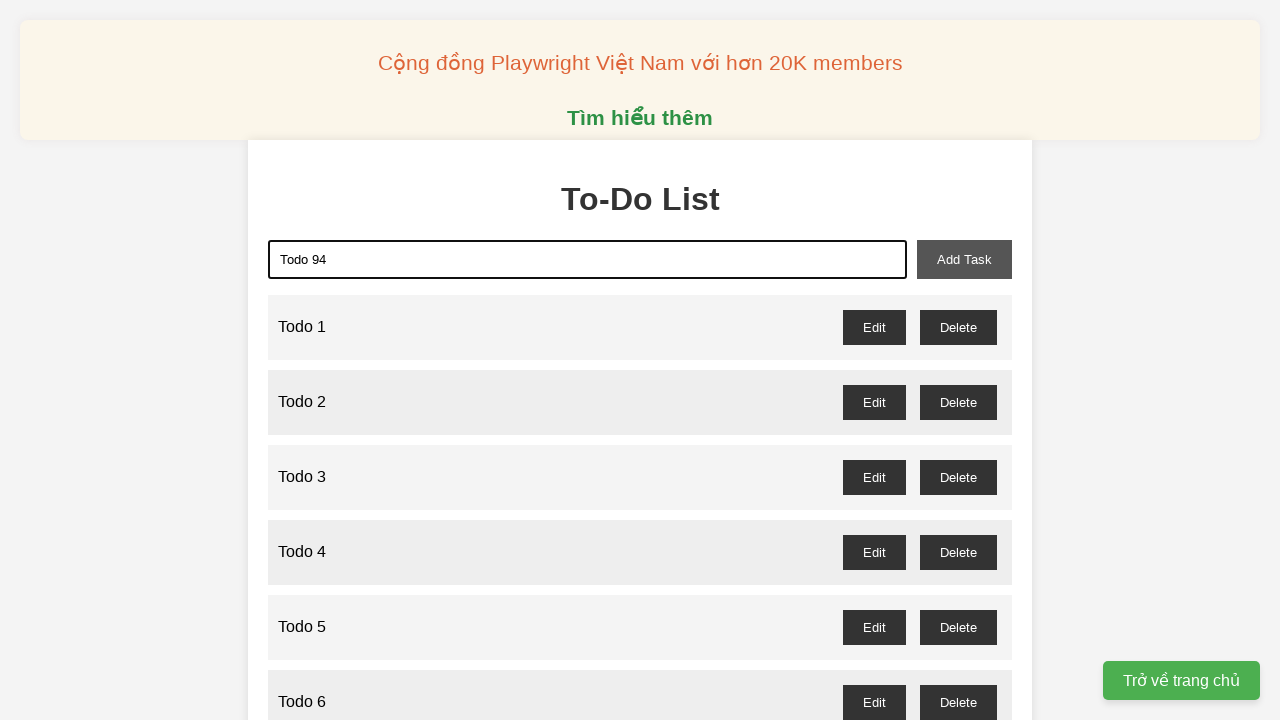

Clicked add task button for 'Todo 94' at (964, 259) on xpath=//button[@id="add-task"]
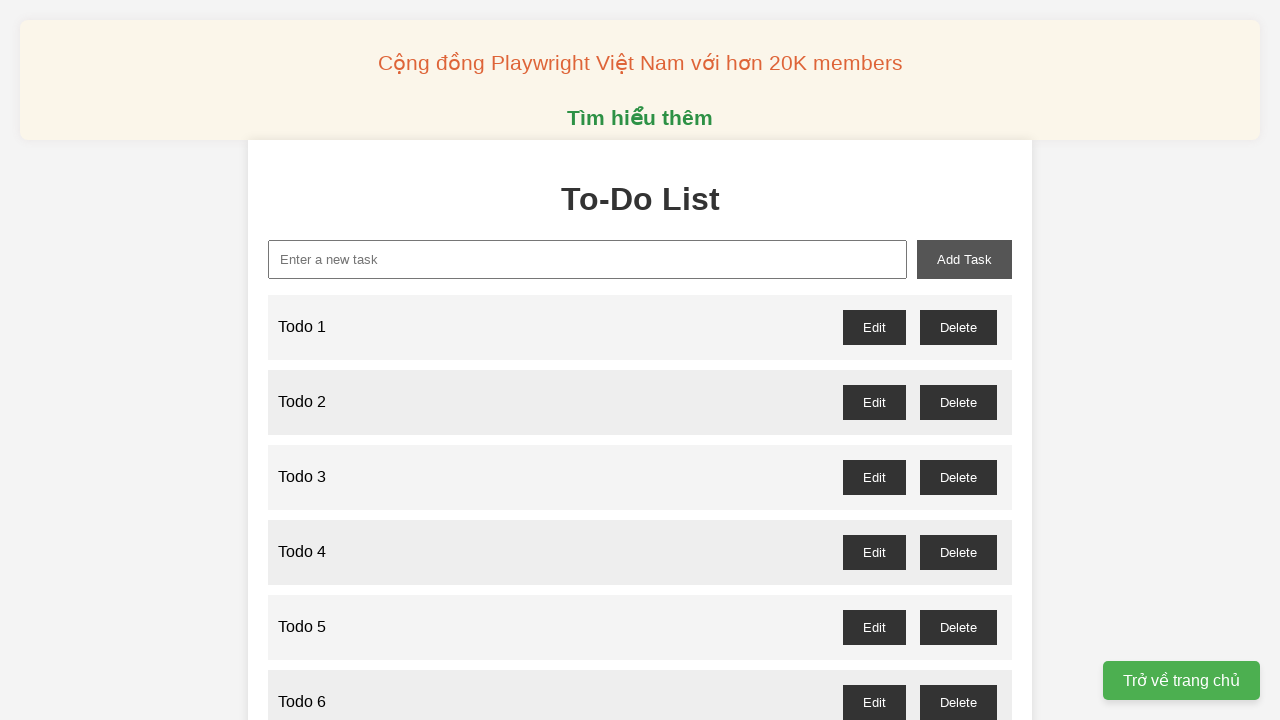

Filled input field with 'Todo 95' on xpath=//input[@id="new-task"]
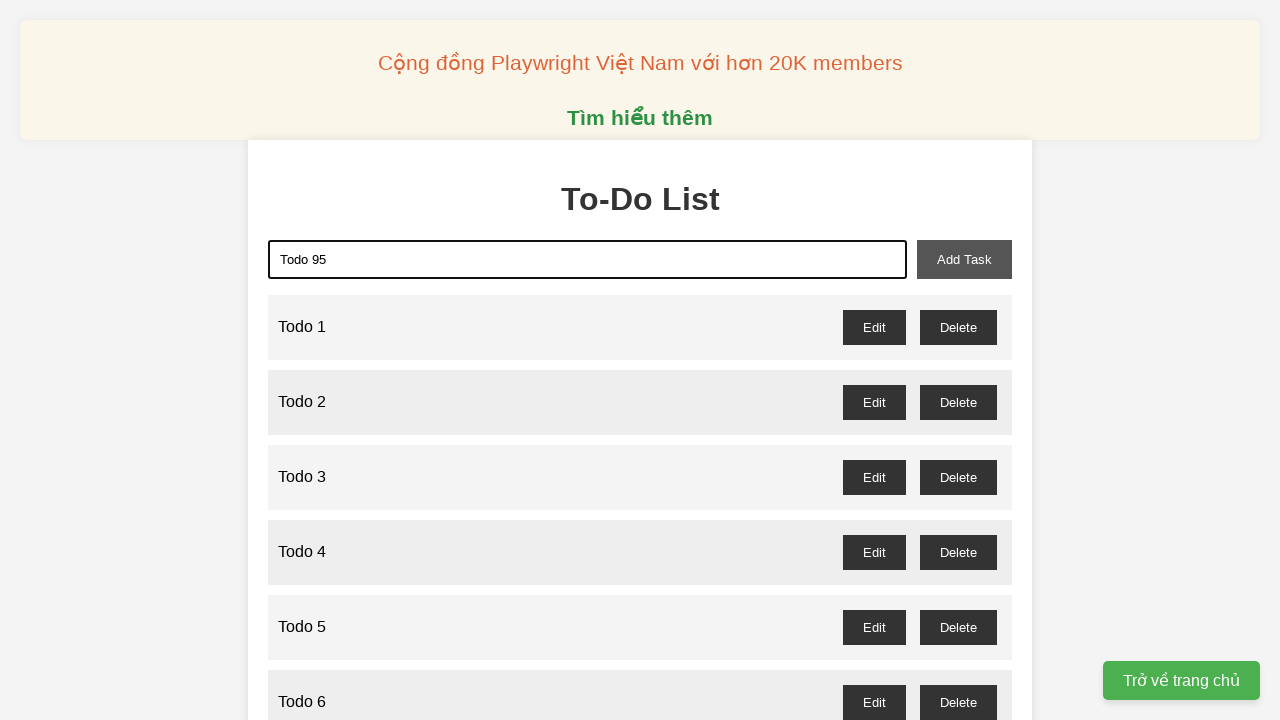

Clicked add task button for 'Todo 95' at (964, 259) on xpath=//button[@id="add-task"]
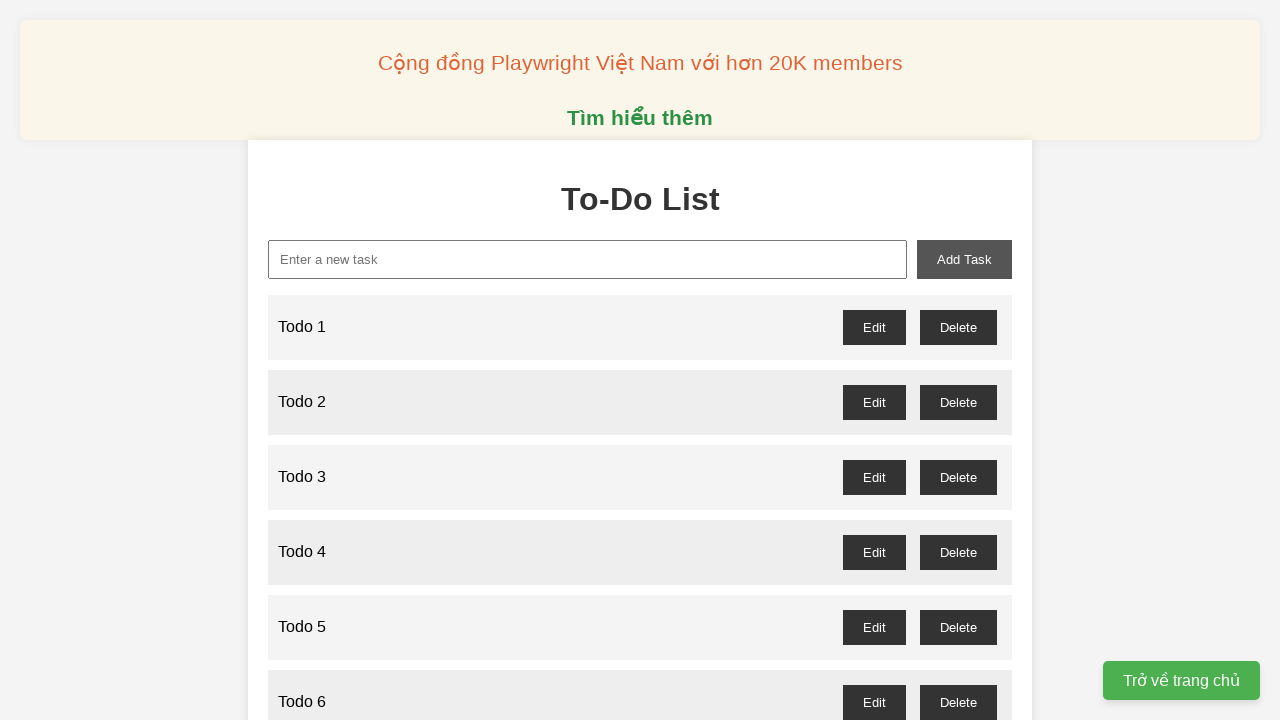

Filled input field with 'Todo 96' on xpath=//input[@id="new-task"]
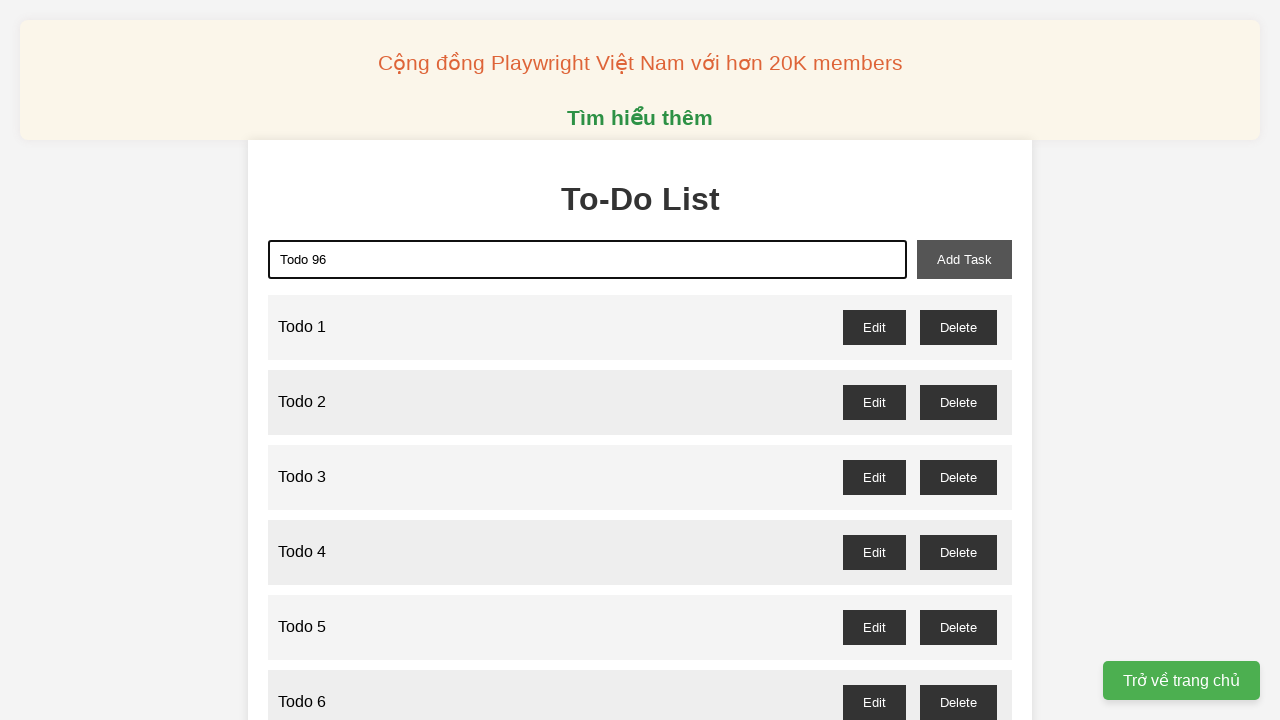

Clicked add task button for 'Todo 96' at (964, 259) on xpath=//button[@id="add-task"]
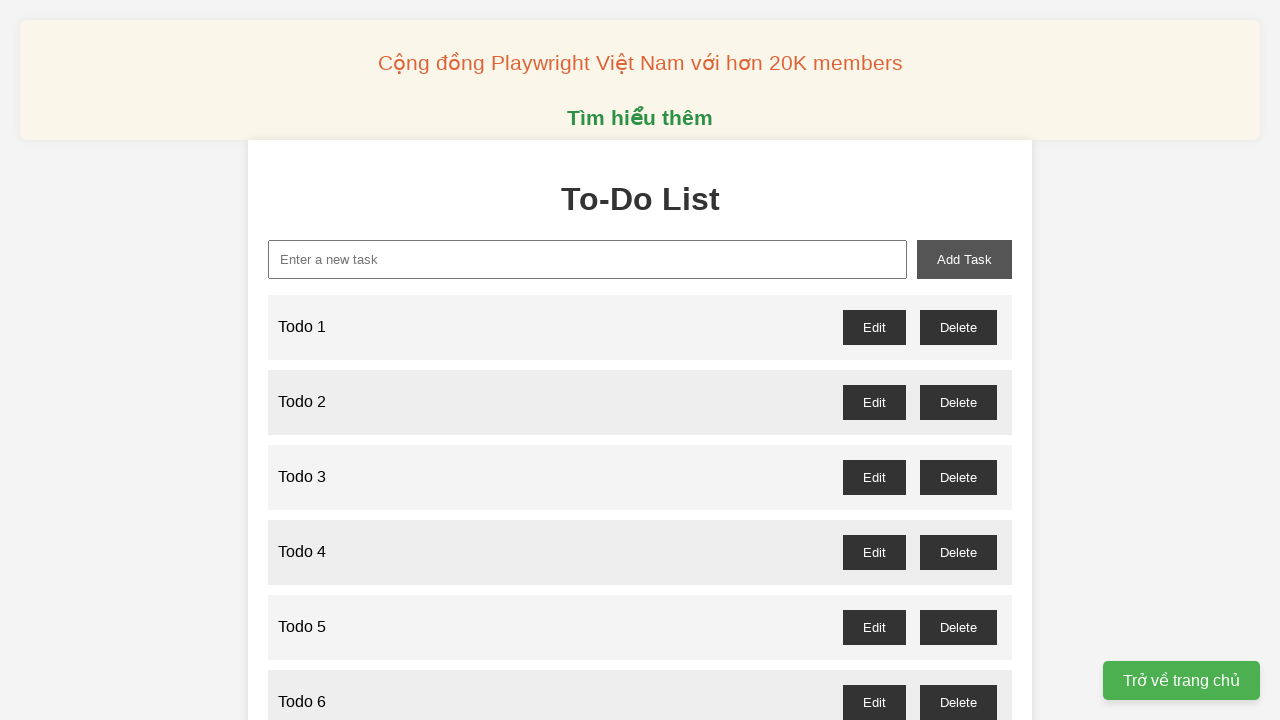

Filled input field with 'Todo 97' on xpath=//input[@id="new-task"]
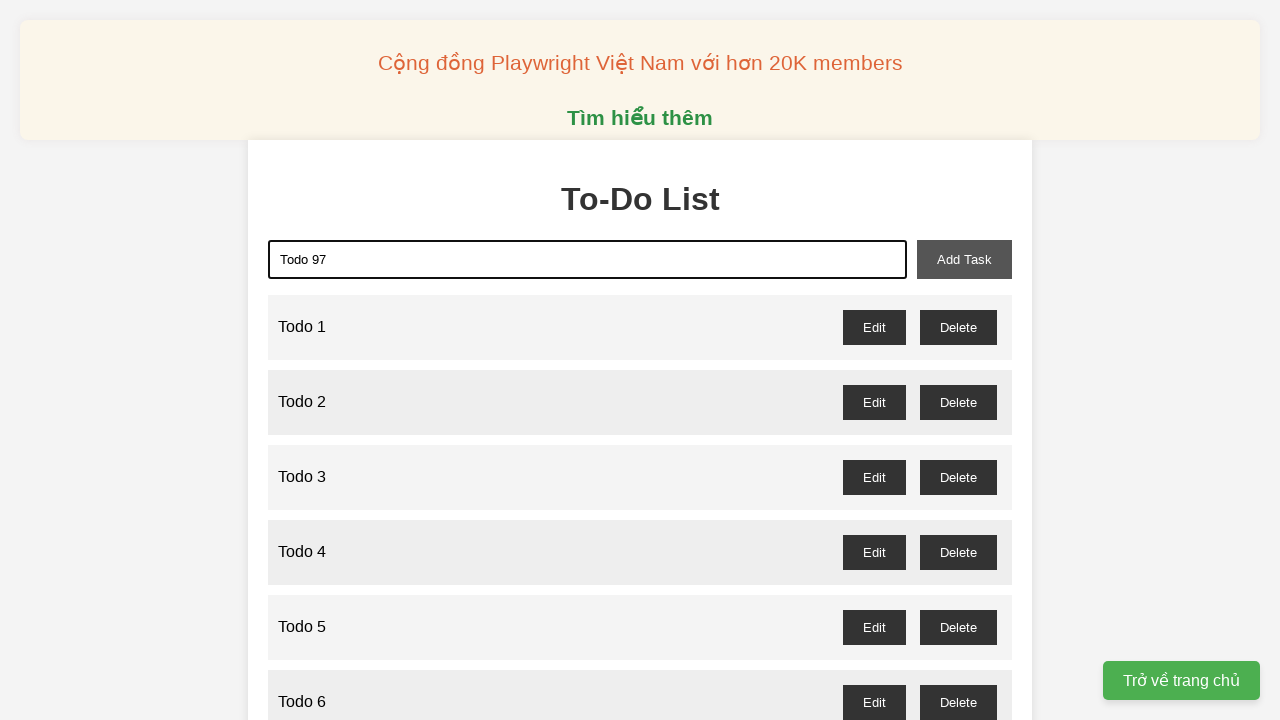

Clicked add task button for 'Todo 97' at (964, 259) on xpath=//button[@id="add-task"]
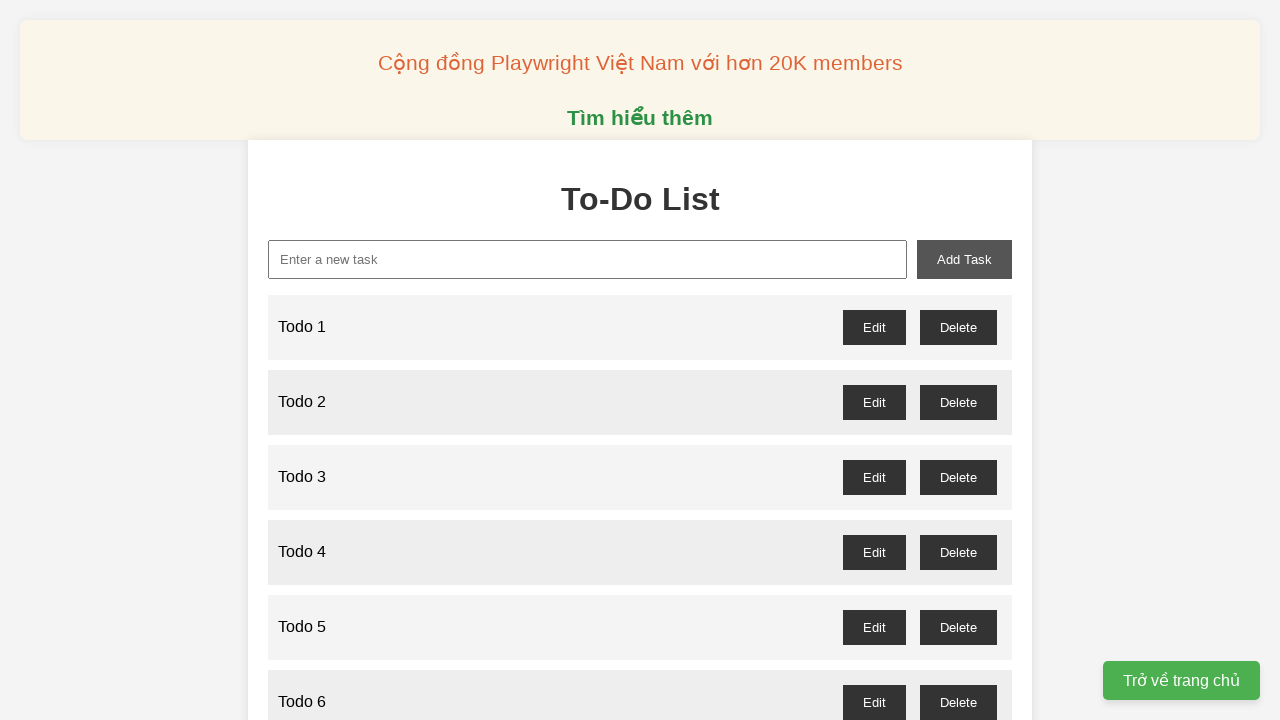

Filled input field with 'Todo 98' on xpath=//input[@id="new-task"]
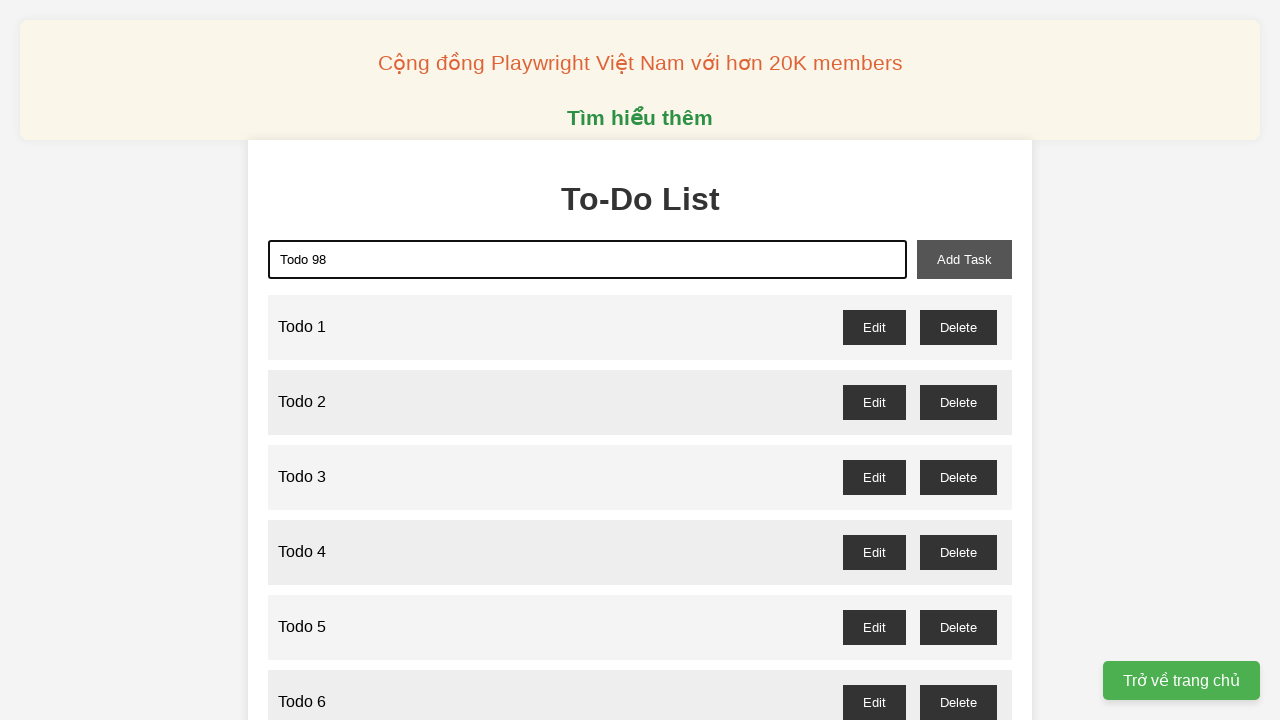

Clicked add task button for 'Todo 98' at (964, 259) on xpath=//button[@id="add-task"]
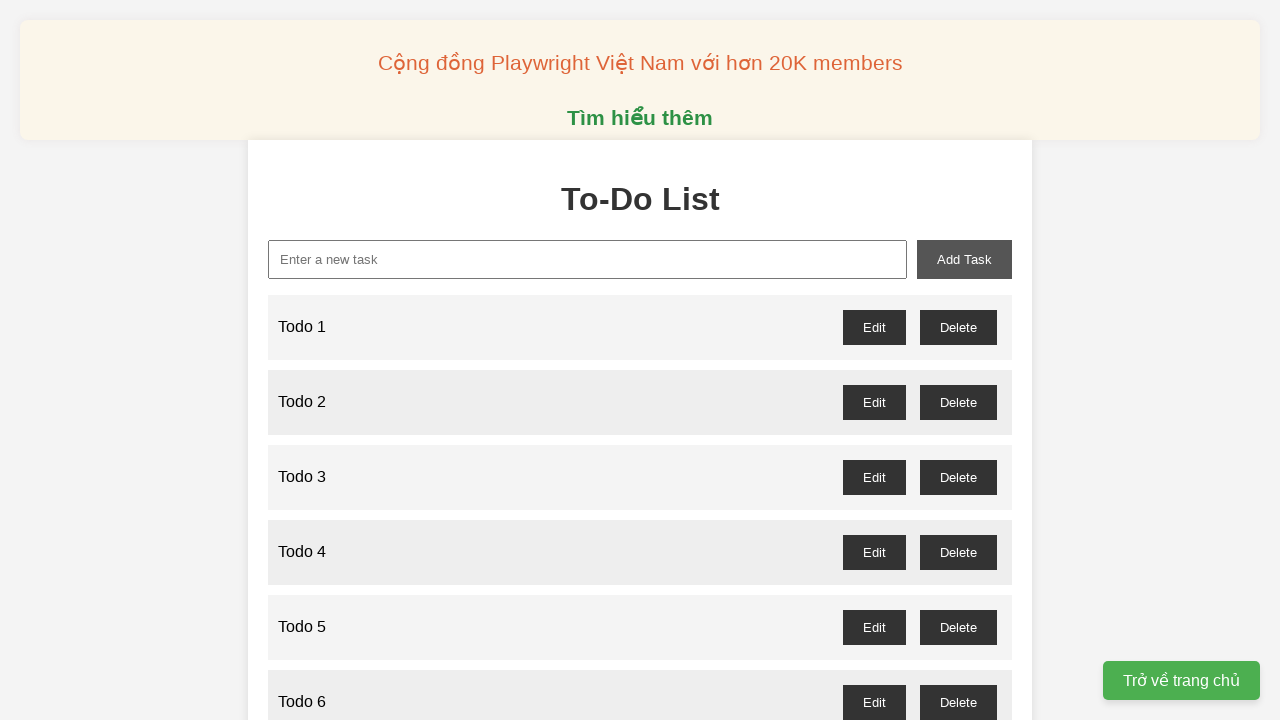

Filled input field with 'Todo 99' on xpath=//input[@id="new-task"]
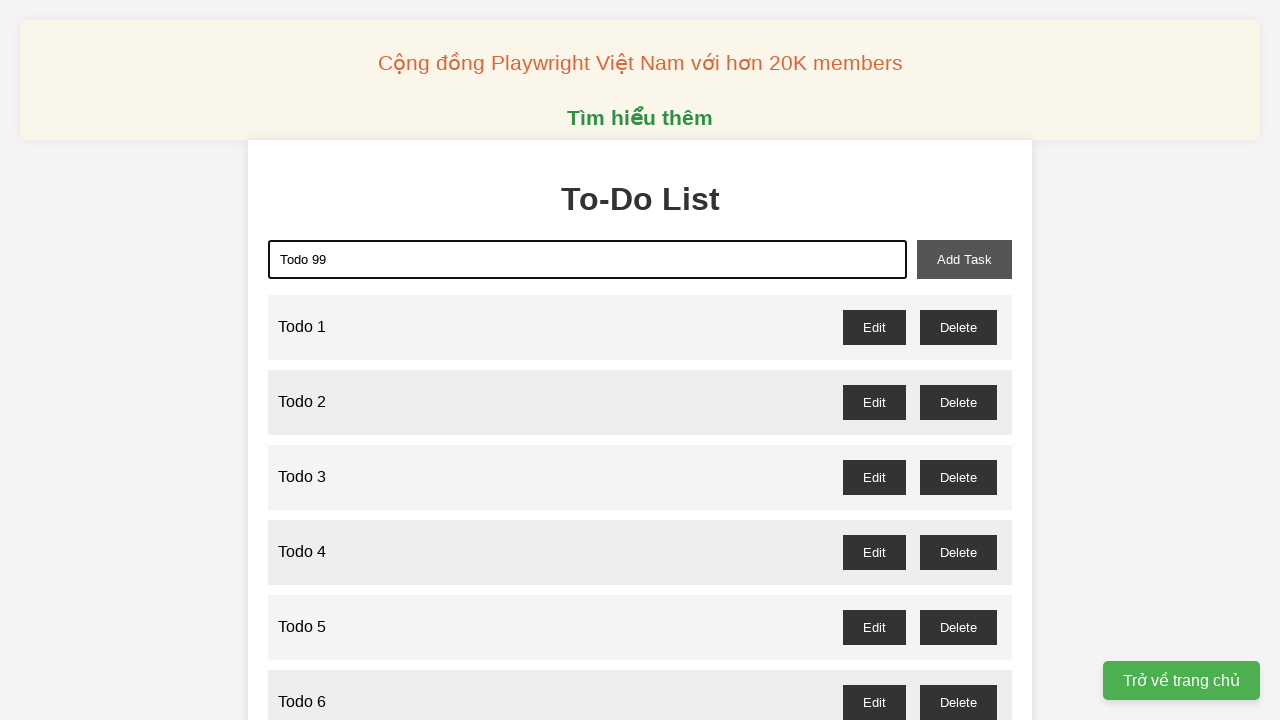

Clicked add task button for 'Todo 99' at (964, 259) on xpath=//button[@id="add-task"]
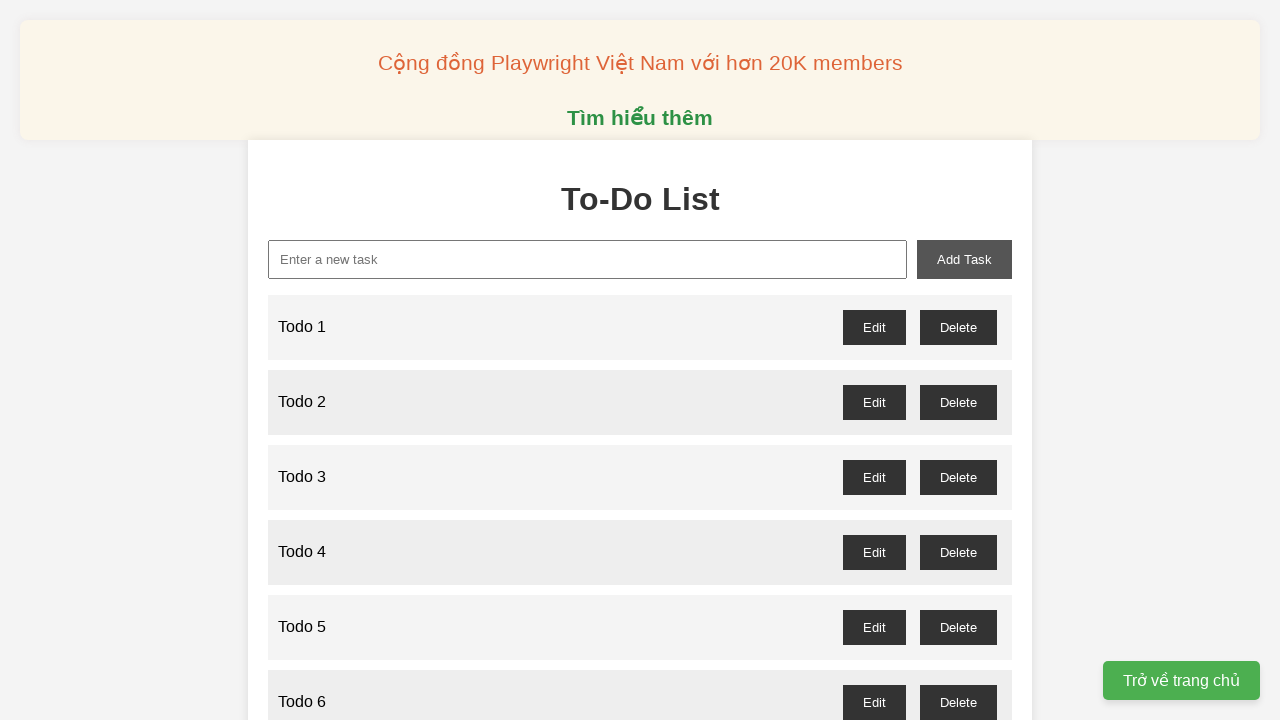

Filled input field with 'Todo 100' on xpath=//input[@id="new-task"]
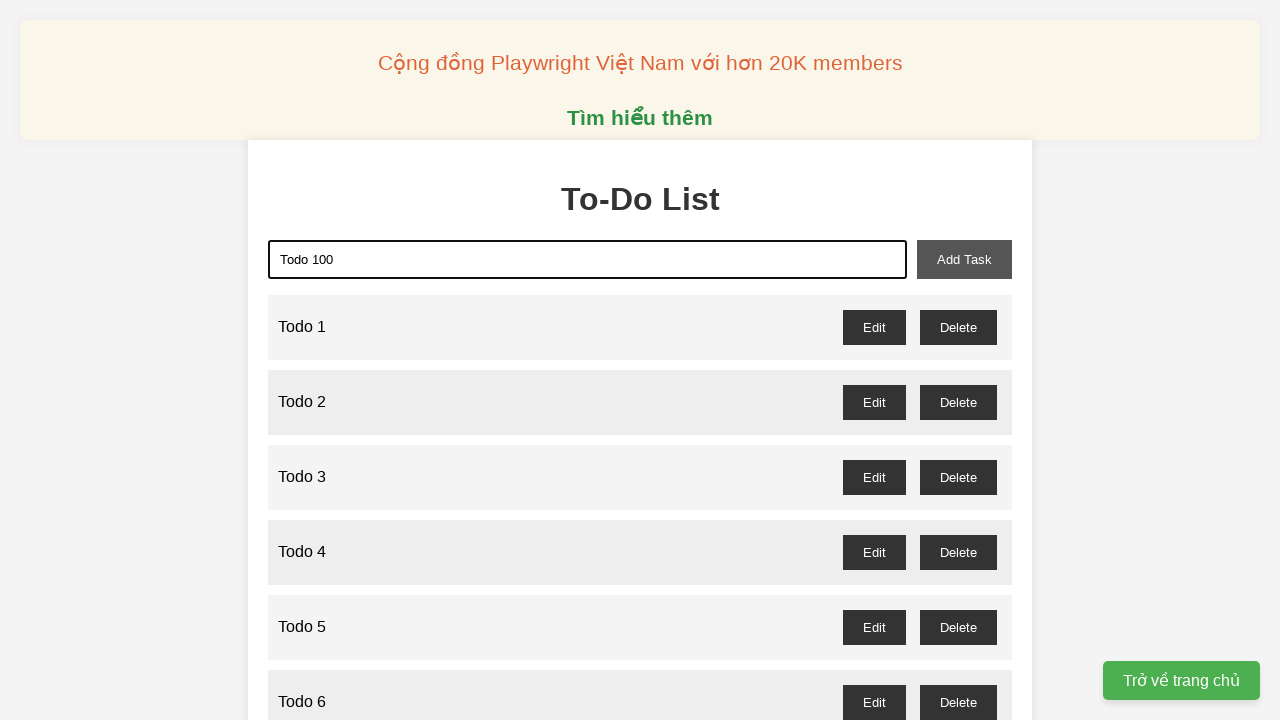

Clicked add task button for 'Todo 100' at (964, 259) on xpath=//button[@id="add-task"]
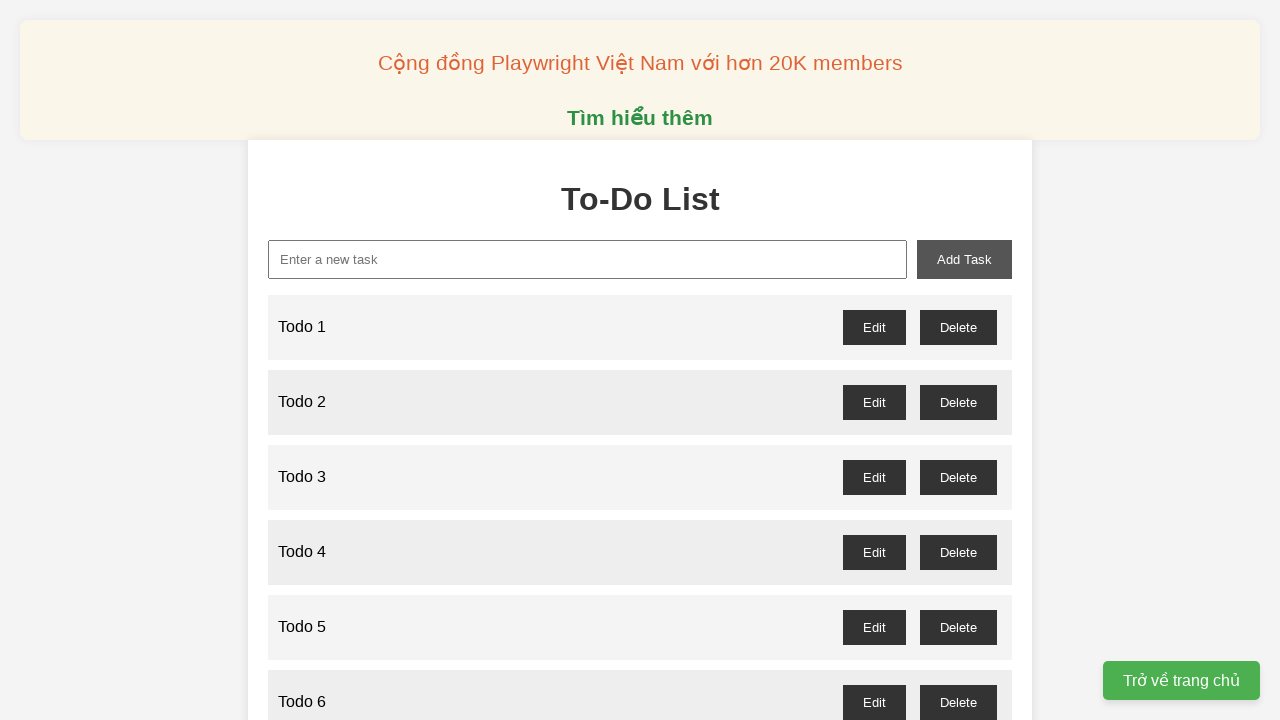

Deleted odd-numbered todo item 1 at (958, 327) on //button[@id="todo-1-delete"]
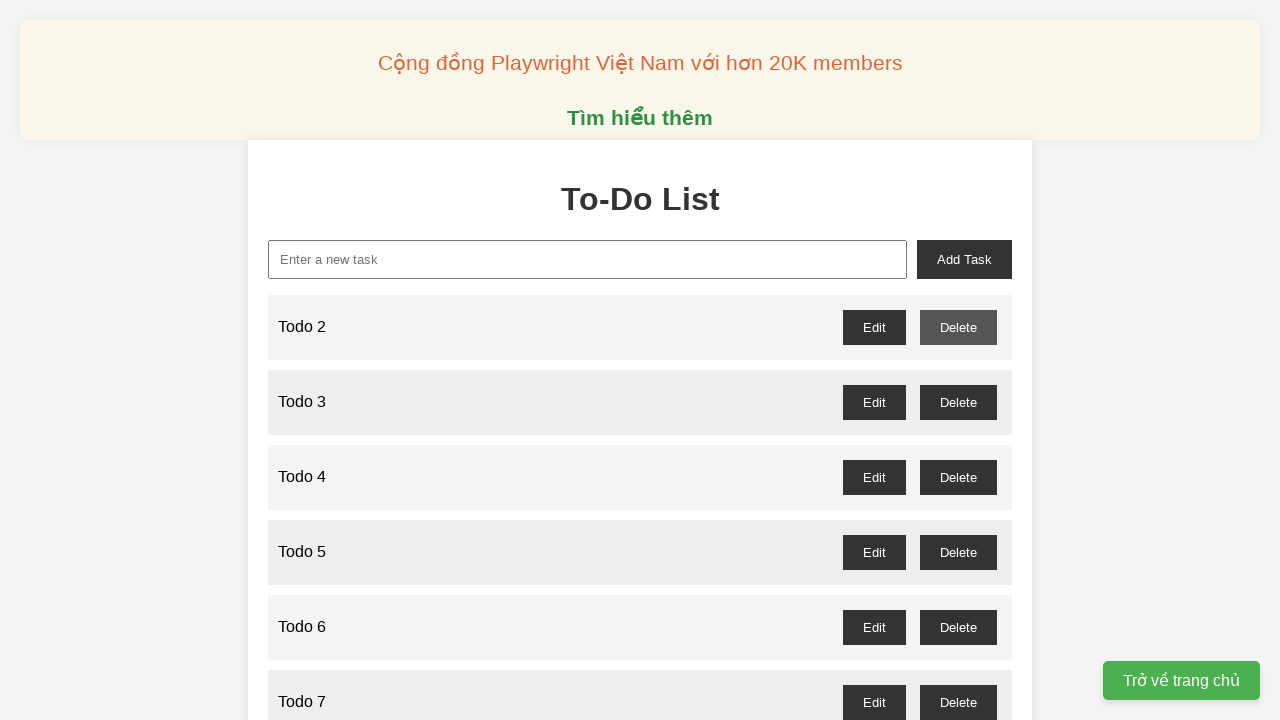

Deleted odd-numbered todo item 3 at (958, 402) on //button[@id="todo-3-delete"]
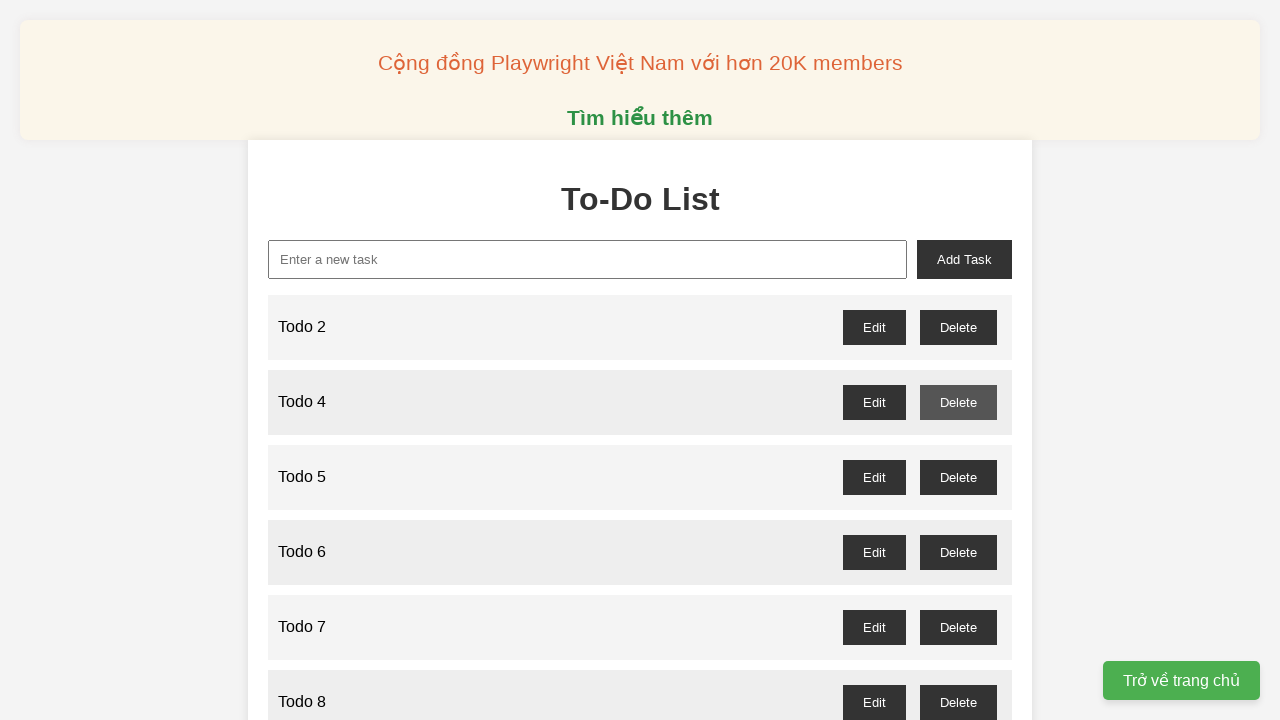

Deleted odd-numbered todo item 5 at (958, 477) on //button[@id="todo-5-delete"]
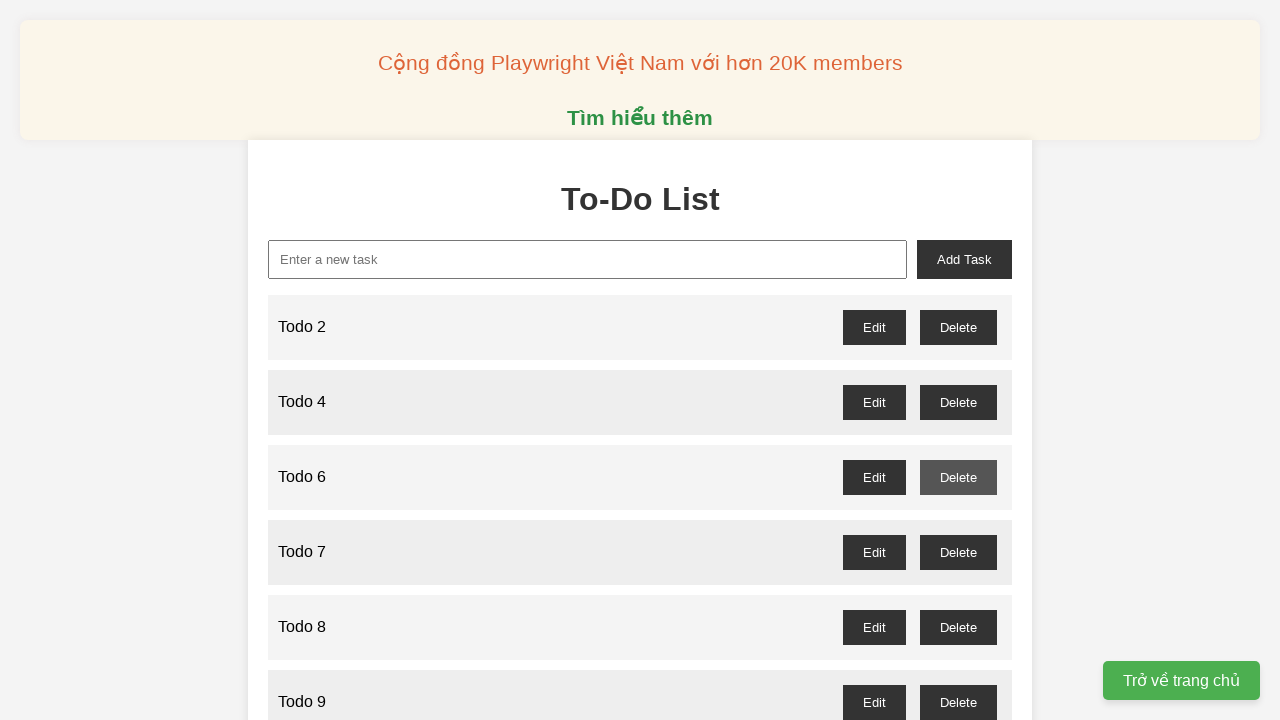

Deleted odd-numbered todo item 7 at (958, 552) on //button[@id="todo-7-delete"]
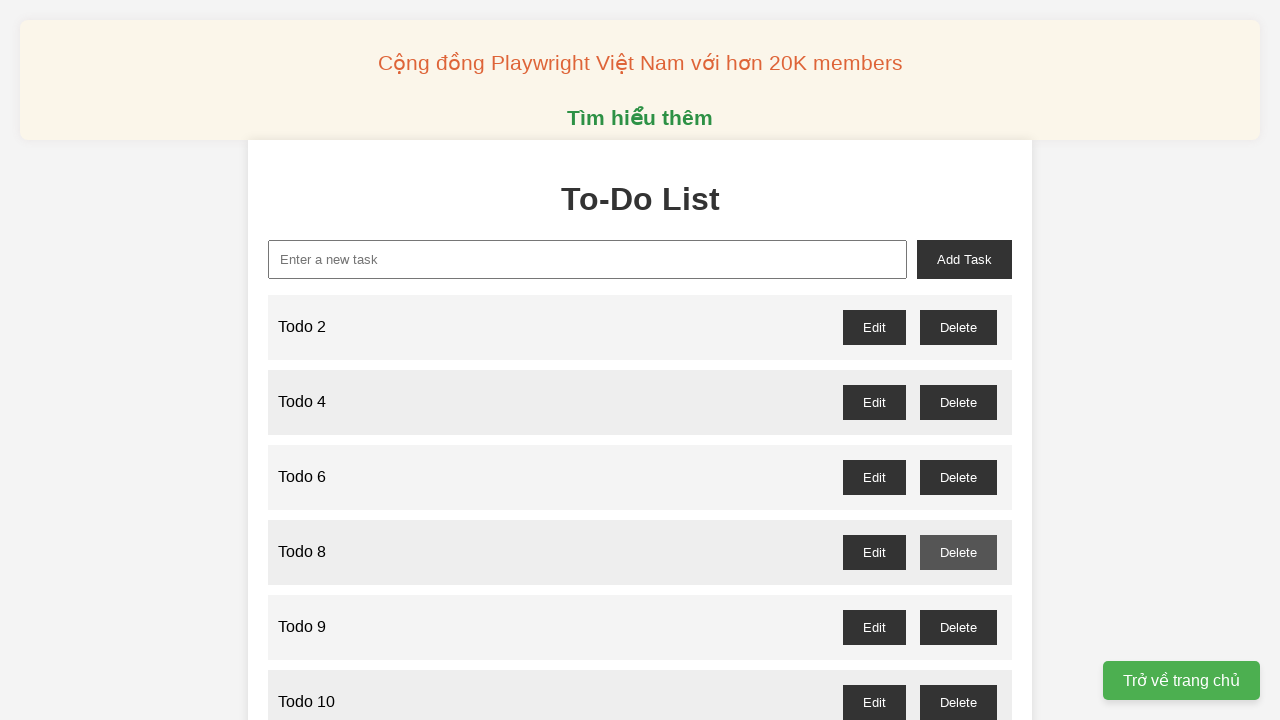

Deleted odd-numbered todo item 9 at (958, 627) on //button[@id="todo-9-delete"]
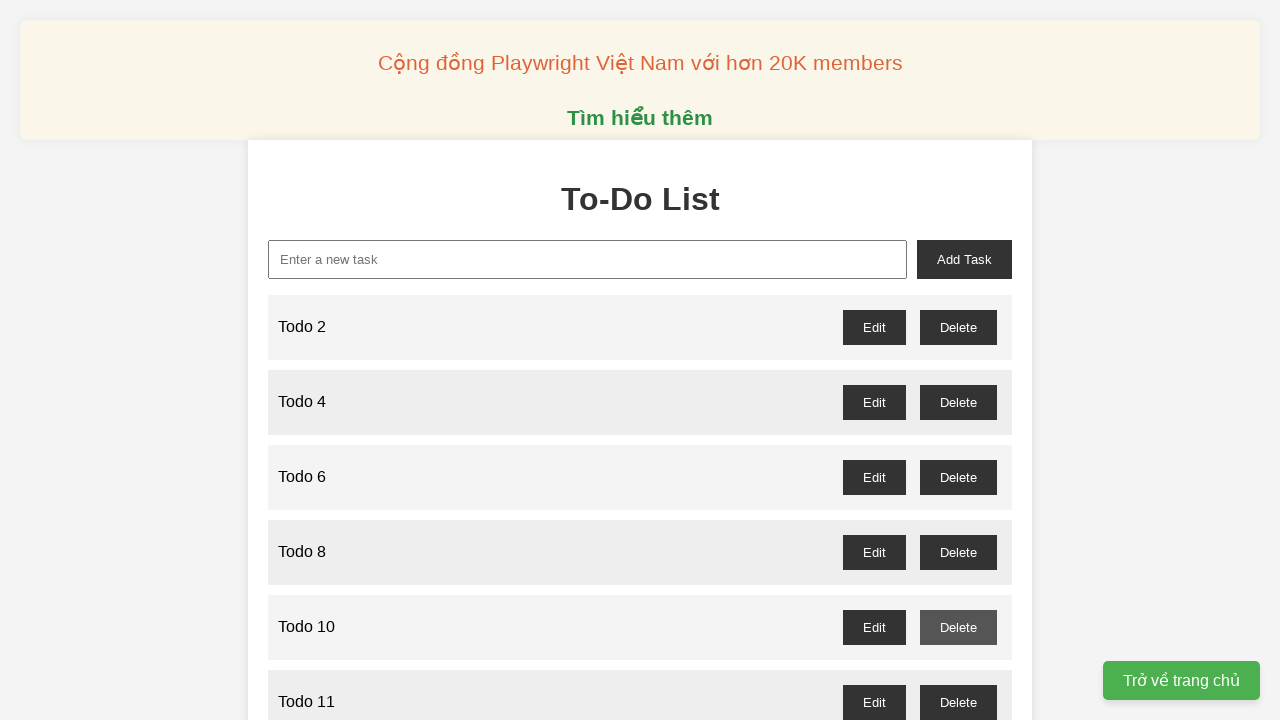

Deleted odd-numbered todo item 11 at (958, 702) on //button[@id="todo-11-delete"]
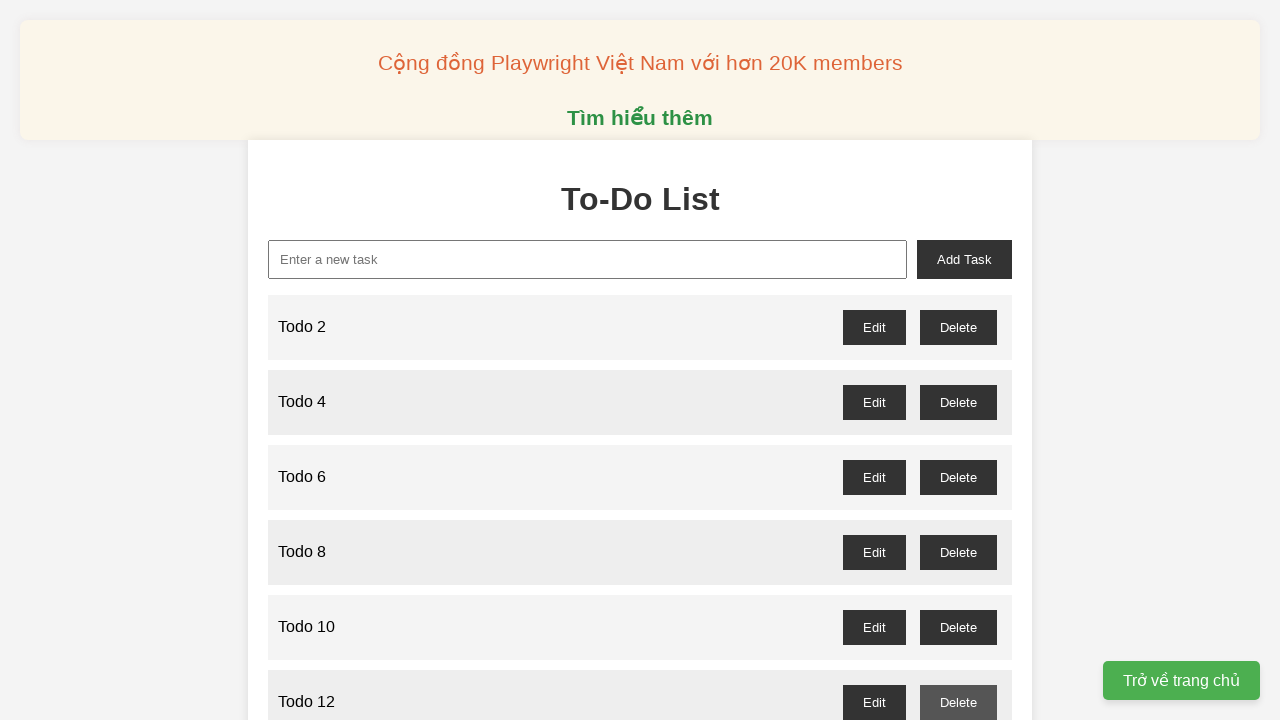

Deleted odd-numbered todo item 13 at (958, 360) on //button[@id="todo-13-delete"]
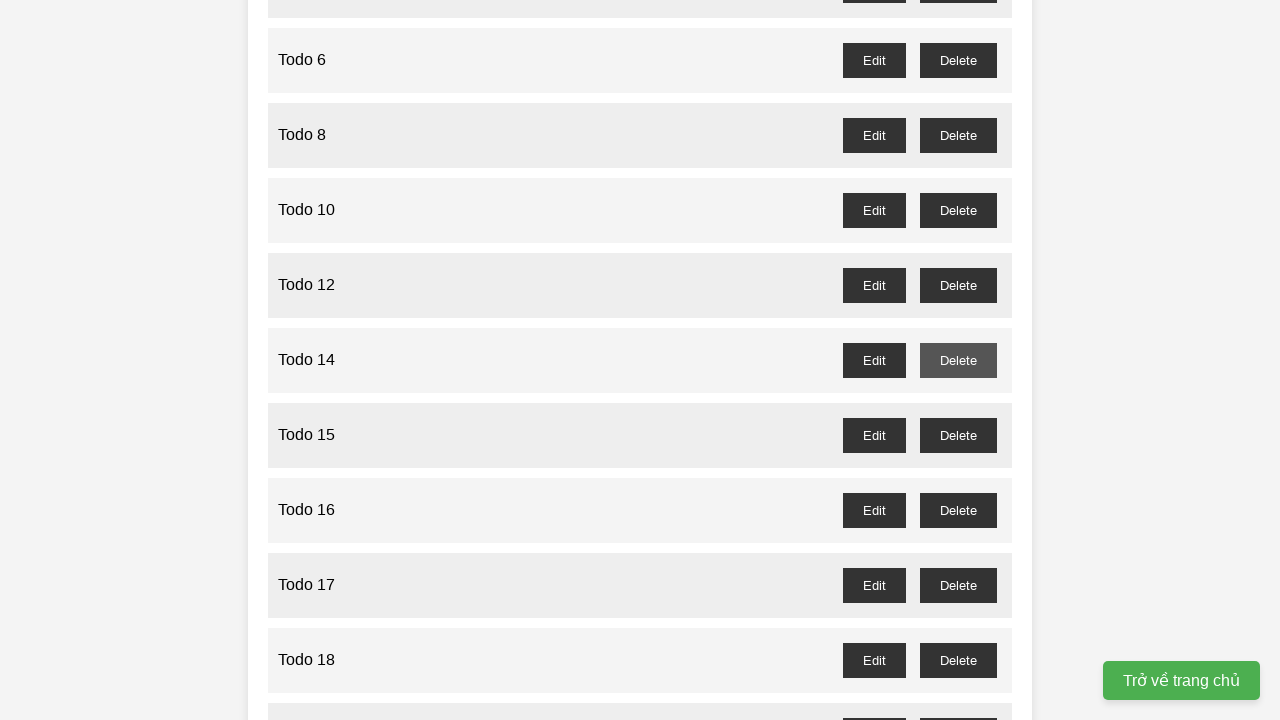

Deleted odd-numbered todo item 15 at (958, 435) on //button[@id="todo-15-delete"]
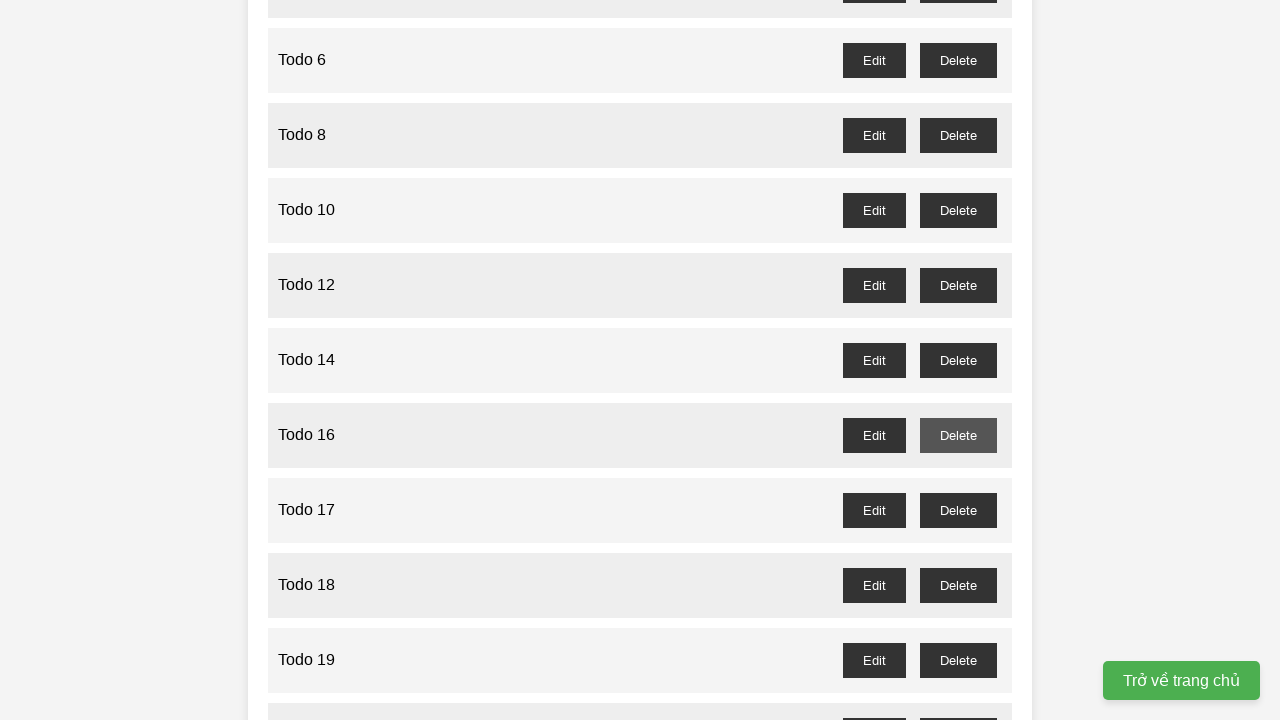

Deleted odd-numbered todo item 17 at (958, 510) on //button[@id="todo-17-delete"]
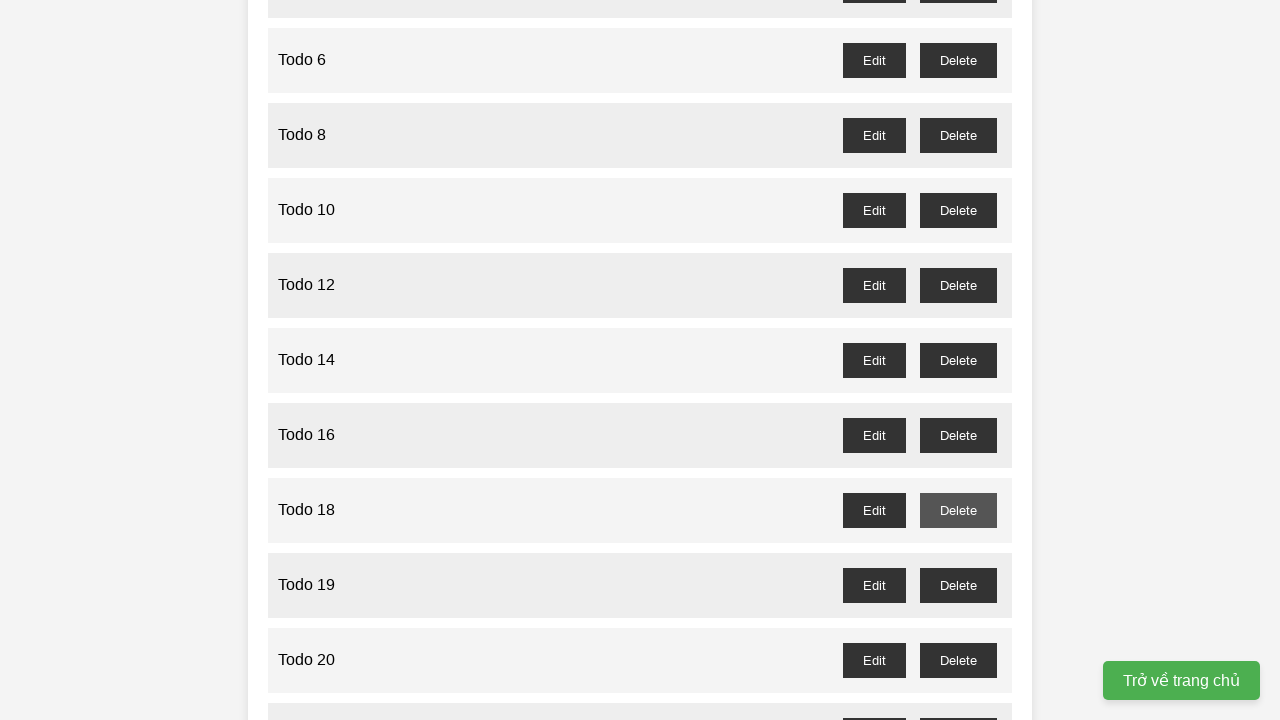

Deleted odd-numbered todo item 19 at (958, 585) on //button[@id="todo-19-delete"]
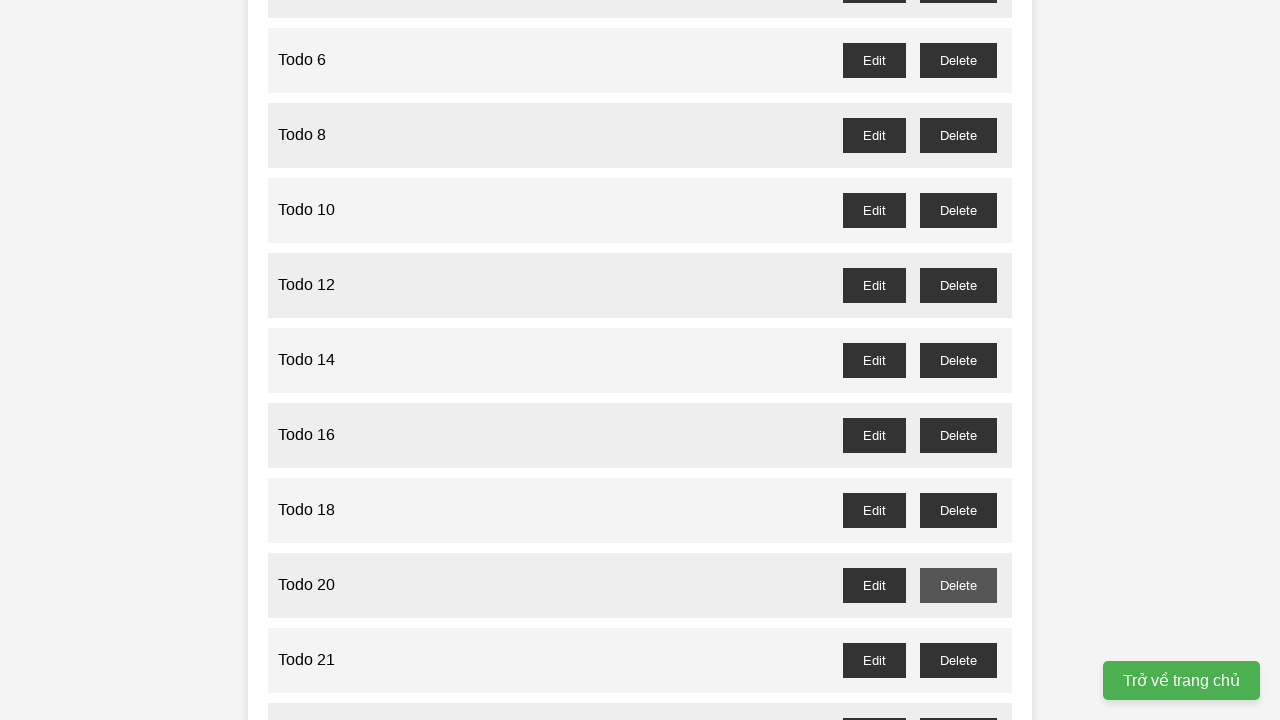

Deleted odd-numbered todo item 21 at (958, 660) on //button[@id="todo-21-delete"]
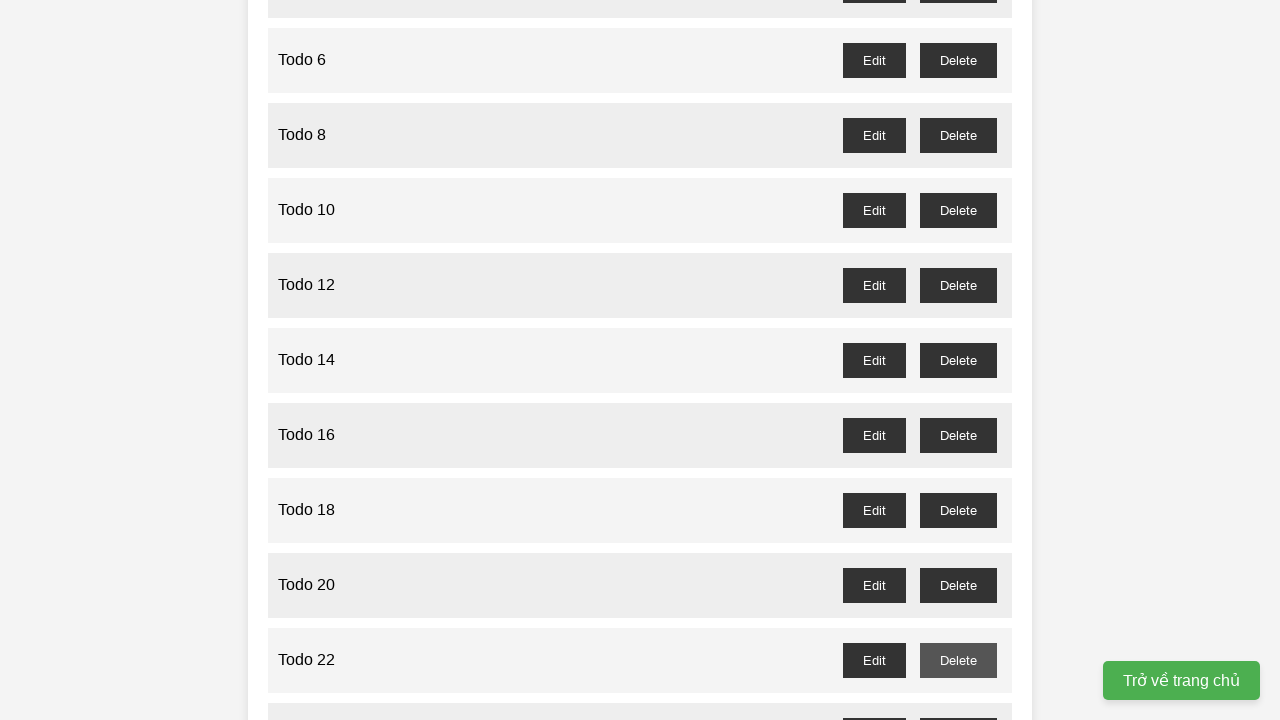

Deleted odd-numbered todo item 23 at (958, 703) on //button[@id="todo-23-delete"]
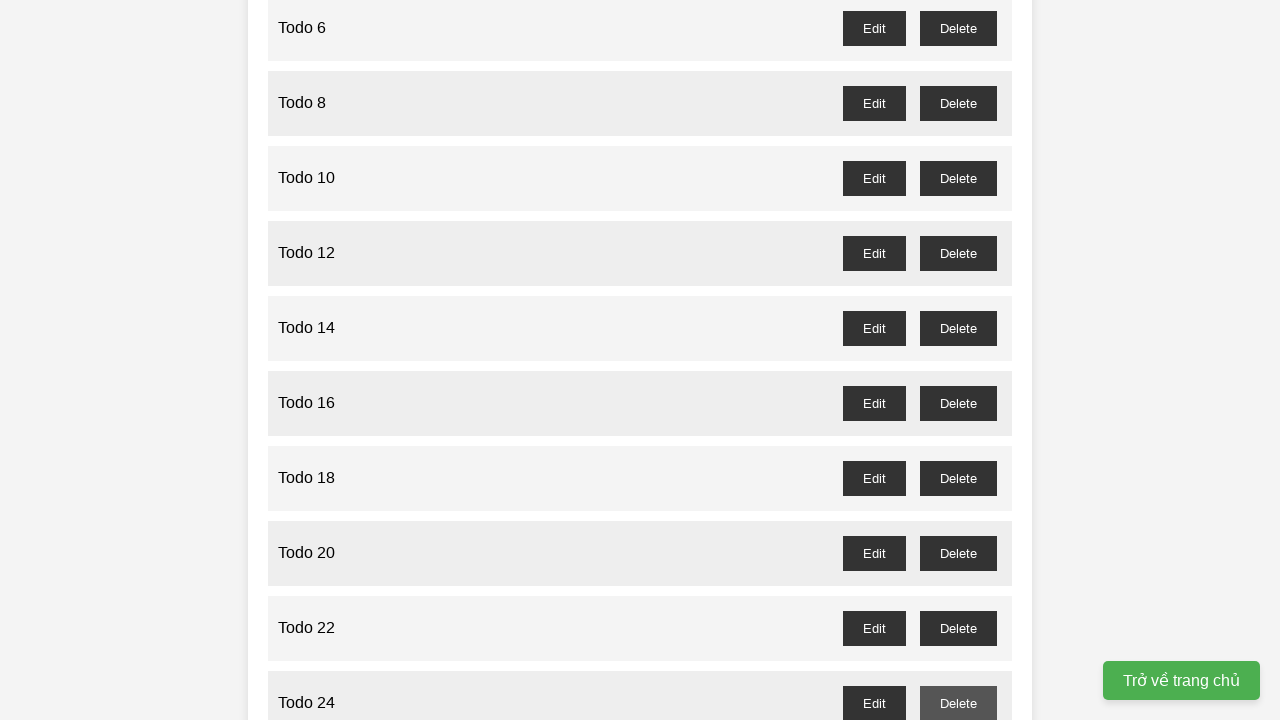

Deleted odd-numbered todo item 25 at (958, 360) on //button[@id="todo-25-delete"]
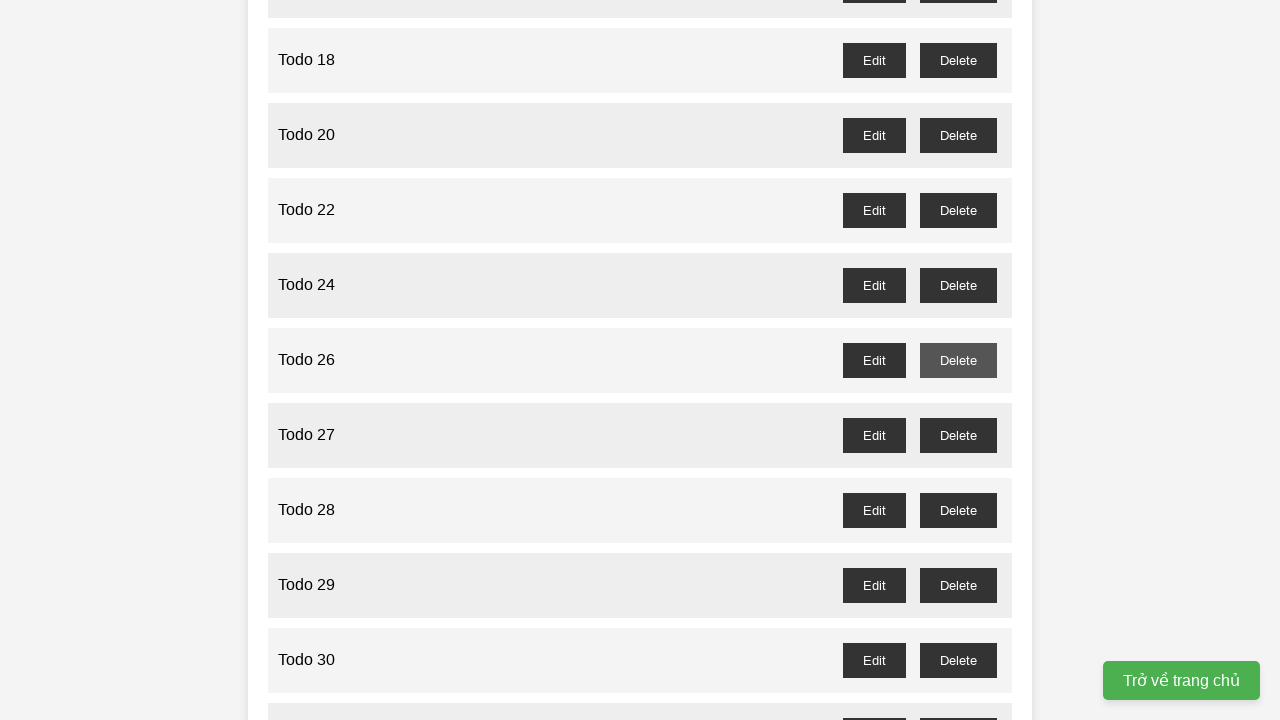

Deleted odd-numbered todo item 27 at (958, 435) on //button[@id="todo-27-delete"]
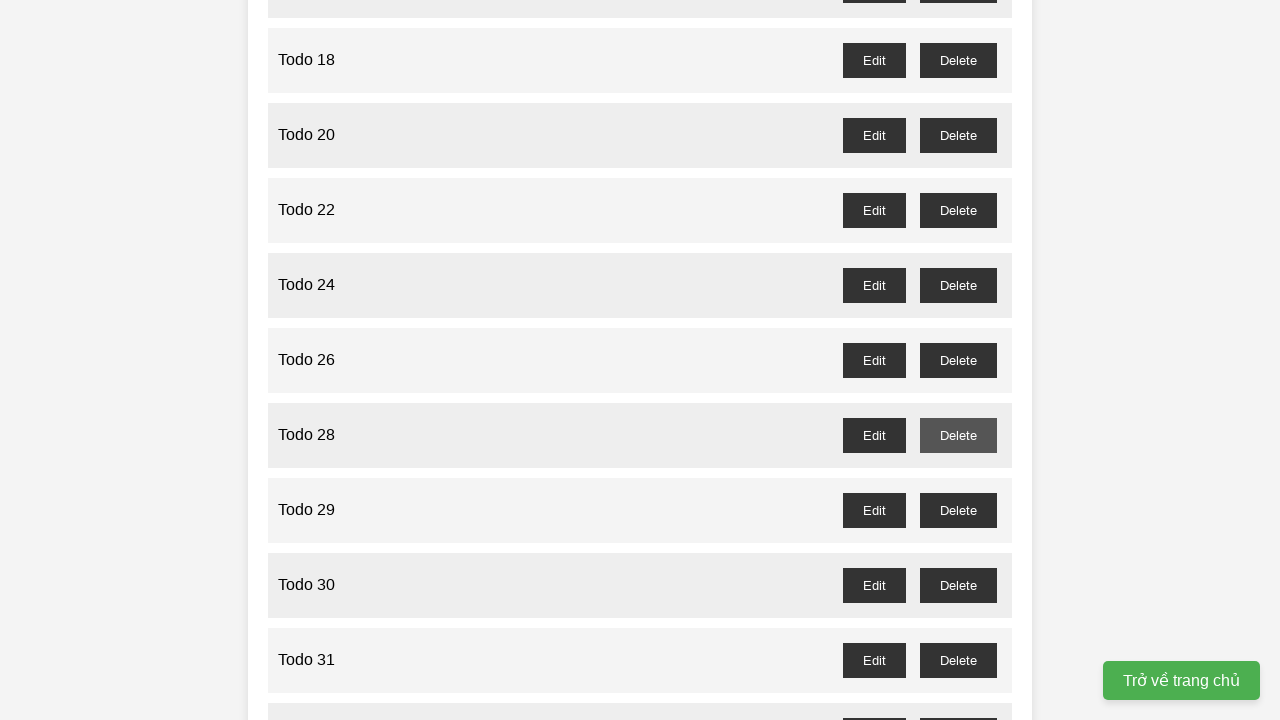

Deleted odd-numbered todo item 29 at (958, 510) on //button[@id="todo-29-delete"]
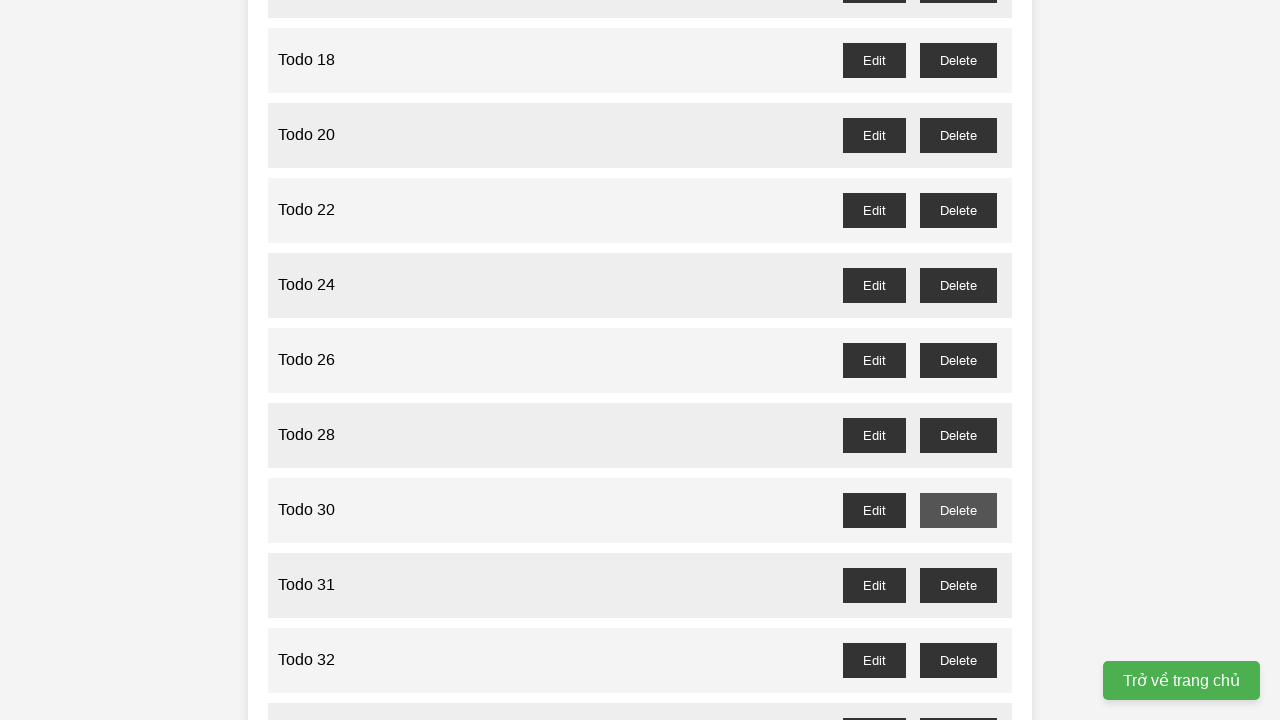

Deleted odd-numbered todo item 31 at (958, 585) on //button[@id="todo-31-delete"]
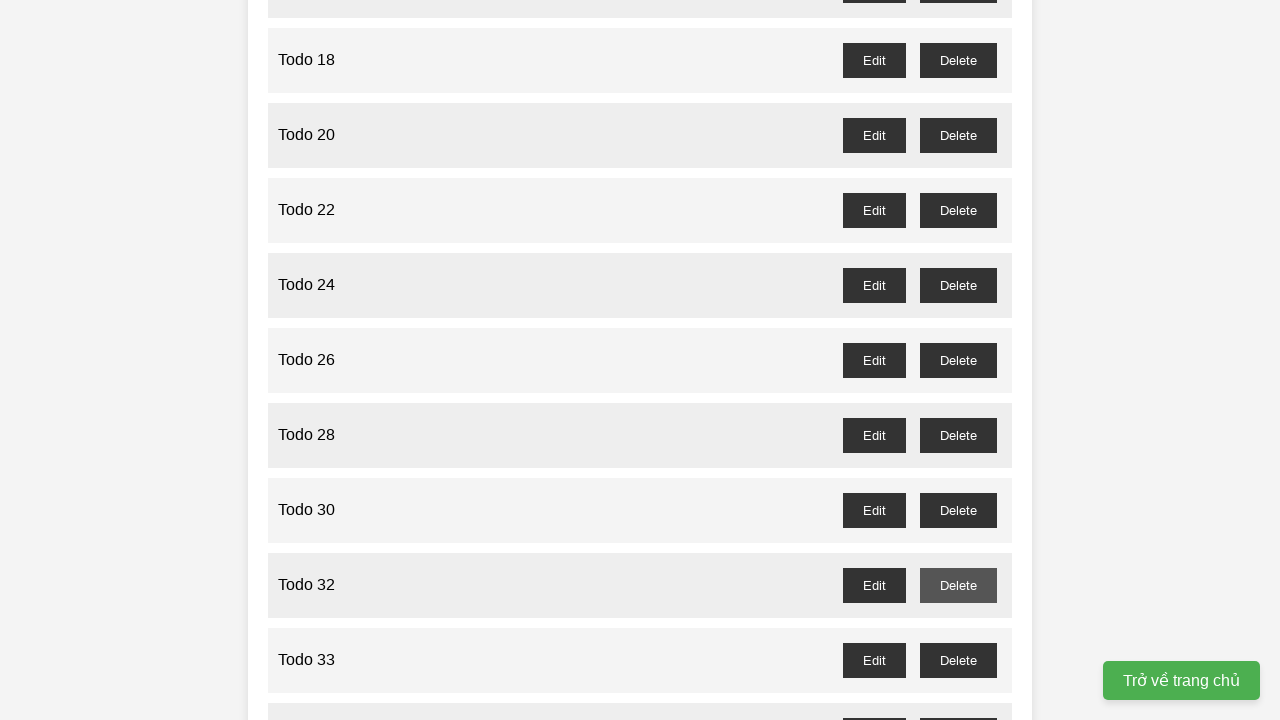

Deleted odd-numbered todo item 33 at (958, 660) on //button[@id="todo-33-delete"]
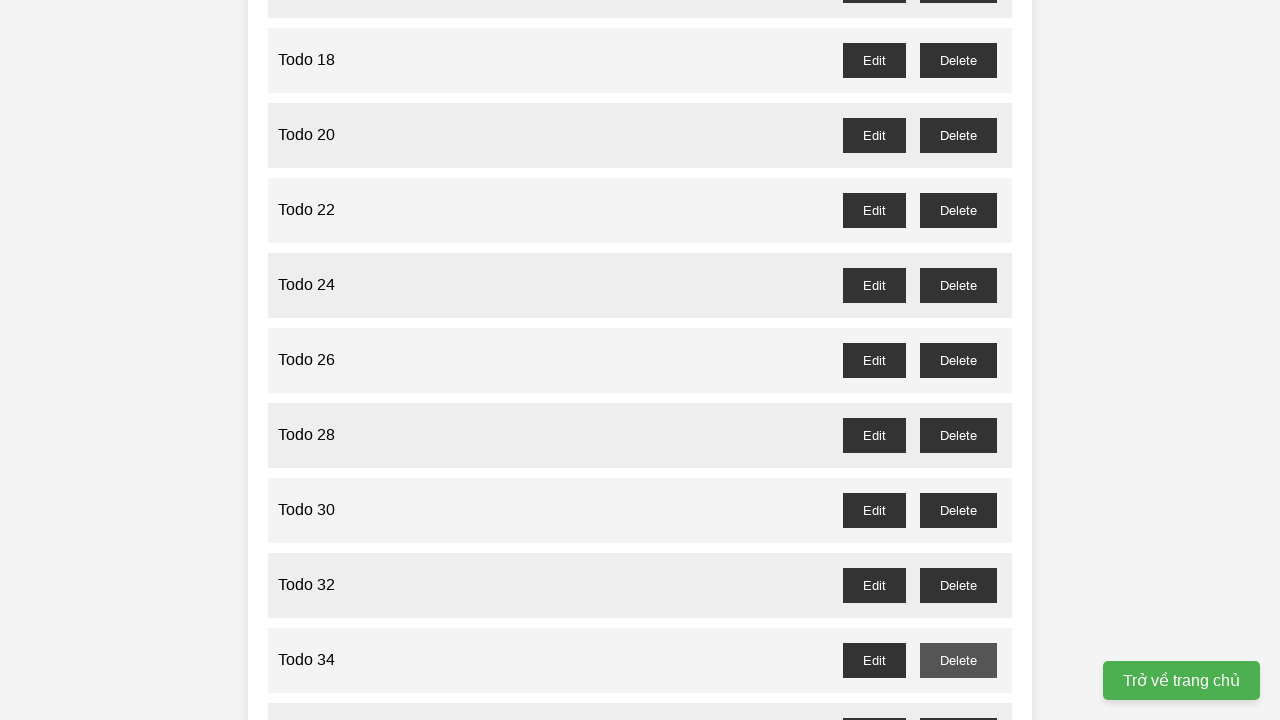

Deleted odd-numbered todo item 35 at (958, 703) on //button[@id="todo-35-delete"]
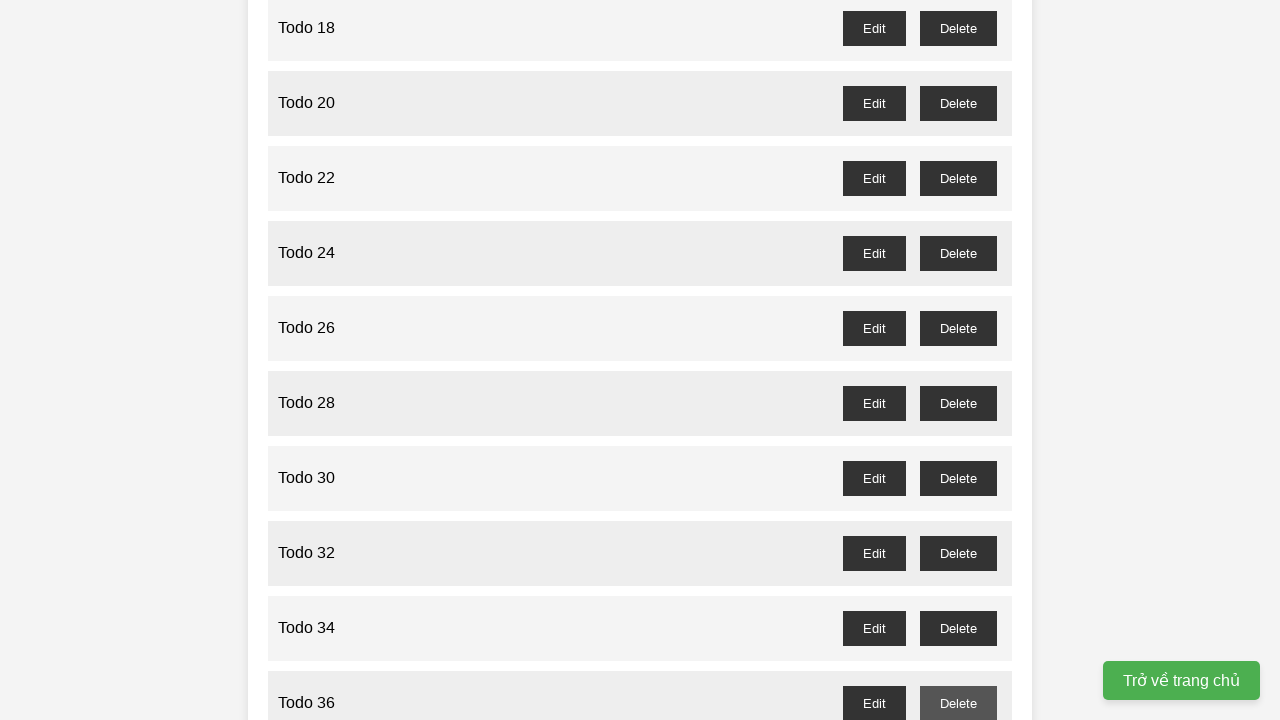

Deleted odd-numbered todo item 37 at (958, 360) on //button[@id="todo-37-delete"]
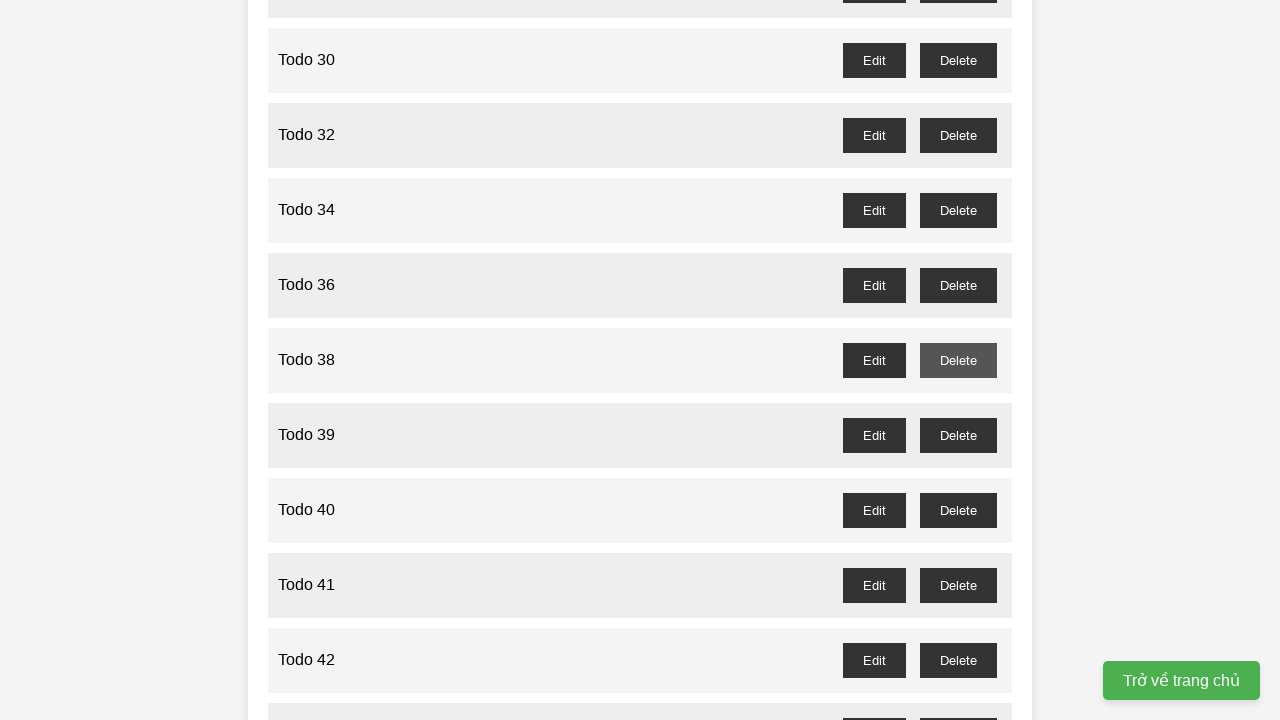

Deleted odd-numbered todo item 39 at (958, 435) on //button[@id="todo-39-delete"]
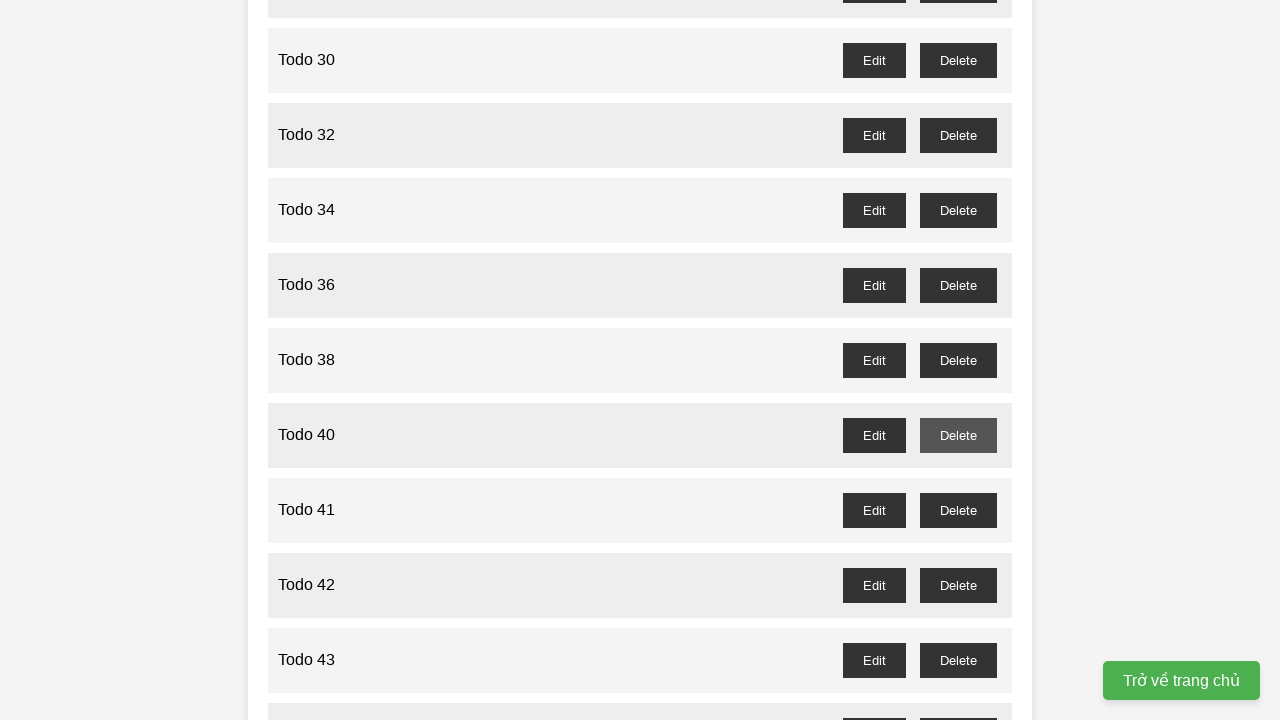

Deleted odd-numbered todo item 41 at (958, 510) on //button[@id="todo-41-delete"]
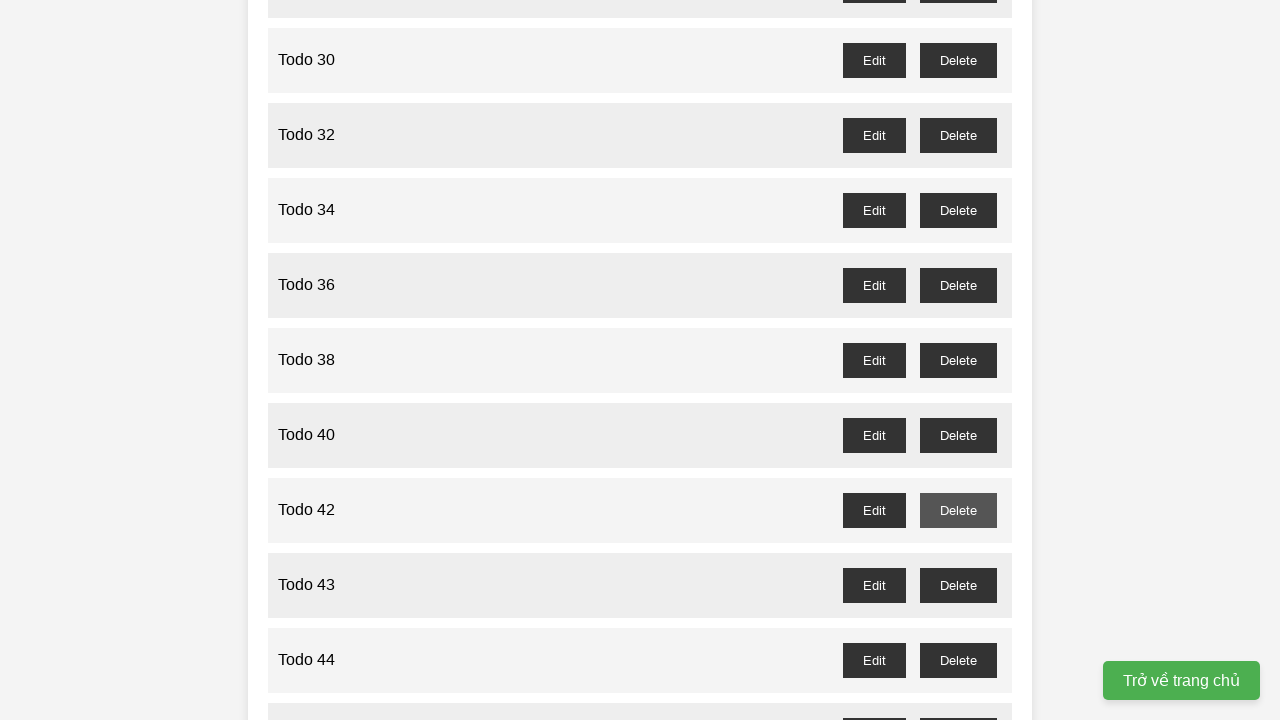

Deleted odd-numbered todo item 43 at (958, 585) on //button[@id="todo-43-delete"]
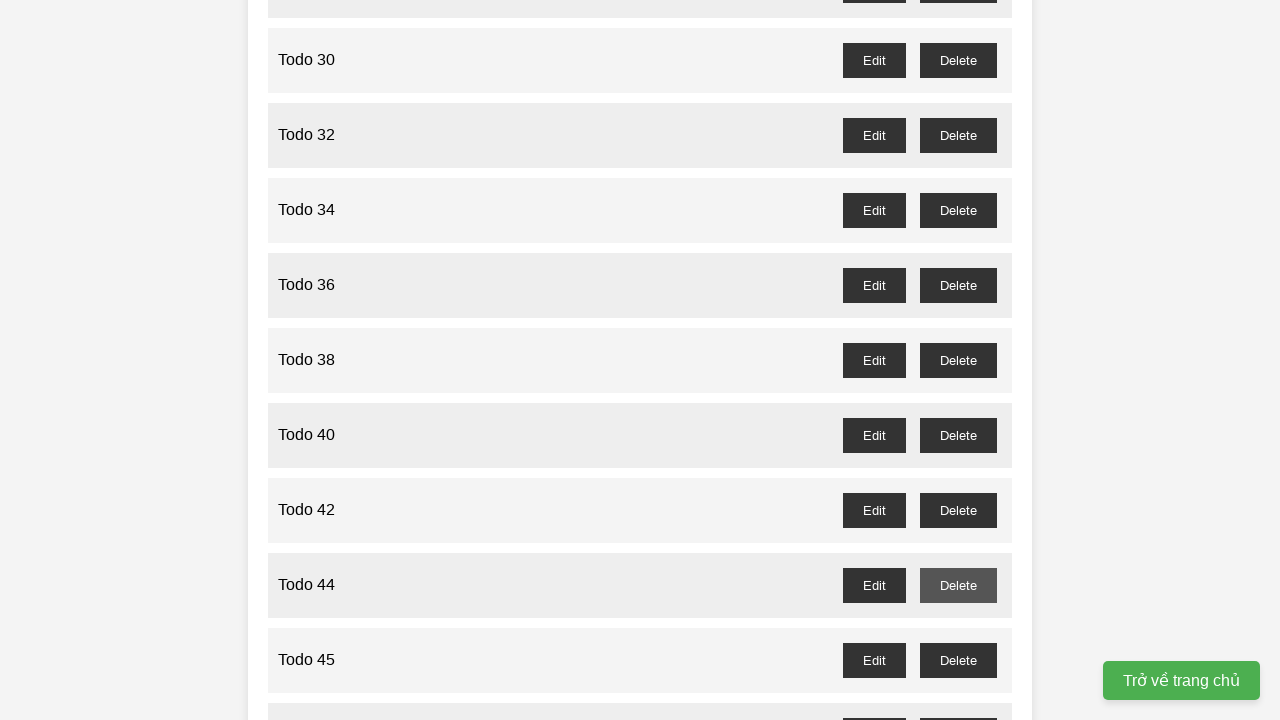

Deleted odd-numbered todo item 45 at (958, 660) on //button[@id="todo-45-delete"]
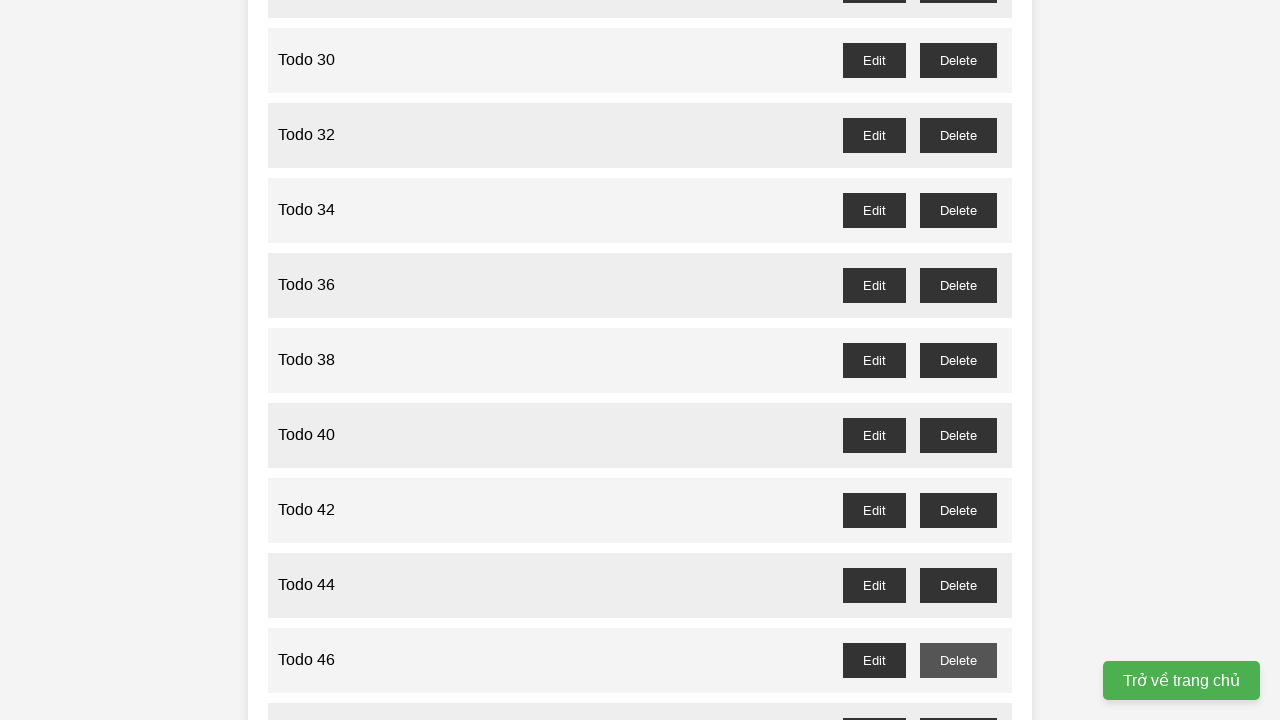

Deleted odd-numbered todo item 47 at (958, 703) on //button[@id="todo-47-delete"]
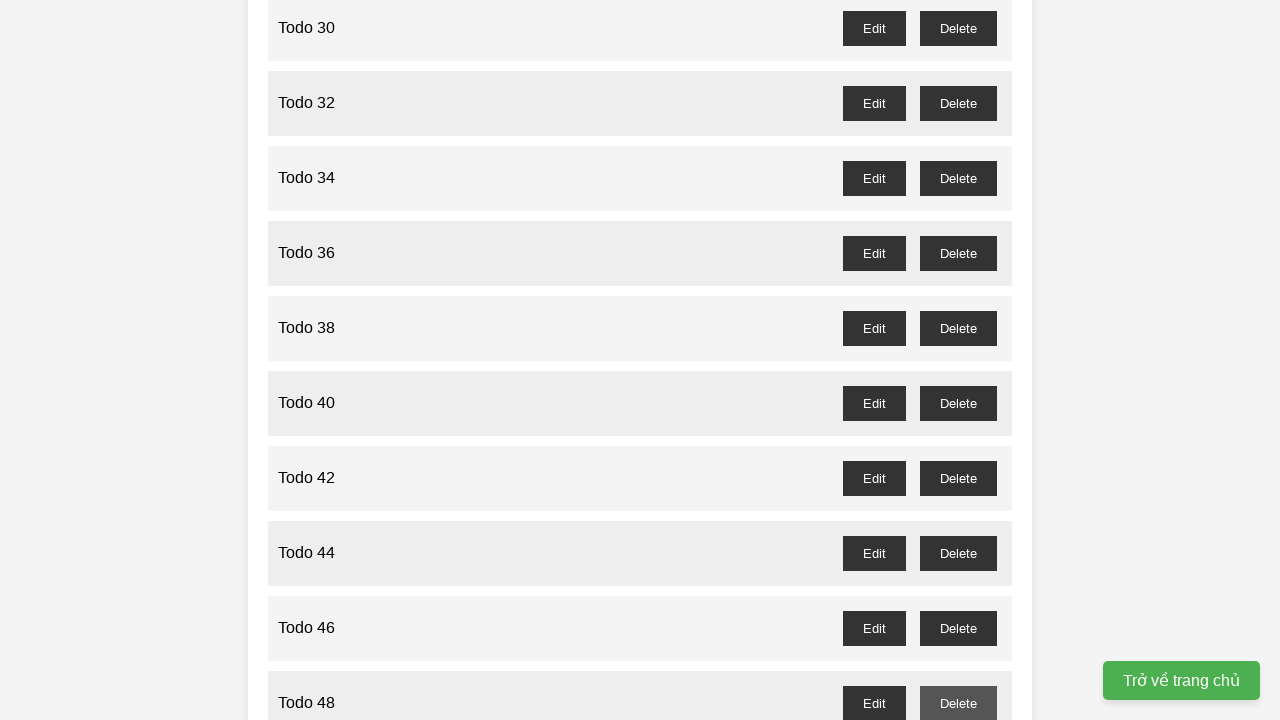

Deleted odd-numbered todo item 49 at (958, 360) on //button[@id="todo-49-delete"]
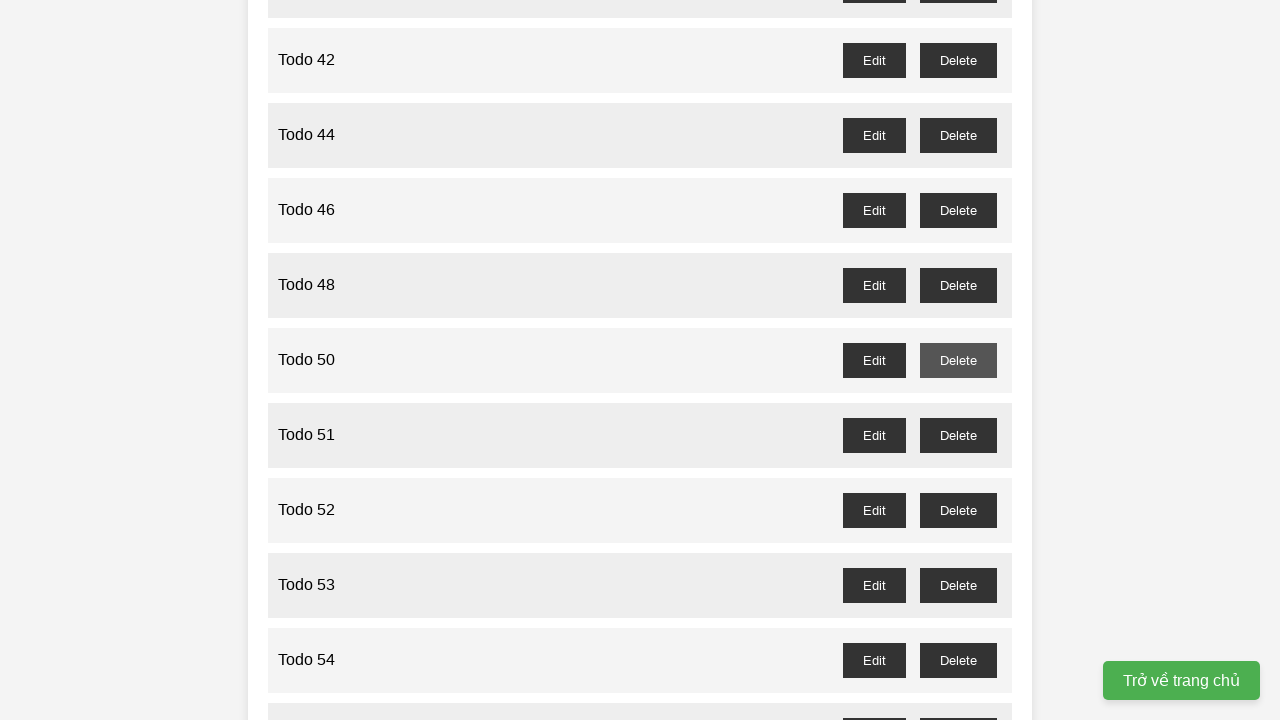

Deleted odd-numbered todo item 51 at (958, 435) on //button[@id="todo-51-delete"]
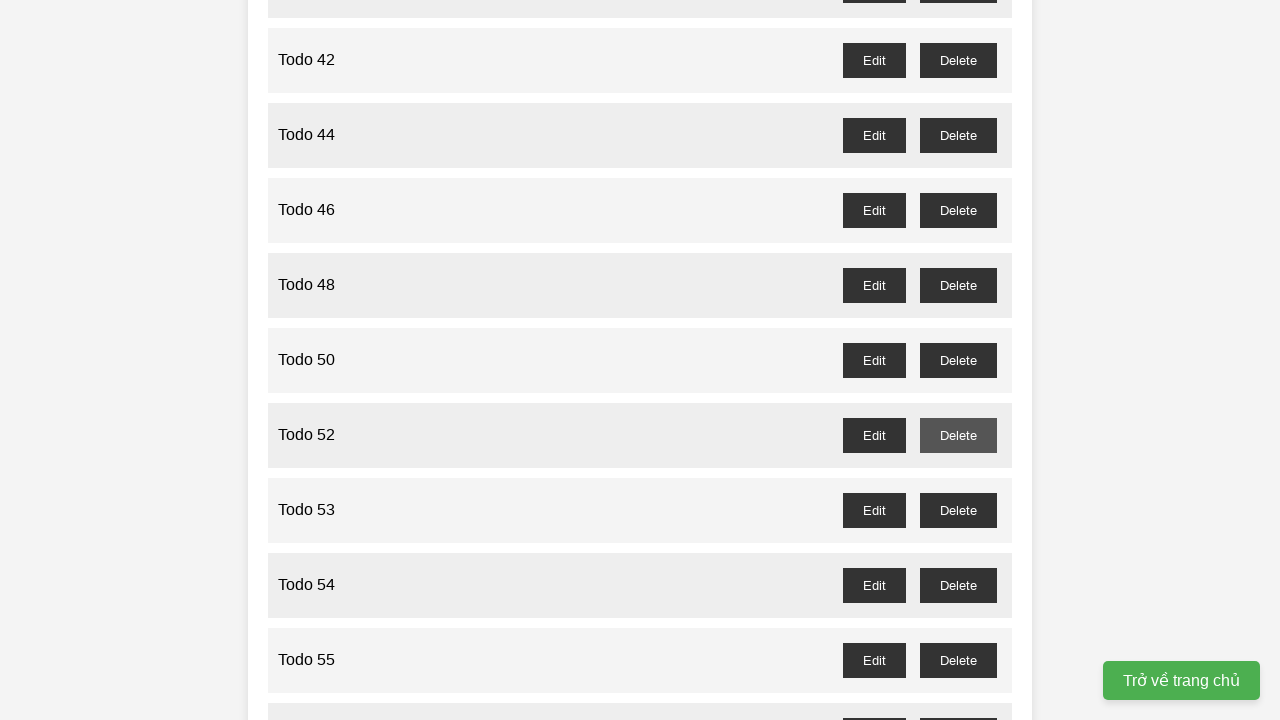

Deleted odd-numbered todo item 53 at (958, 510) on //button[@id="todo-53-delete"]
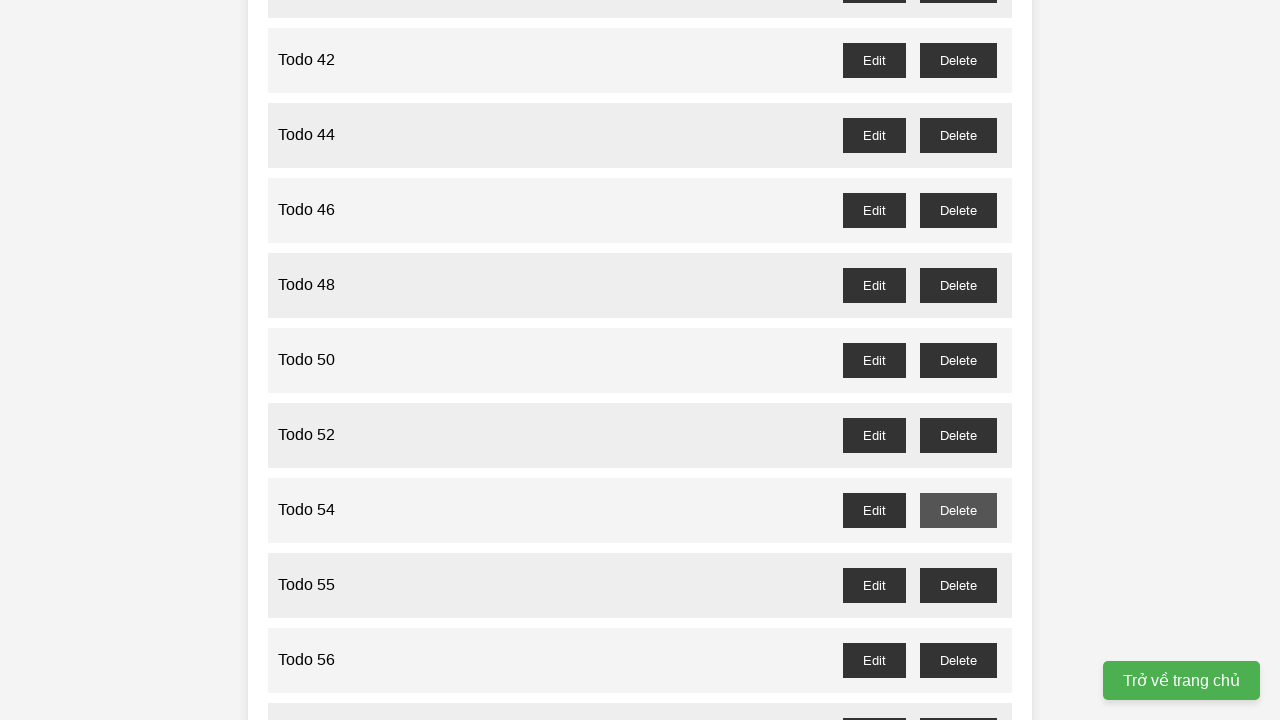

Deleted odd-numbered todo item 55 at (958, 585) on //button[@id="todo-55-delete"]
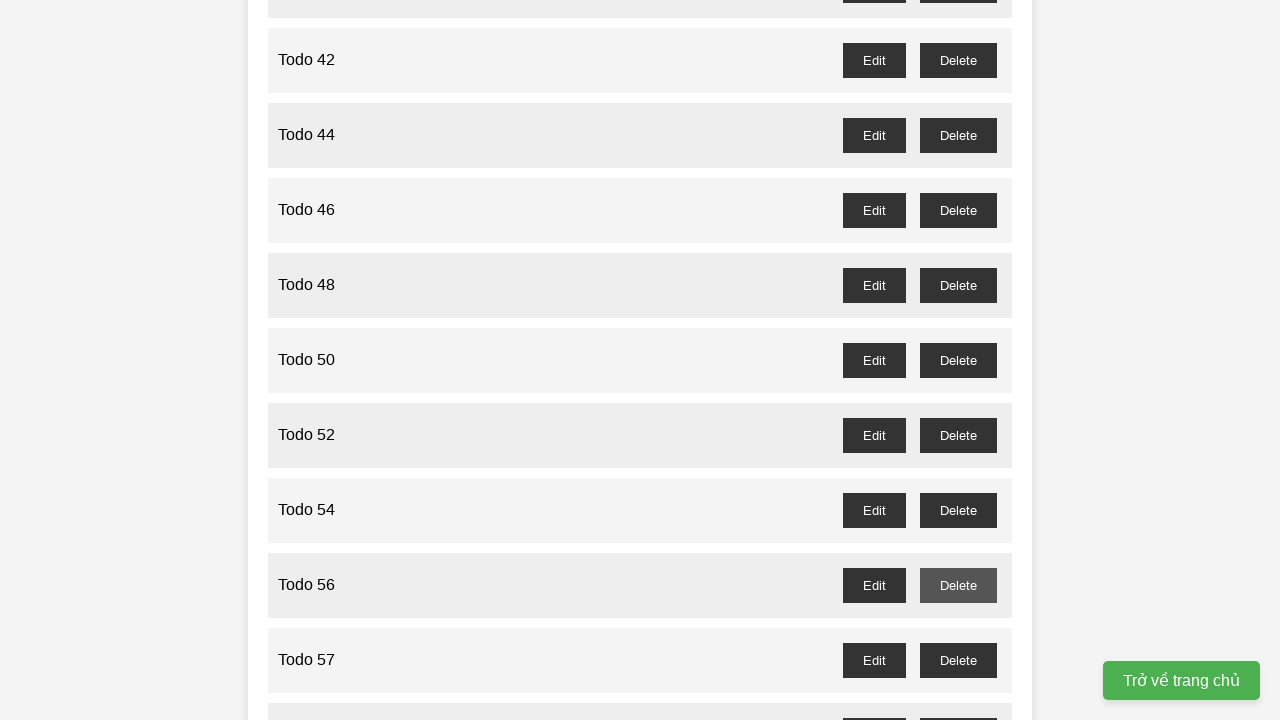

Deleted odd-numbered todo item 57 at (958, 660) on //button[@id="todo-57-delete"]
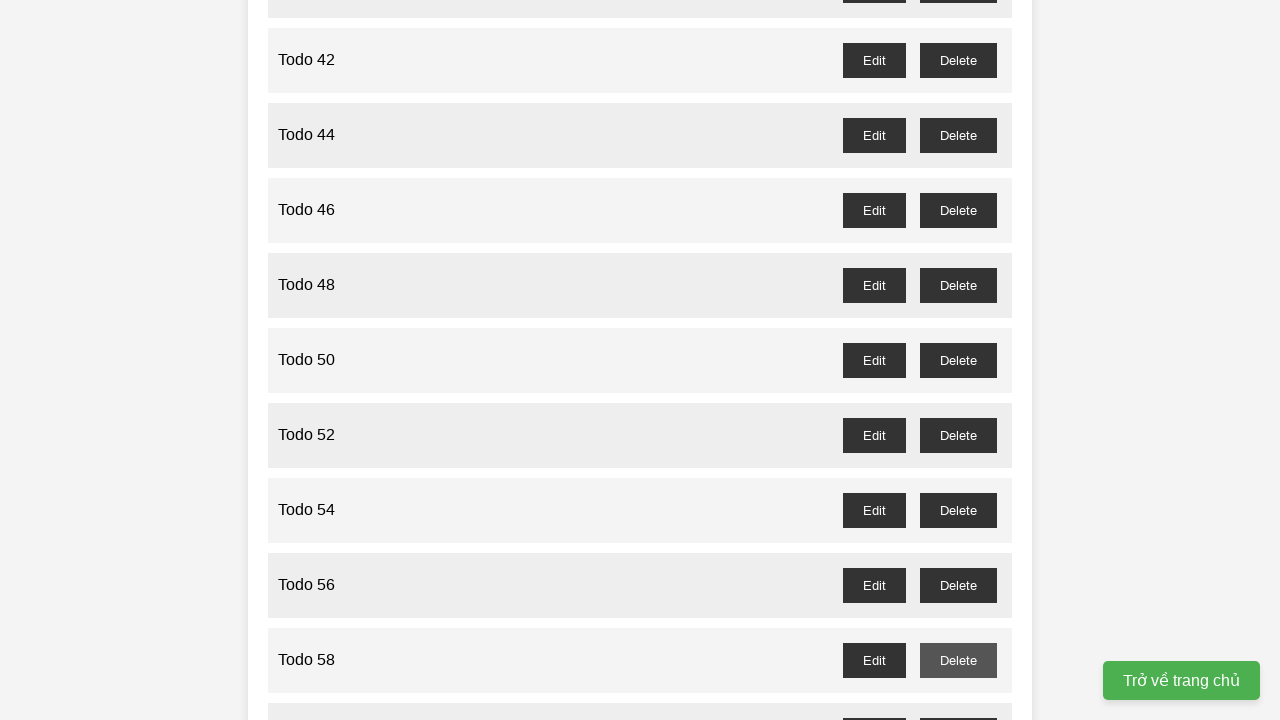

Deleted odd-numbered todo item 59 at (958, 703) on //button[@id="todo-59-delete"]
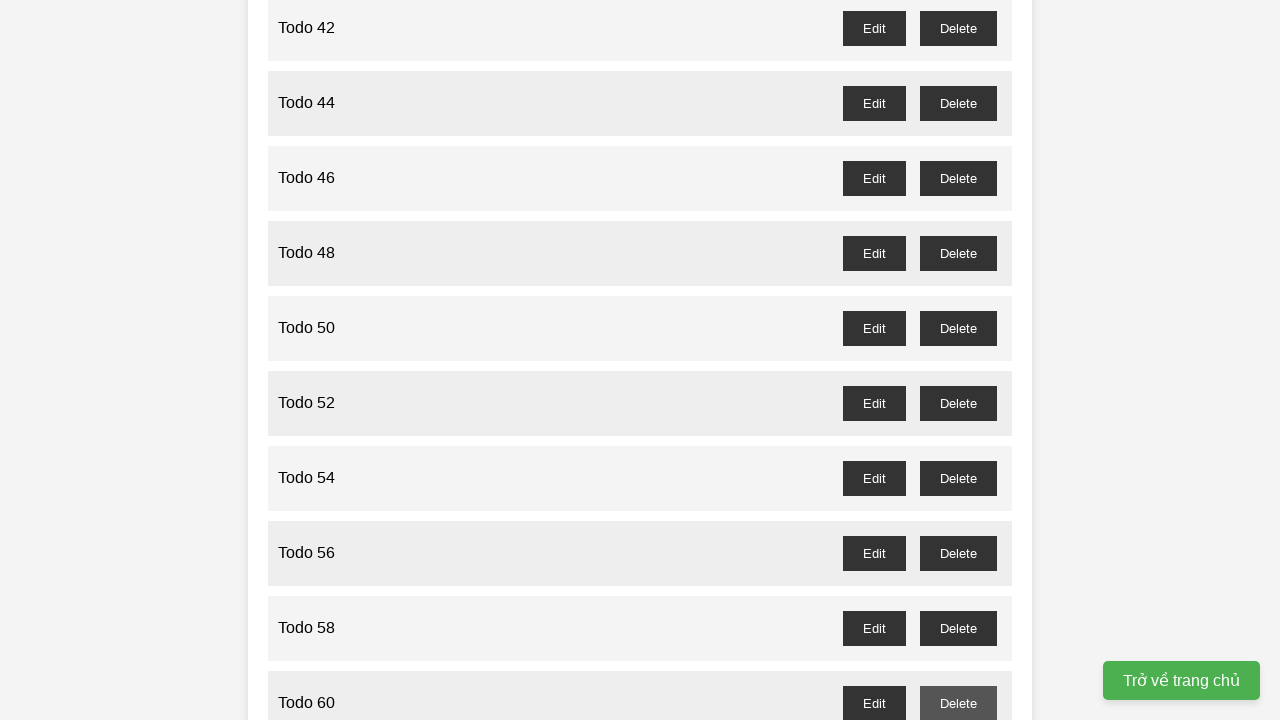

Deleted odd-numbered todo item 61 at (958, 360) on //button[@id="todo-61-delete"]
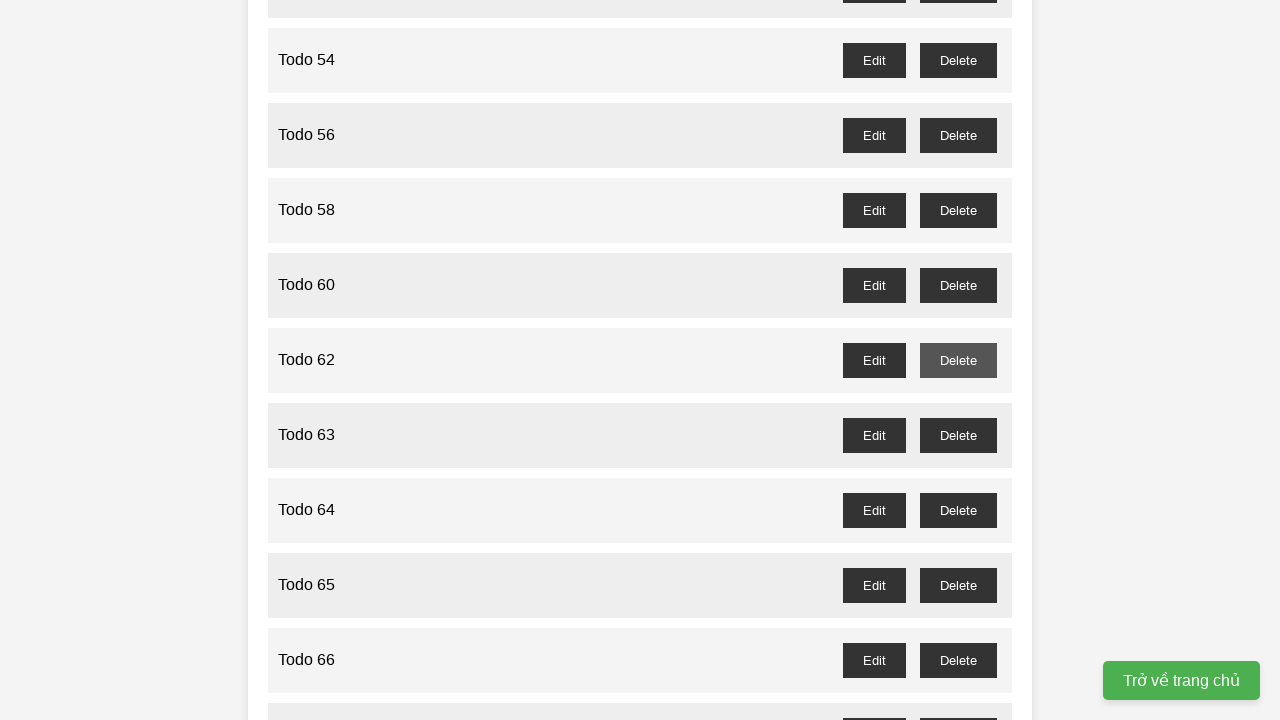

Deleted odd-numbered todo item 63 at (958, 435) on //button[@id="todo-63-delete"]
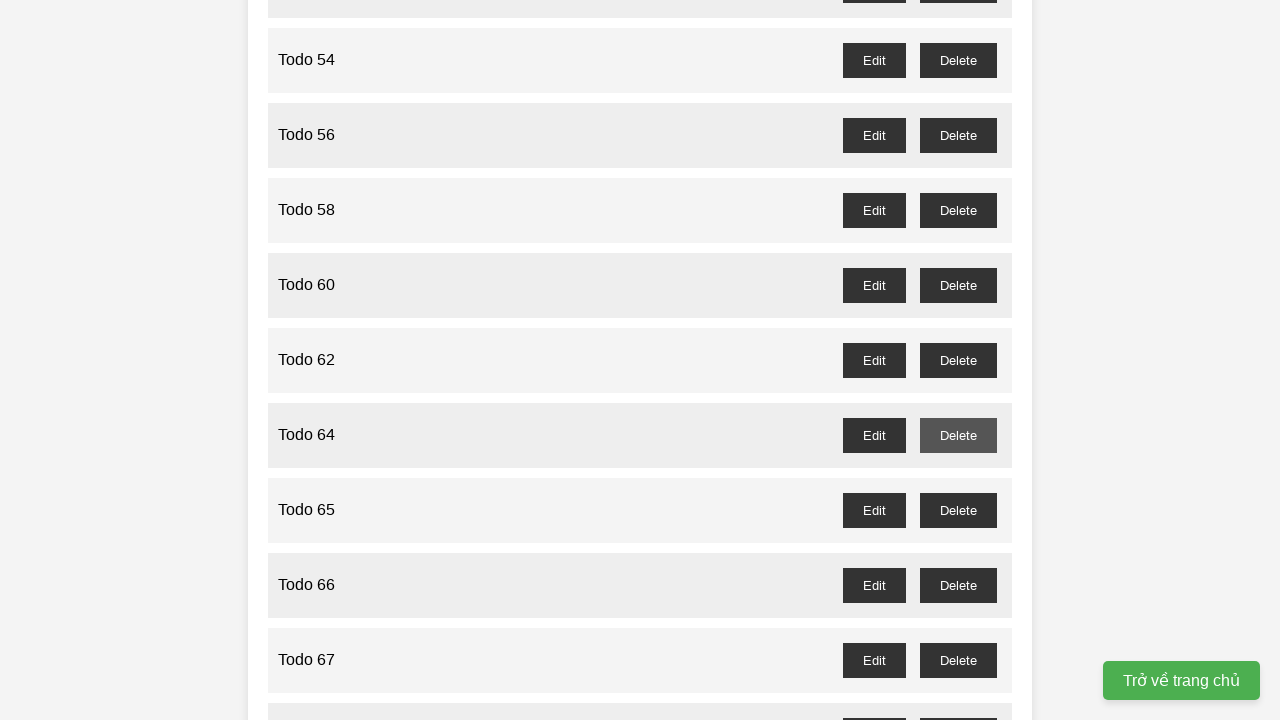

Deleted odd-numbered todo item 65 at (958, 510) on //button[@id="todo-65-delete"]
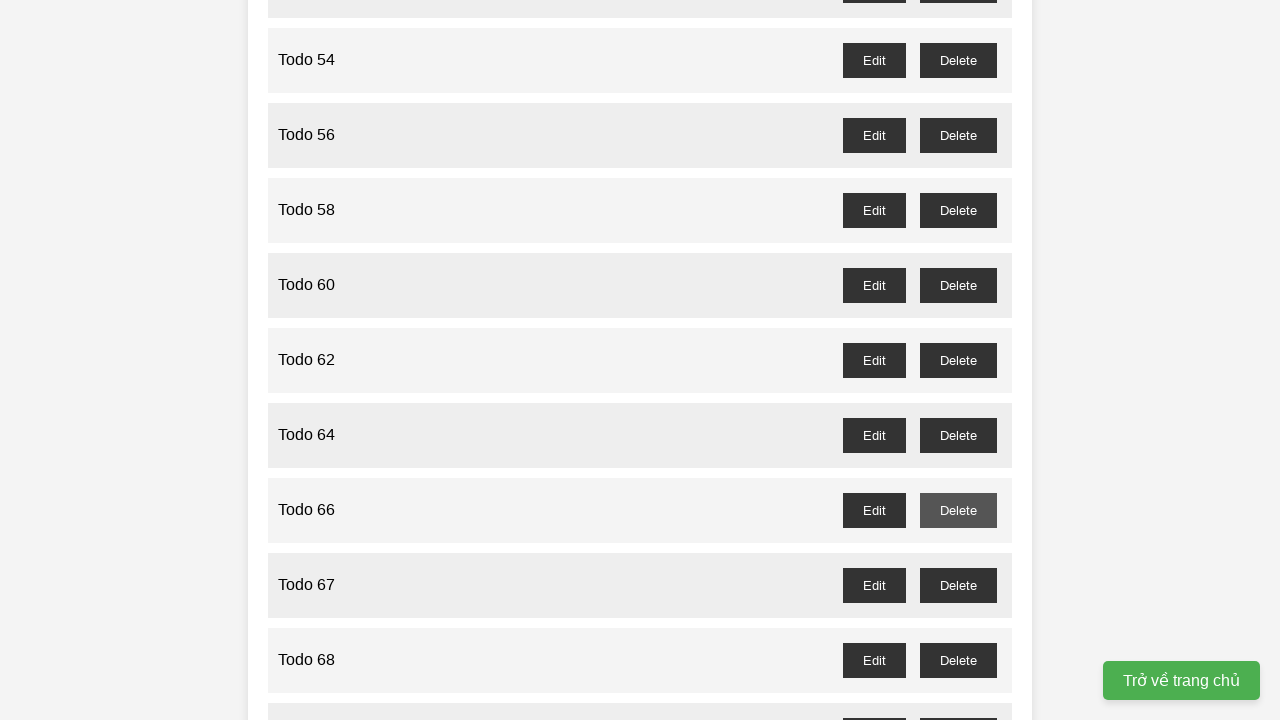

Deleted odd-numbered todo item 67 at (958, 585) on //button[@id="todo-67-delete"]
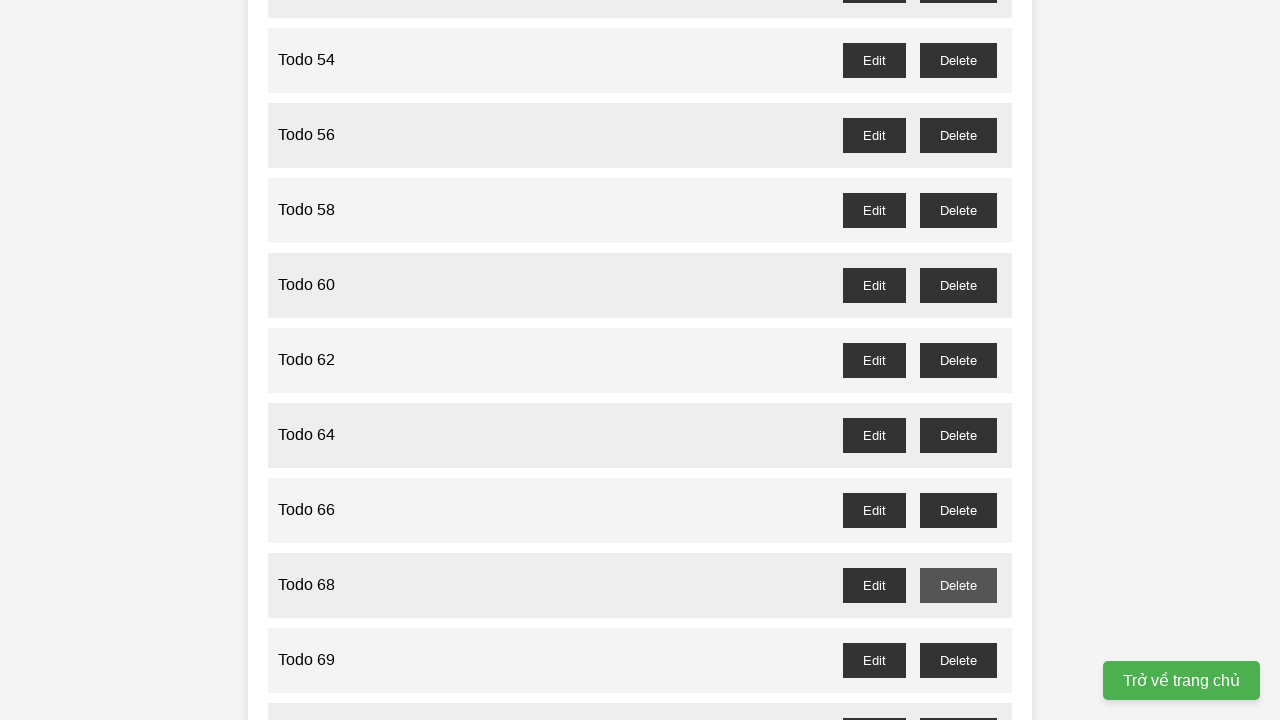

Deleted odd-numbered todo item 69 at (958, 660) on //button[@id="todo-69-delete"]
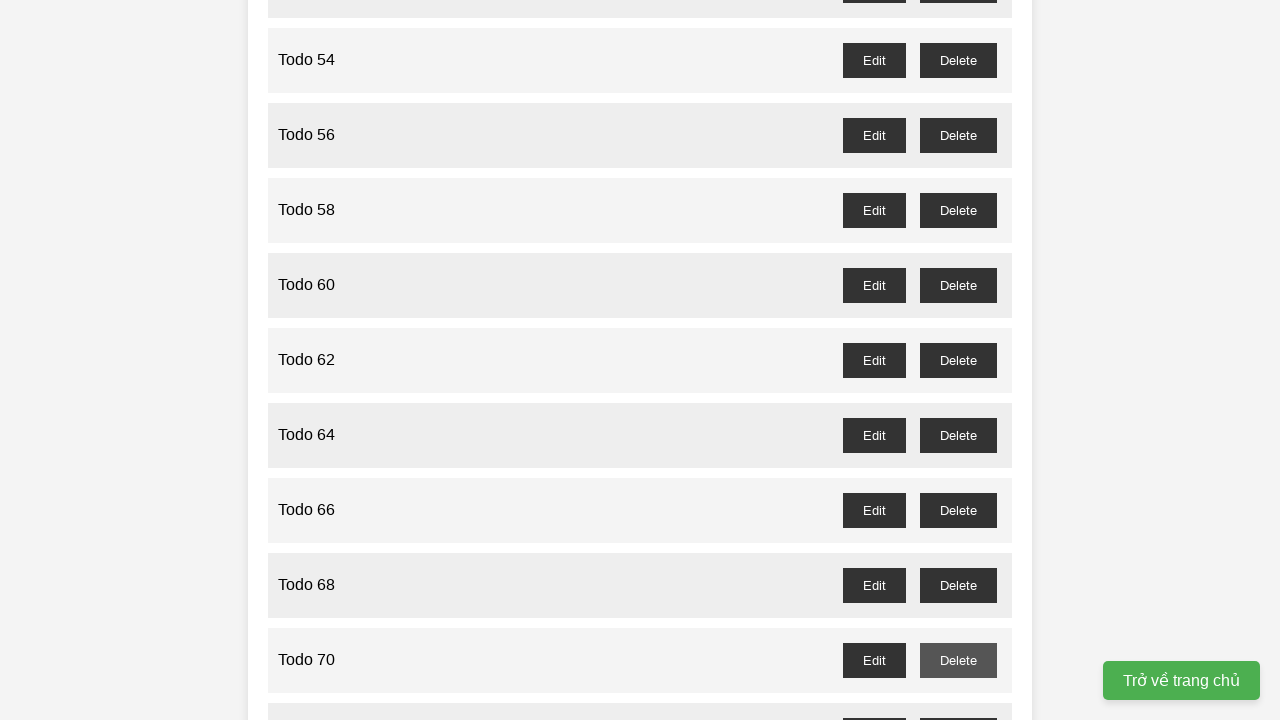

Deleted odd-numbered todo item 71 at (958, 703) on //button[@id="todo-71-delete"]
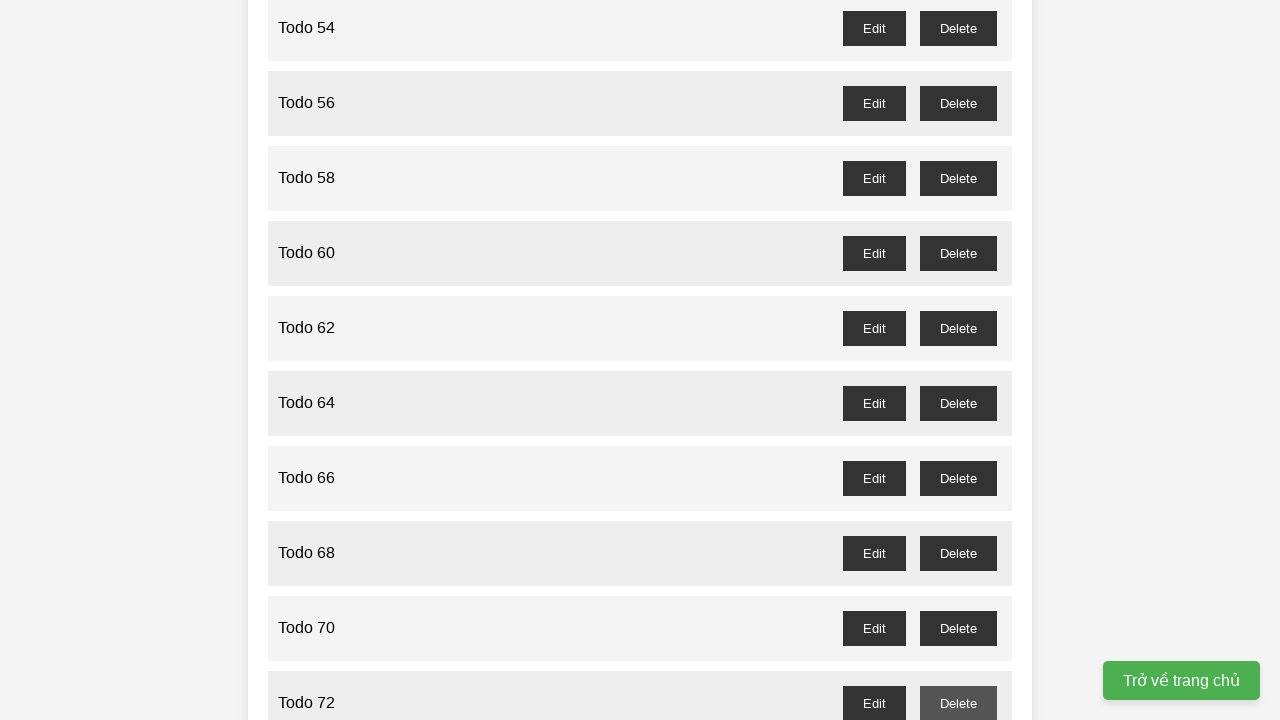

Deleted odd-numbered todo item 73 at (958, 360) on //button[@id="todo-73-delete"]
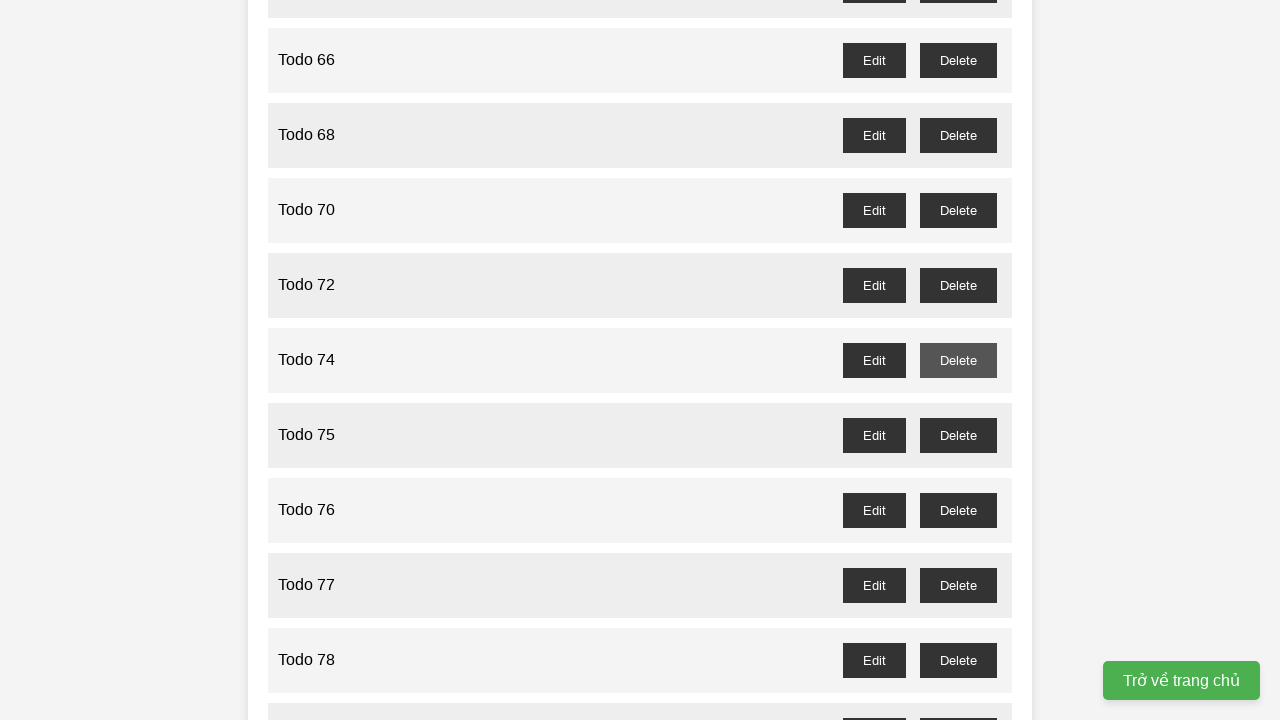

Deleted odd-numbered todo item 75 at (958, 435) on //button[@id="todo-75-delete"]
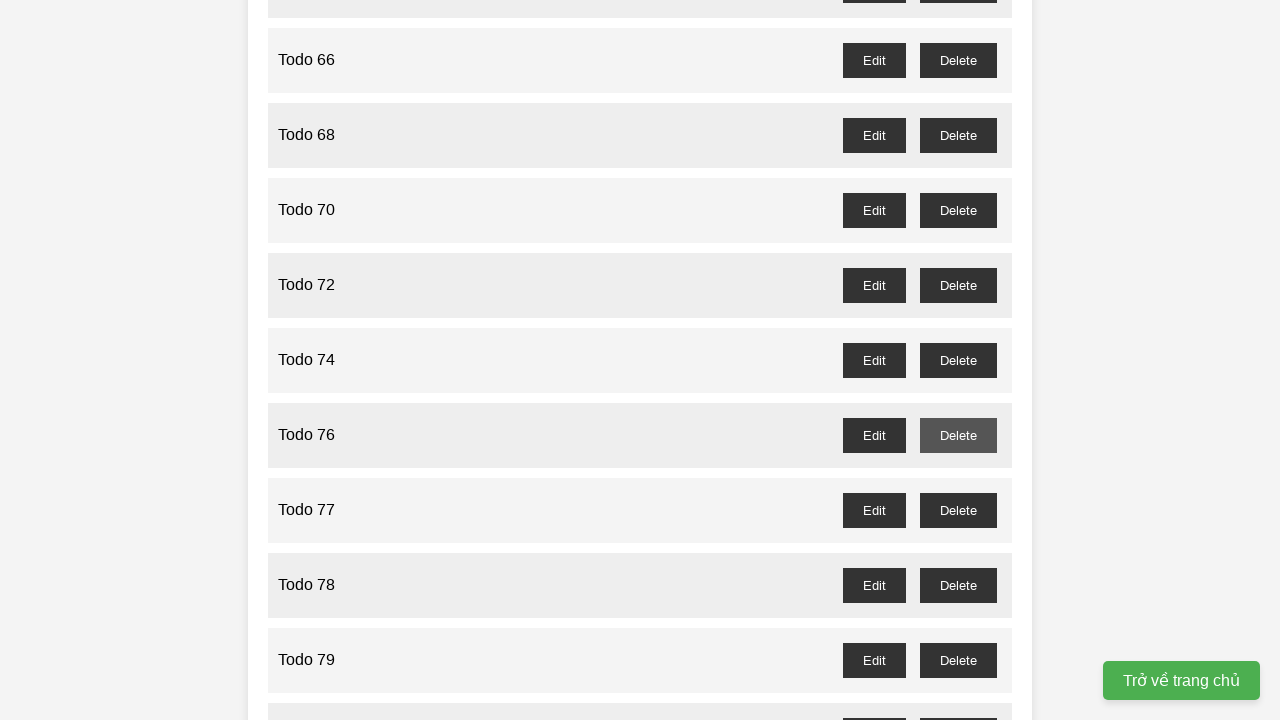

Deleted odd-numbered todo item 77 at (958, 510) on //button[@id="todo-77-delete"]
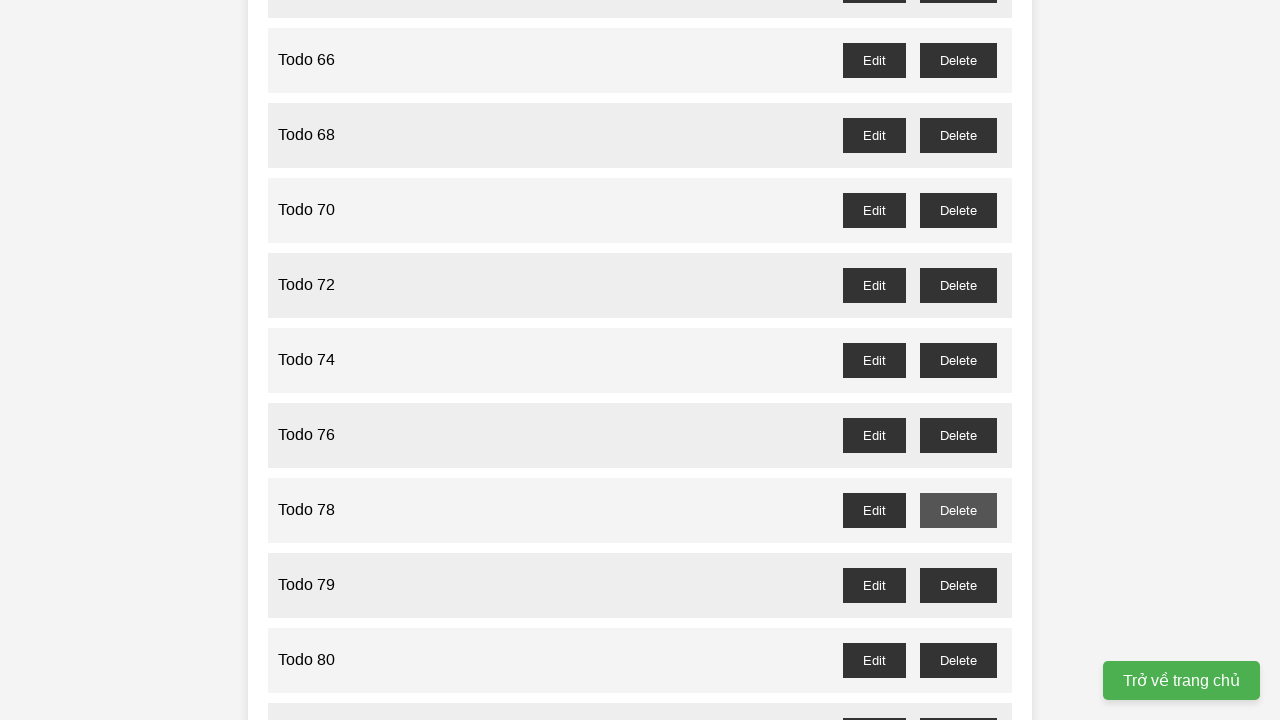

Deleted odd-numbered todo item 79 at (958, 585) on //button[@id="todo-79-delete"]
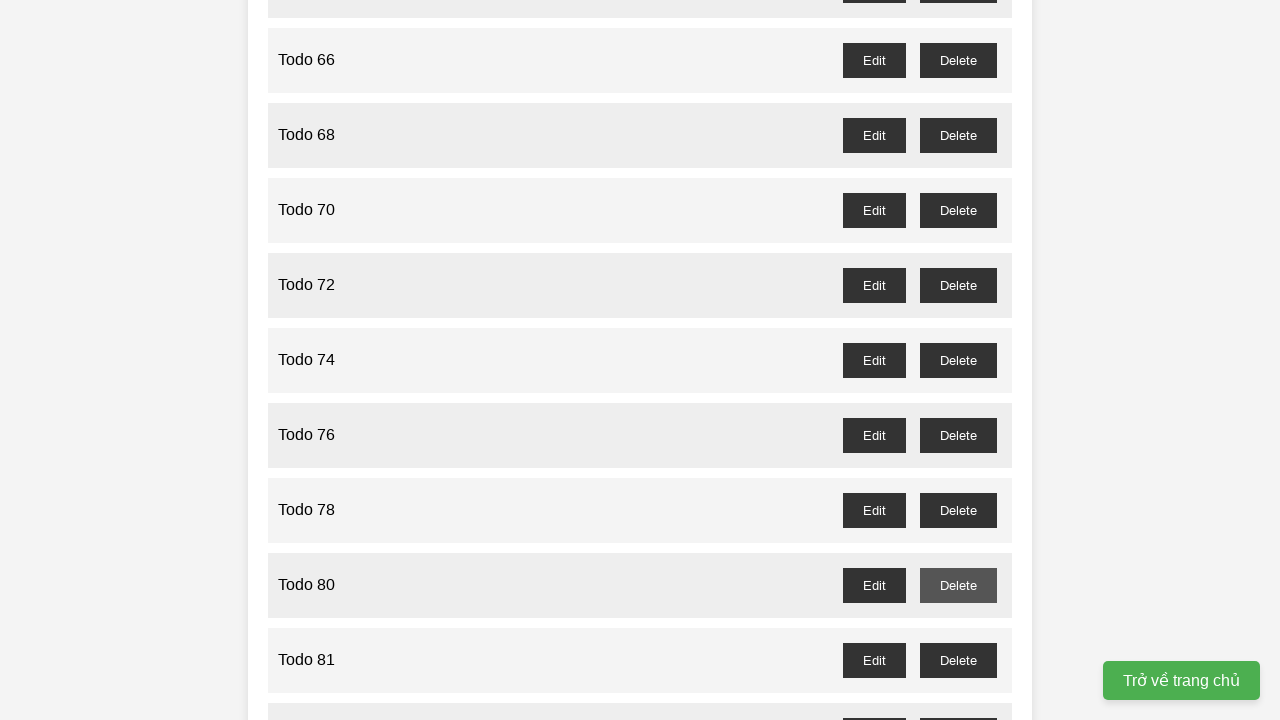

Deleted odd-numbered todo item 81 at (958, 660) on //button[@id="todo-81-delete"]
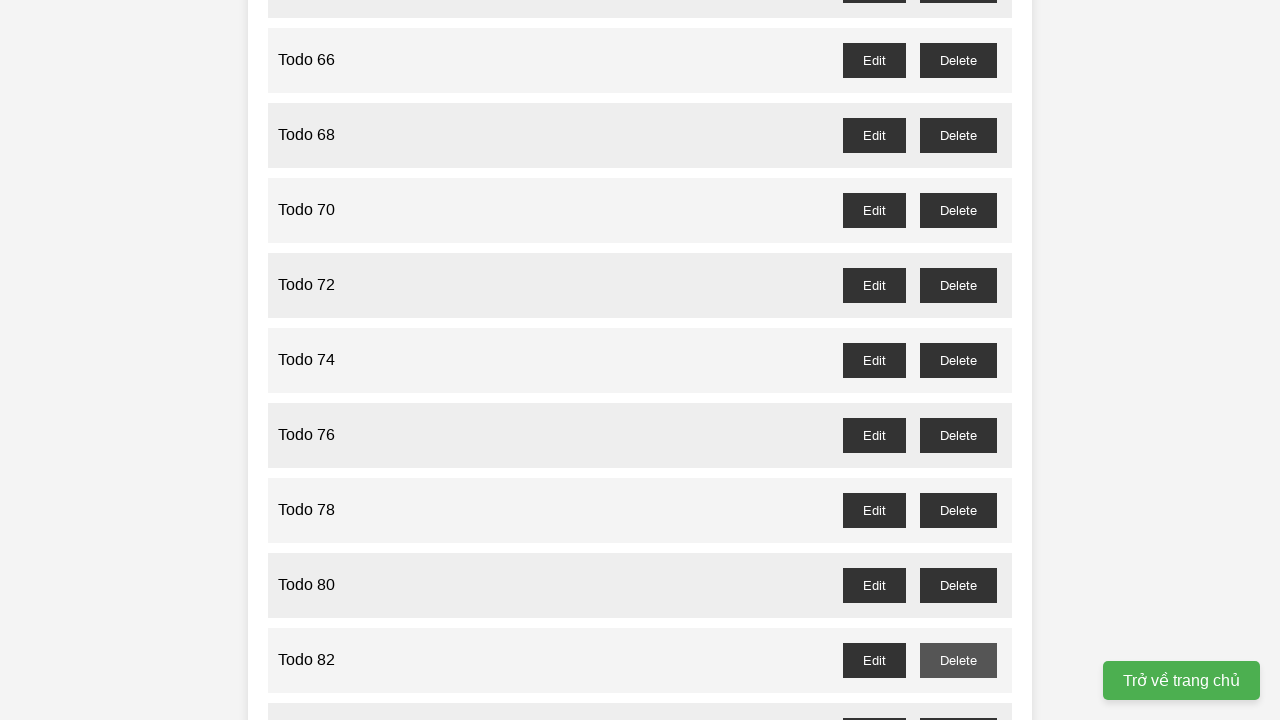

Deleted odd-numbered todo item 83 at (958, 703) on //button[@id="todo-83-delete"]
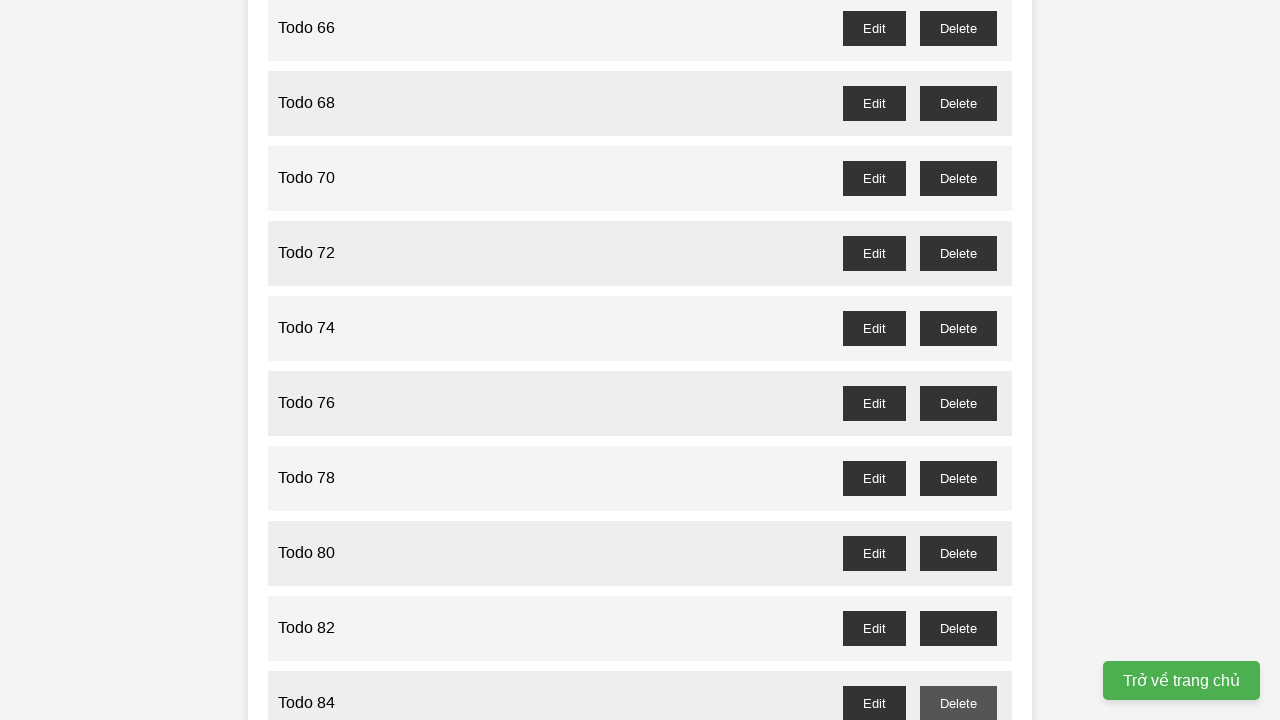

Deleted odd-numbered todo item 85 at (958, 360) on //button[@id="todo-85-delete"]
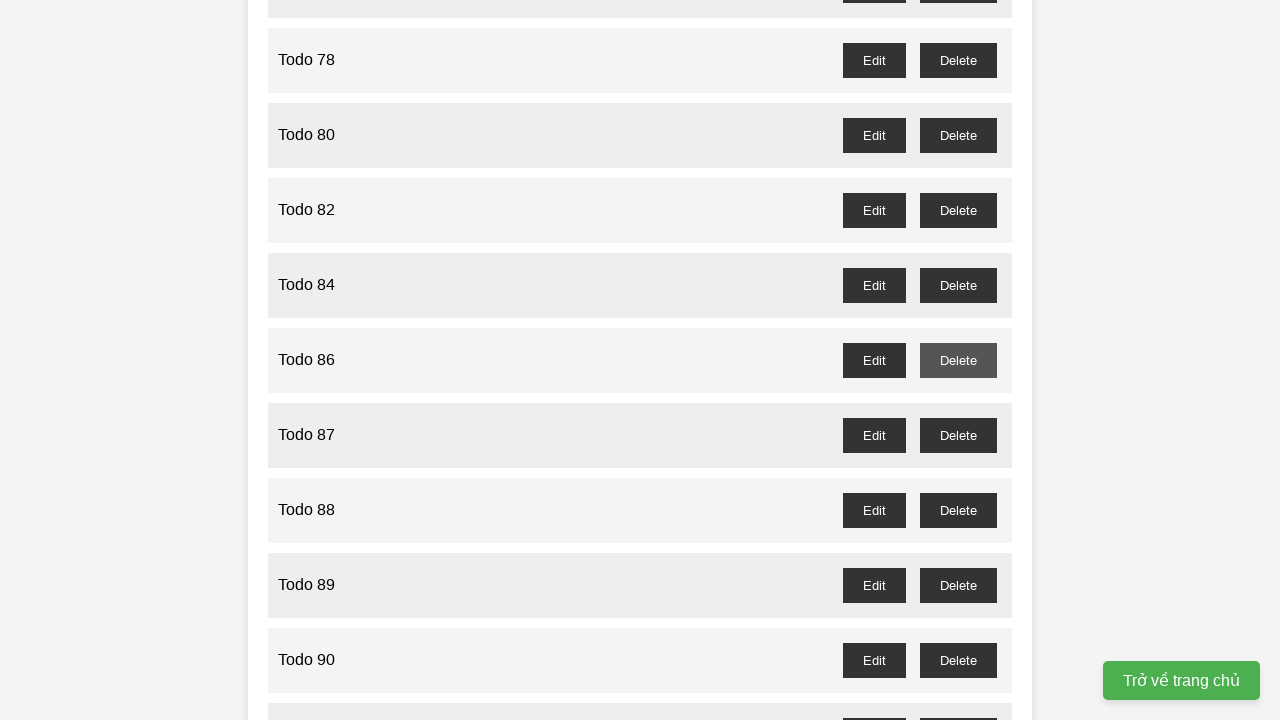

Deleted odd-numbered todo item 87 at (958, 435) on //button[@id="todo-87-delete"]
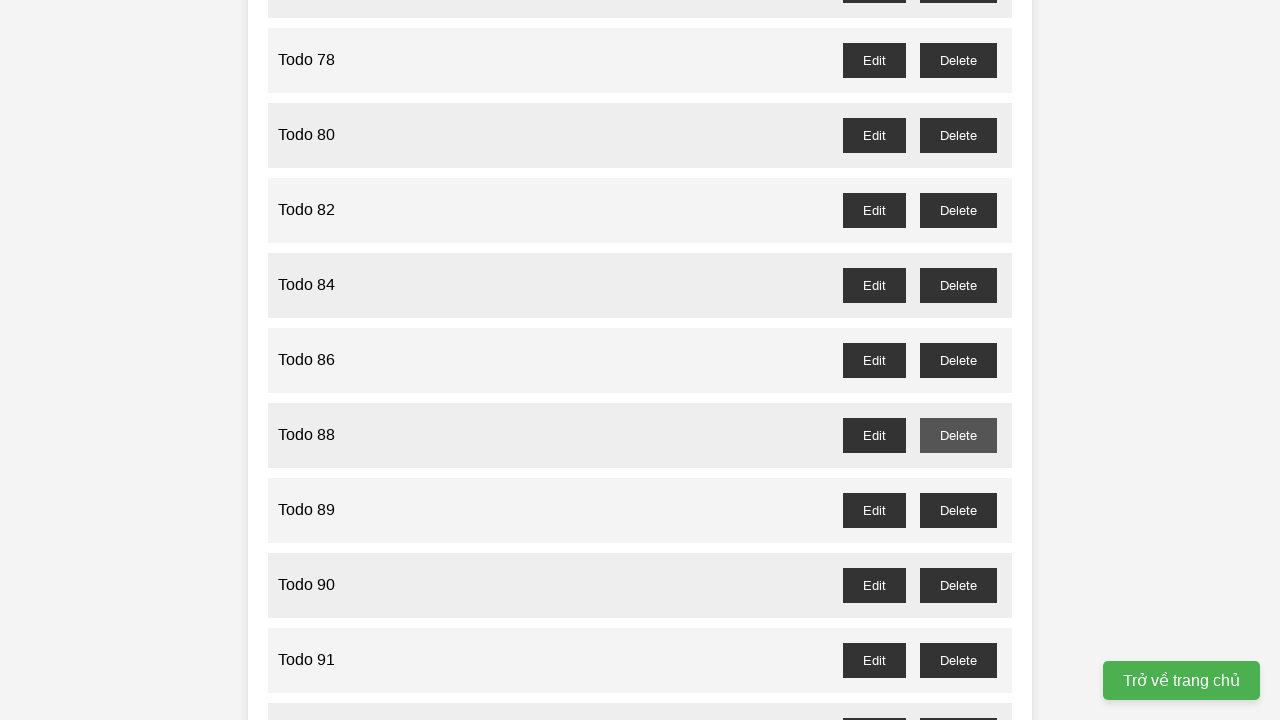

Deleted odd-numbered todo item 89 at (958, 510) on //button[@id="todo-89-delete"]
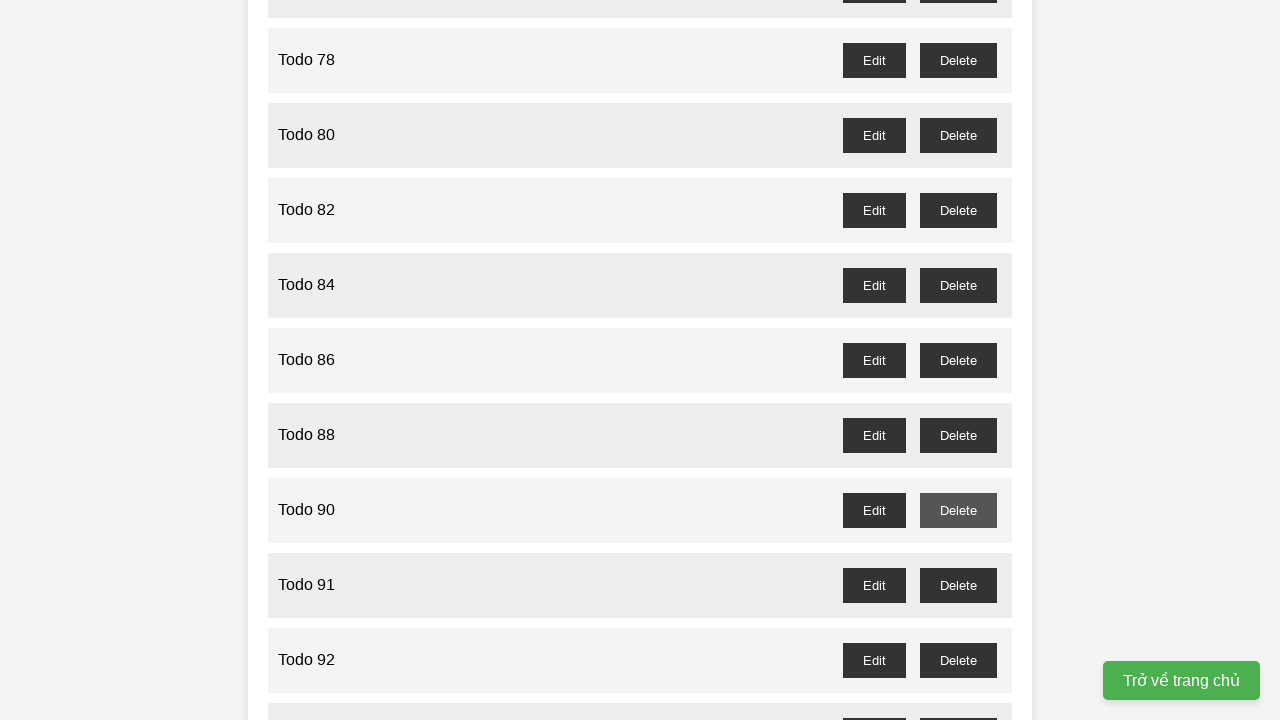

Deleted odd-numbered todo item 91 at (958, 585) on //button[@id="todo-91-delete"]
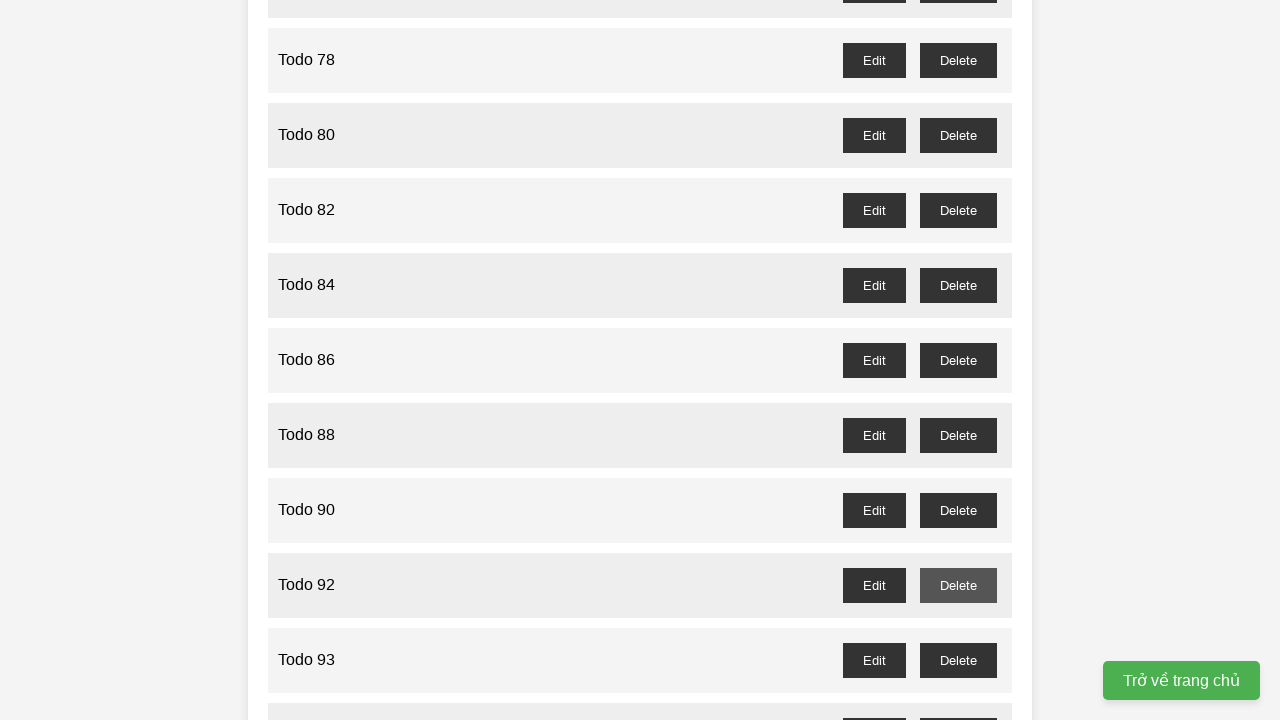

Deleted odd-numbered todo item 93 at (958, 660) on //button[@id="todo-93-delete"]
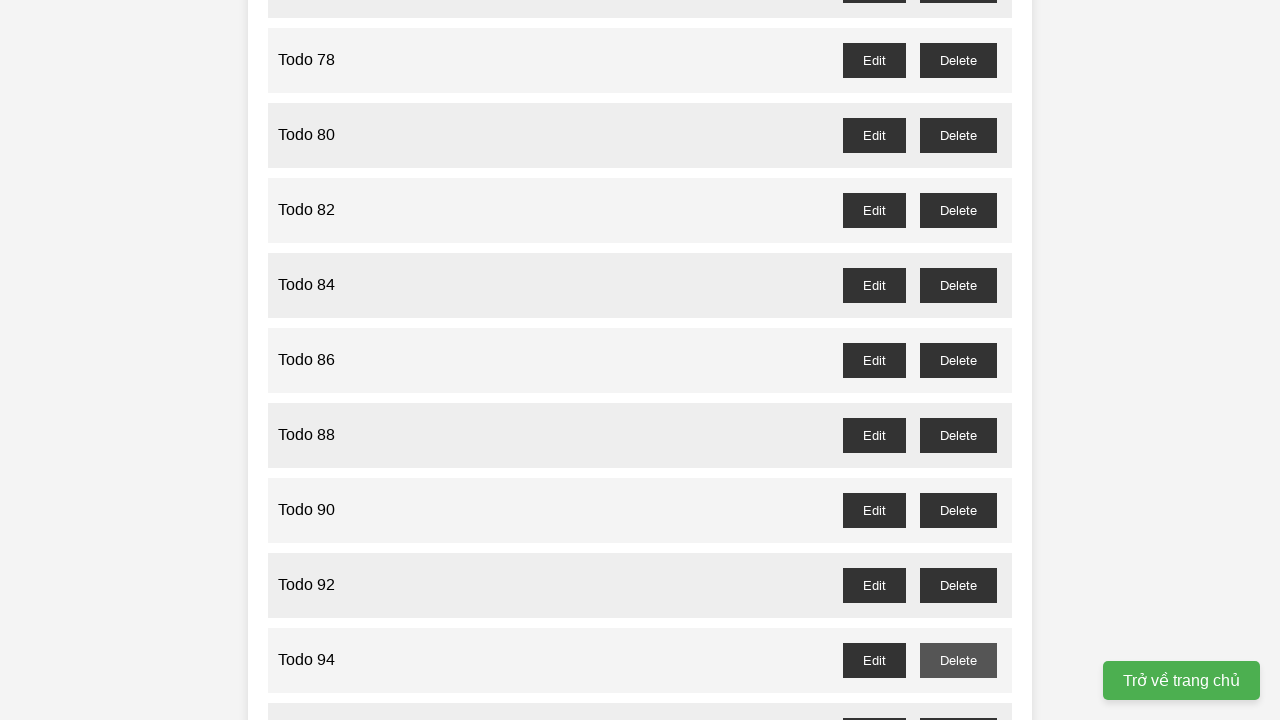

Deleted odd-numbered todo item 95 at (958, 703) on //button[@id="todo-95-delete"]
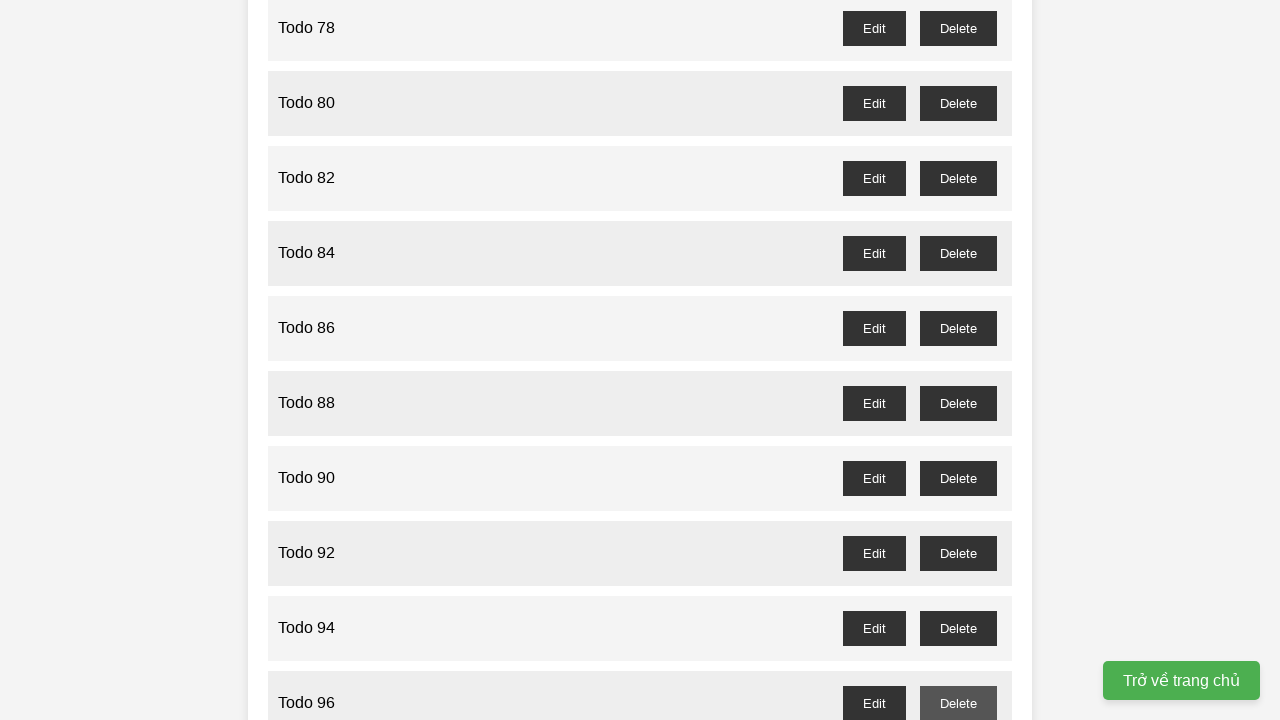

Deleted odd-numbered todo item 97 at (958, 406) on //button[@id="todo-97-delete"]
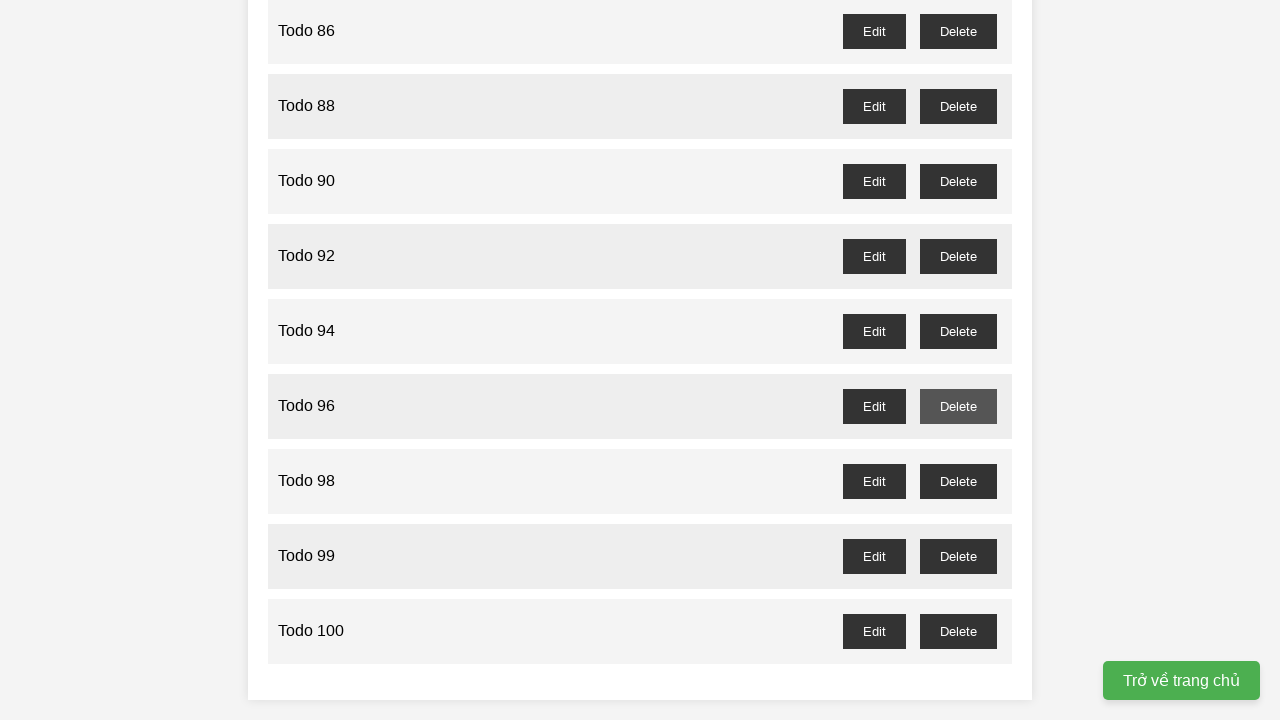

Deleted odd-numbered todo item 99 at (958, 556) on //button[@id="todo-99-delete"]
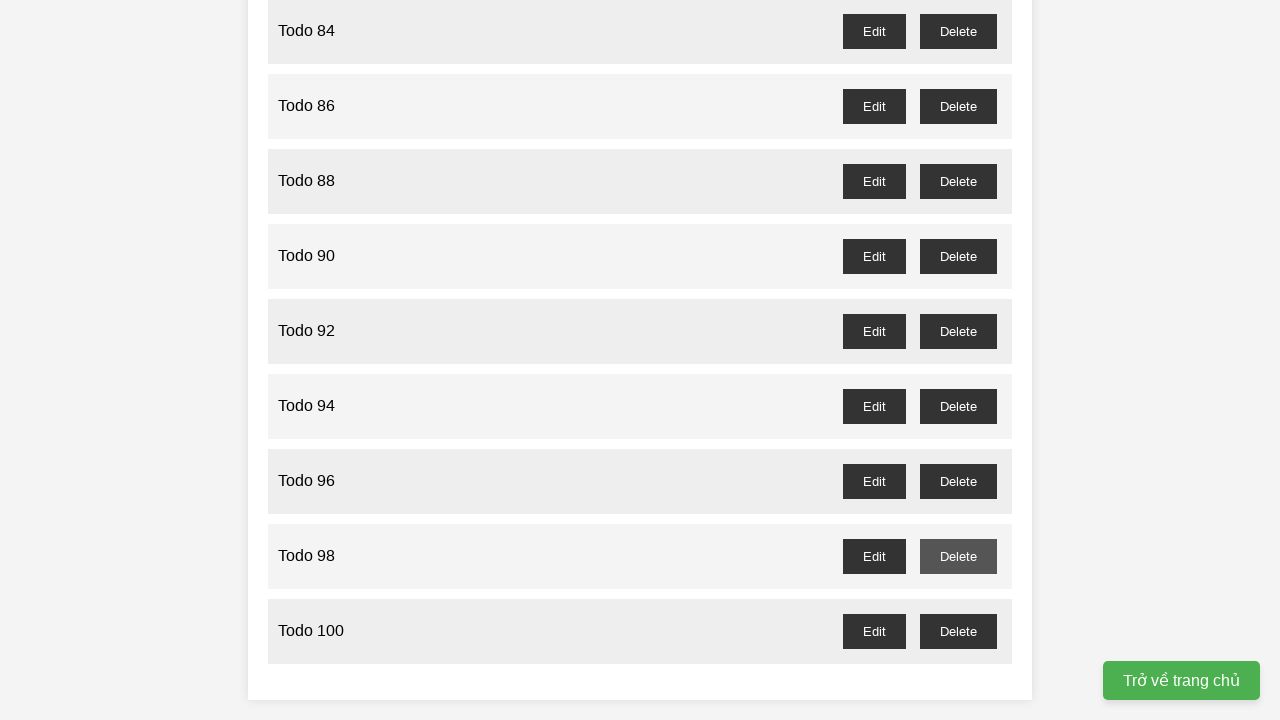

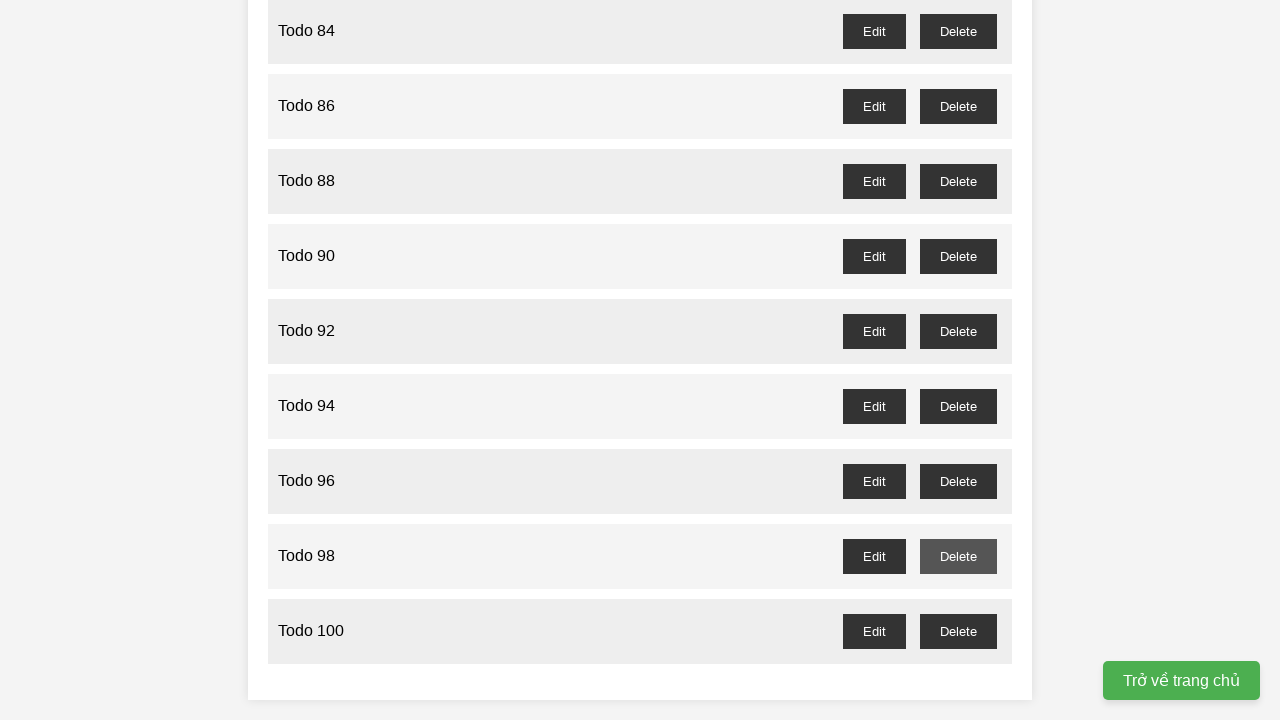